Tests calendar navigation by using the previous button to navigate back to January 2016

Starting URL: https://formy-project.herokuapp.com/datepicker

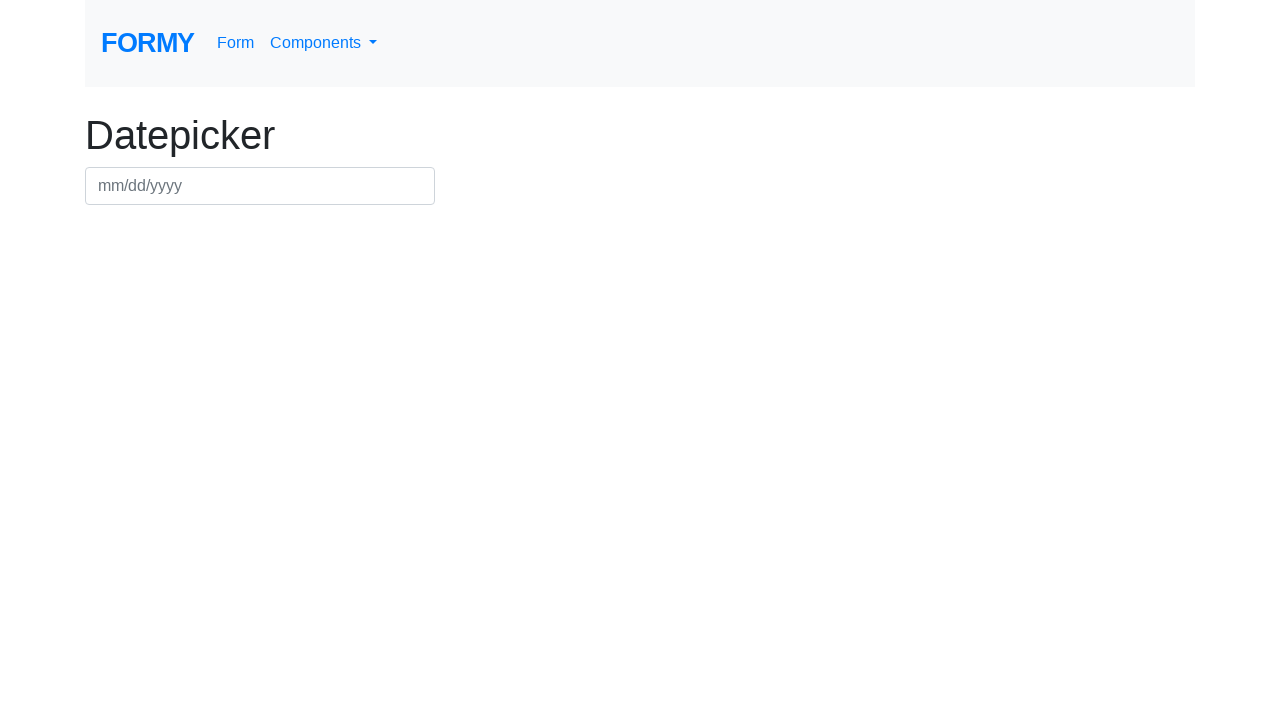

Clicked datepicker to open calendar at (260, 186) on #datepicker
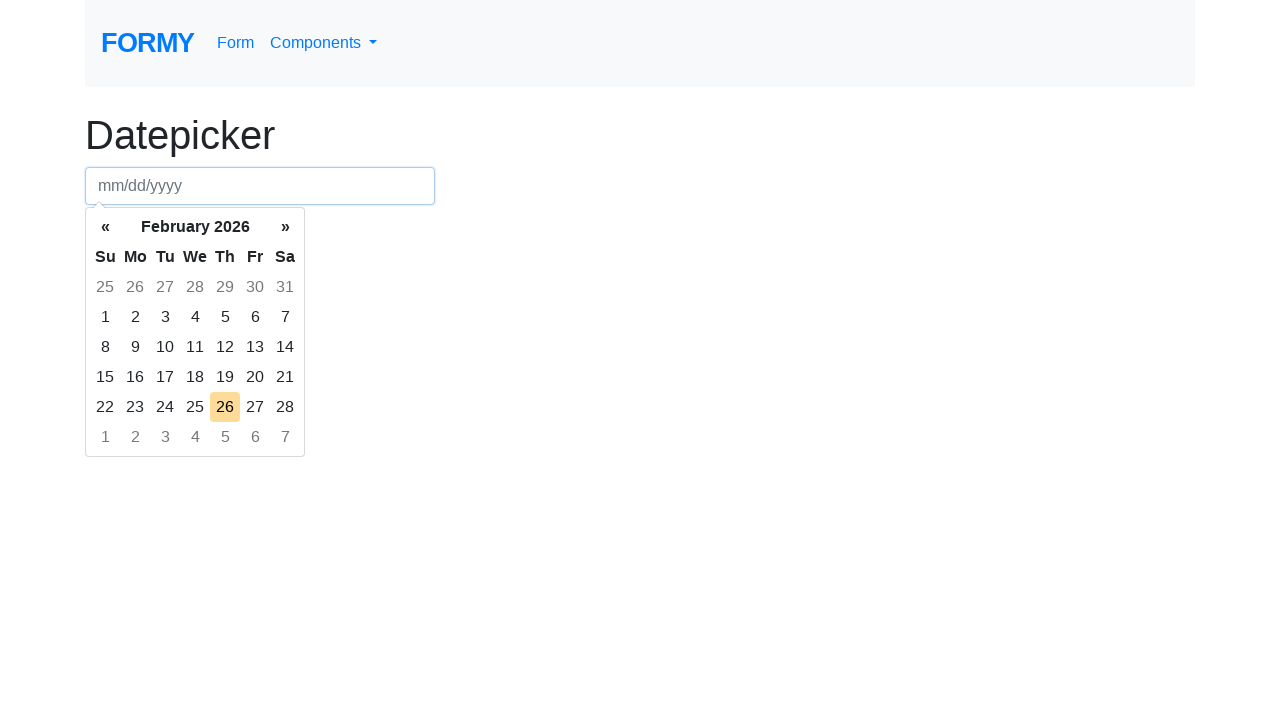

Retrieved current calendar month: February 2026
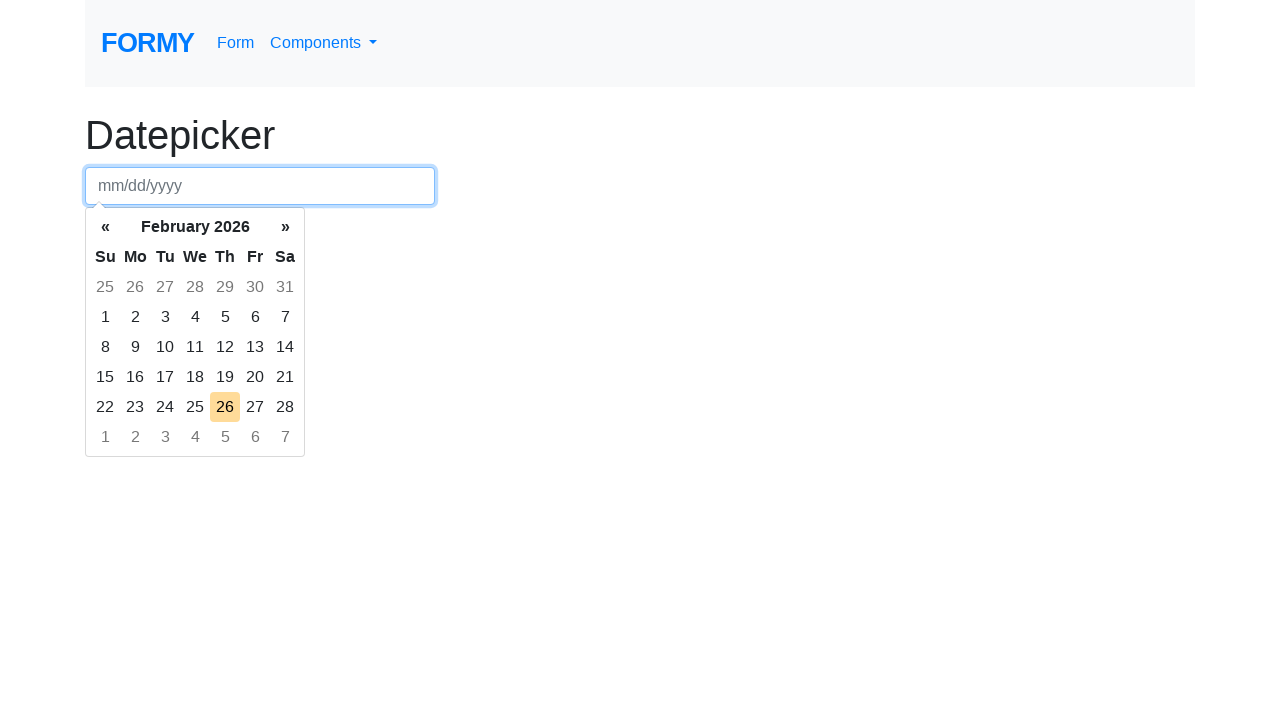

Clicked previous button to navigate back one month at (105, 227) on .prev
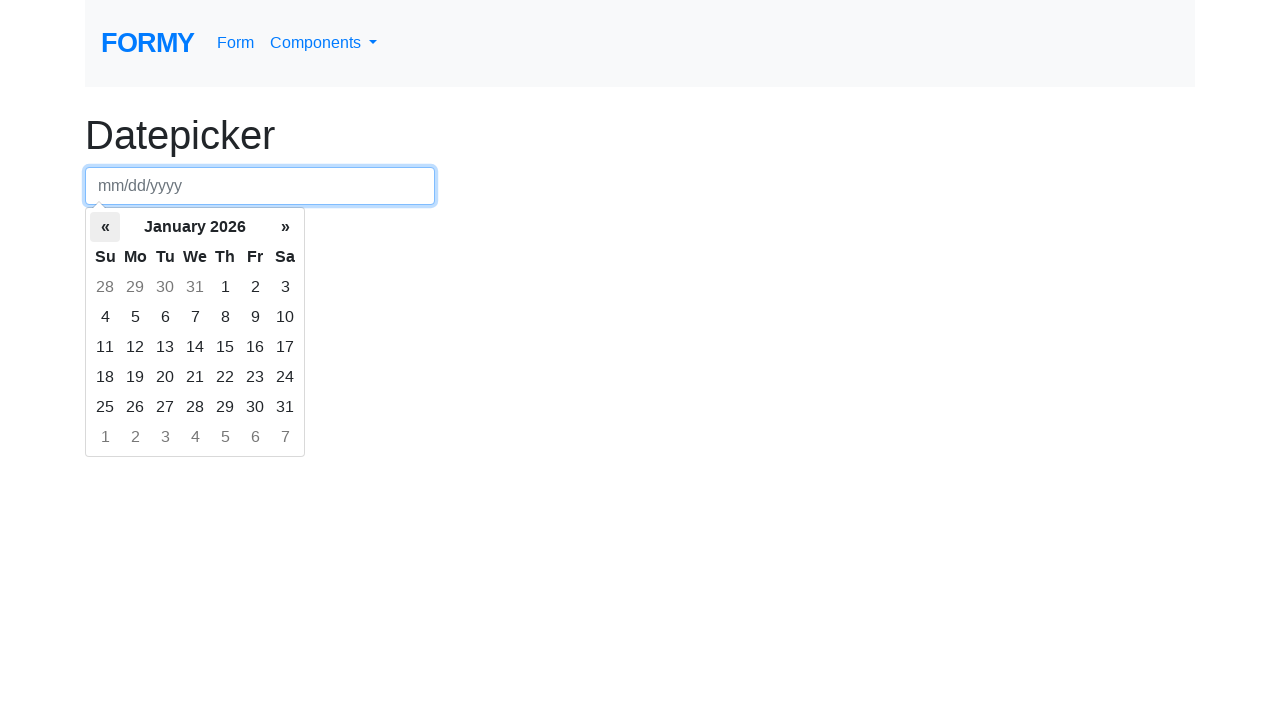

Retrieved current calendar month: January 2026
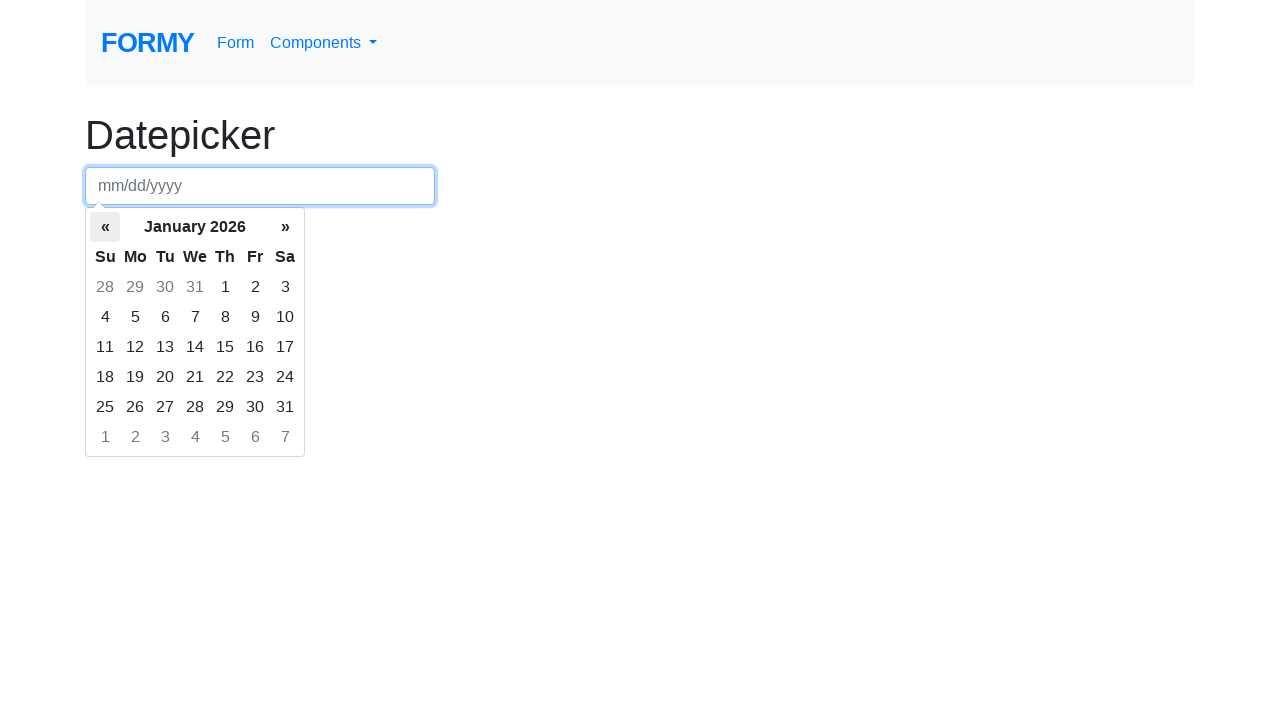

Clicked previous button to navigate back one month at (105, 227) on .prev
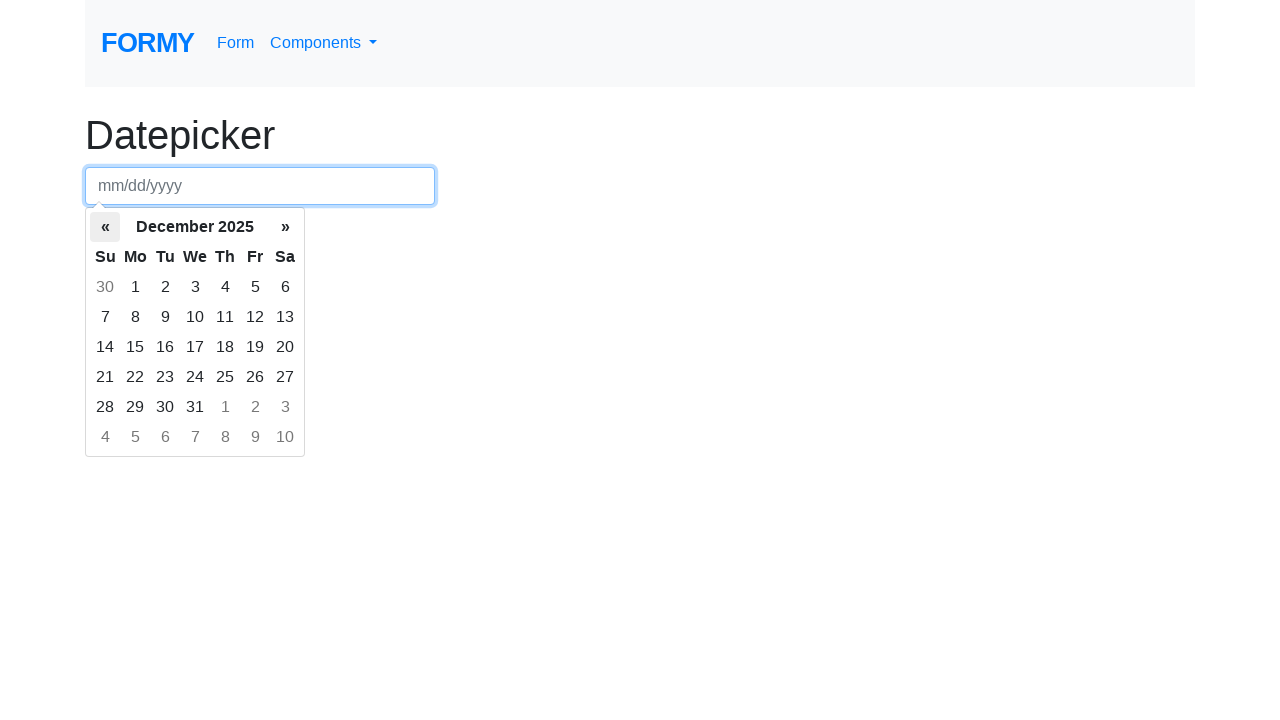

Retrieved current calendar month: December 2025
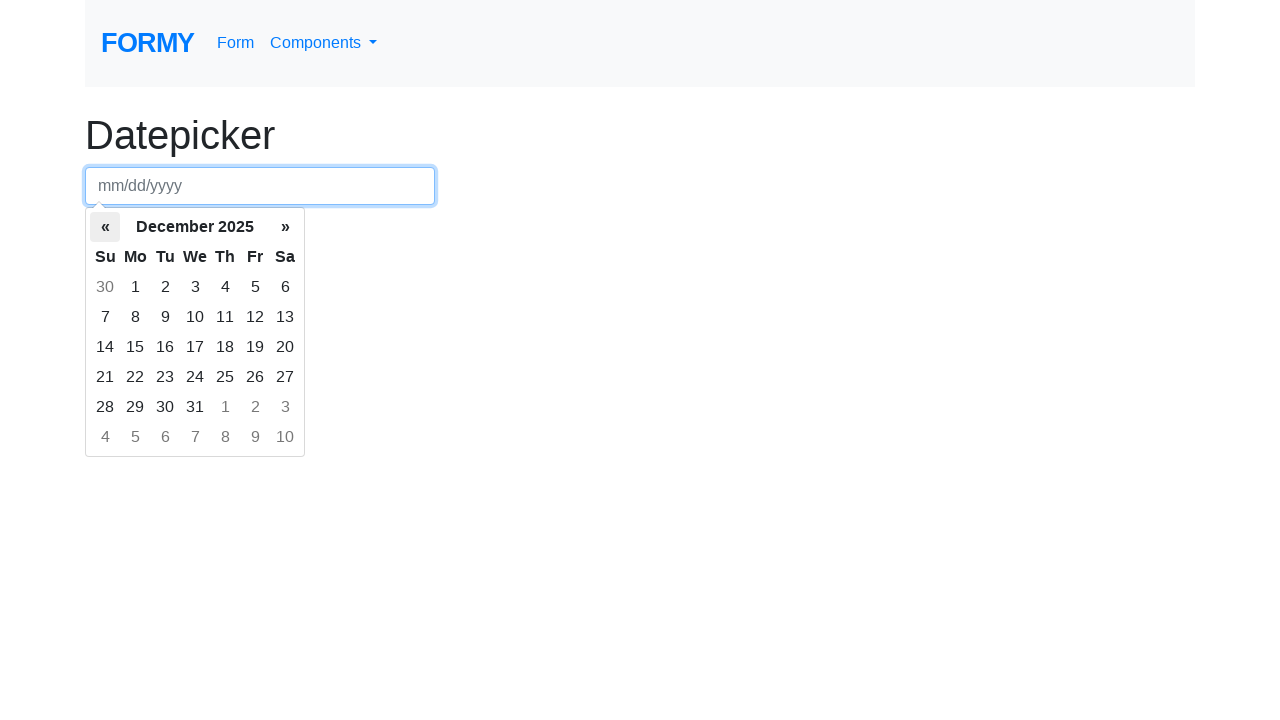

Clicked previous button to navigate back one month at (105, 227) on .prev
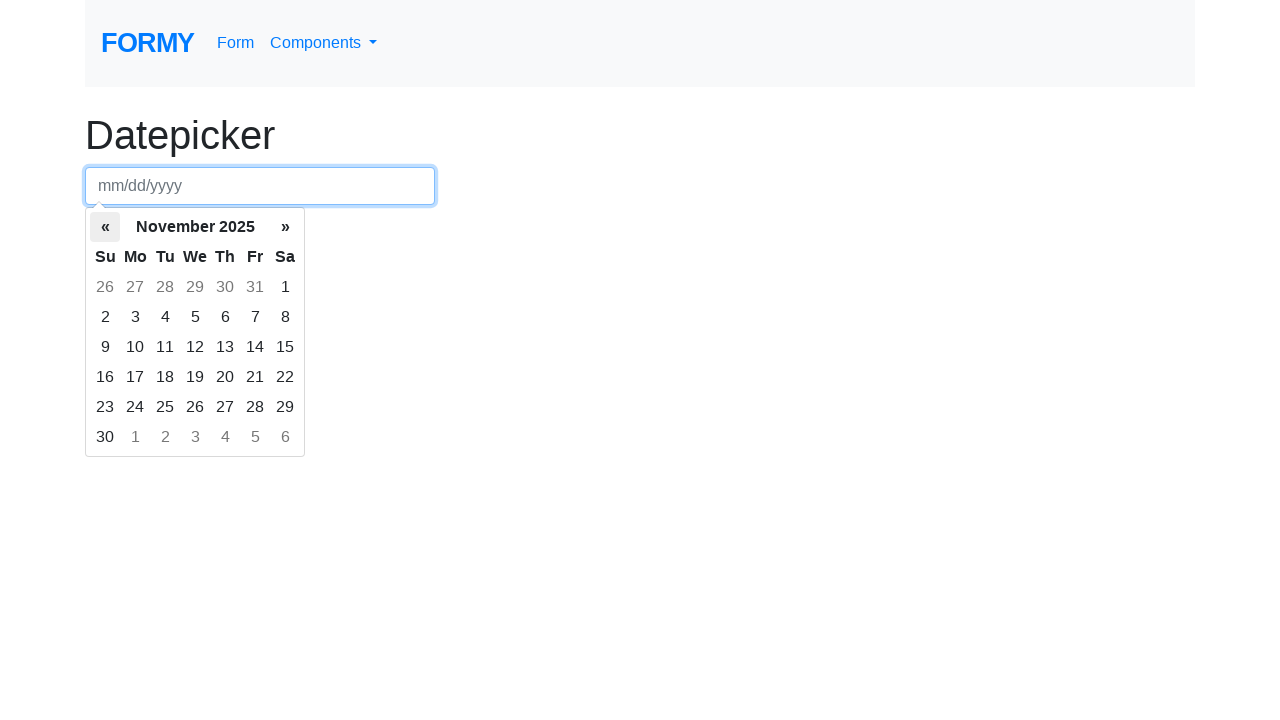

Retrieved current calendar month: November 2025
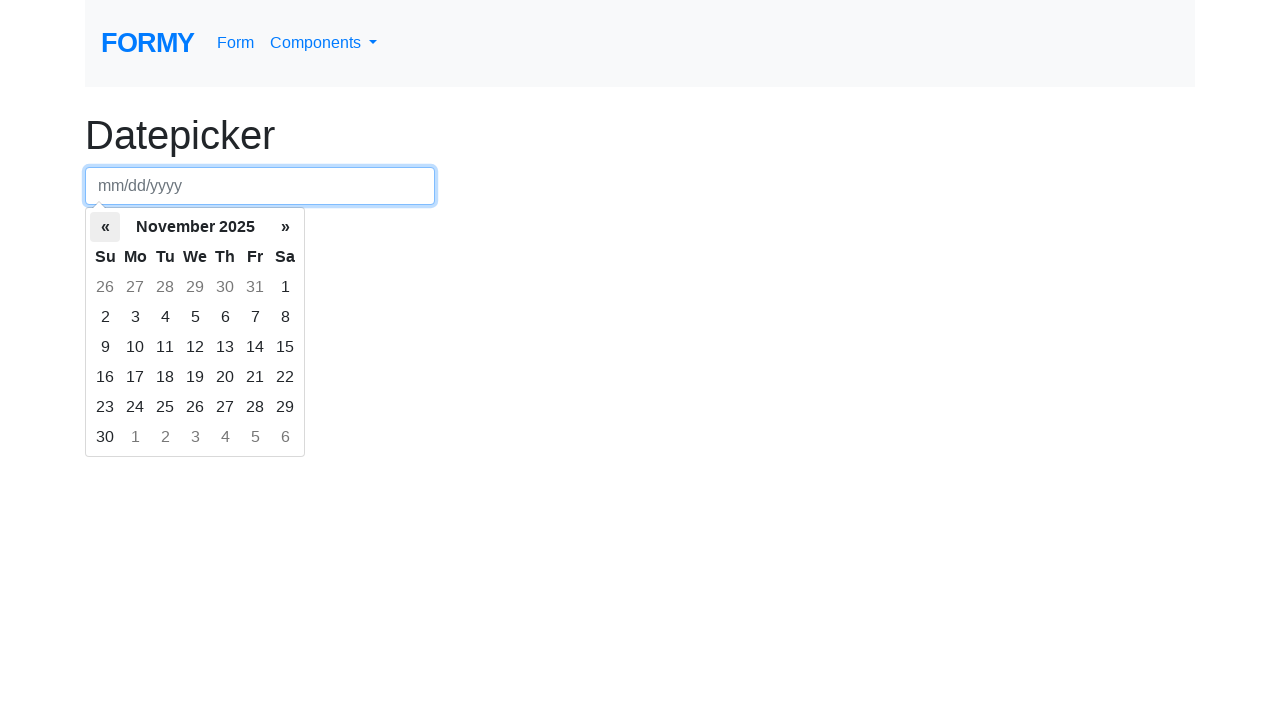

Clicked previous button to navigate back one month at (105, 227) on .prev
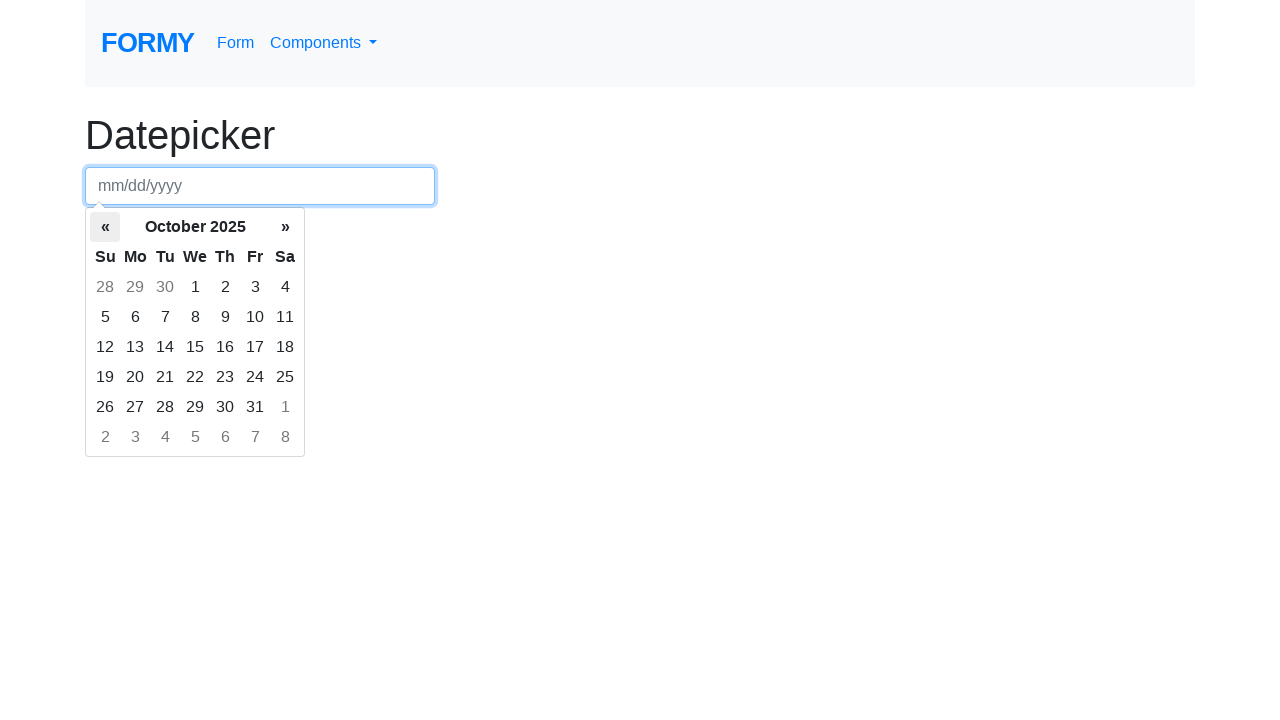

Retrieved current calendar month: October 2025
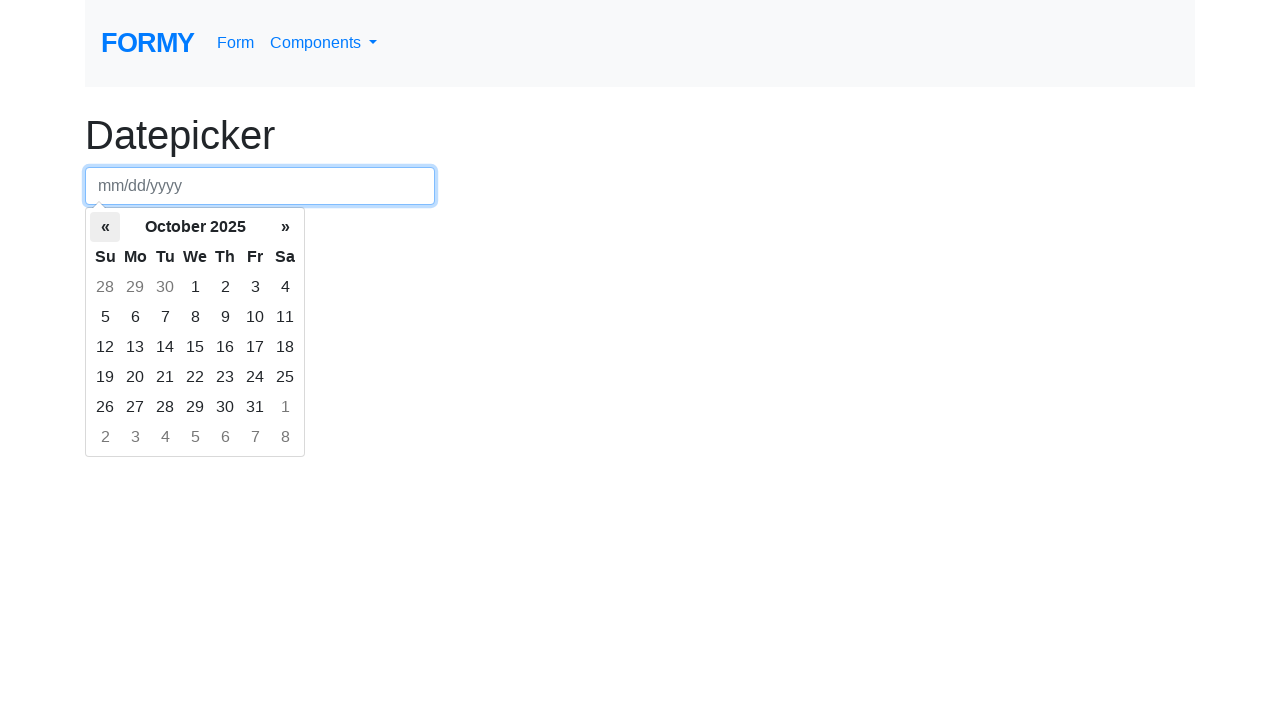

Clicked previous button to navigate back one month at (105, 227) on .prev
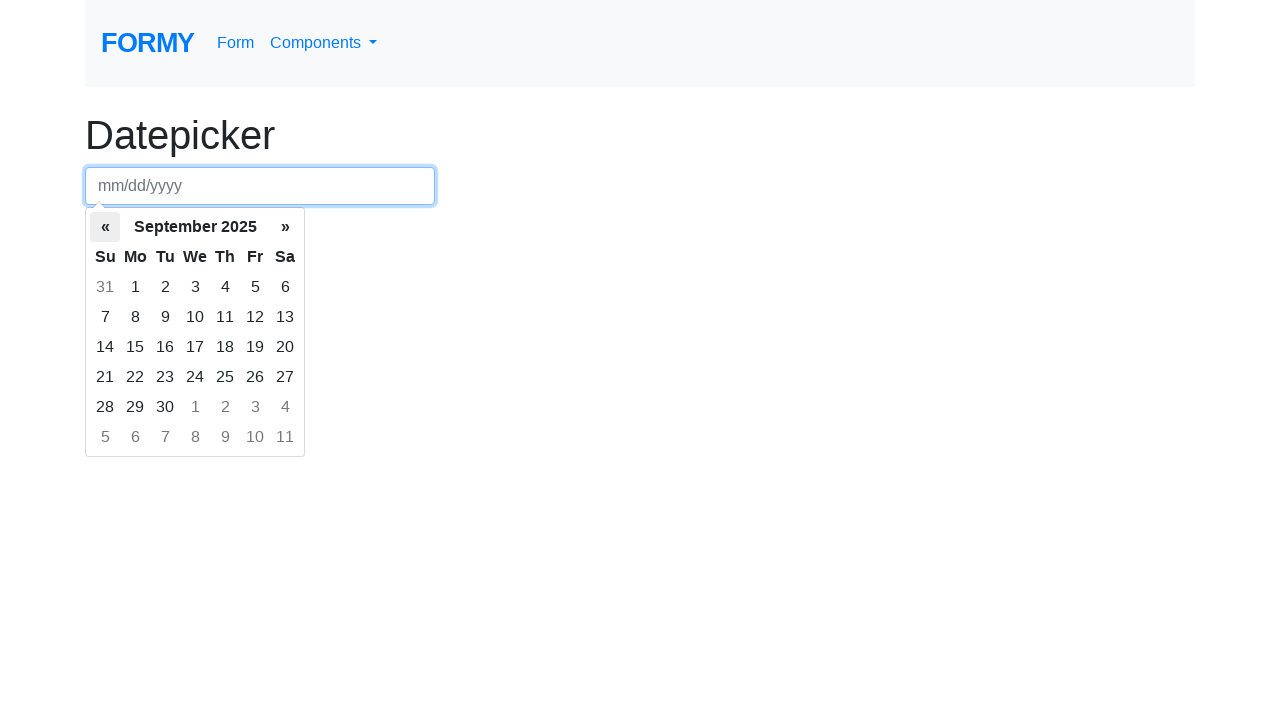

Retrieved current calendar month: September 2025
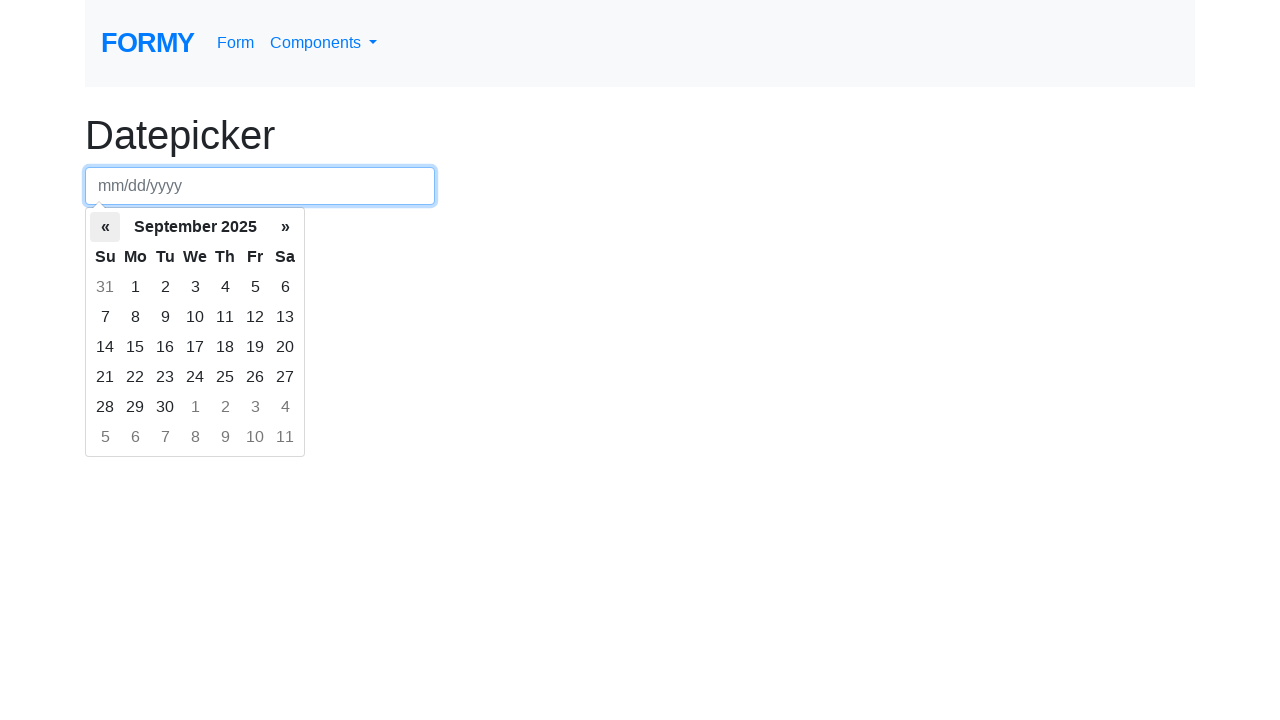

Clicked previous button to navigate back one month at (105, 227) on .prev
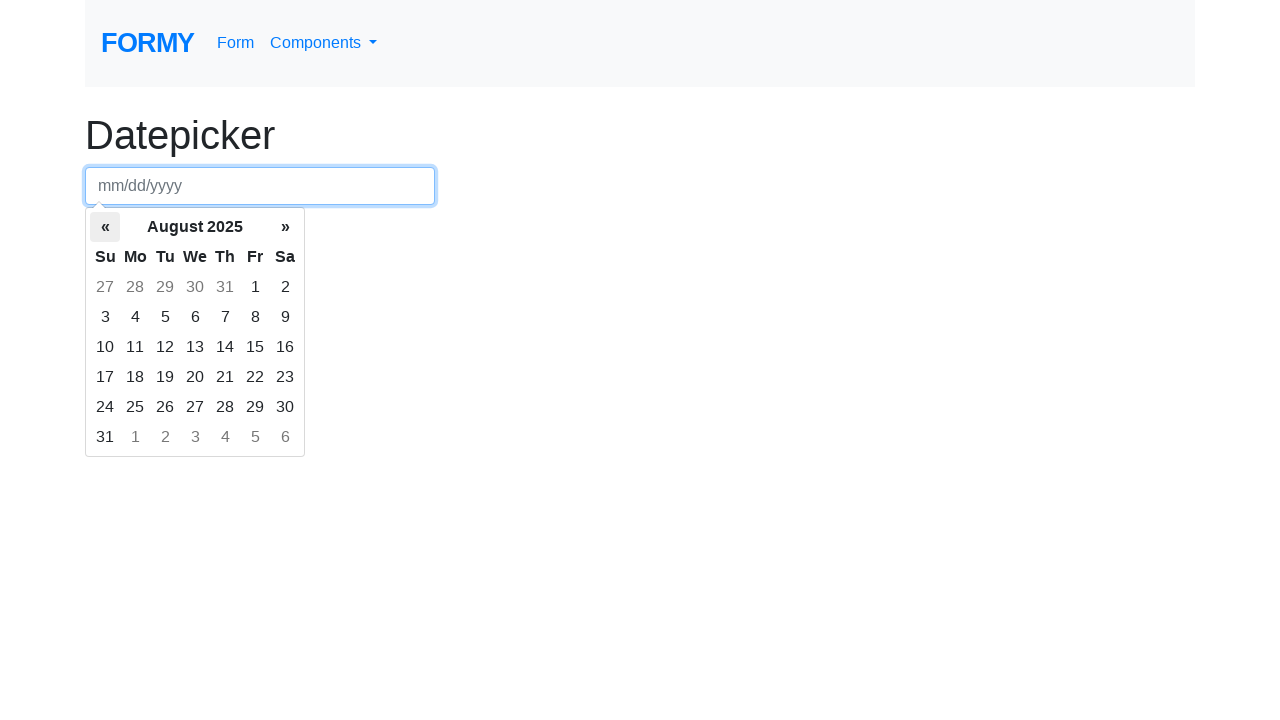

Retrieved current calendar month: August 2025
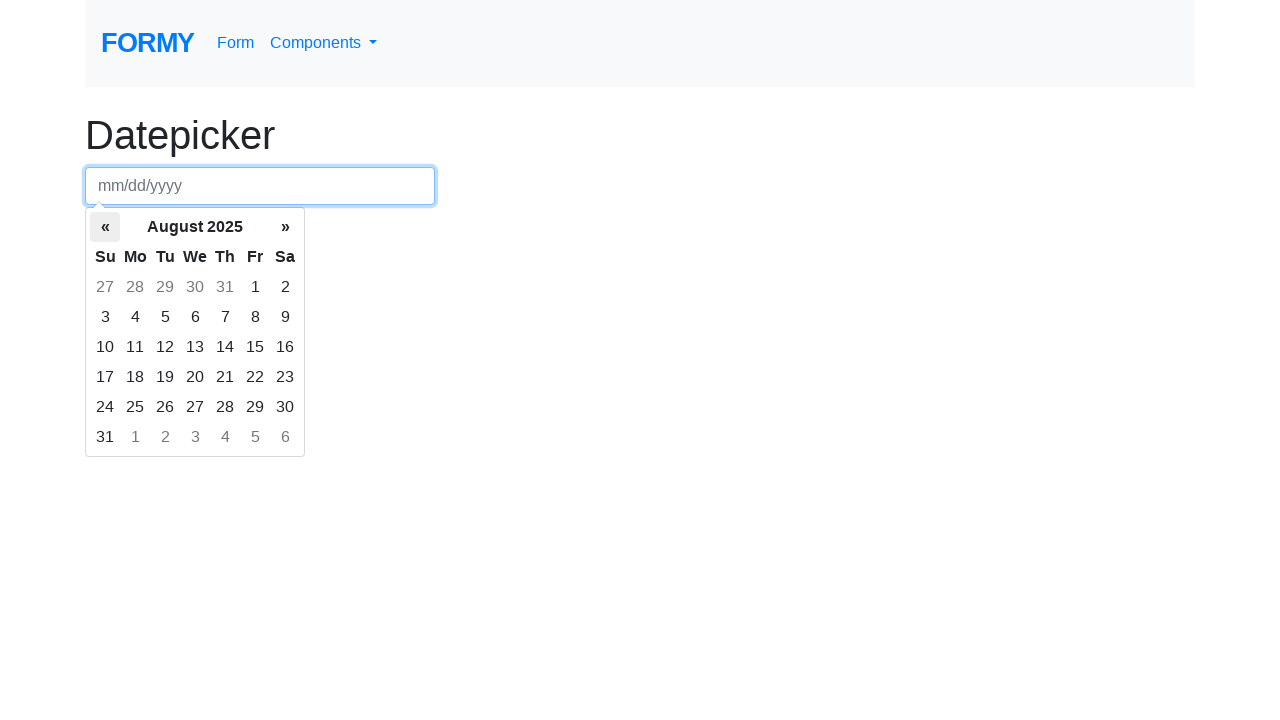

Clicked previous button to navigate back one month at (105, 227) on .prev
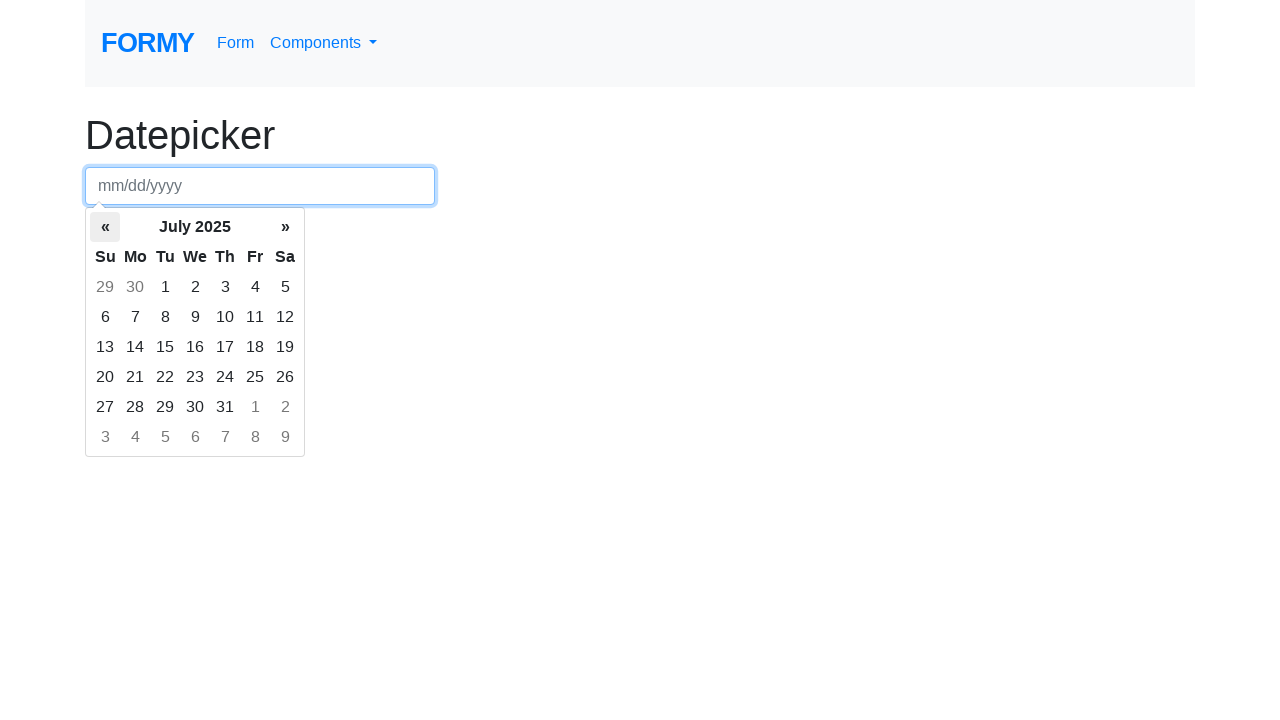

Retrieved current calendar month: July 2025
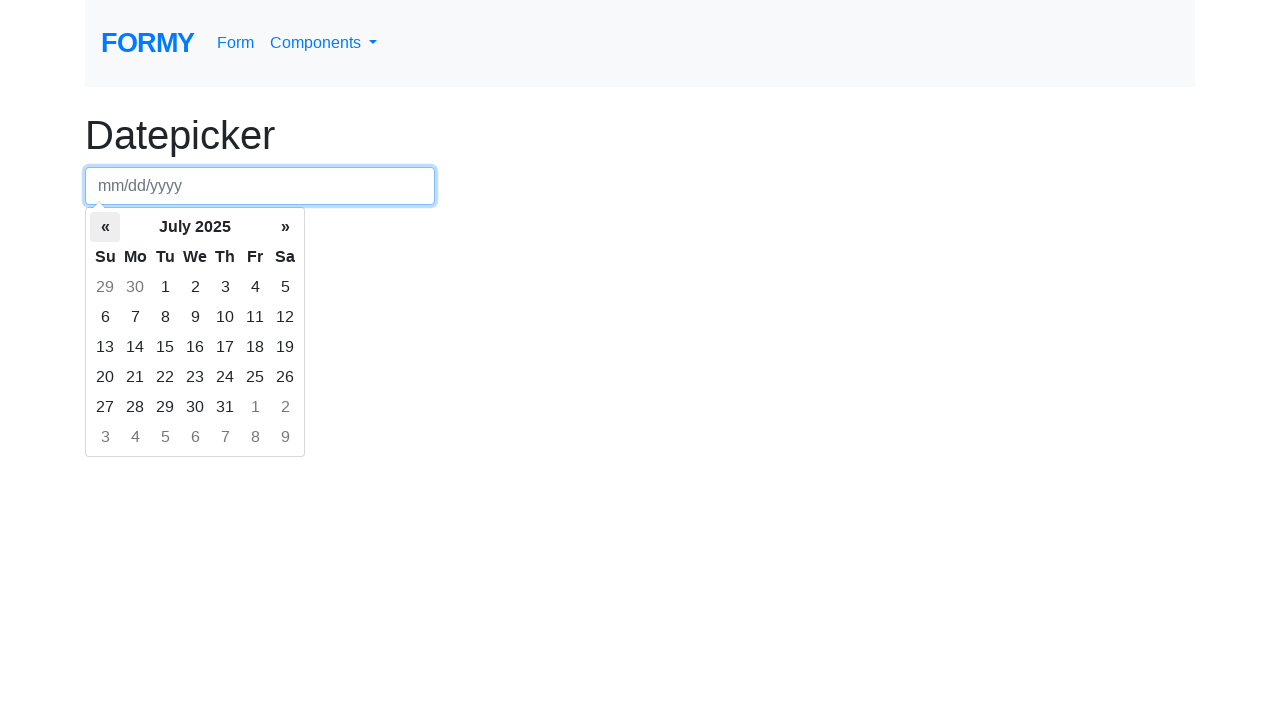

Clicked previous button to navigate back one month at (105, 227) on .prev
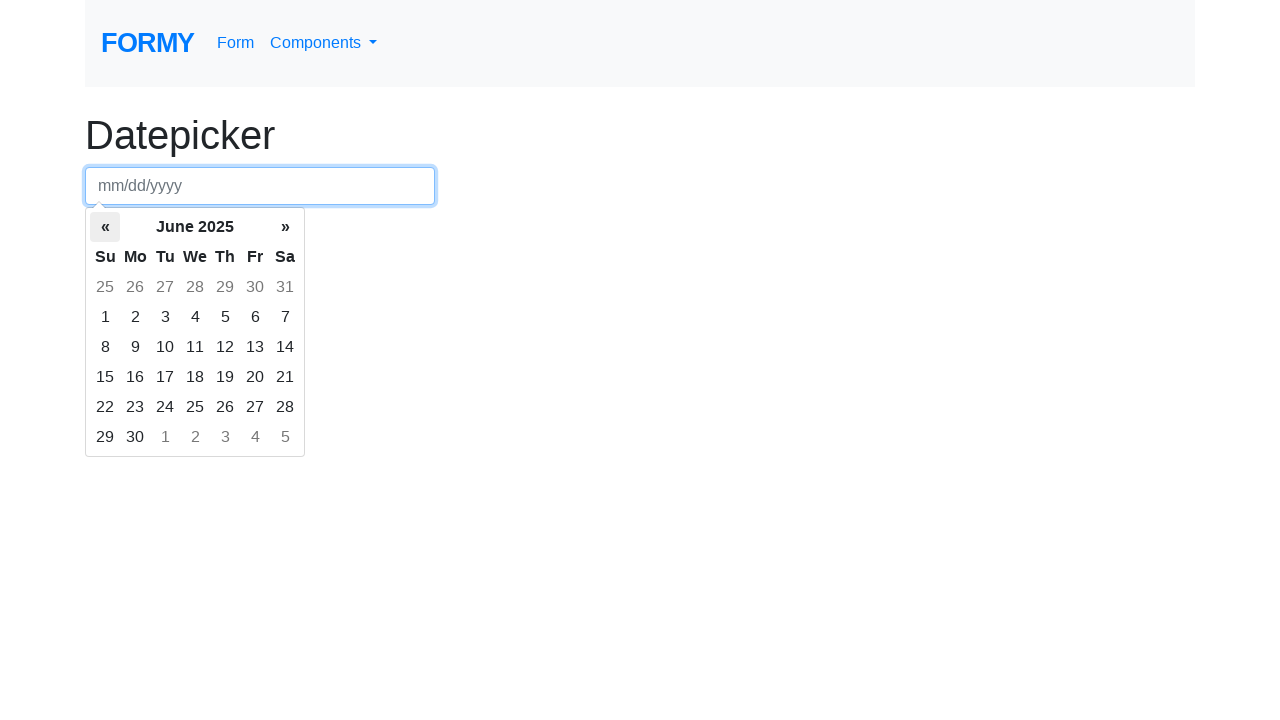

Retrieved current calendar month: June 2025
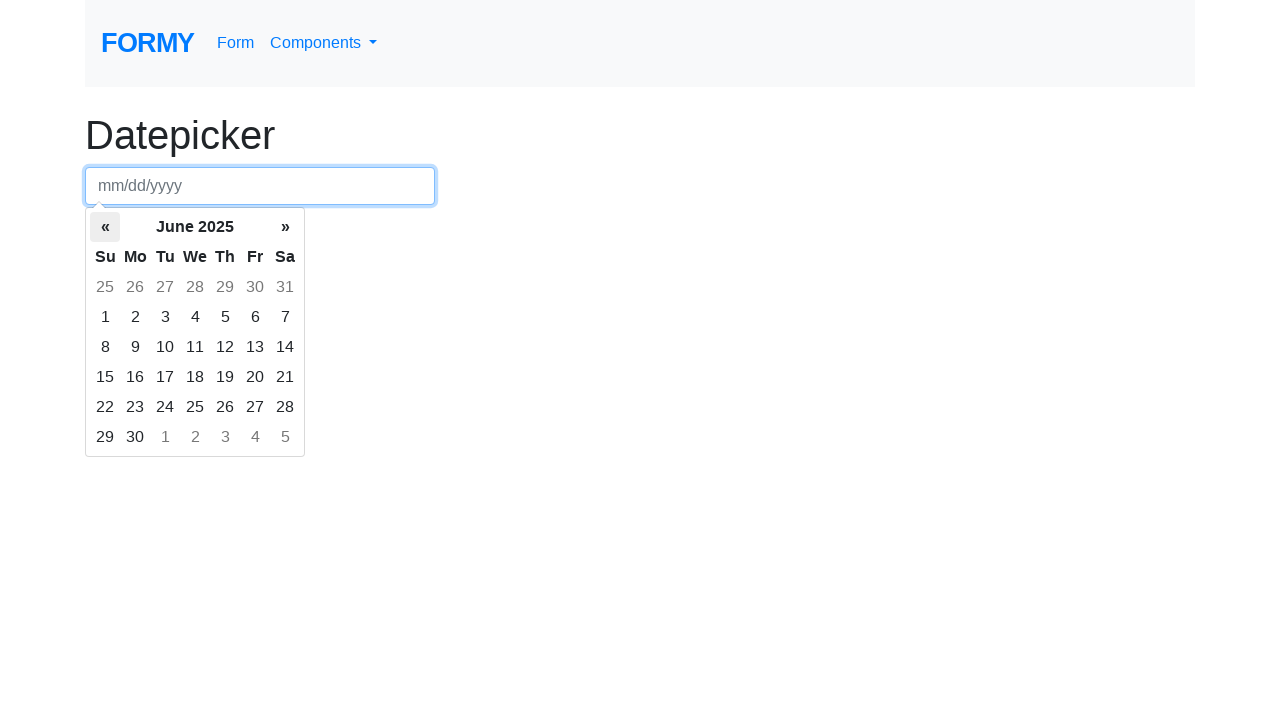

Clicked previous button to navigate back one month at (105, 227) on .prev
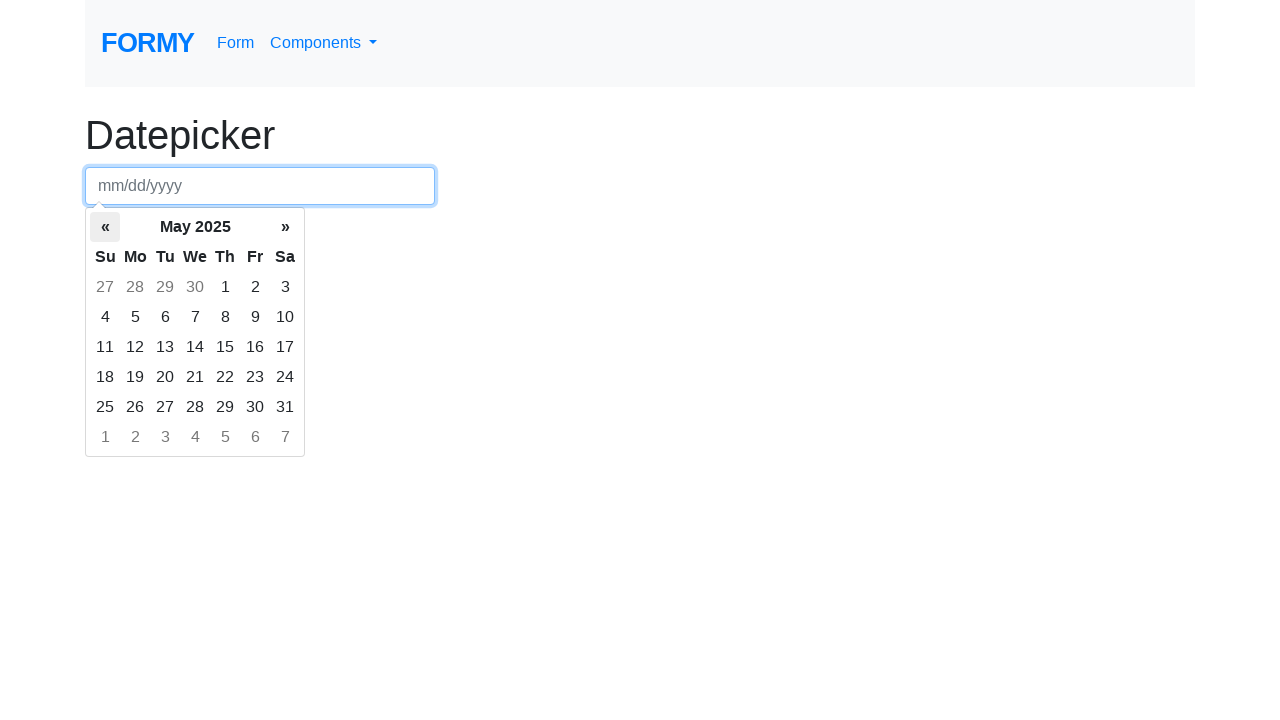

Retrieved current calendar month: May 2025
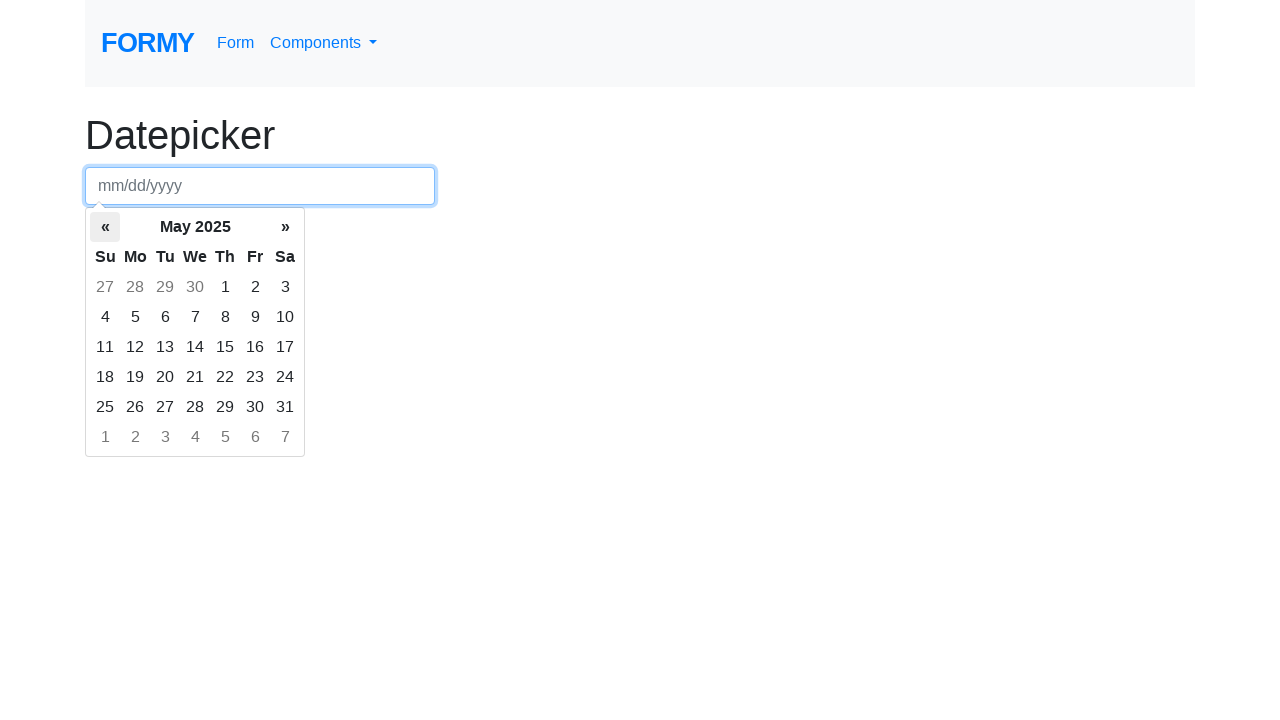

Clicked previous button to navigate back one month at (105, 227) on .prev
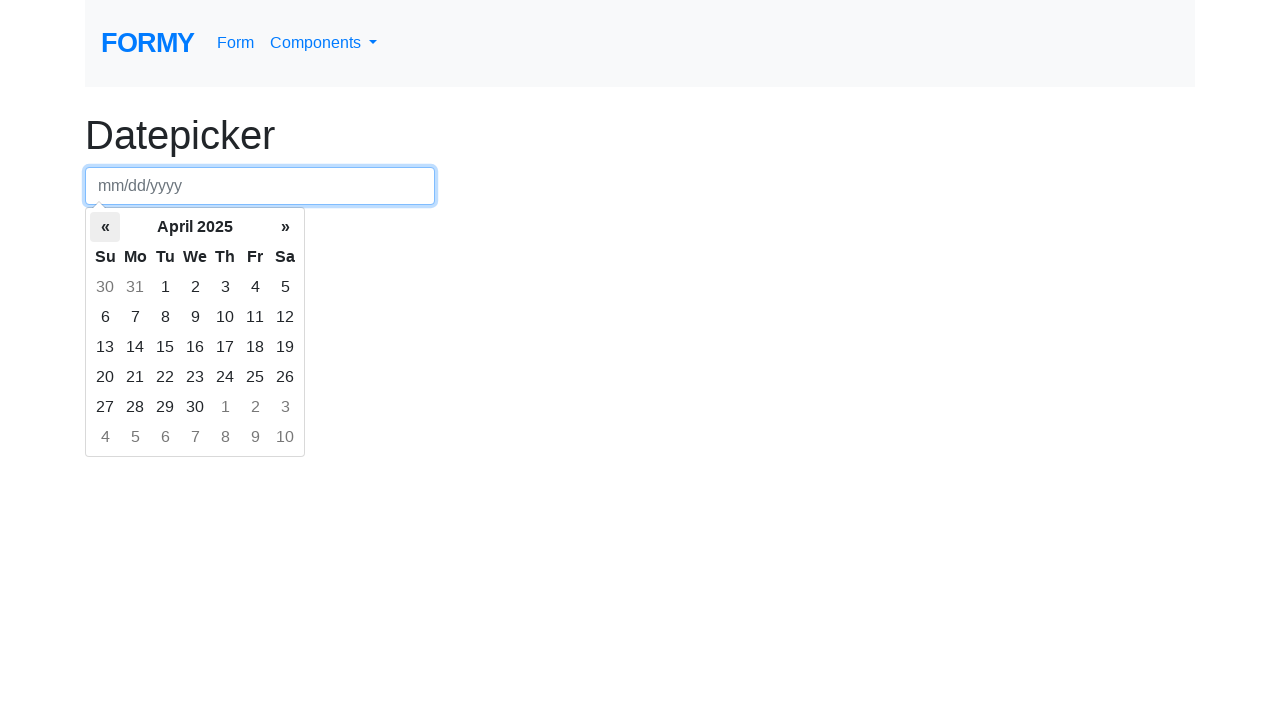

Retrieved current calendar month: April 2025
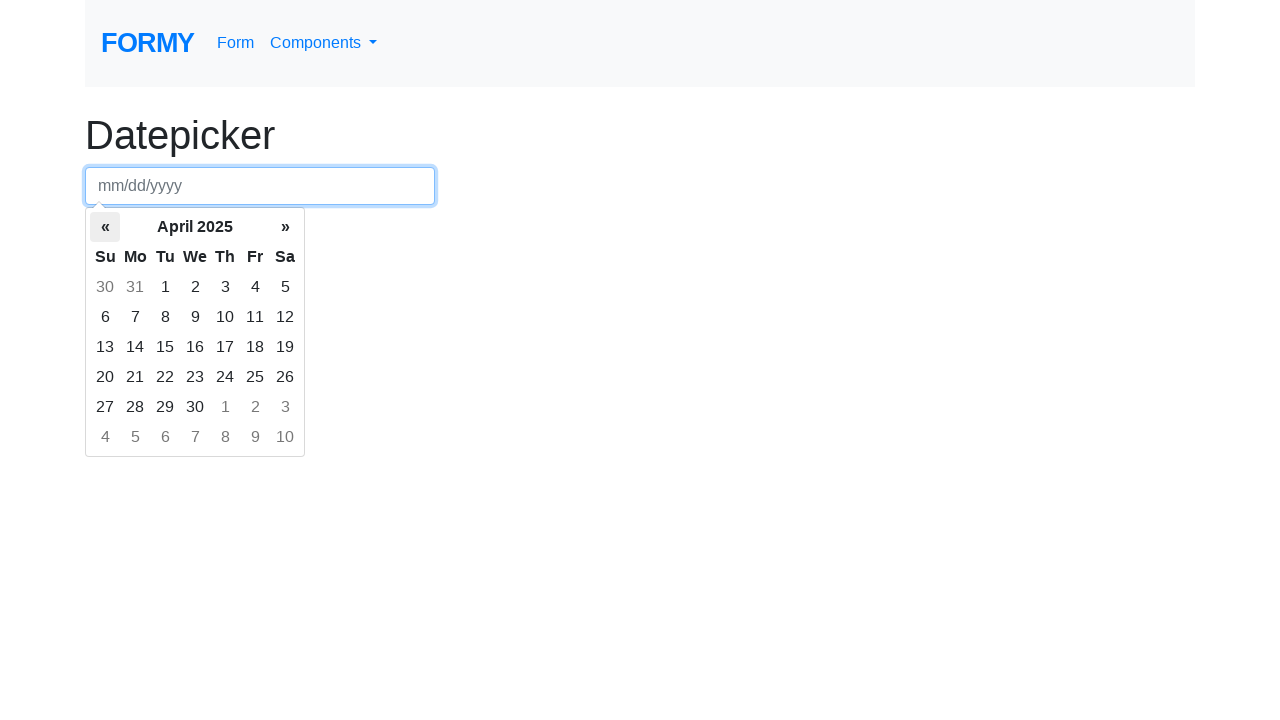

Clicked previous button to navigate back one month at (105, 227) on .prev
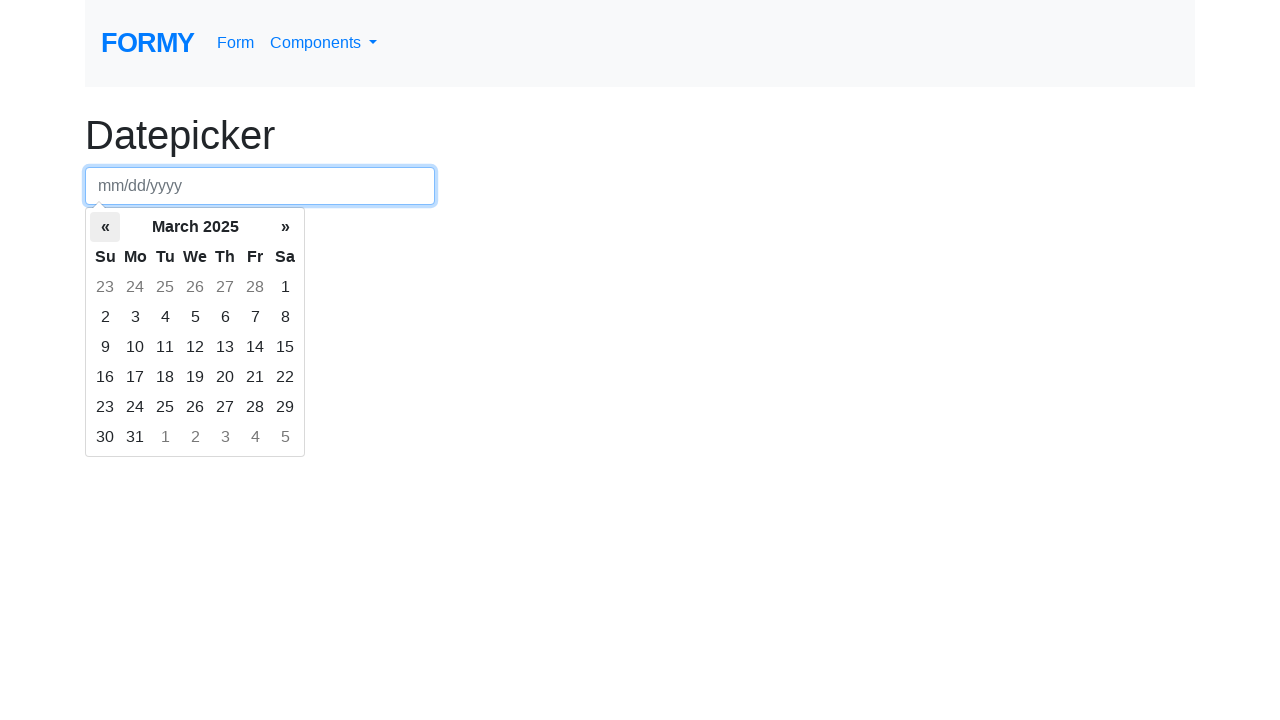

Retrieved current calendar month: March 2025
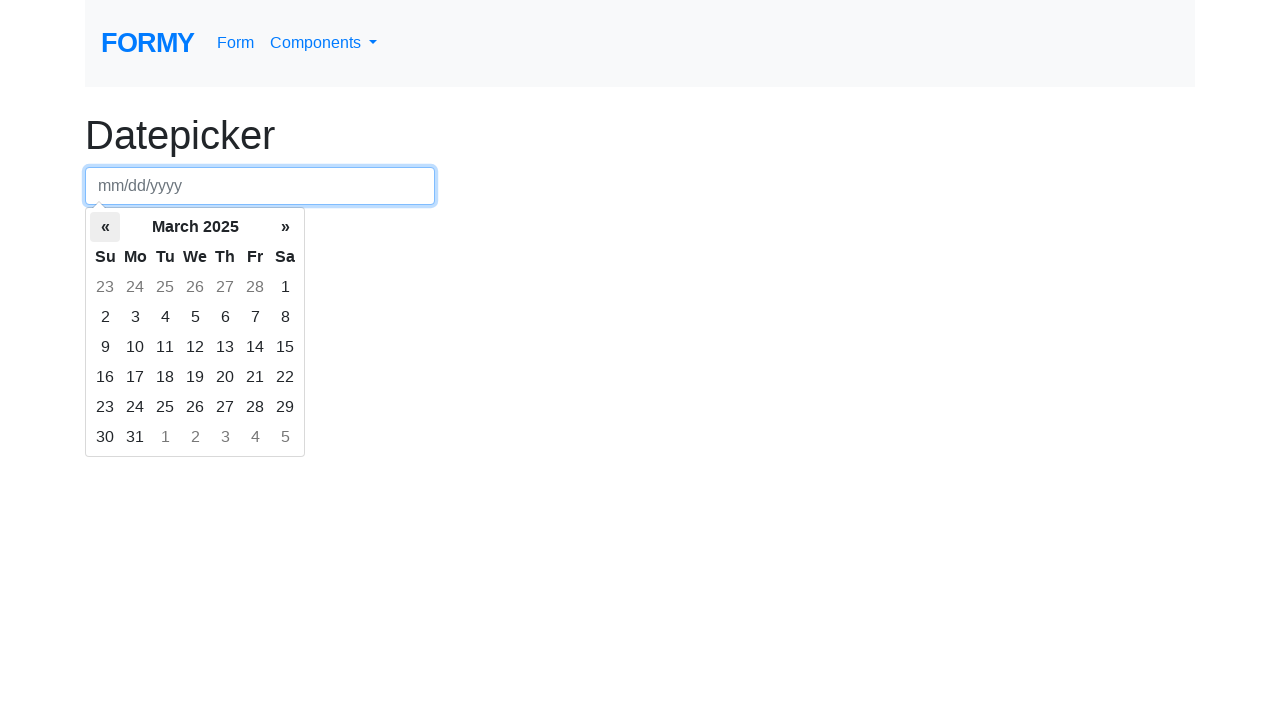

Clicked previous button to navigate back one month at (105, 227) on .prev
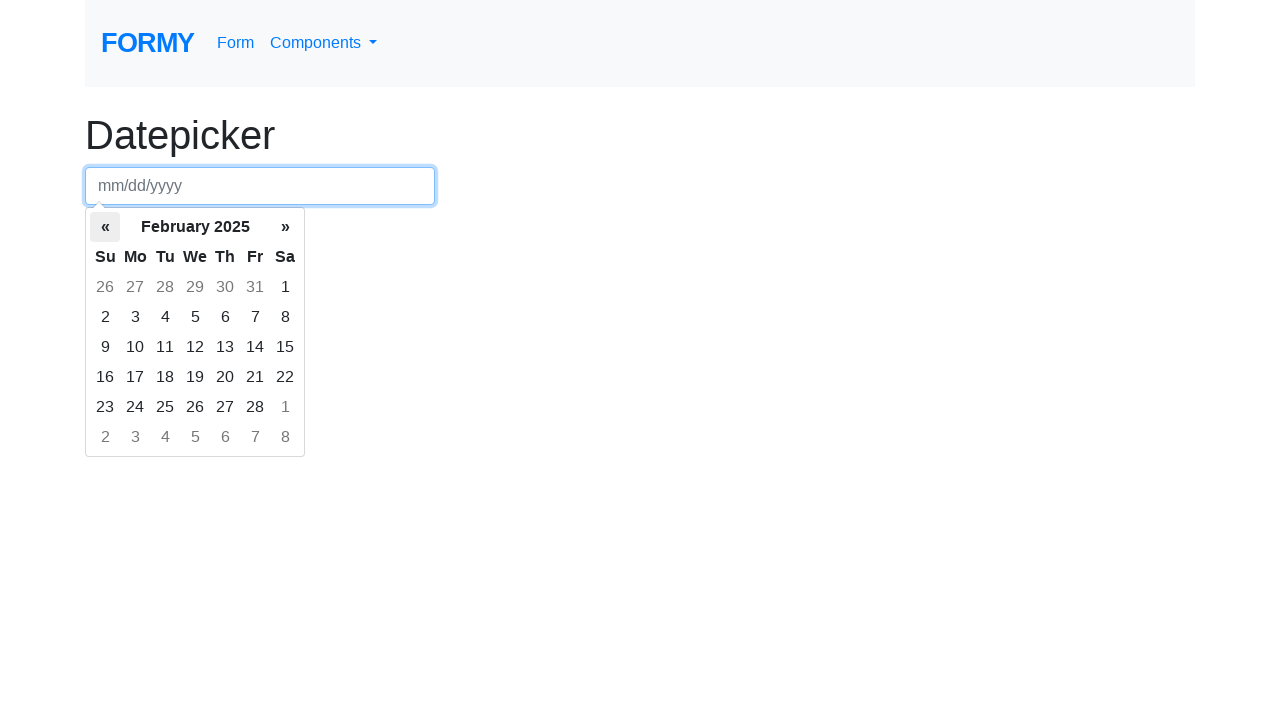

Retrieved current calendar month: February 2025
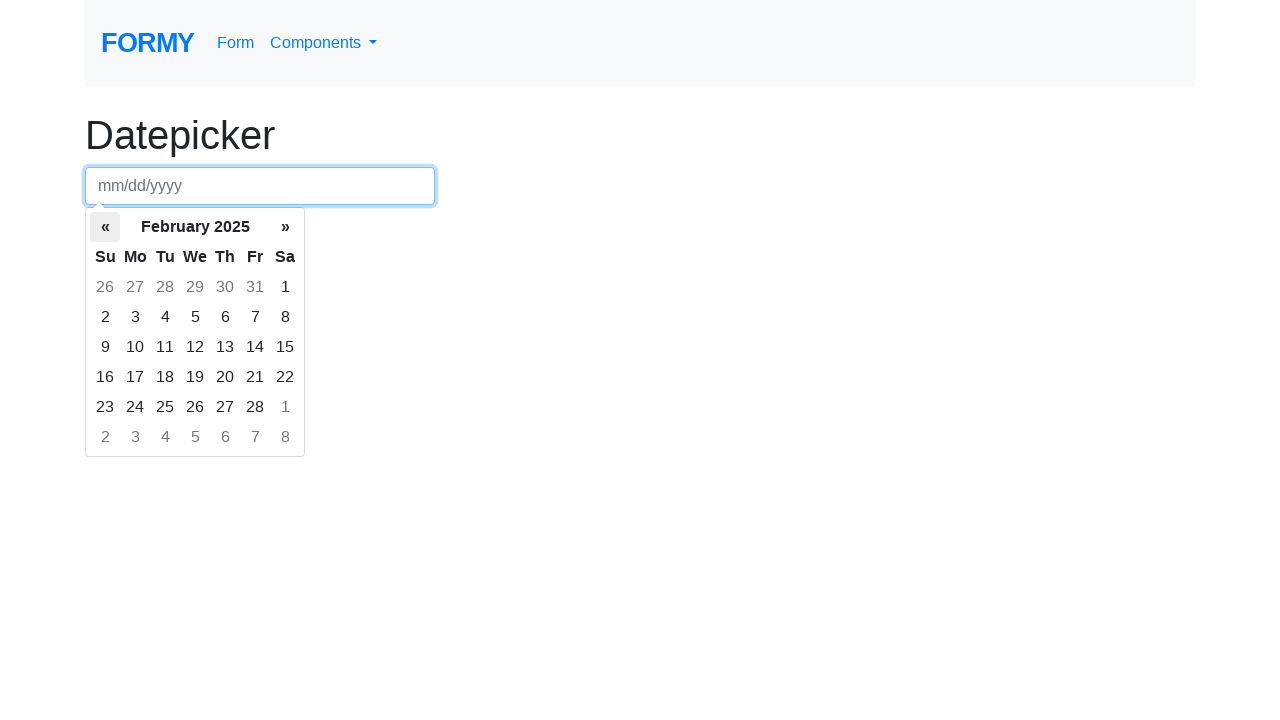

Clicked previous button to navigate back one month at (105, 227) on .prev
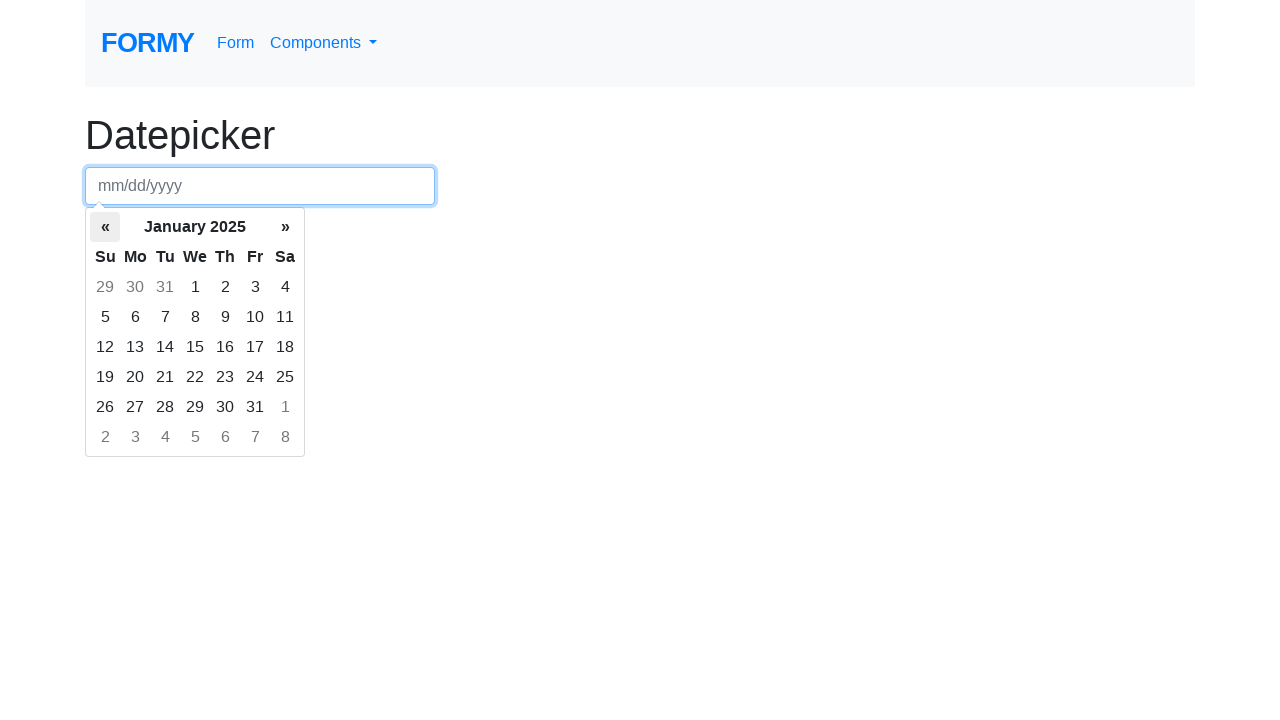

Retrieved current calendar month: January 2025
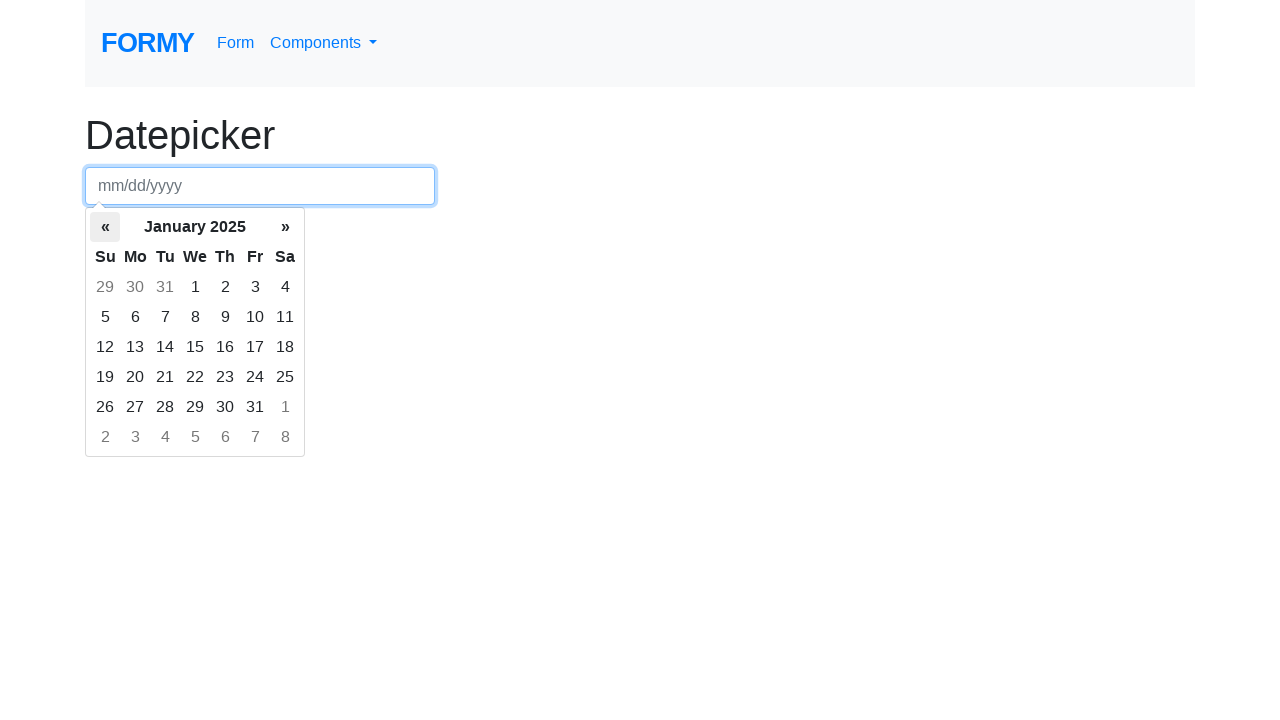

Clicked previous button to navigate back one month at (105, 227) on .prev
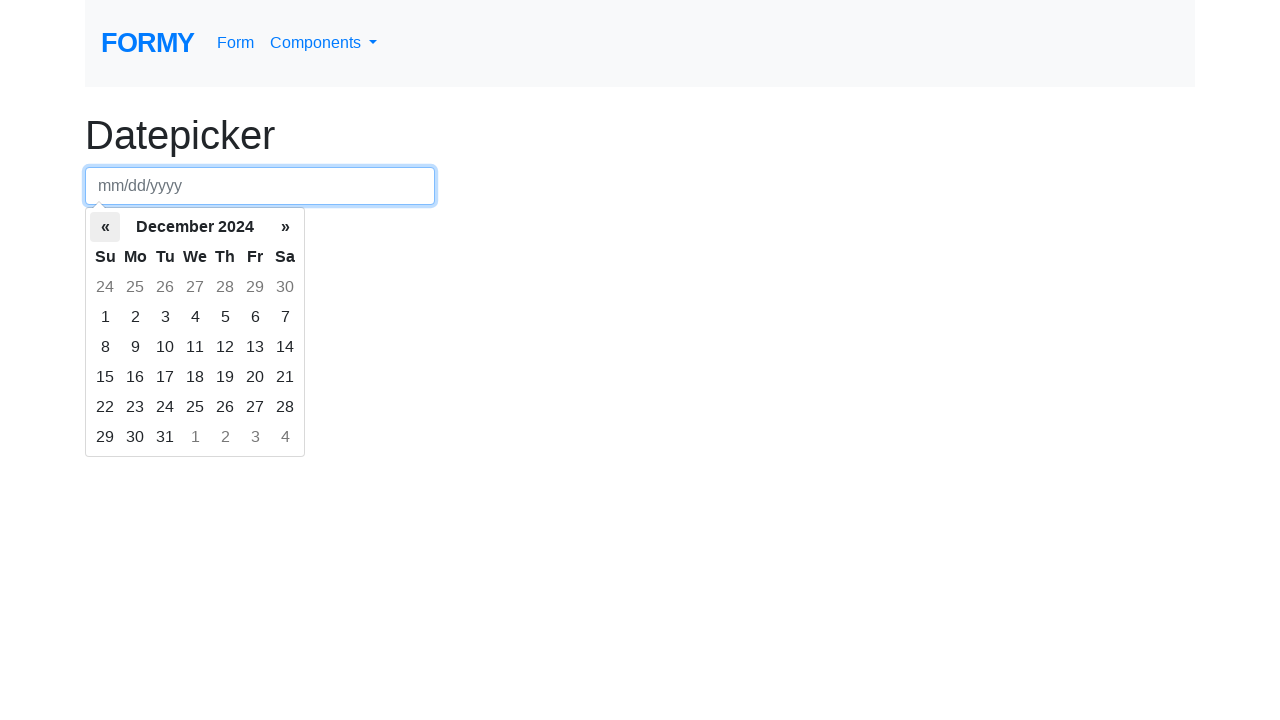

Retrieved current calendar month: December 2024
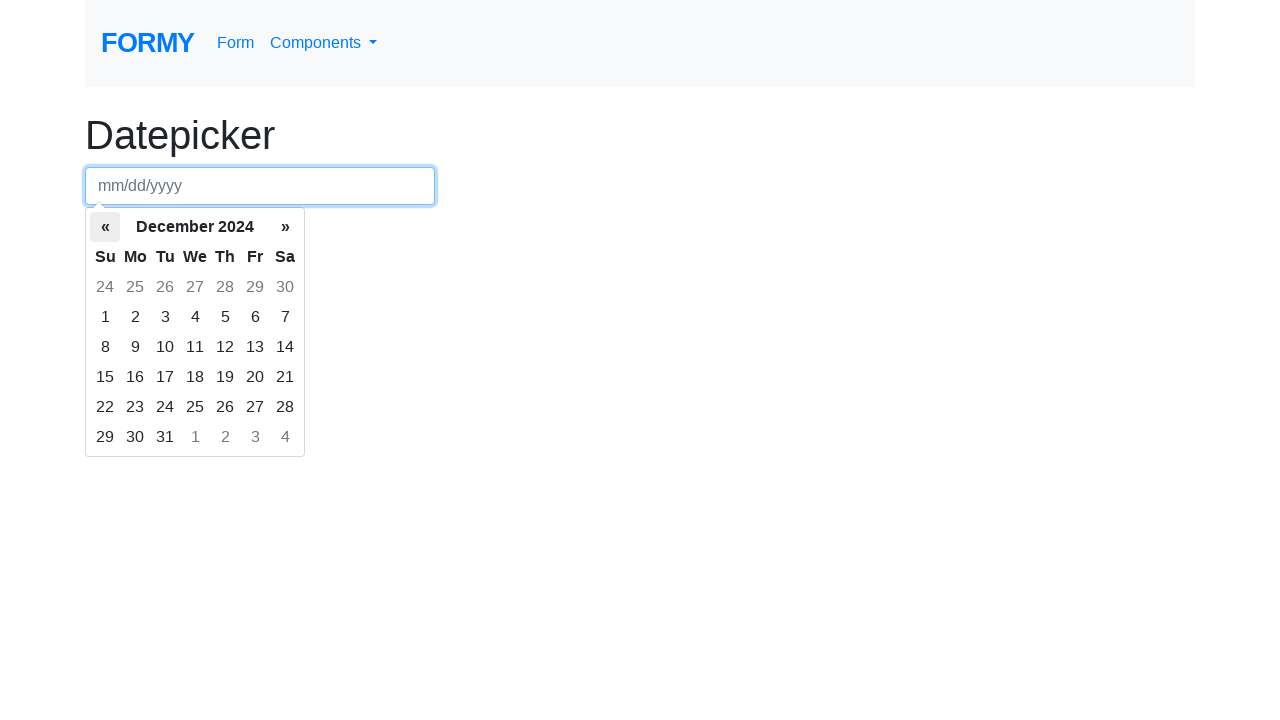

Clicked previous button to navigate back one month at (105, 227) on .prev
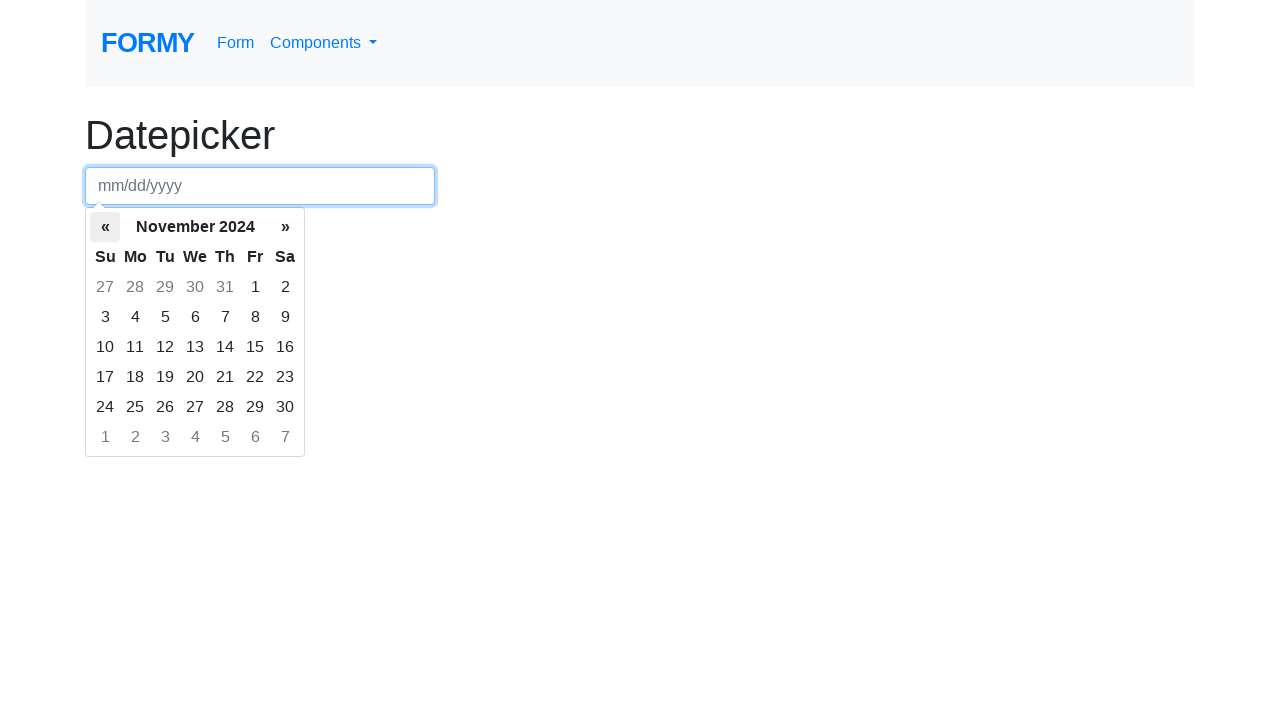

Retrieved current calendar month: November 2024
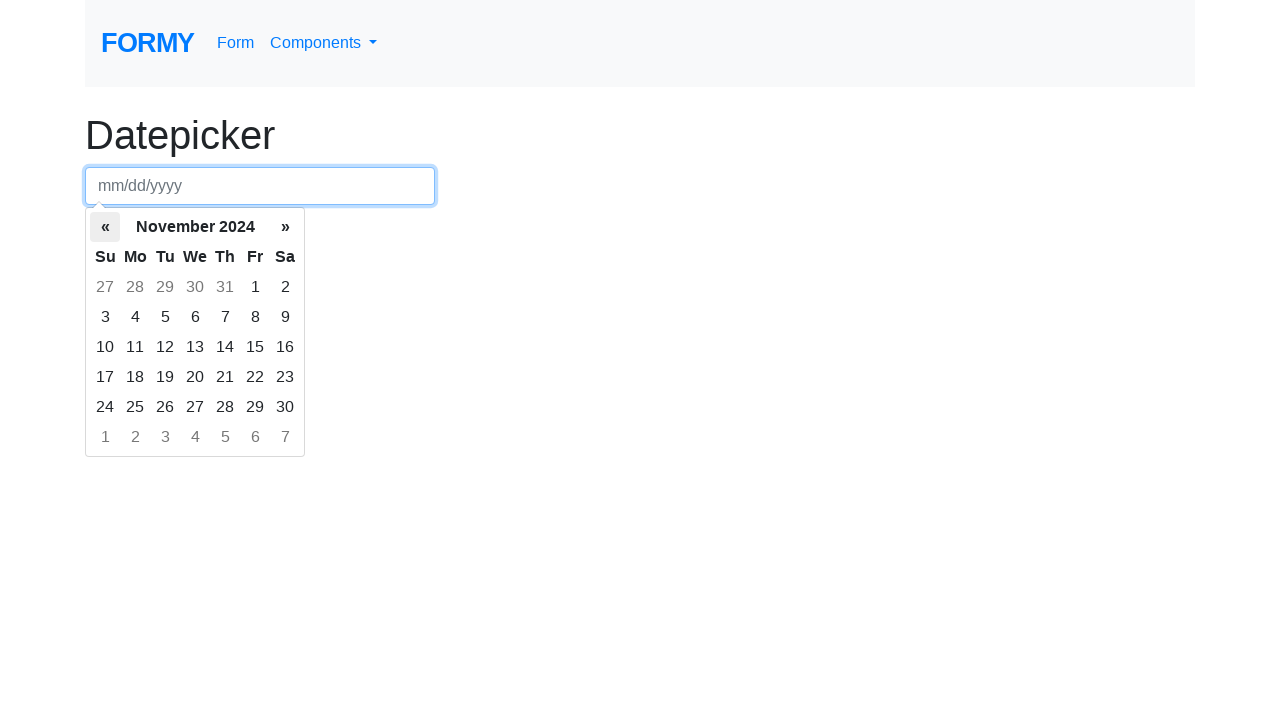

Clicked previous button to navigate back one month at (105, 227) on .prev
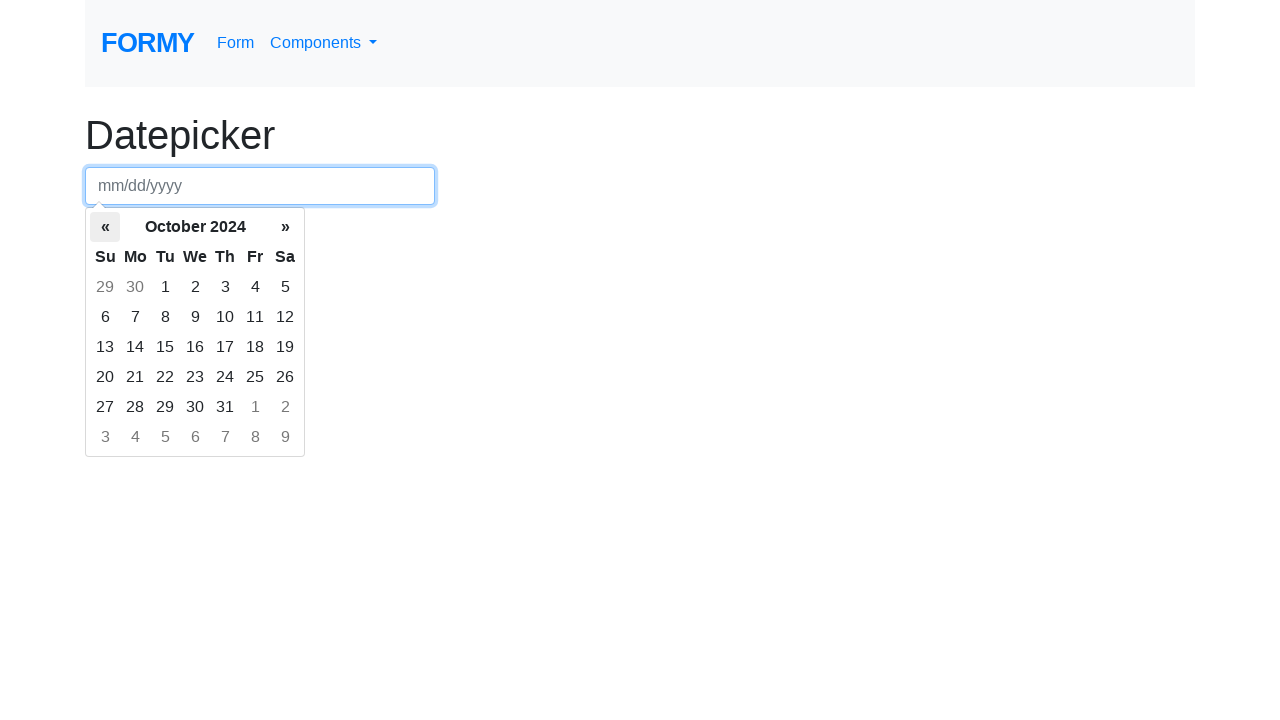

Retrieved current calendar month: October 2024
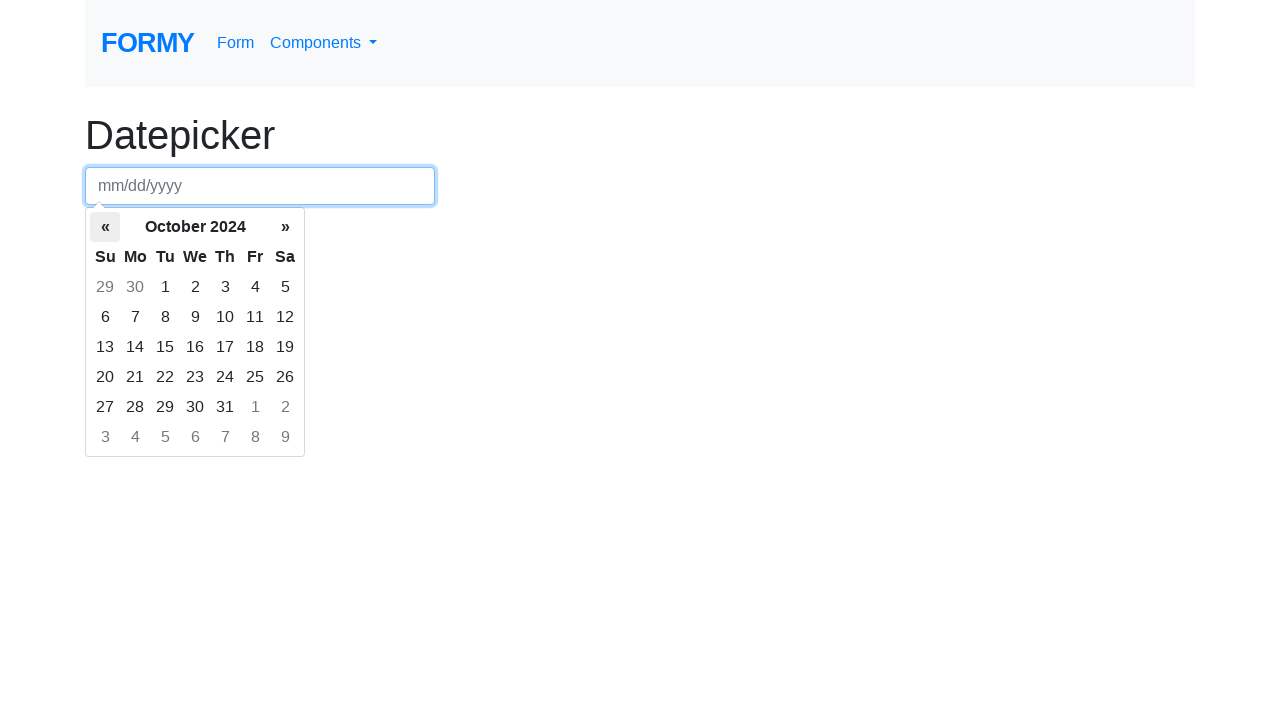

Clicked previous button to navigate back one month at (105, 227) on .prev
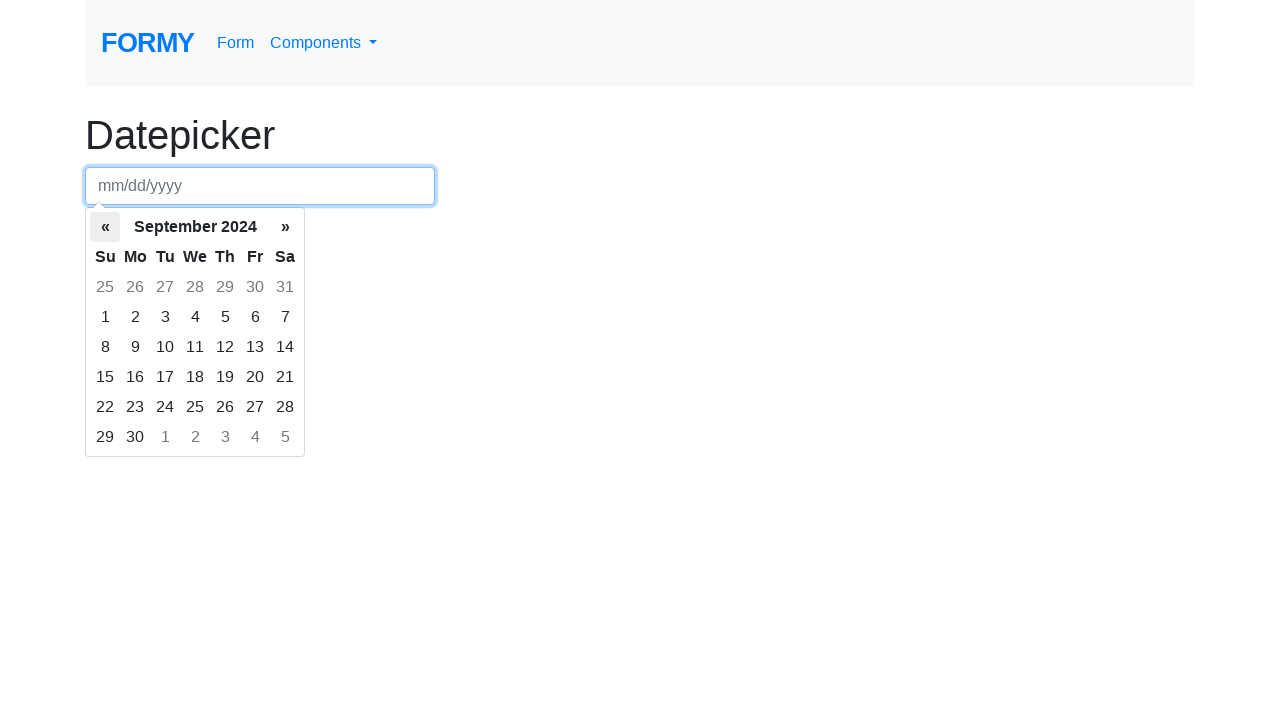

Retrieved current calendar month: September 2024
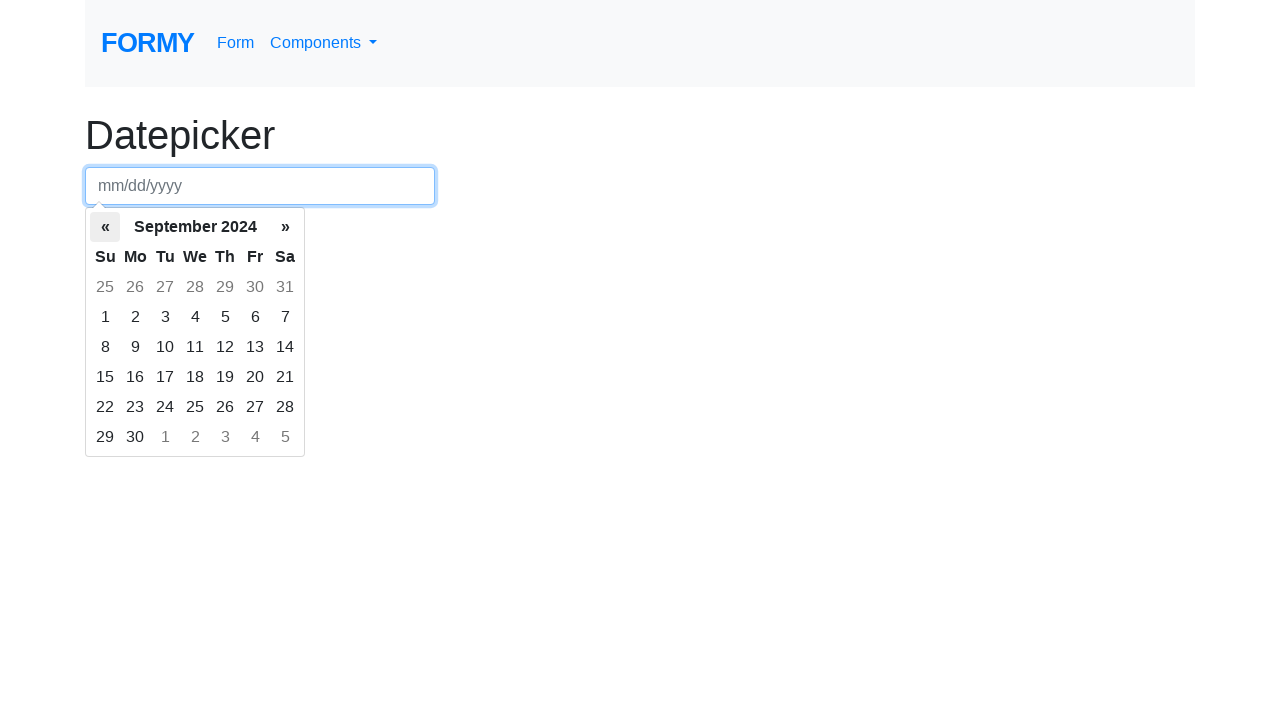

Clicked previous button to navigate back one month at (105, 227) on .prev
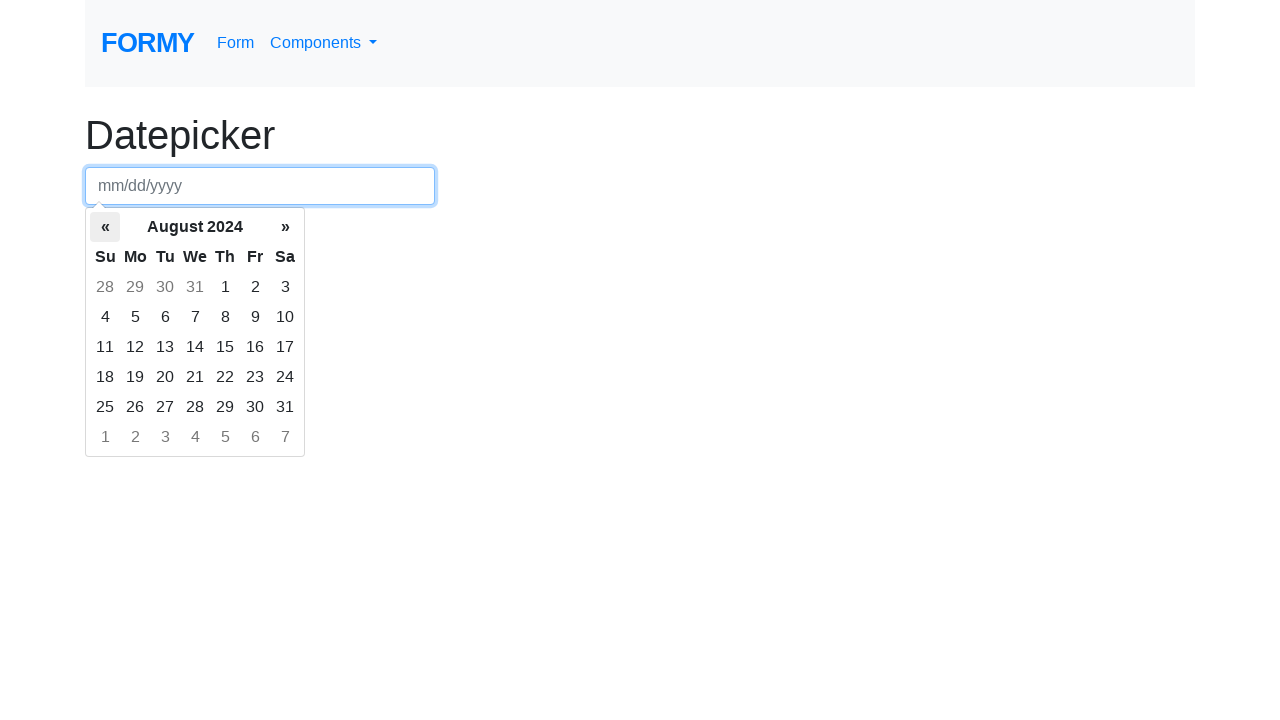

Retrieved current calendar month: August 2024
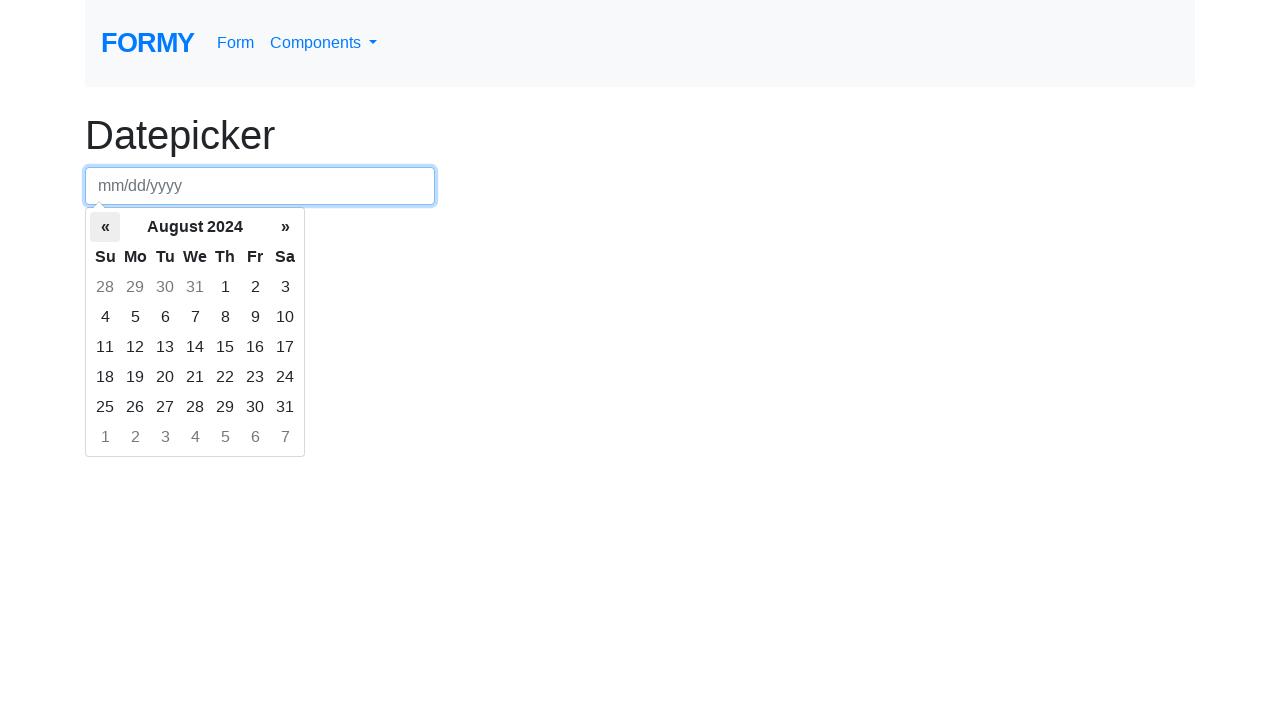

Clicked previous button to navigate back one month at (105, 227) on .prev
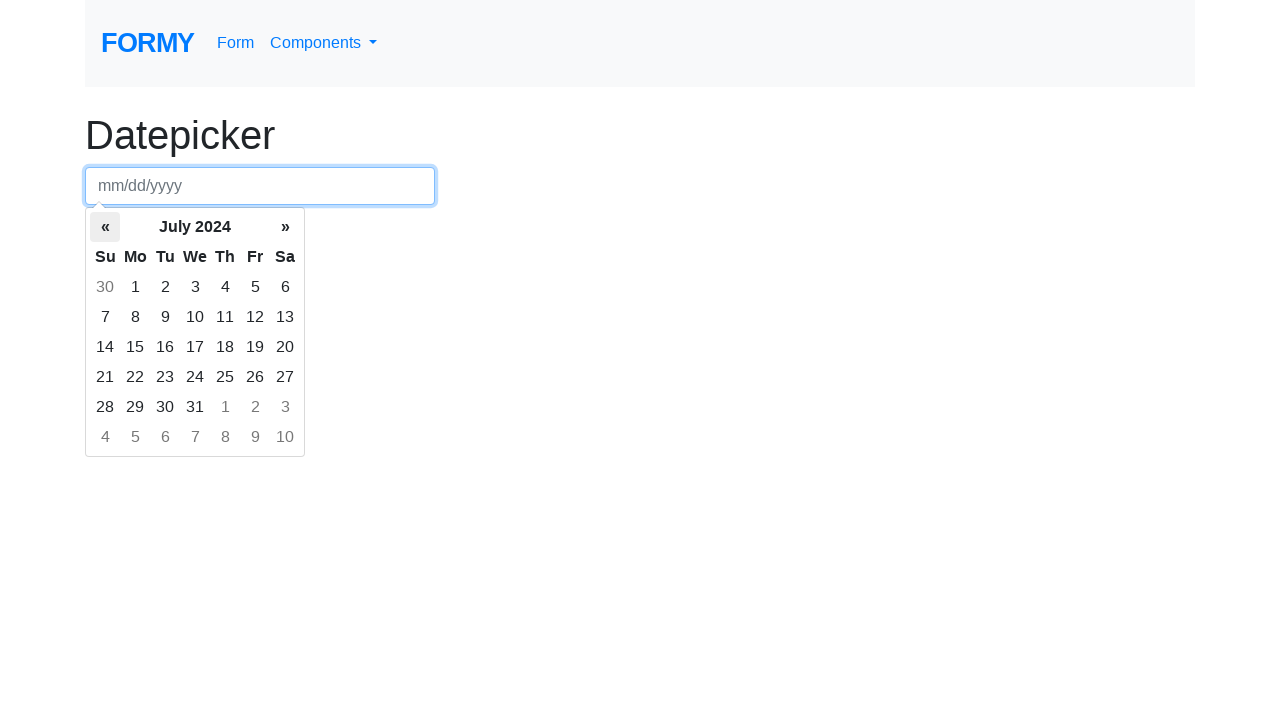

Retrieved current calendar month: July 2024
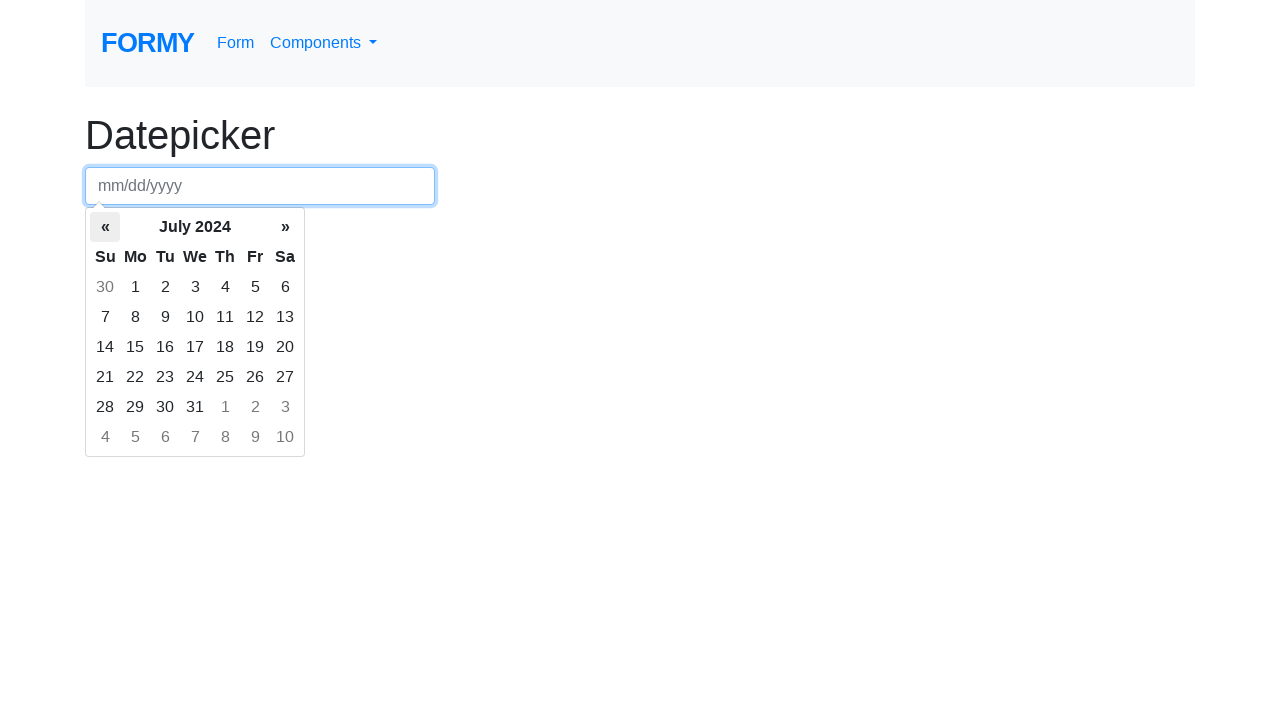

Clicked previous button to navigate back one month at (105, 227) on .prev
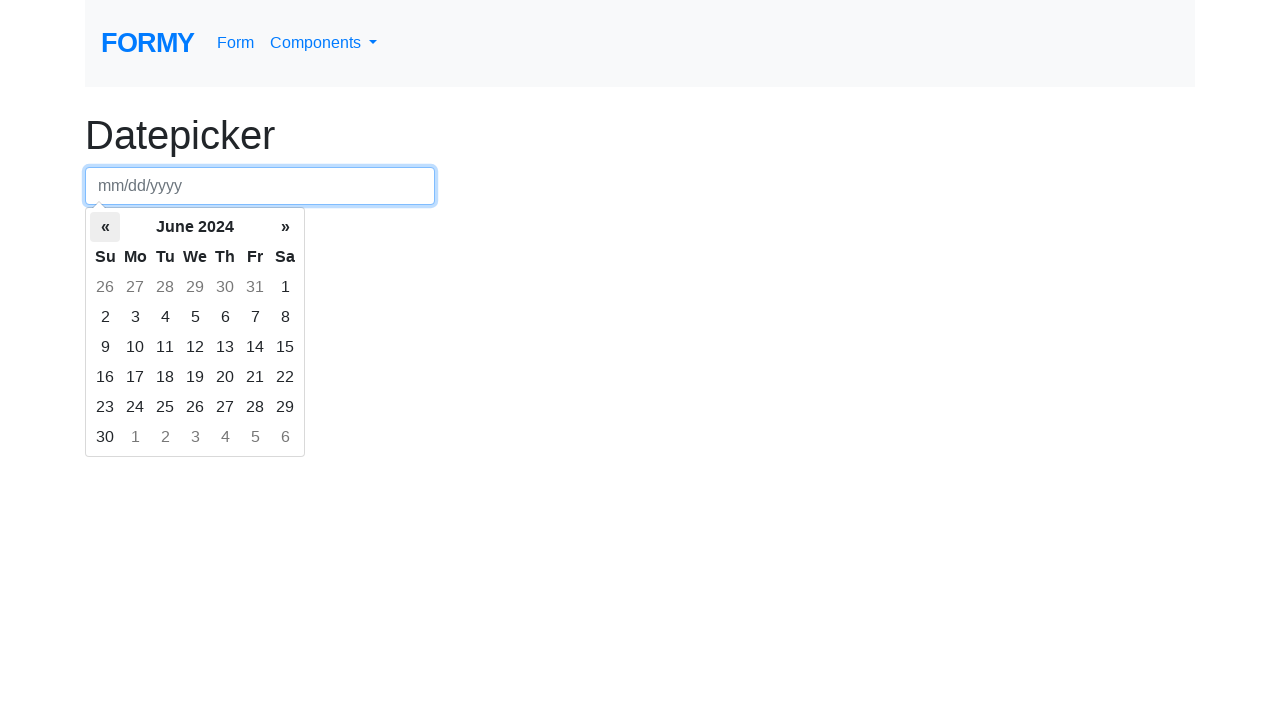

Retrieved current calendar month: June 2024
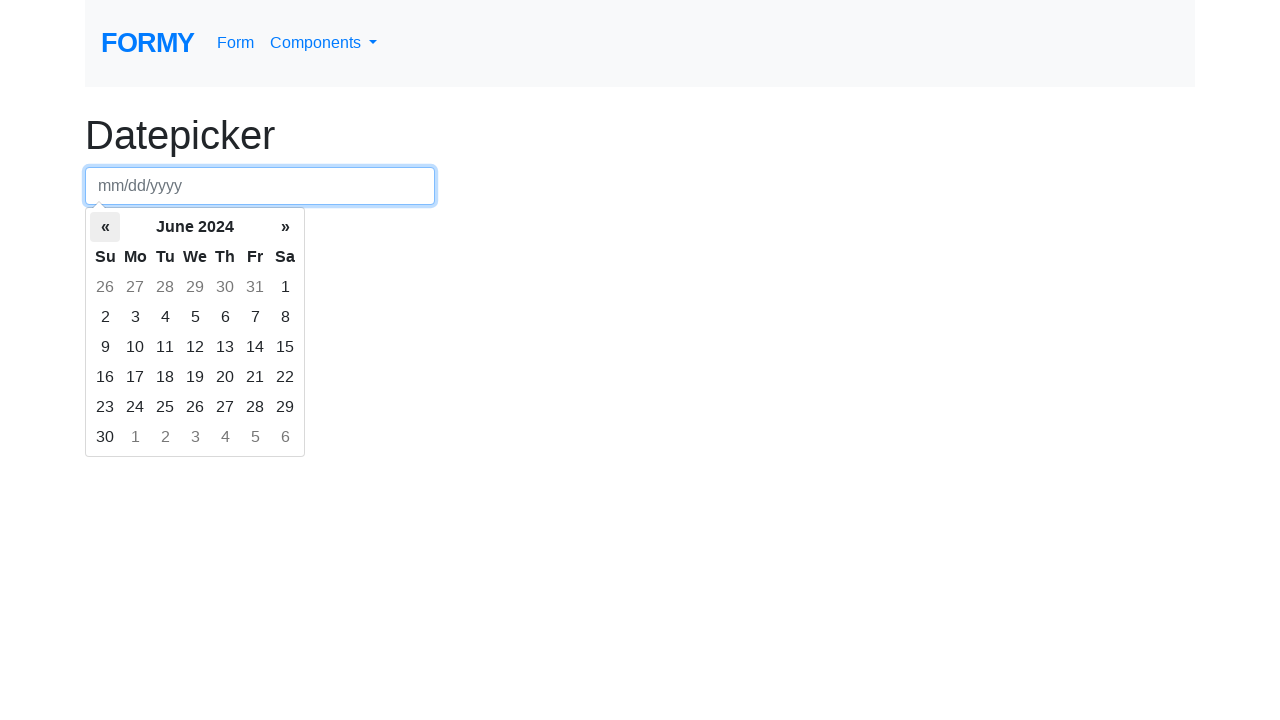

Clicked previous button to navigate back one month at (105, 227) on .prev
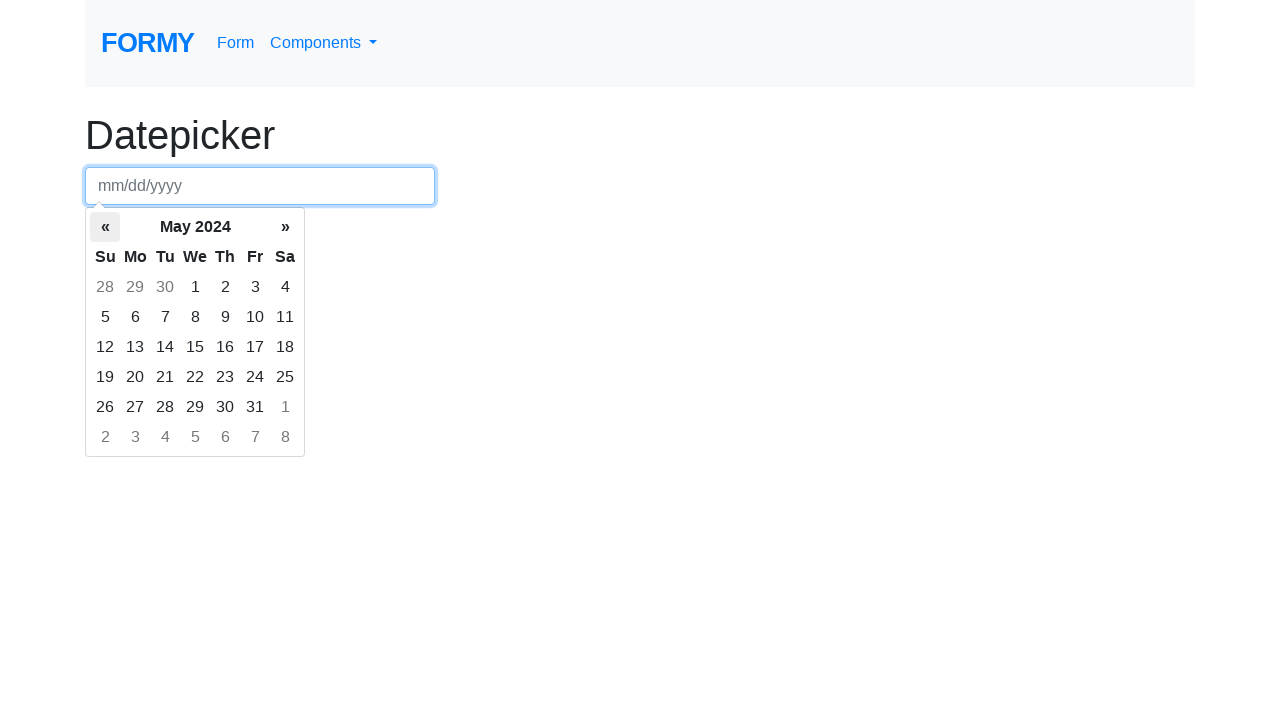

Retrieved current calendar month: May 2024
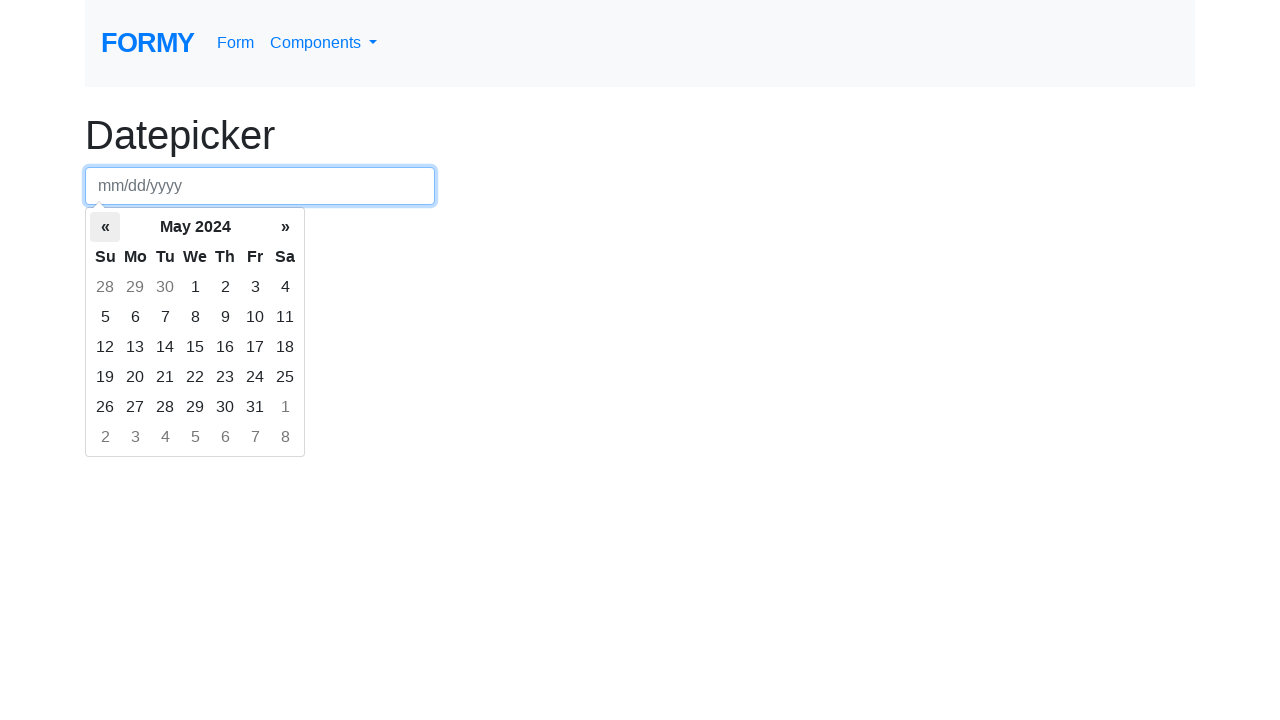

Clicked previous button to navigate back one month at (105, 227) on .prev
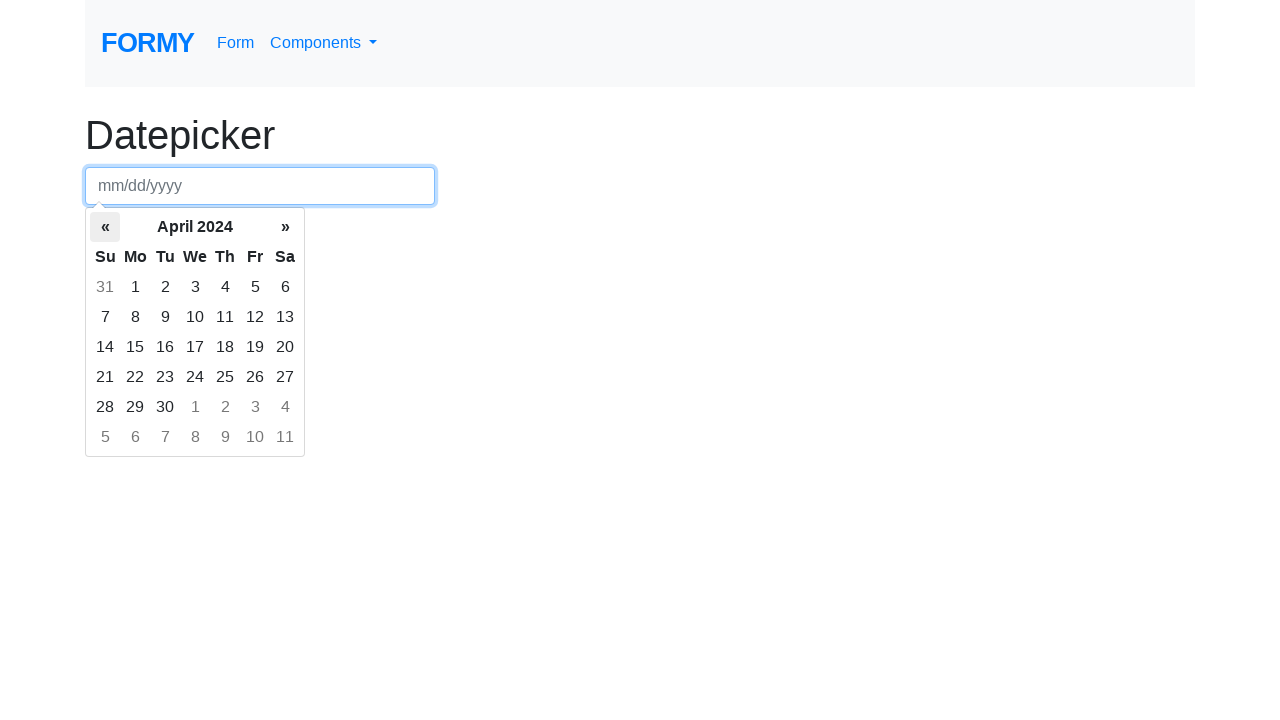

Retrieved current calendar month: April 2024
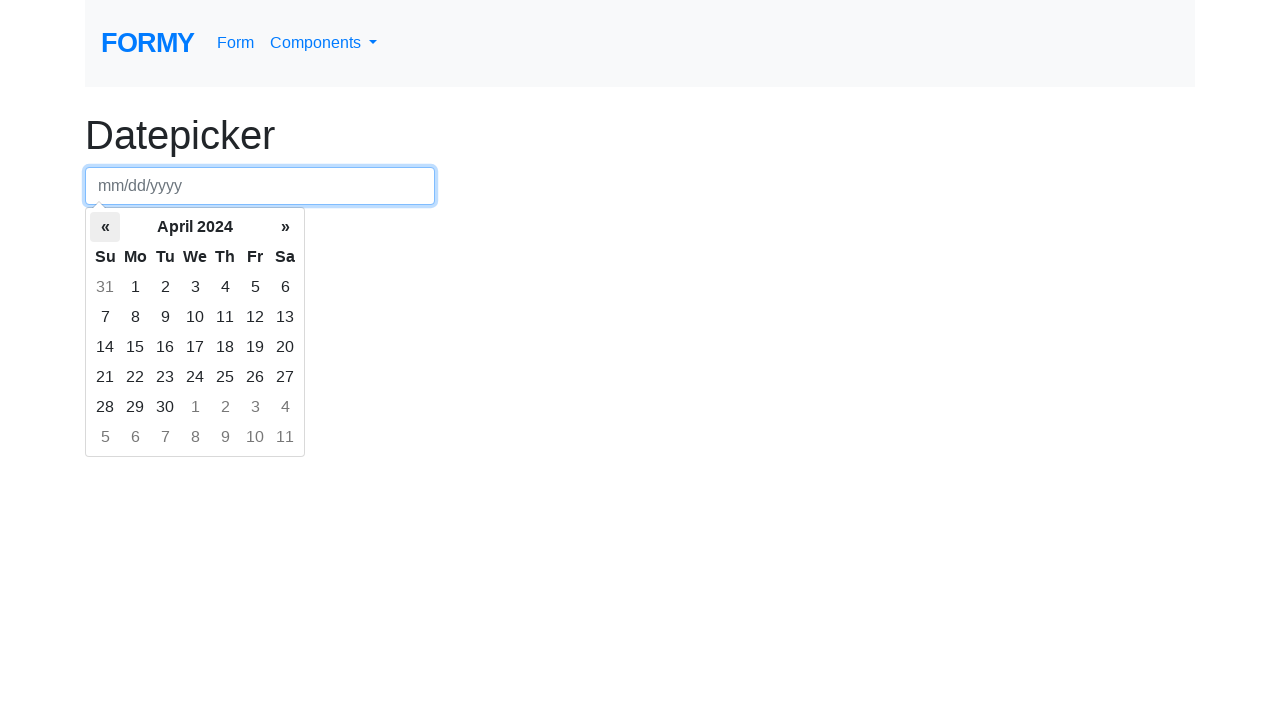

Clicked previous button to navigate back one month at (105, 227) on .prev
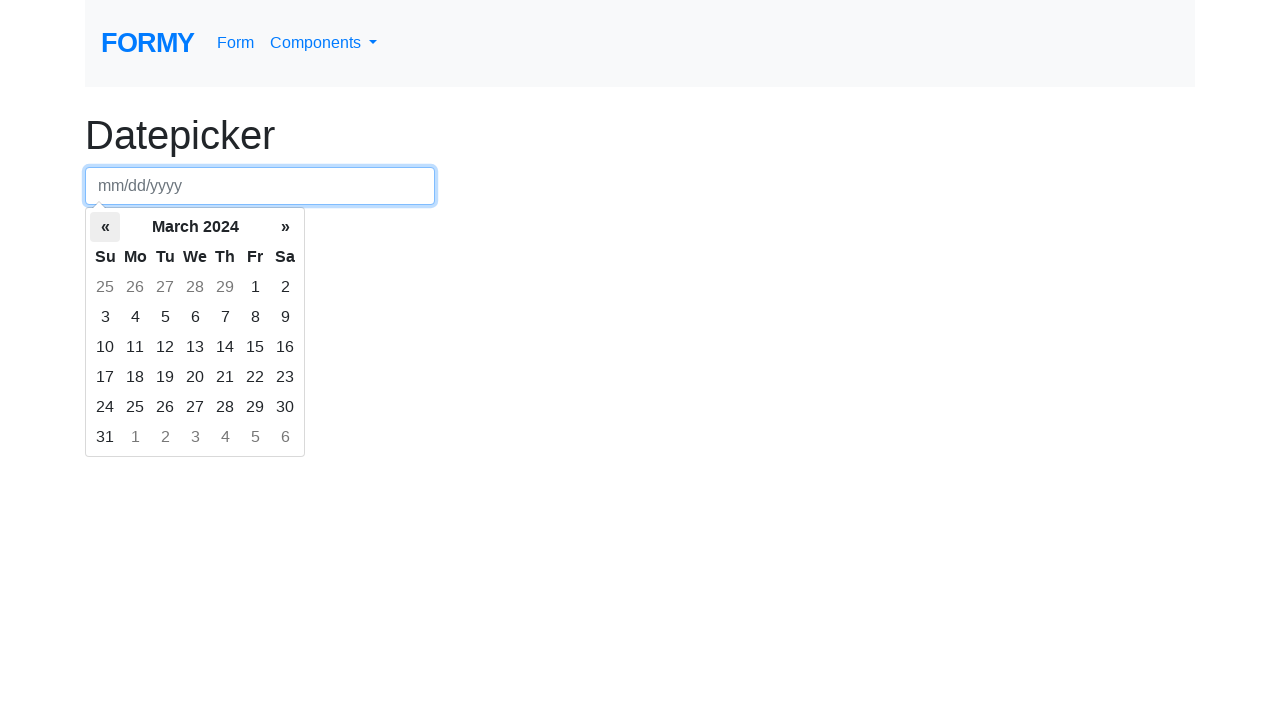

Retrieved current calendar month: March 2024
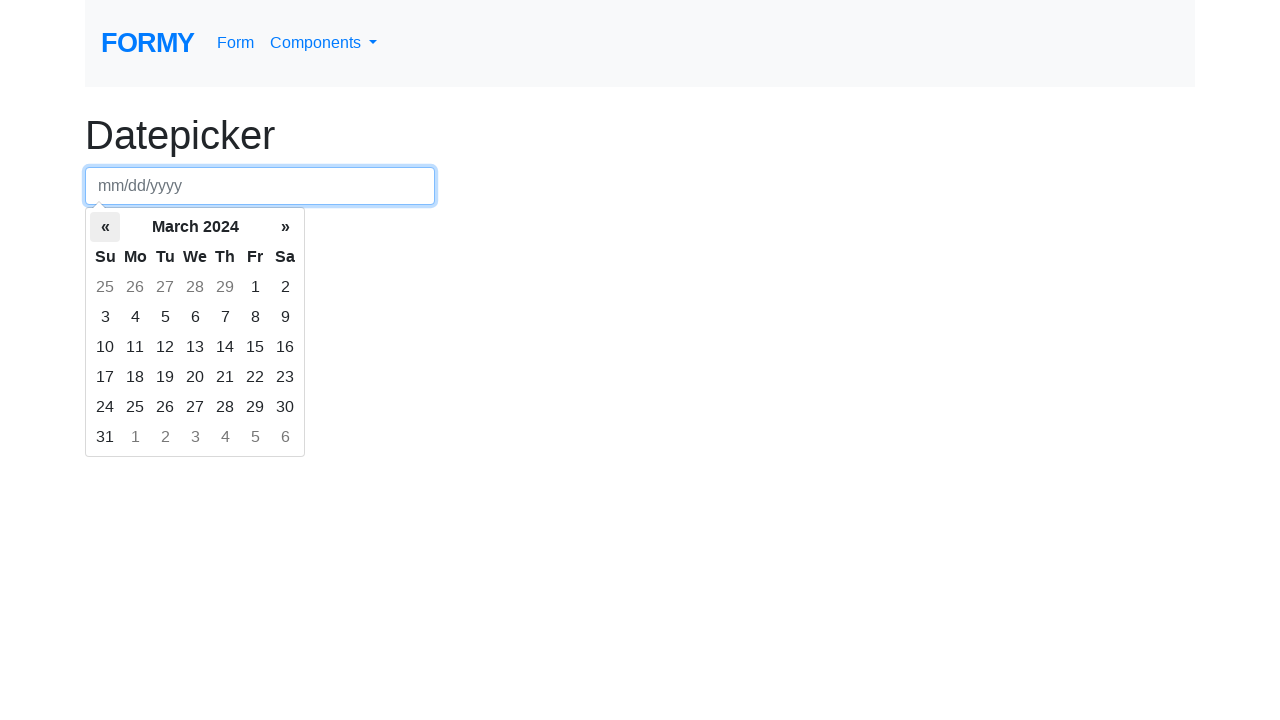

Clicked previous button to navigate back one month at (105, 227) on .prev
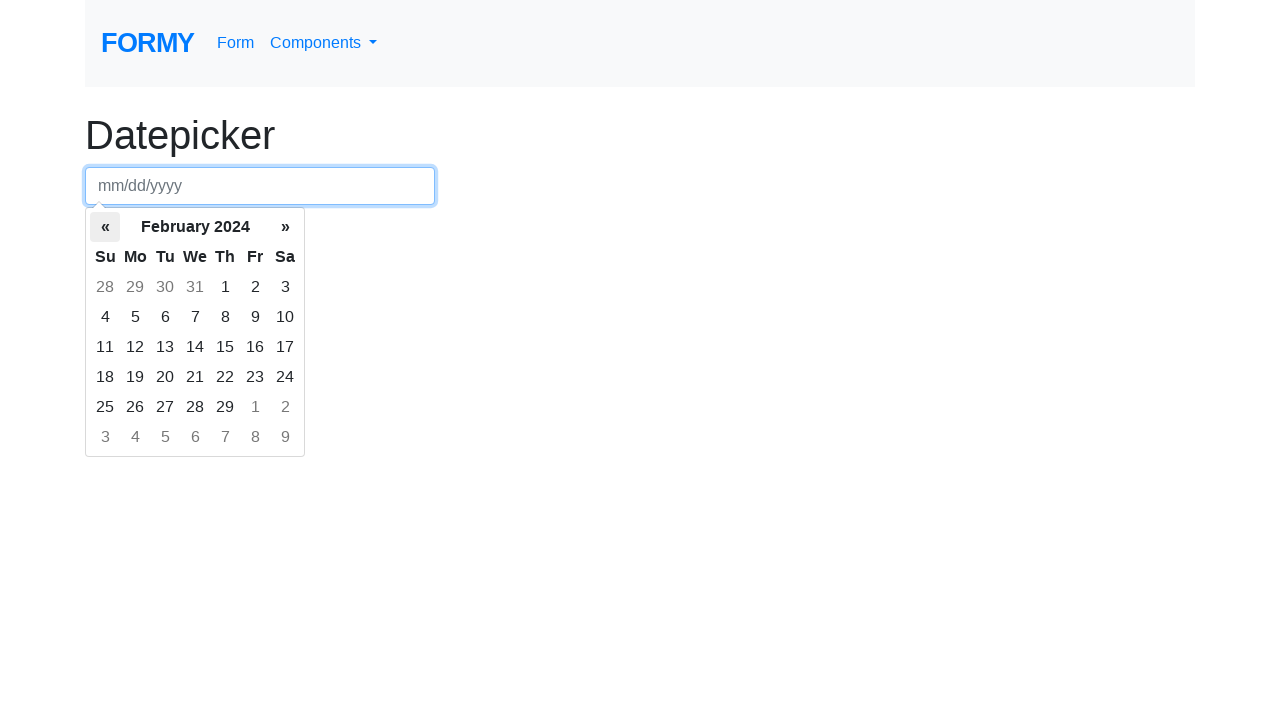

Retrieved current calendar month: February 2024
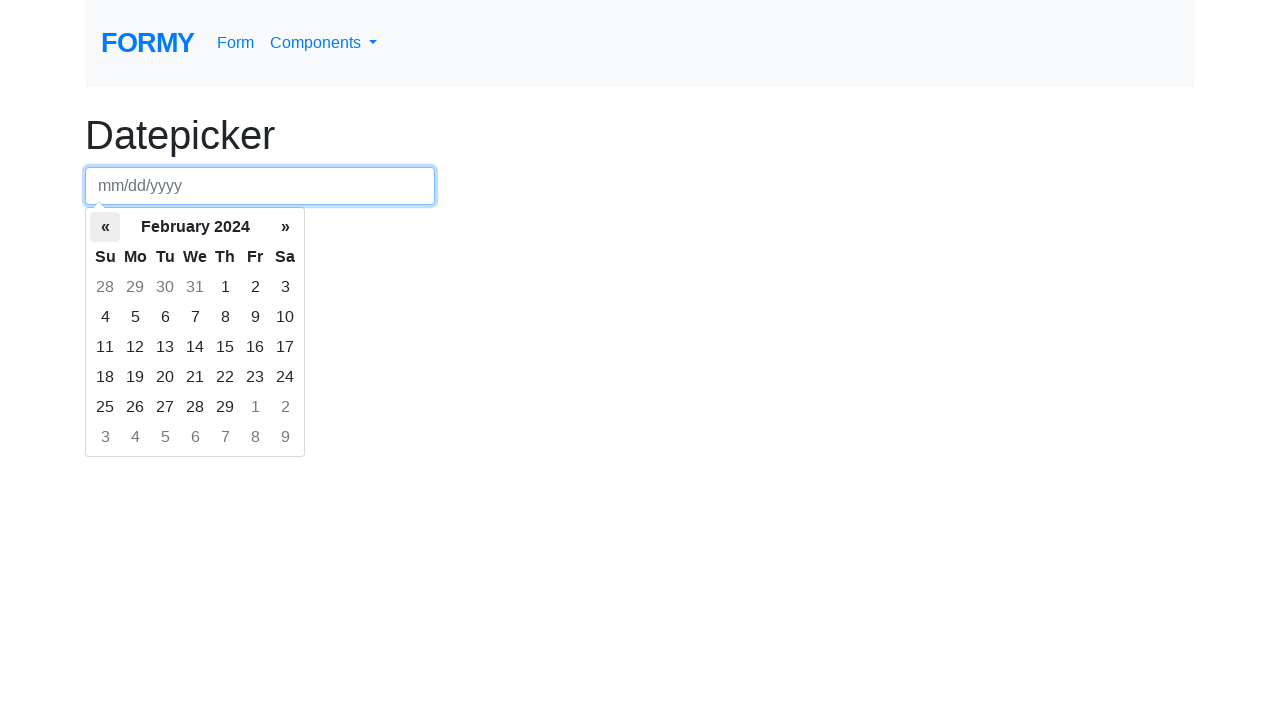

Clicked previous button to navigate back one month at (105, 227) on .prev
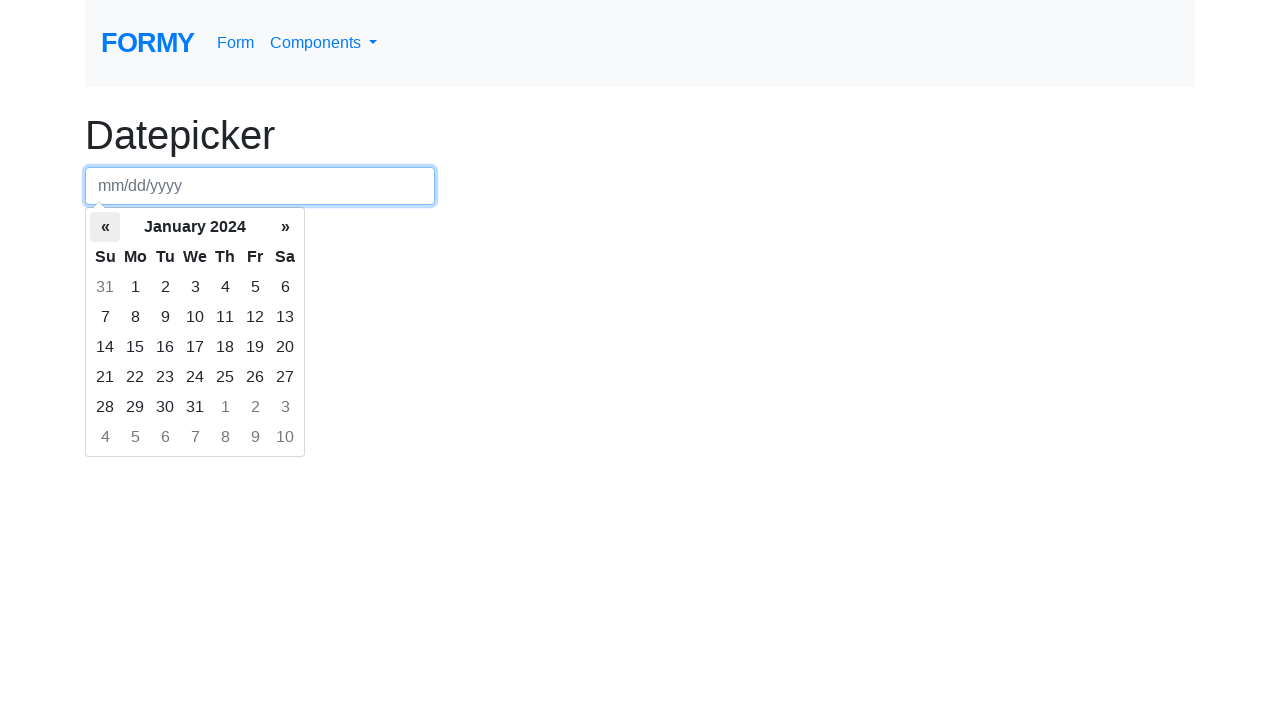

Retrieved current calendar month: January 2024
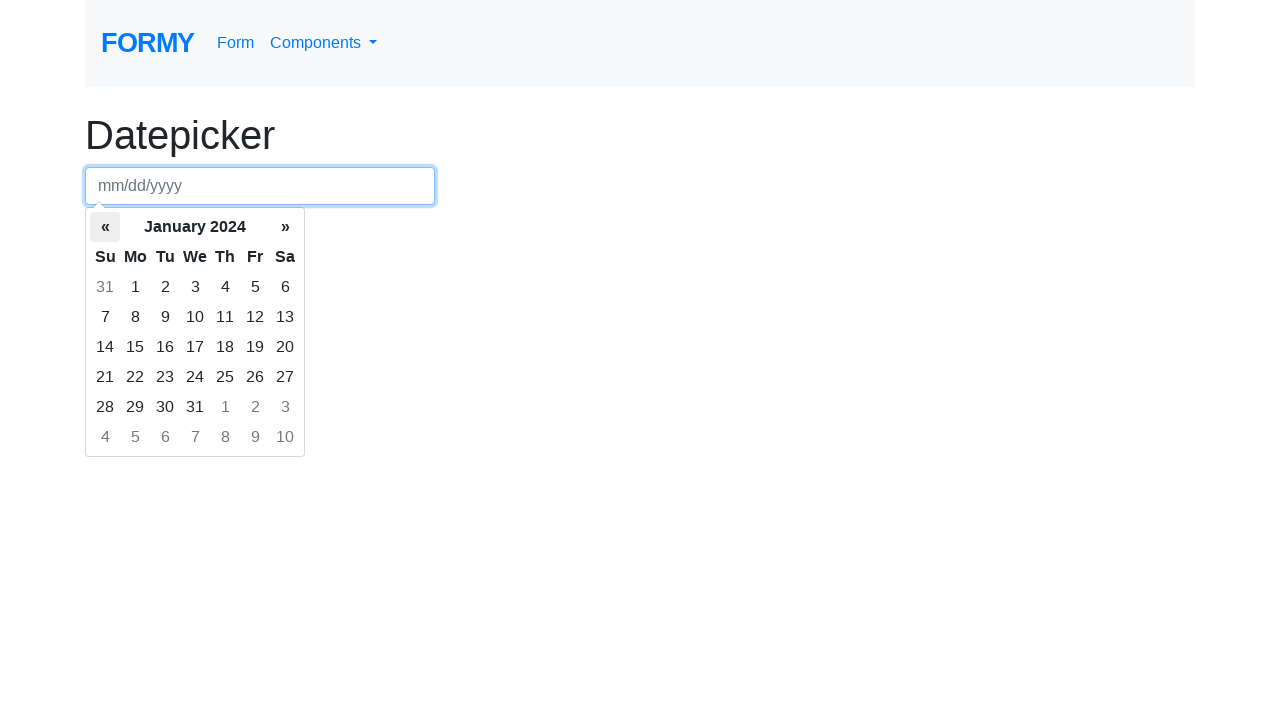

Clicked previous button to navigate back one month at (105, 227) on .prev
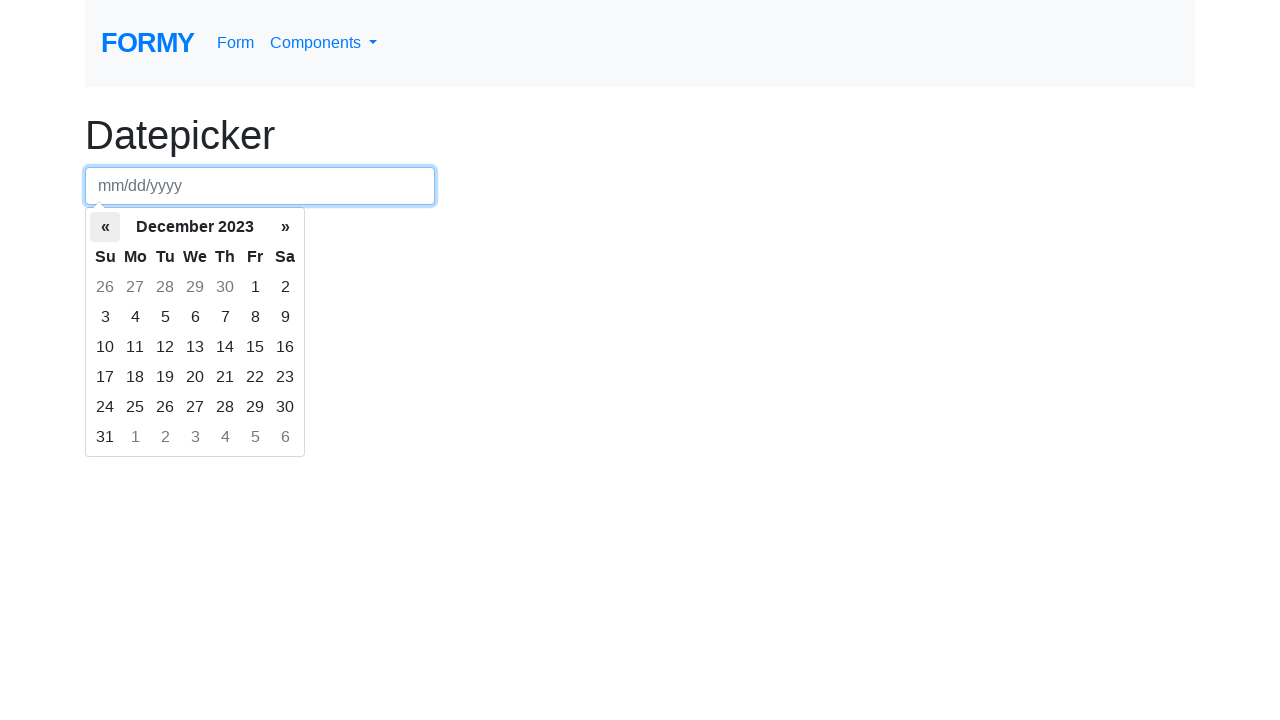

Retrieved current calendar month: December 2023
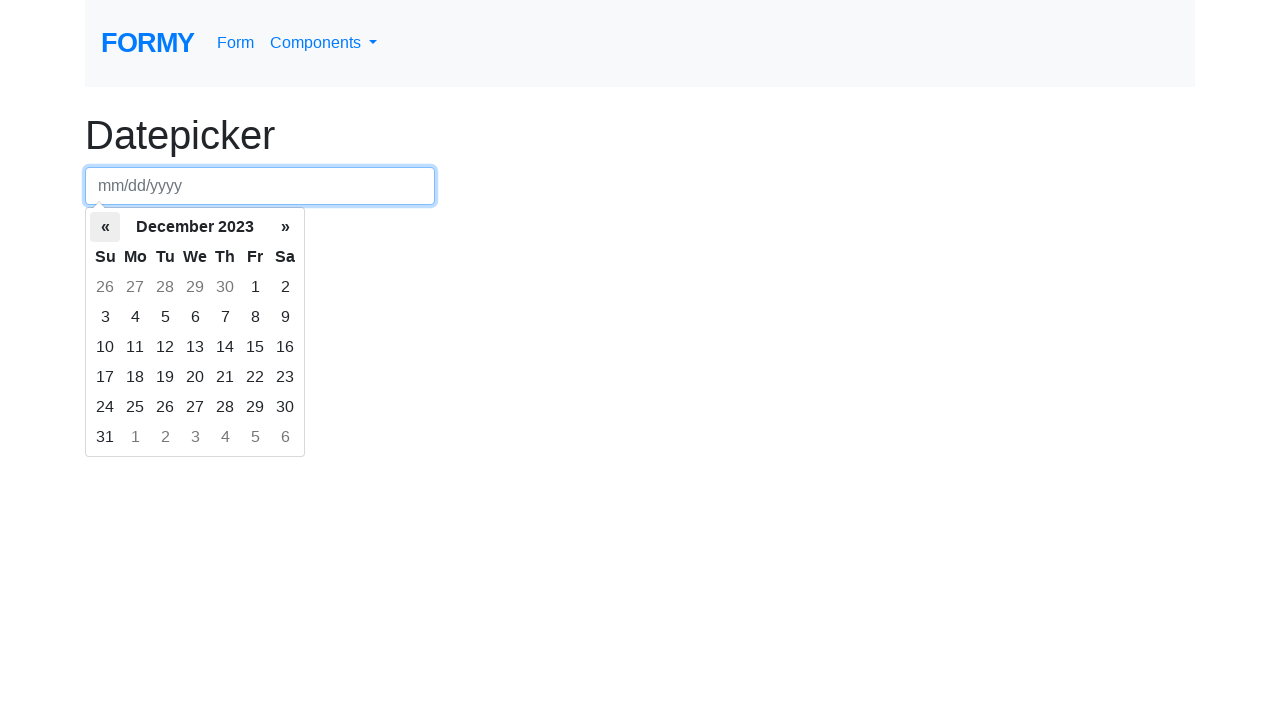

Clicked previous button to navigate back one month at (105, 227) on .prev
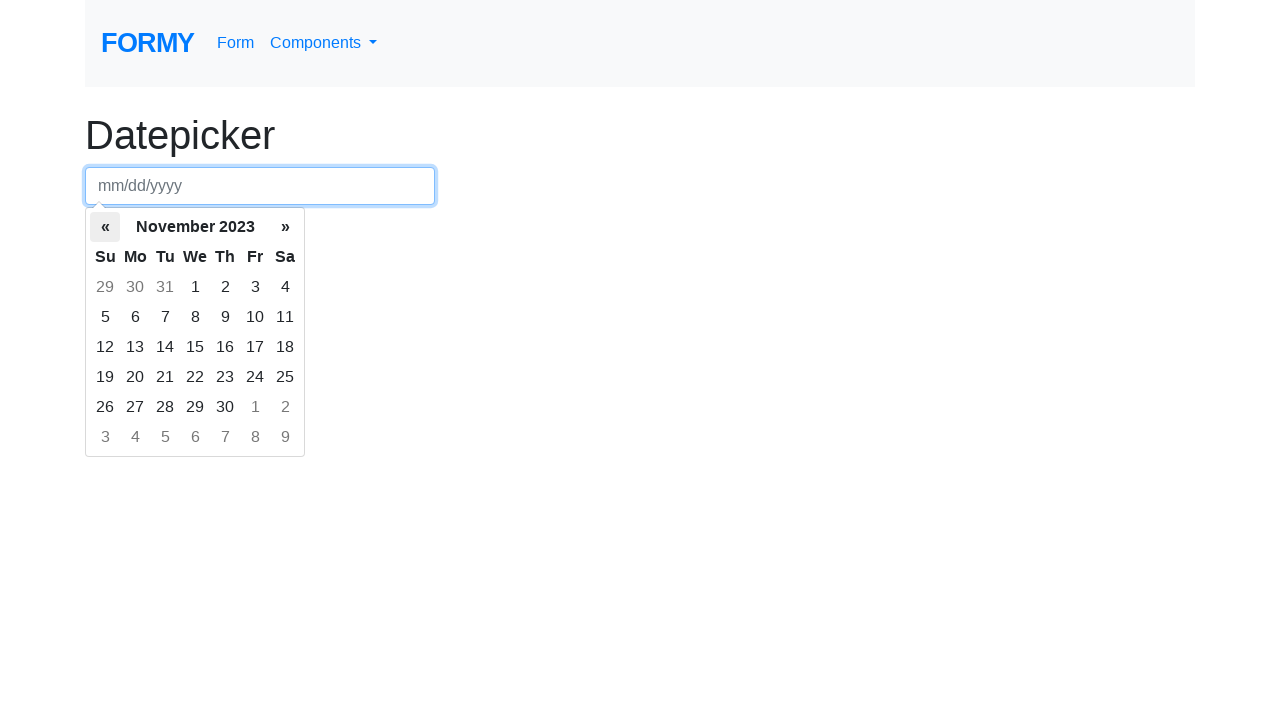

Retrieved current calendar month: November 2023
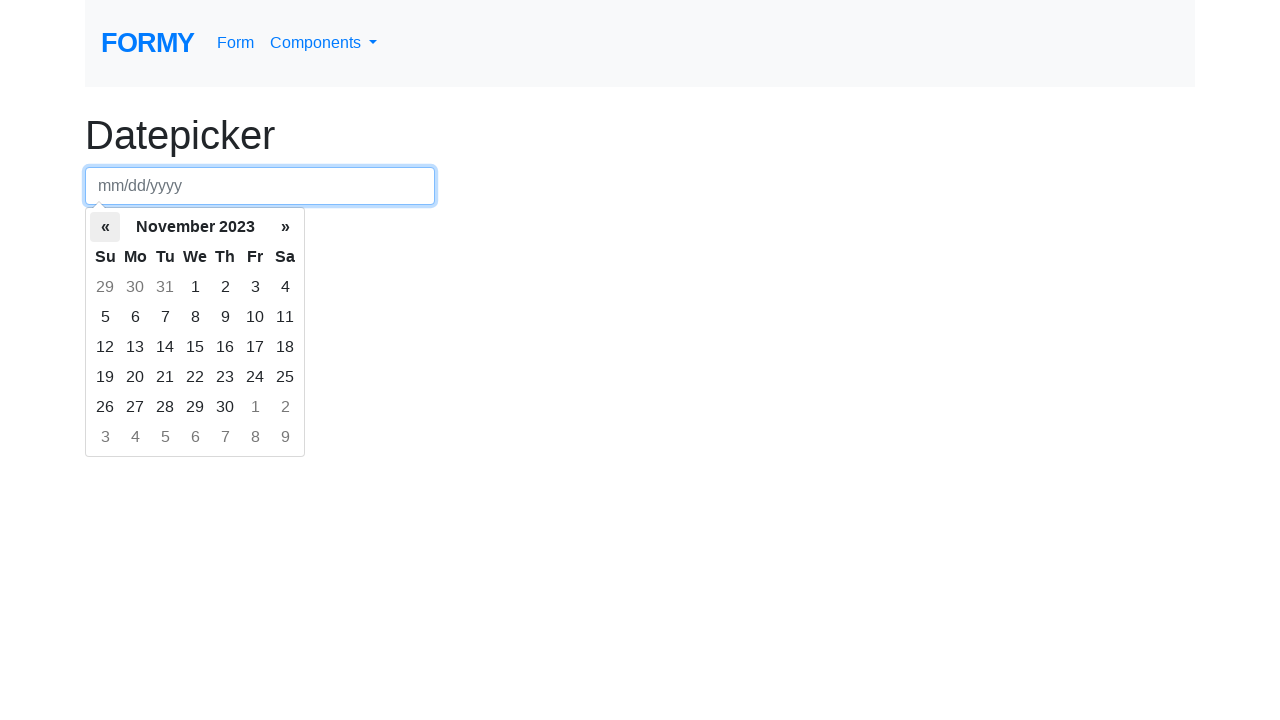

Clicked previous button to navigate back one month at (105, 227) on .prev
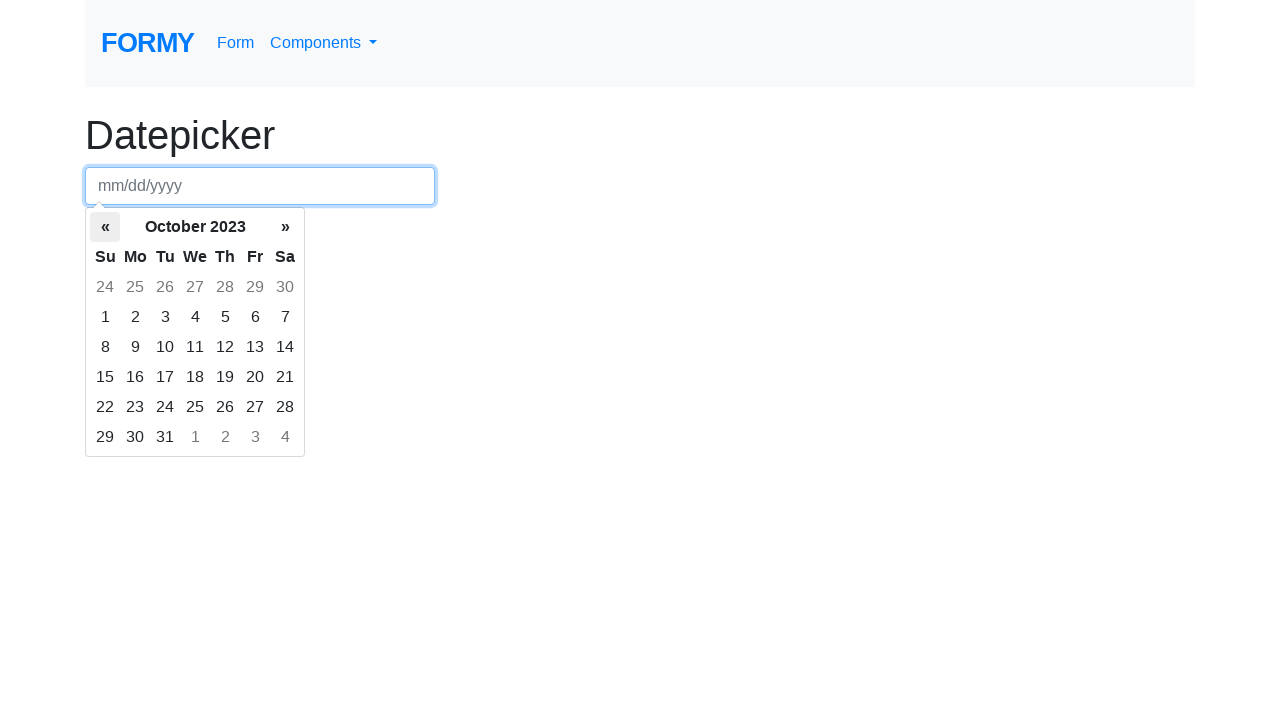

Retrieved current calendar month: October 2023
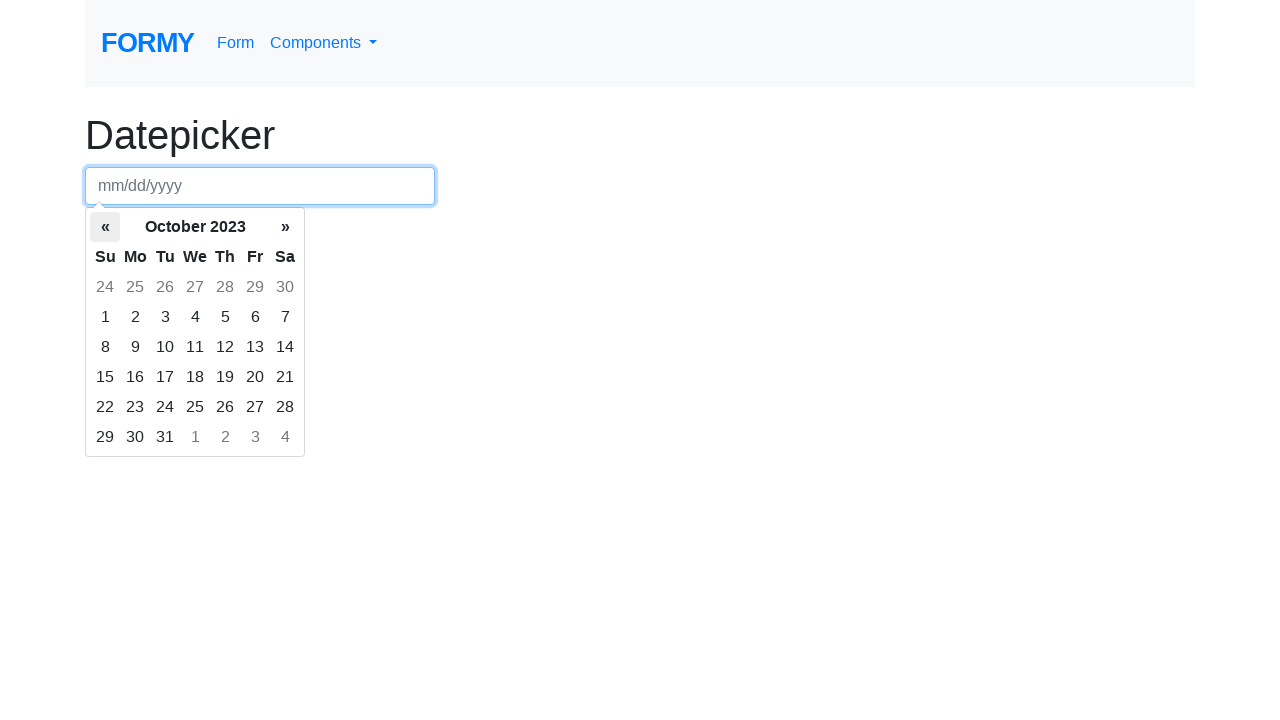

Clicked previous button to navigate back one month at (105, 227) on .prev
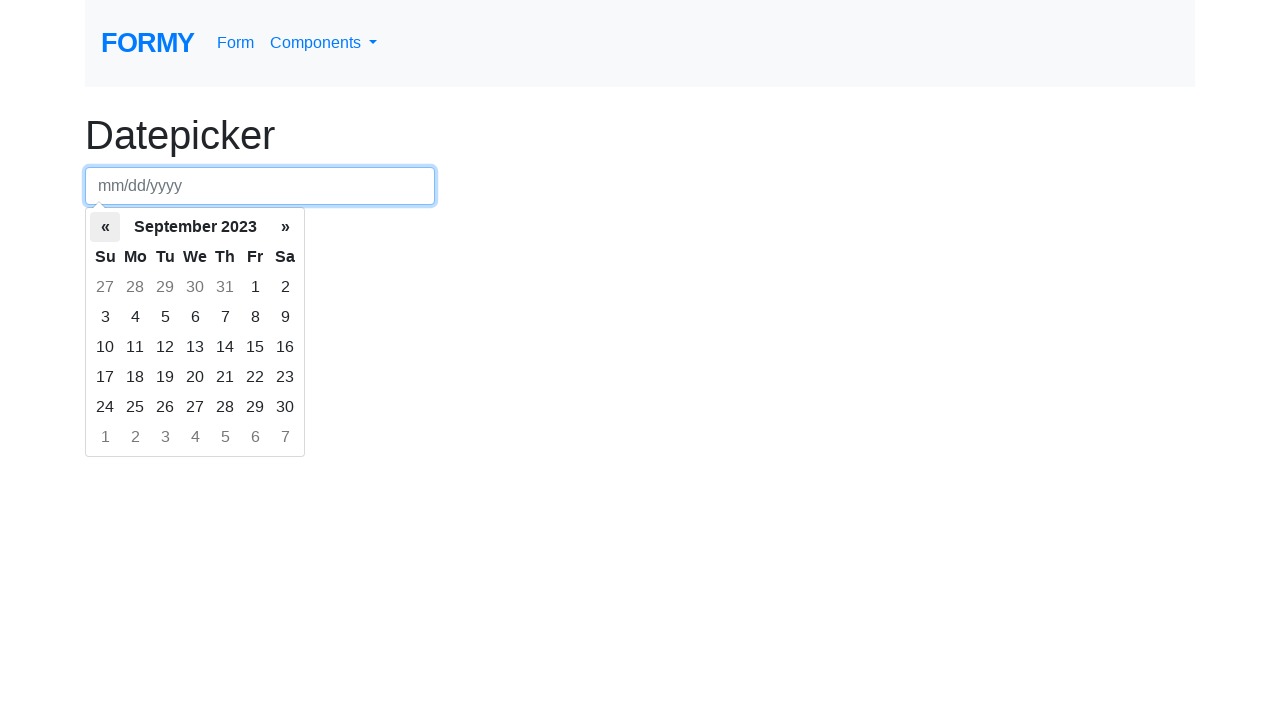

Retrieved current calendar month: September 2023
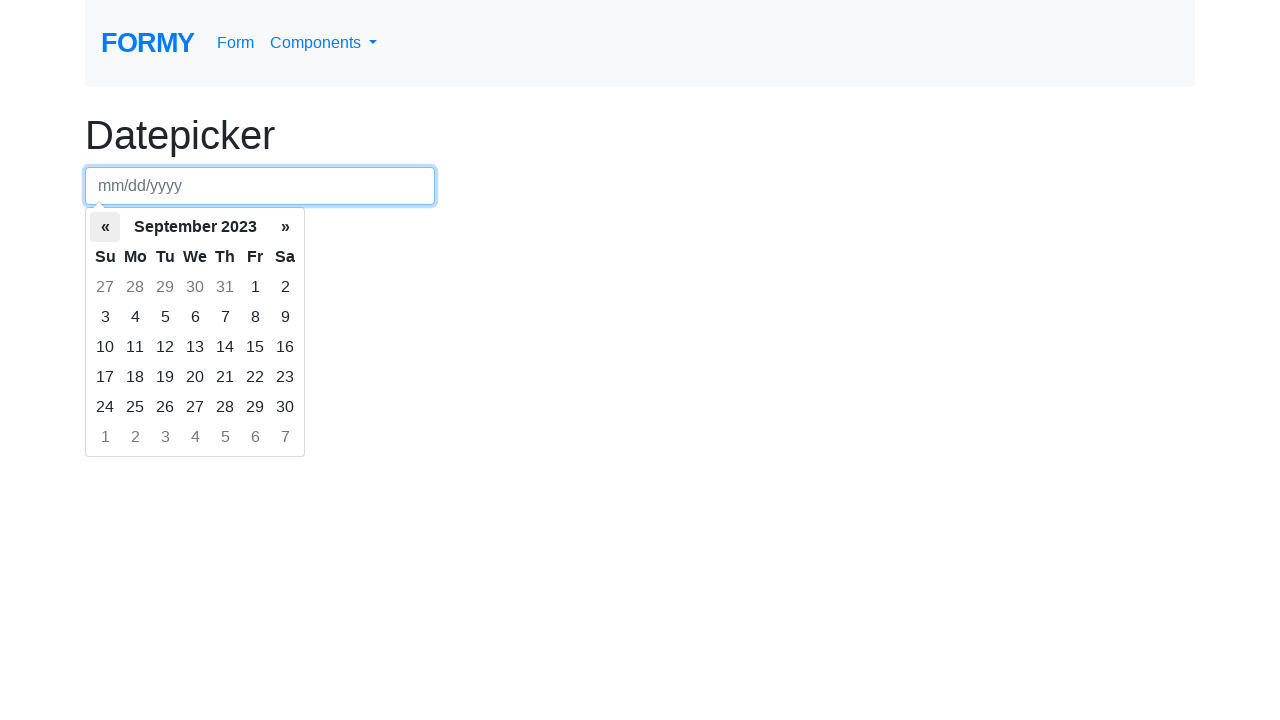

Clicked previous button to navigate back one month at (105, 227) on .prev
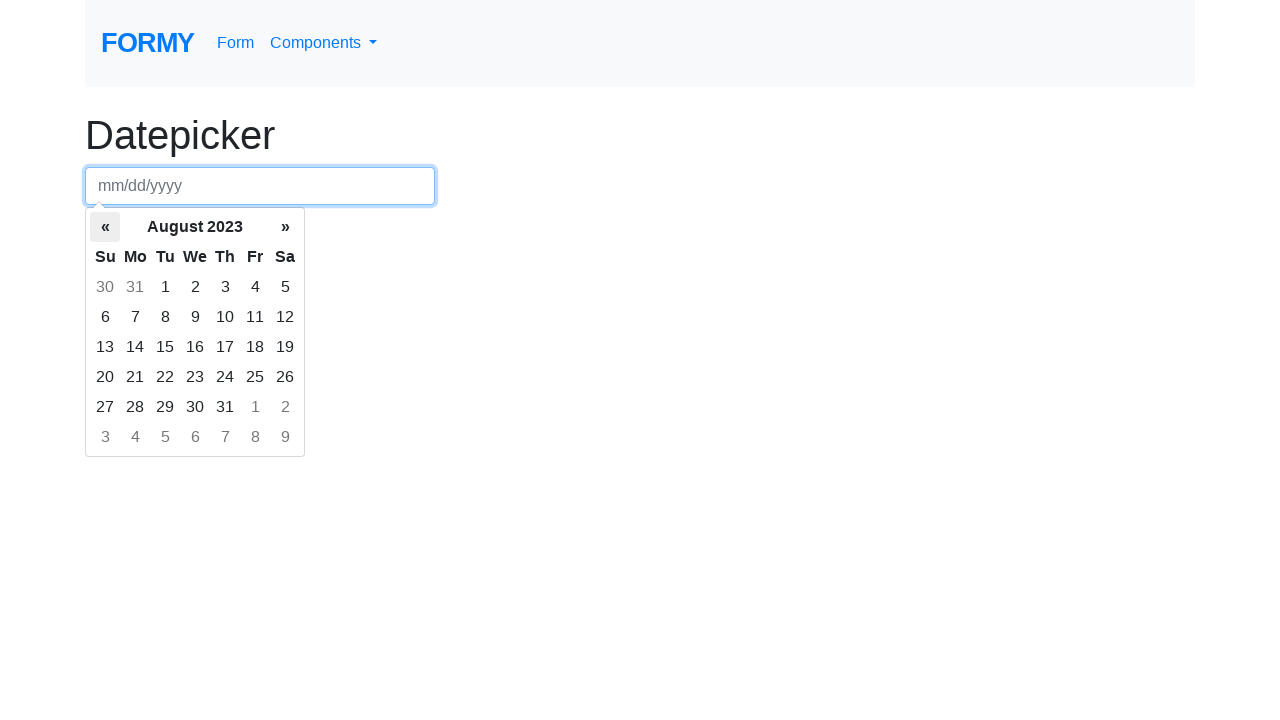

Retrieved current calendar month: August 2023
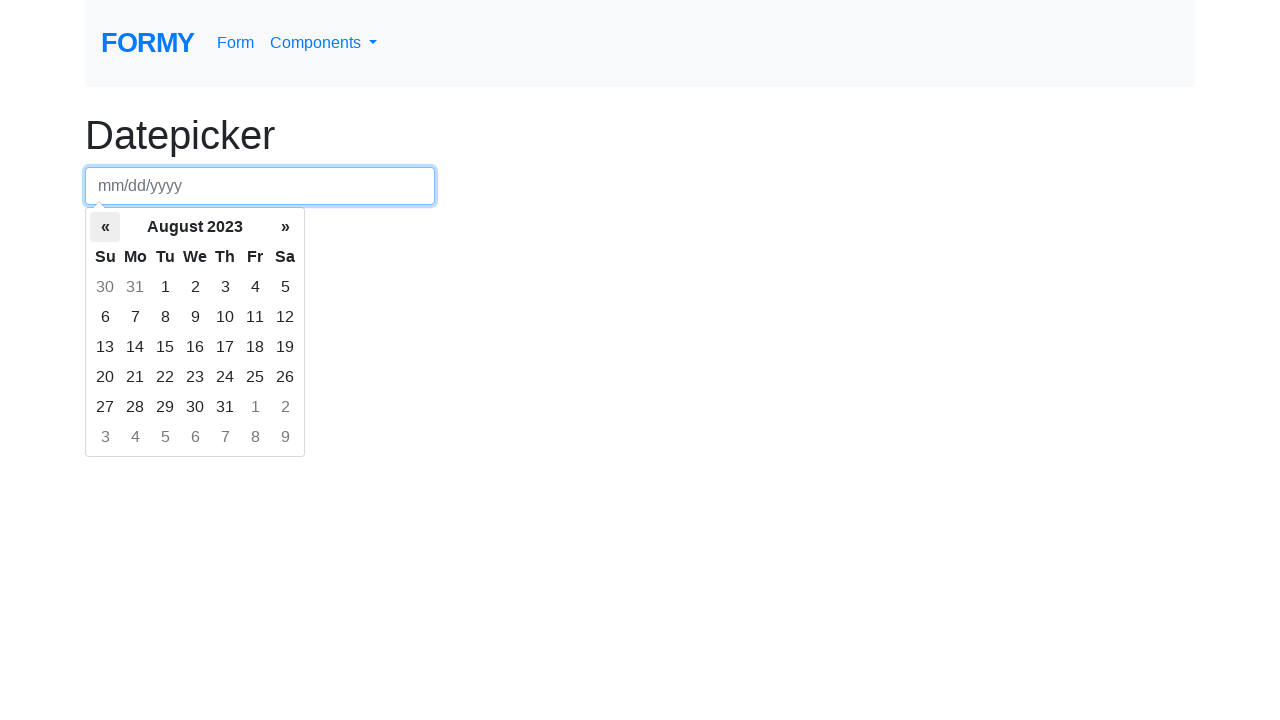

Clicked previous button to navigate back one month at (105, 227) on .prev
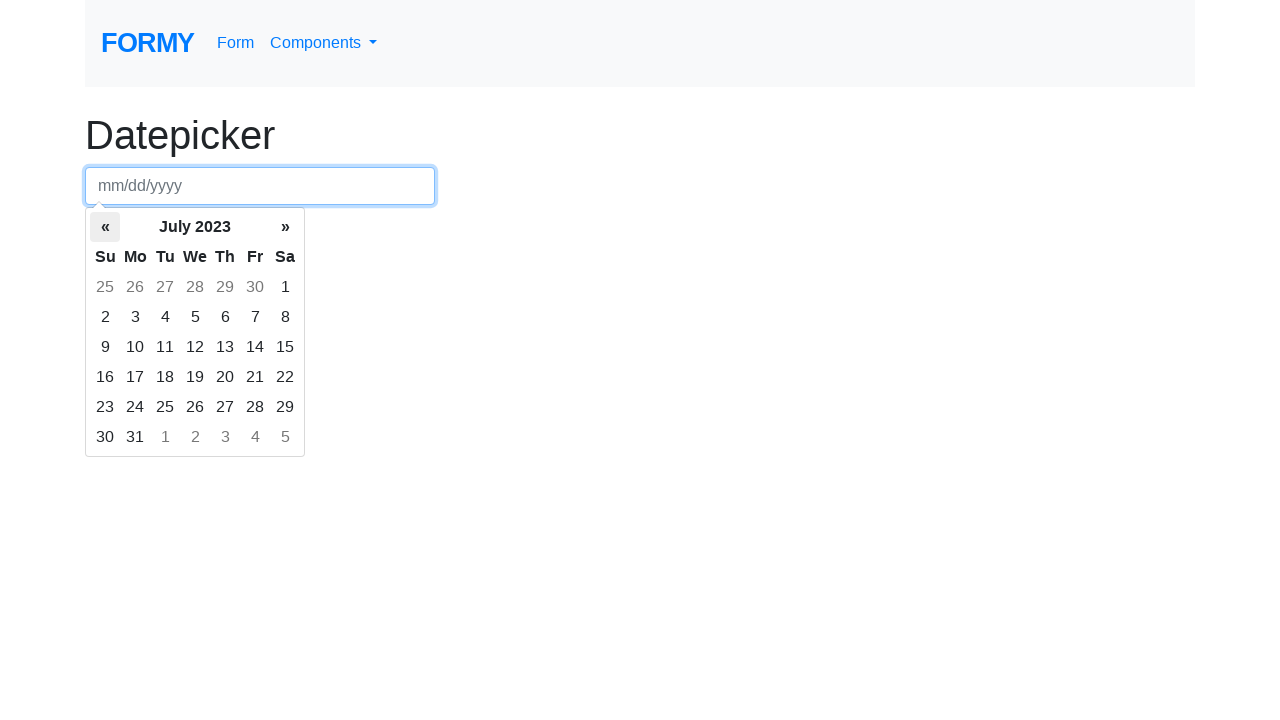

Retrieved current calendar month: July 2023
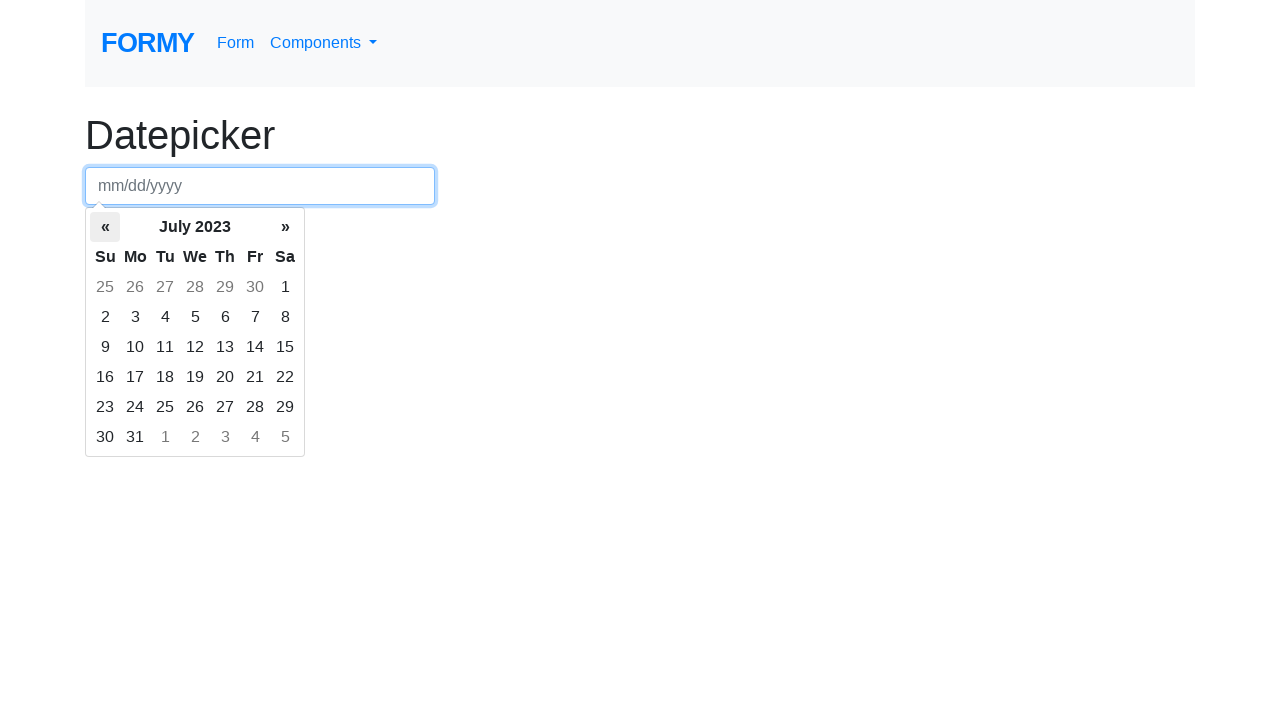

Clicked previous button to navigate back one month at (105, 227) on .prev
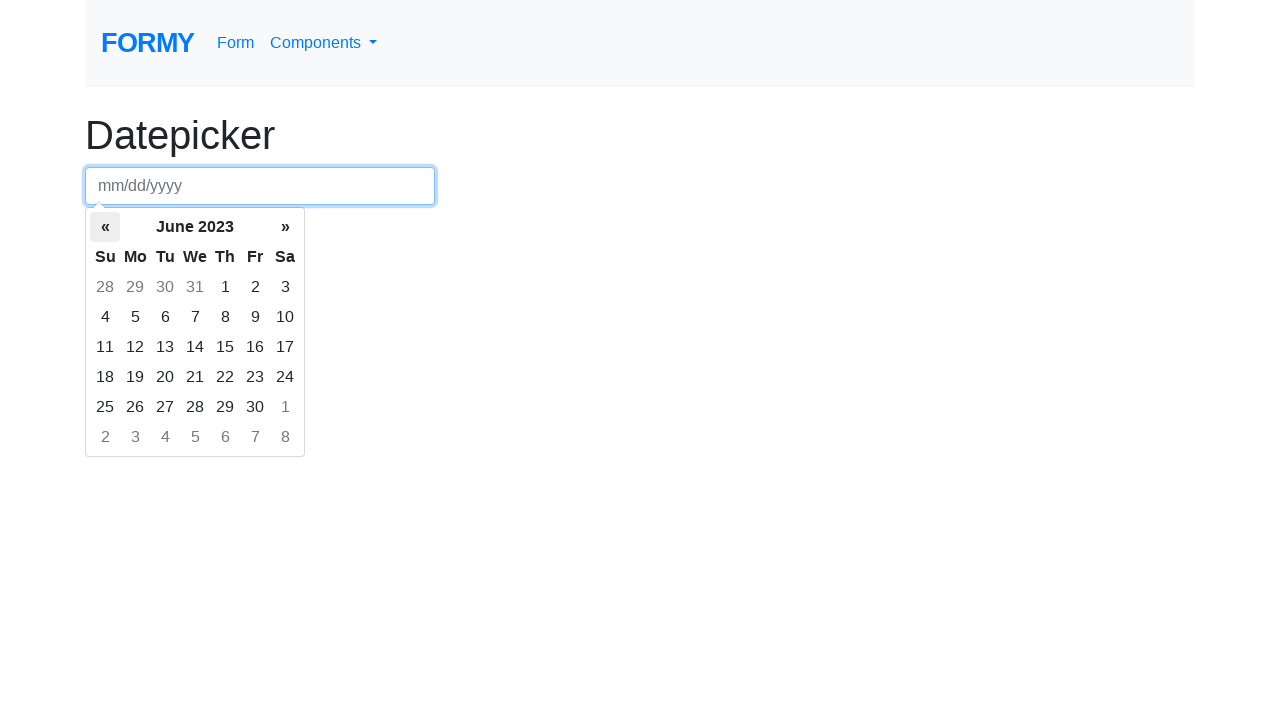

Retrieved current calendar month: June 2023
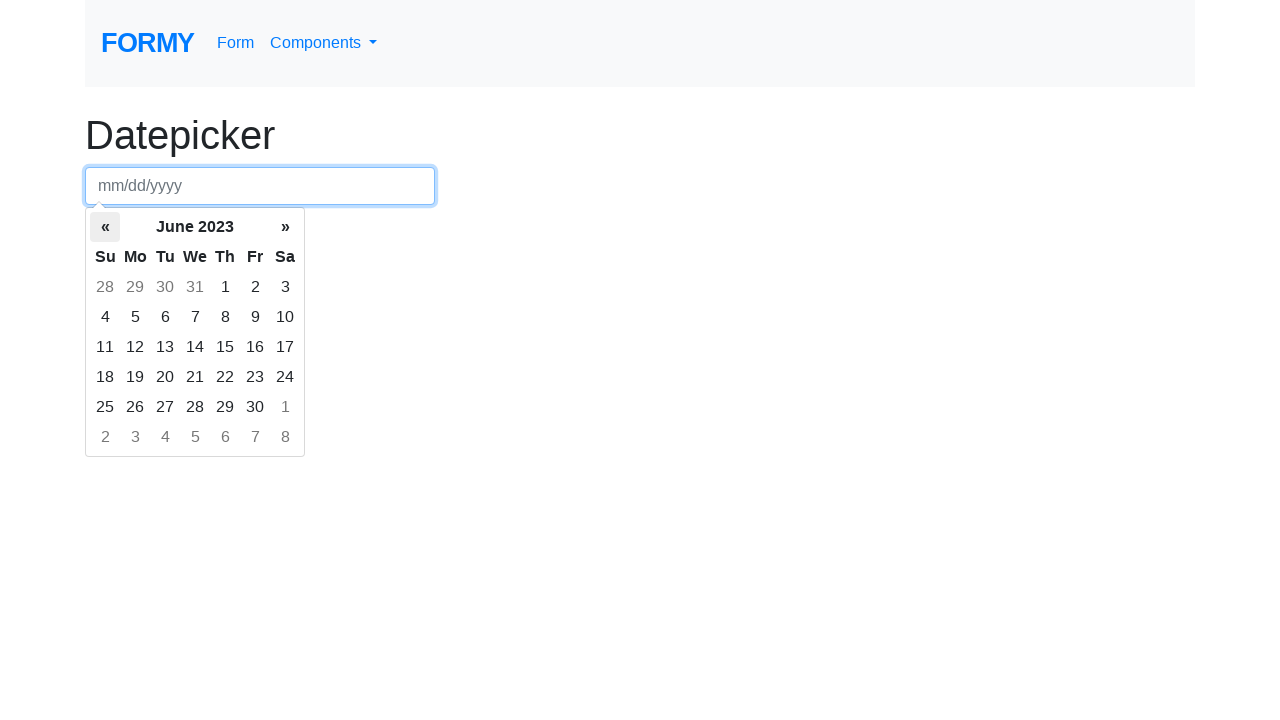

Clicked previous button to navigate back one month at (105, 227) on .prev
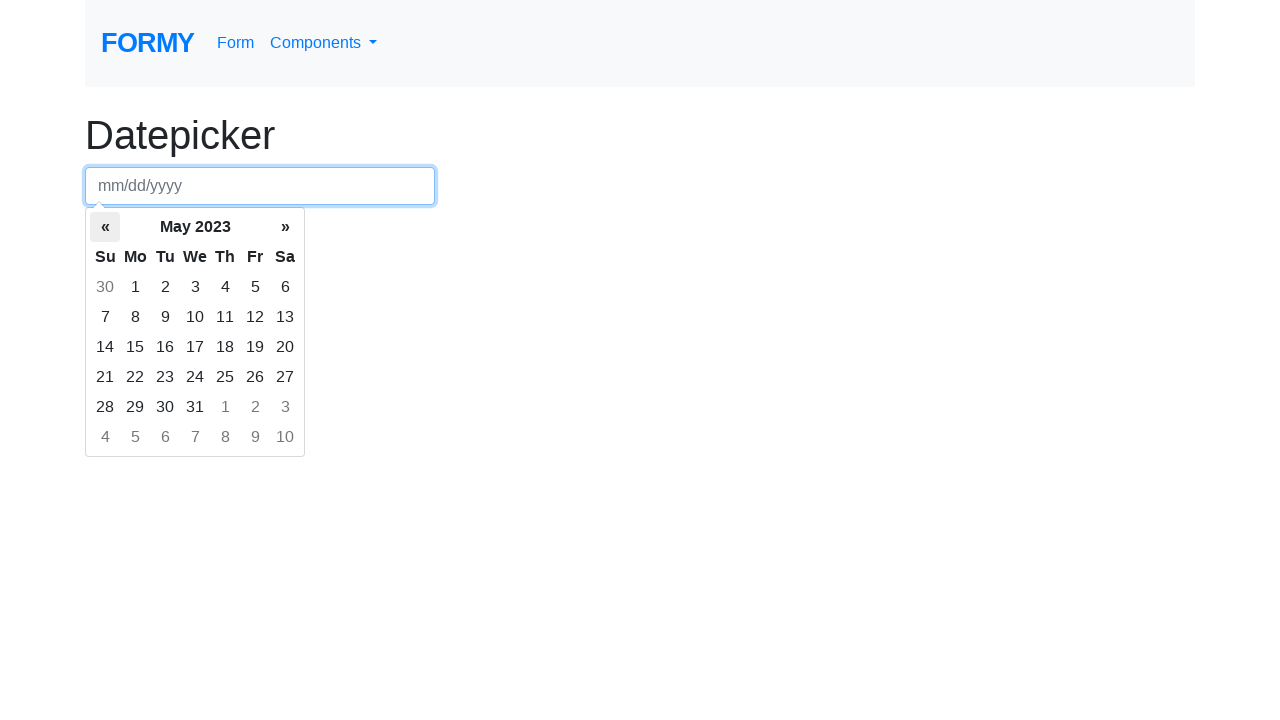

Retrieved current calendar month: May 2023
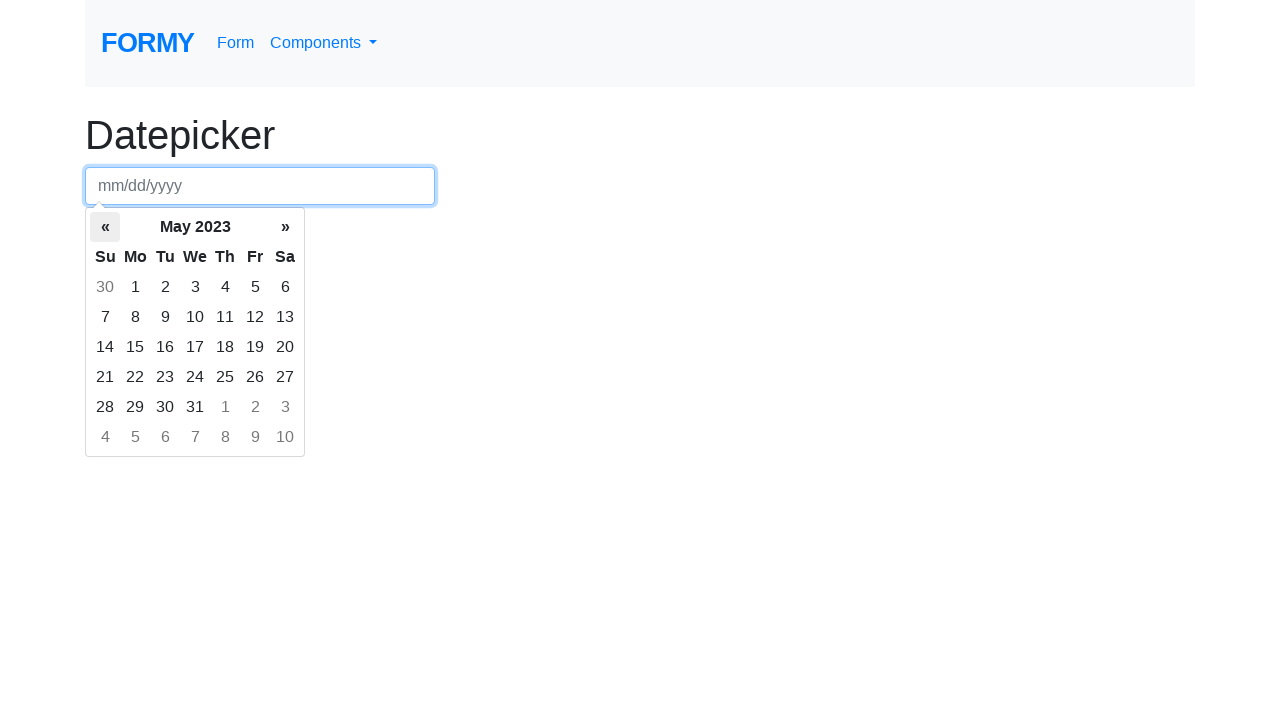

Clicked previous button to navigate back one month at (105, 227) on .prev
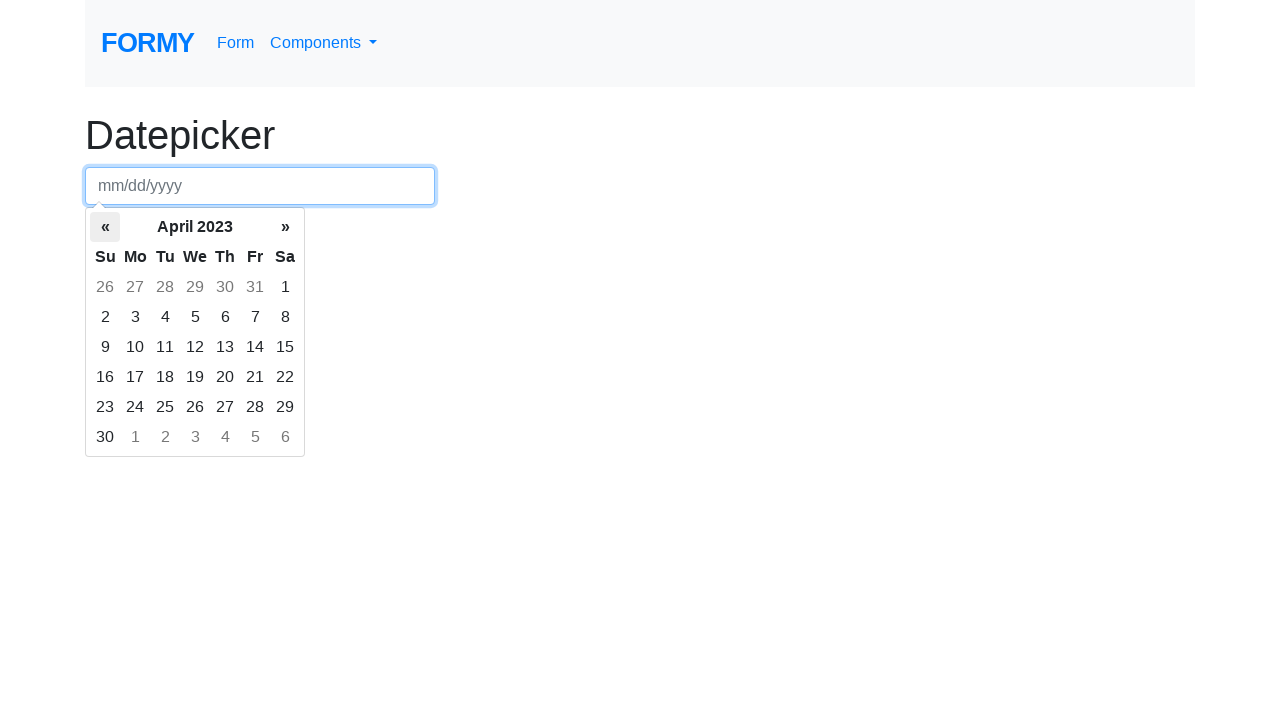

Retrieved current calendar month: April 2023
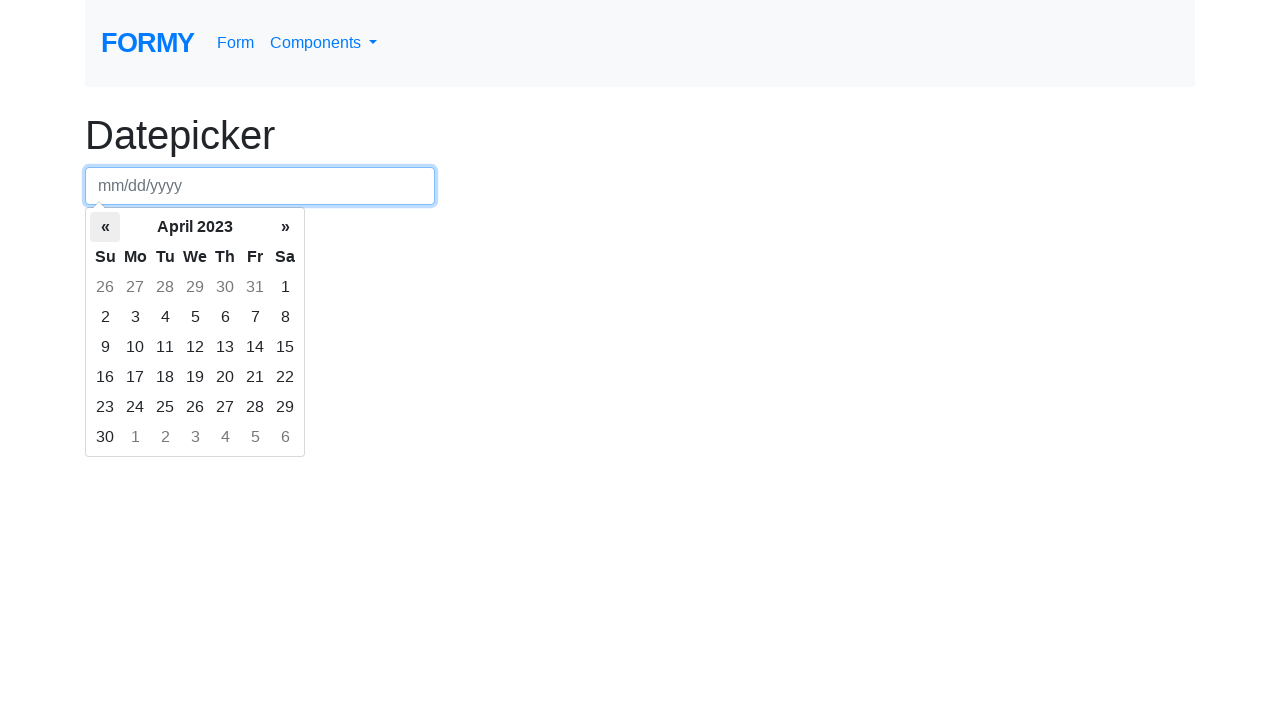

Clicked previous button to navigate back one month at (105, 227) on .prev
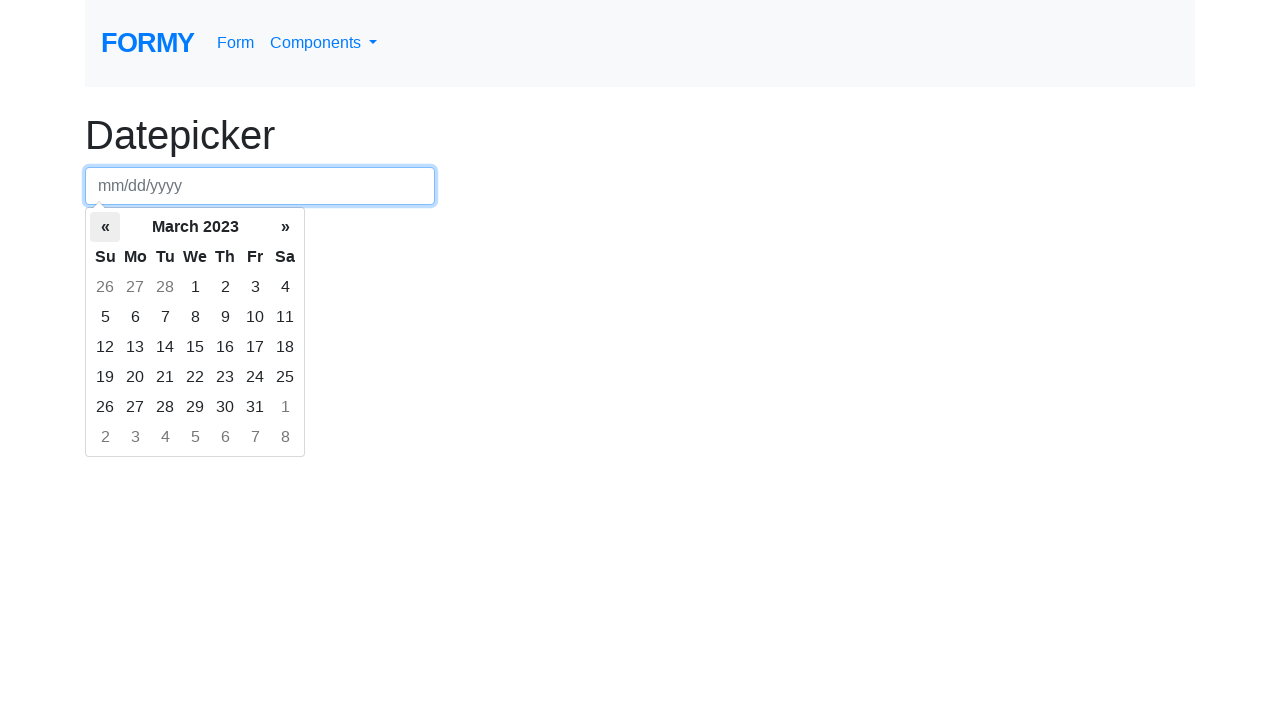

Retrieved current calendar month: March 2023
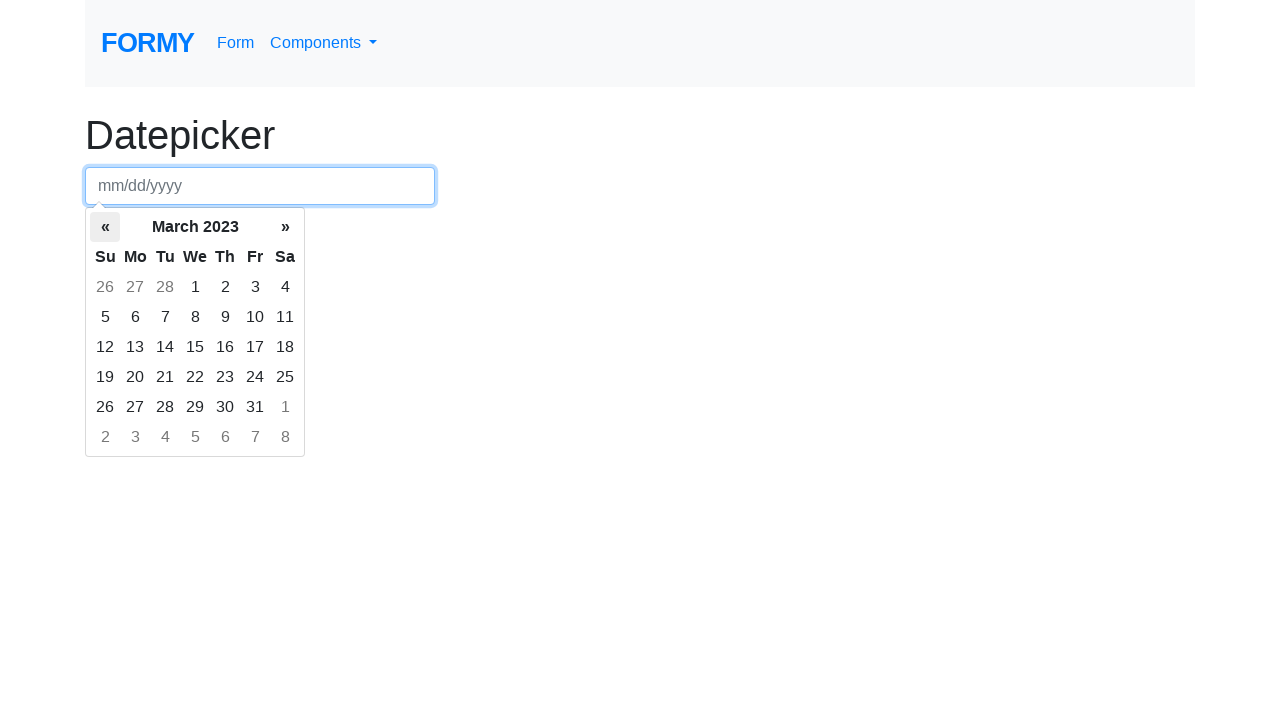

Clicked previous button to navigate back one month at (105, 227) on .prev
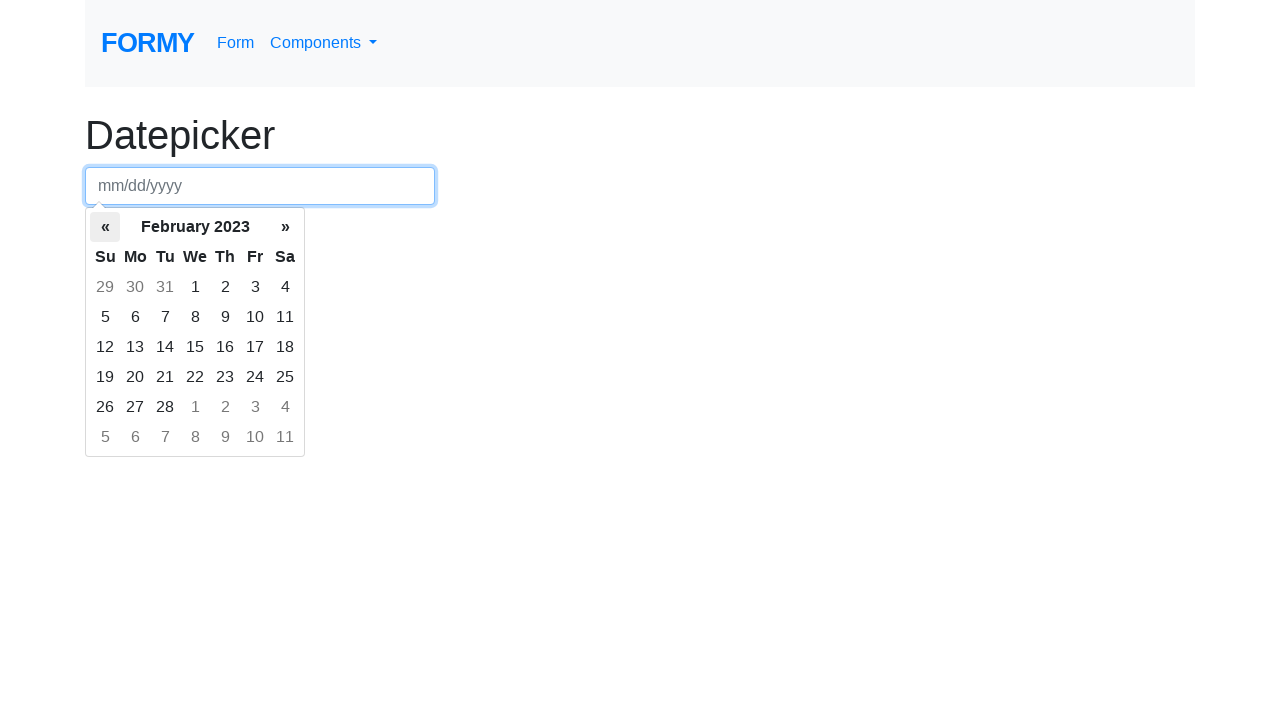

Retrieved current calendar month: February 2023
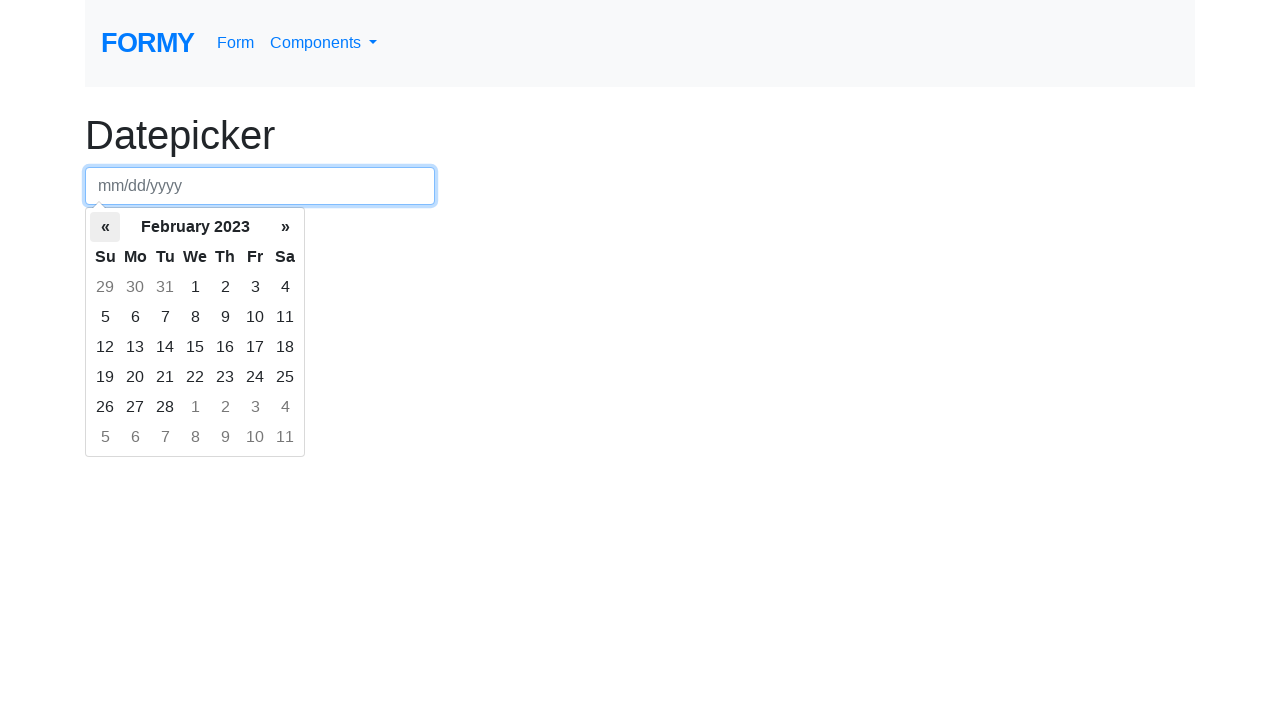

Clicked previous button to navigate back one month at (105, 227) on .prev
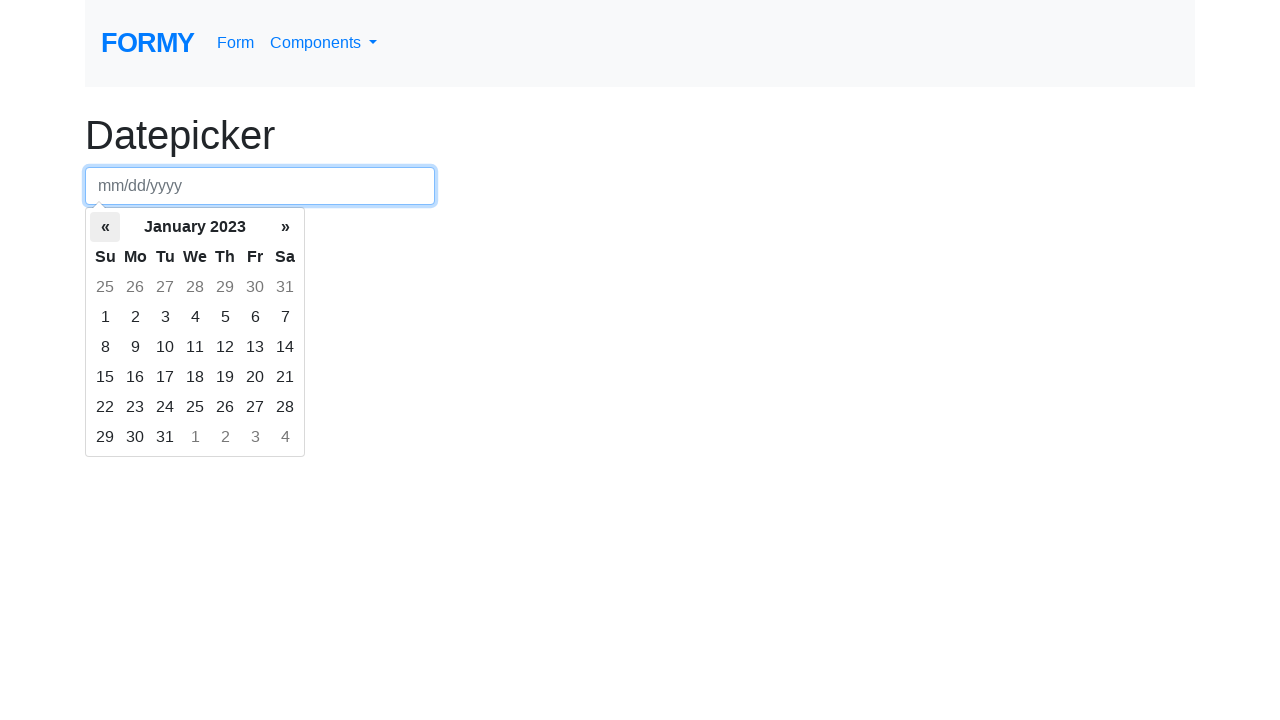

Retrieved current calendar month: January 2023
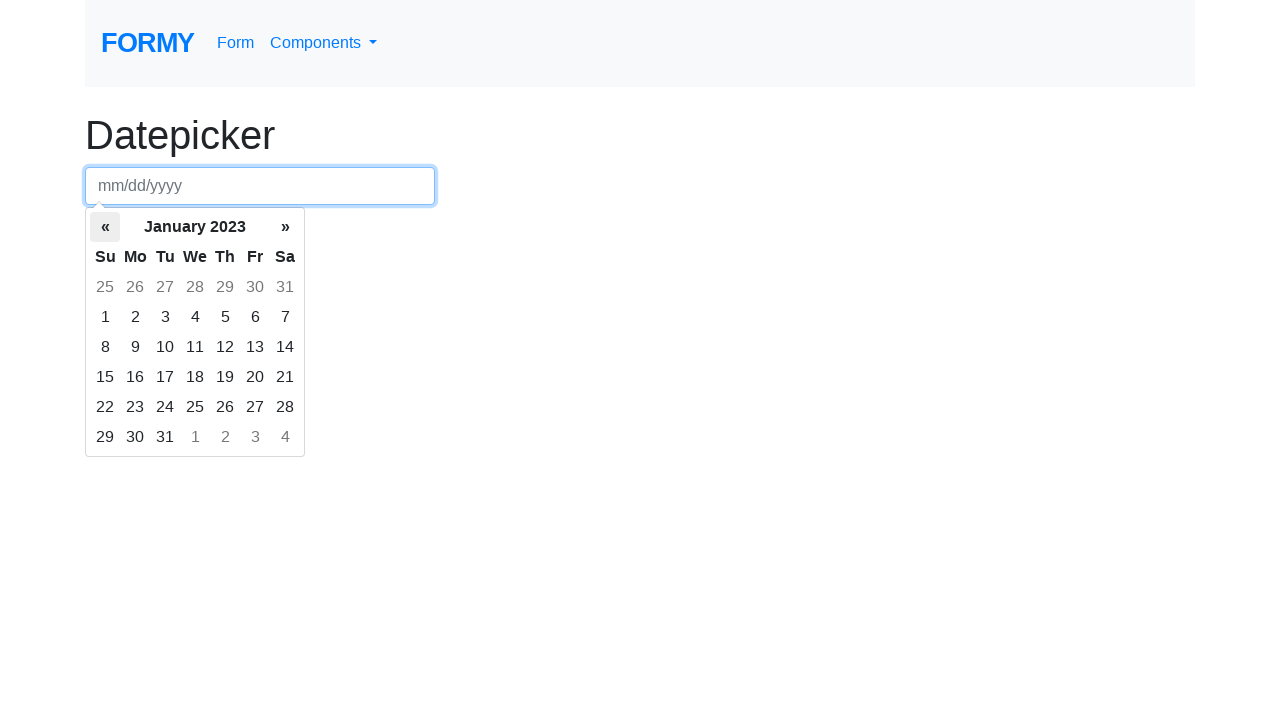

Clicked previous button to navigate back one month at (105, 227) on .prev
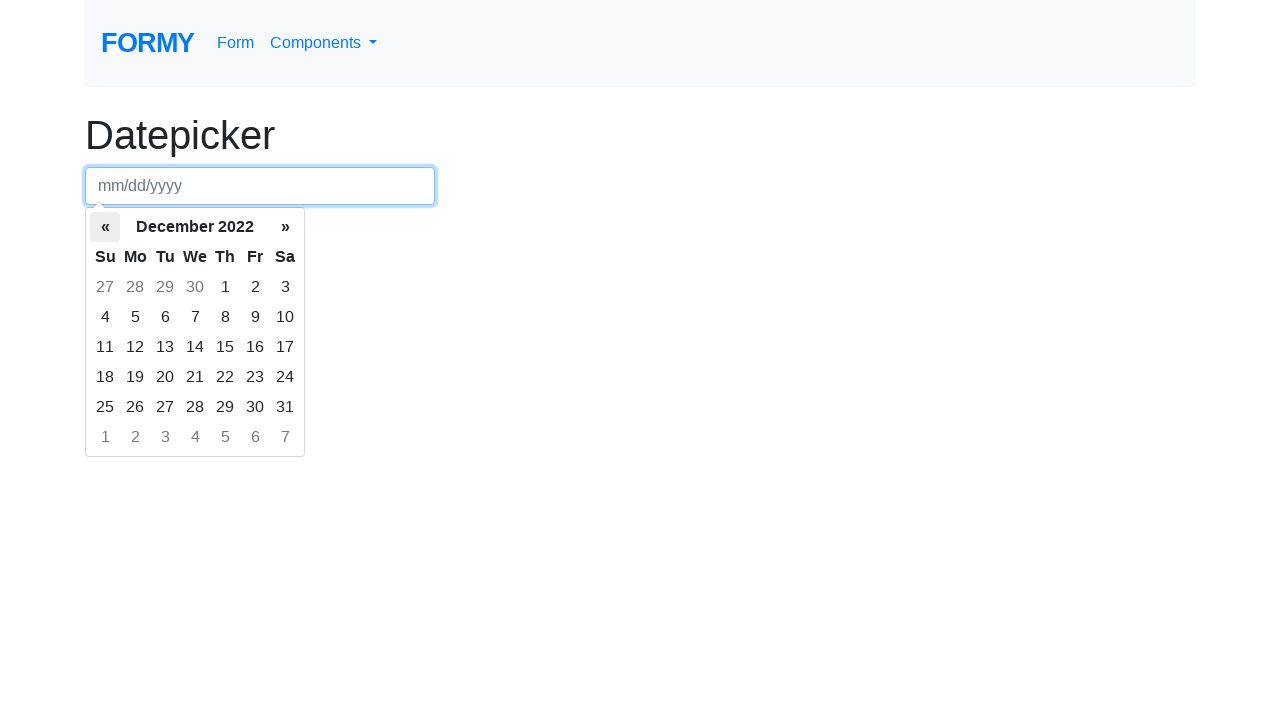

Retrieved current calendar month: December 2022
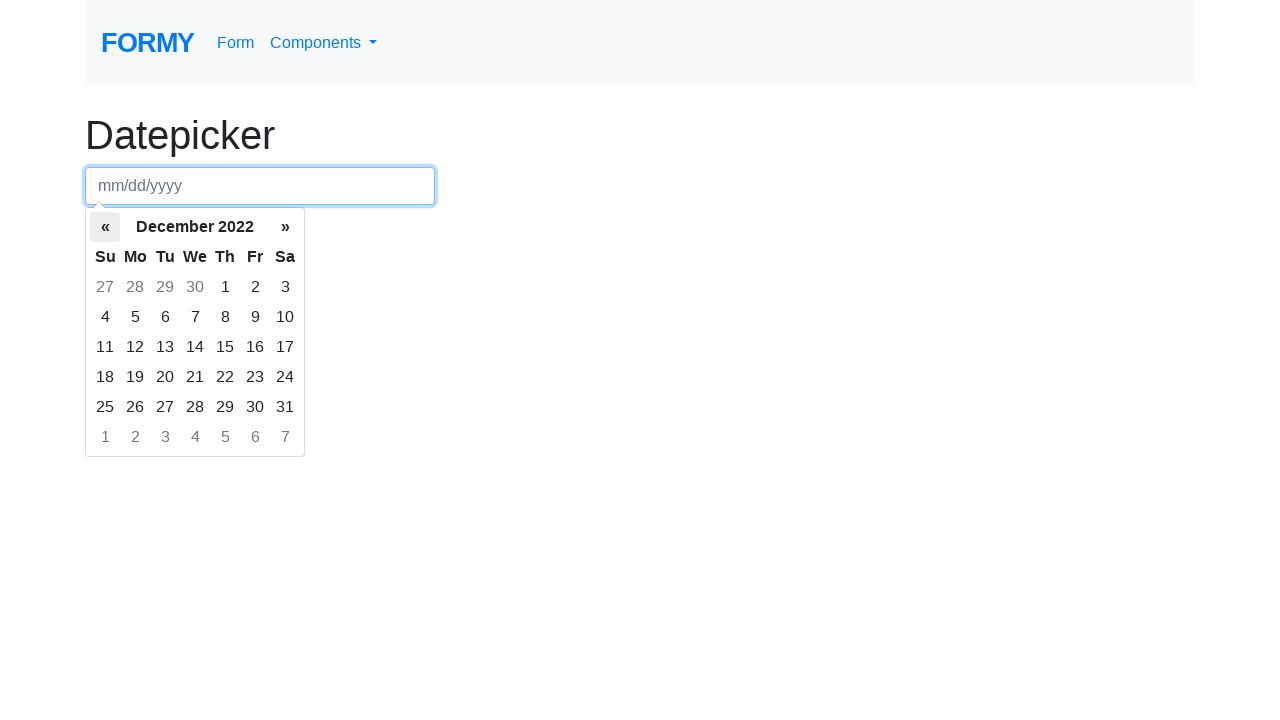

Clicked previous button to navigate back one month at (105, 227) on .prev
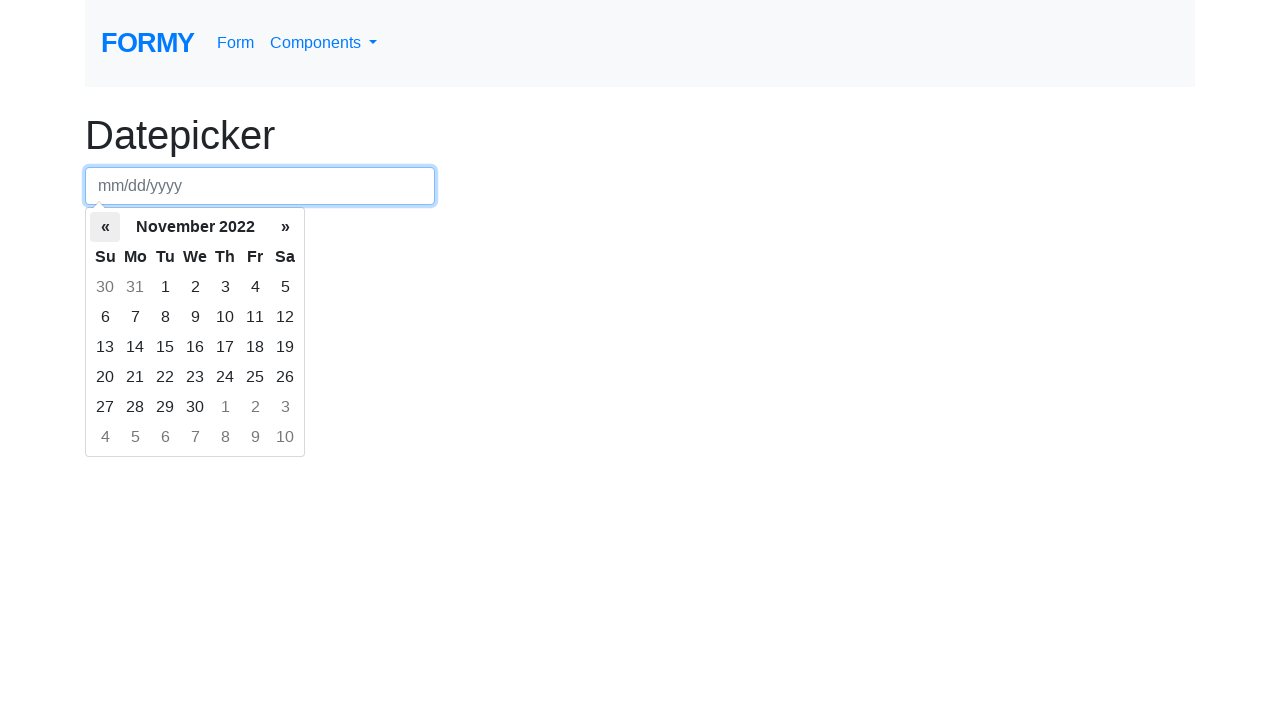

Retrieved current calendar month: November 2022
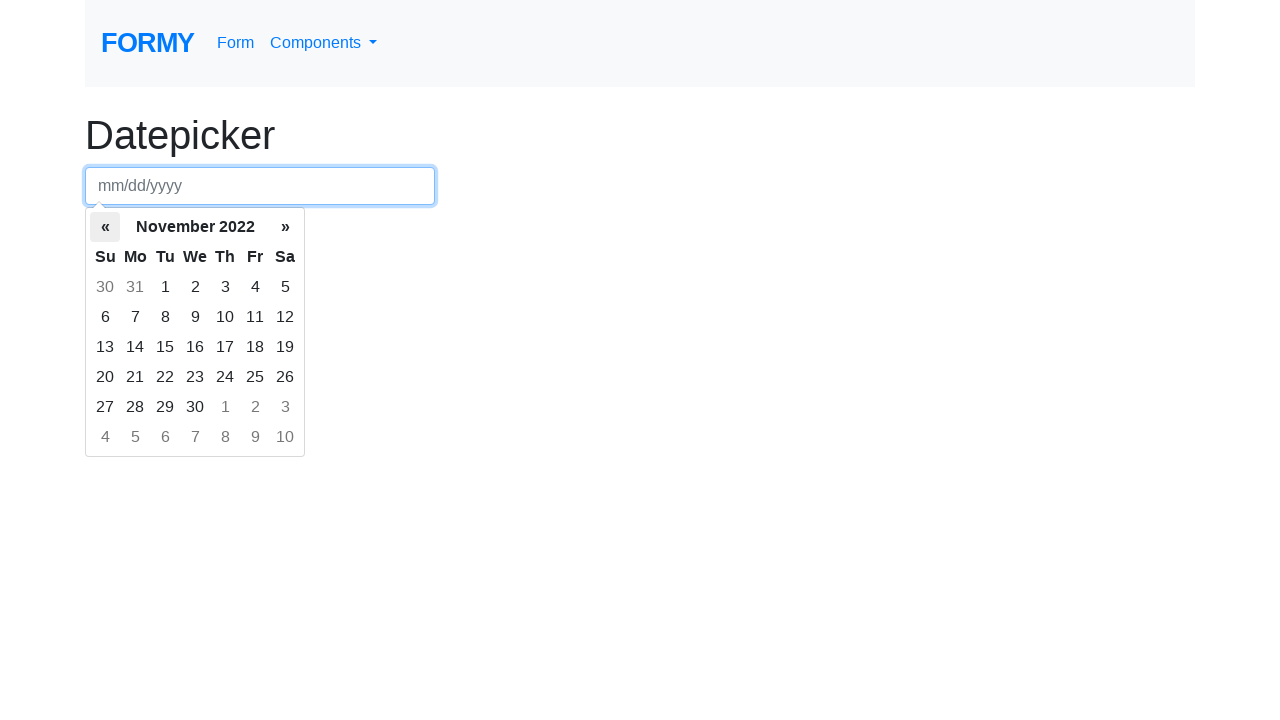

Clicked previous button to navigate back one month at (105, 227) on .prev
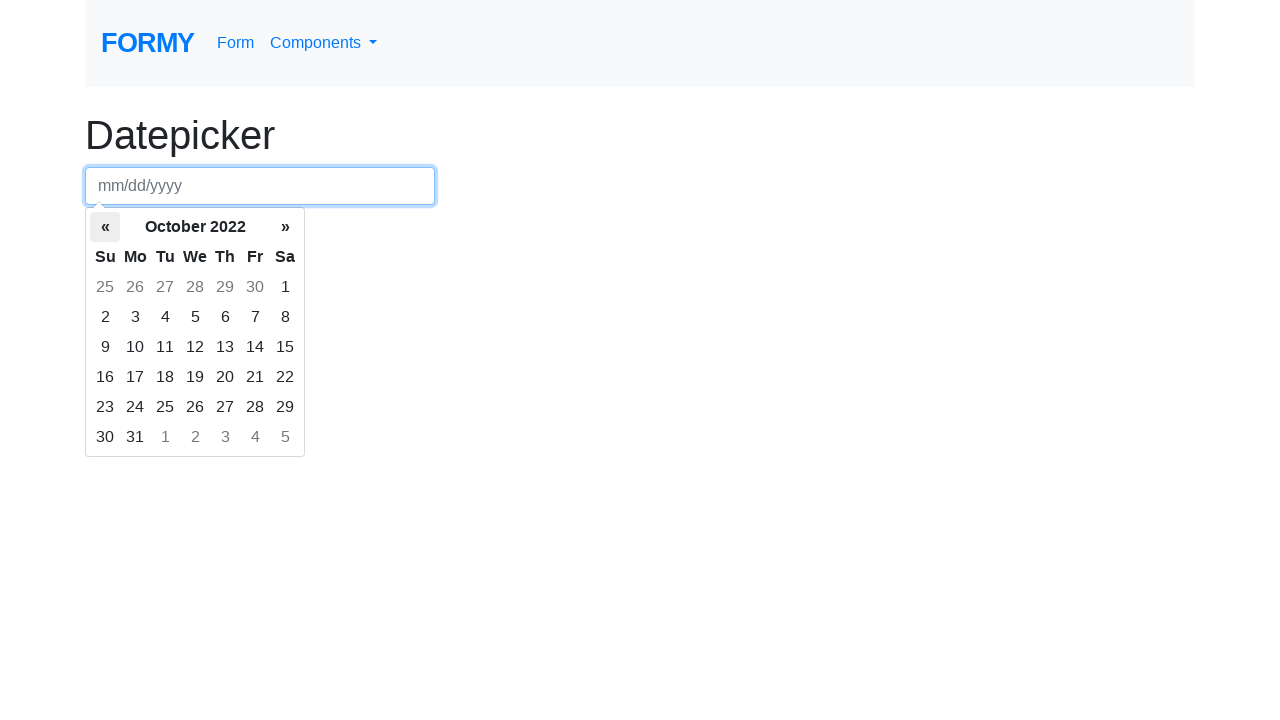

Retrieved current calendar month: October 2022
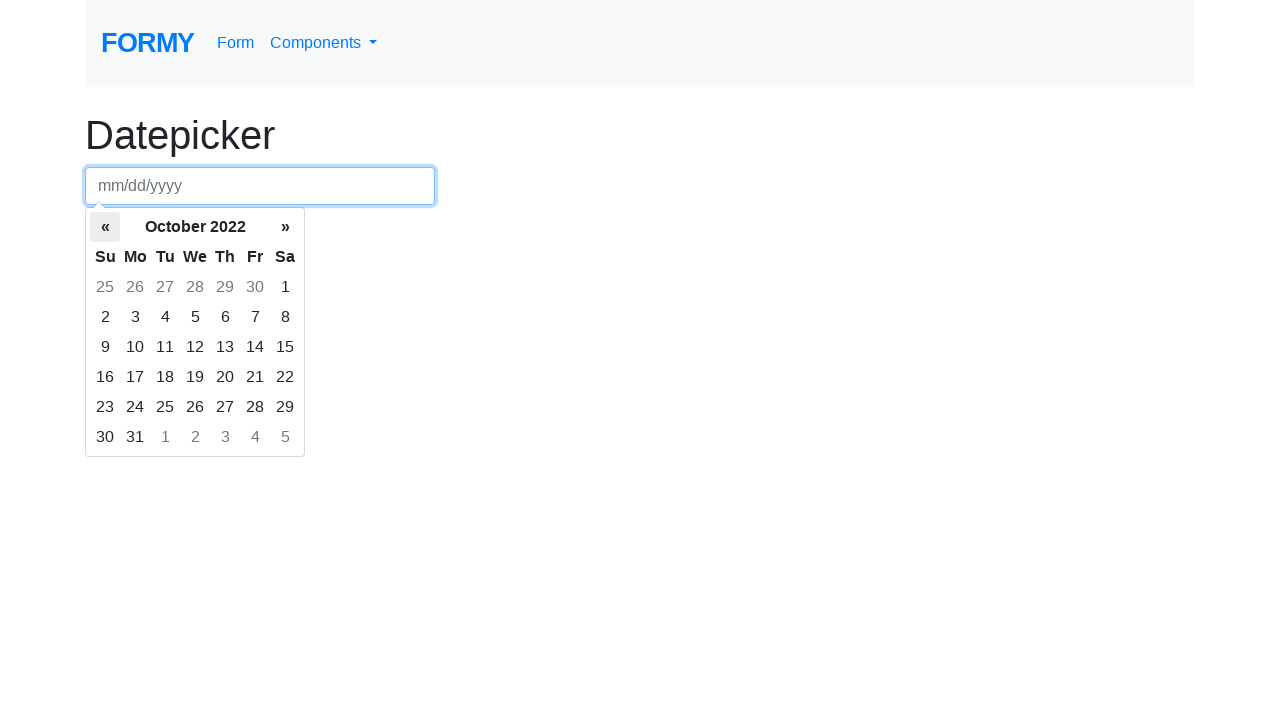

Clicked previous button to navigate back one month at (105, 227) on .prev
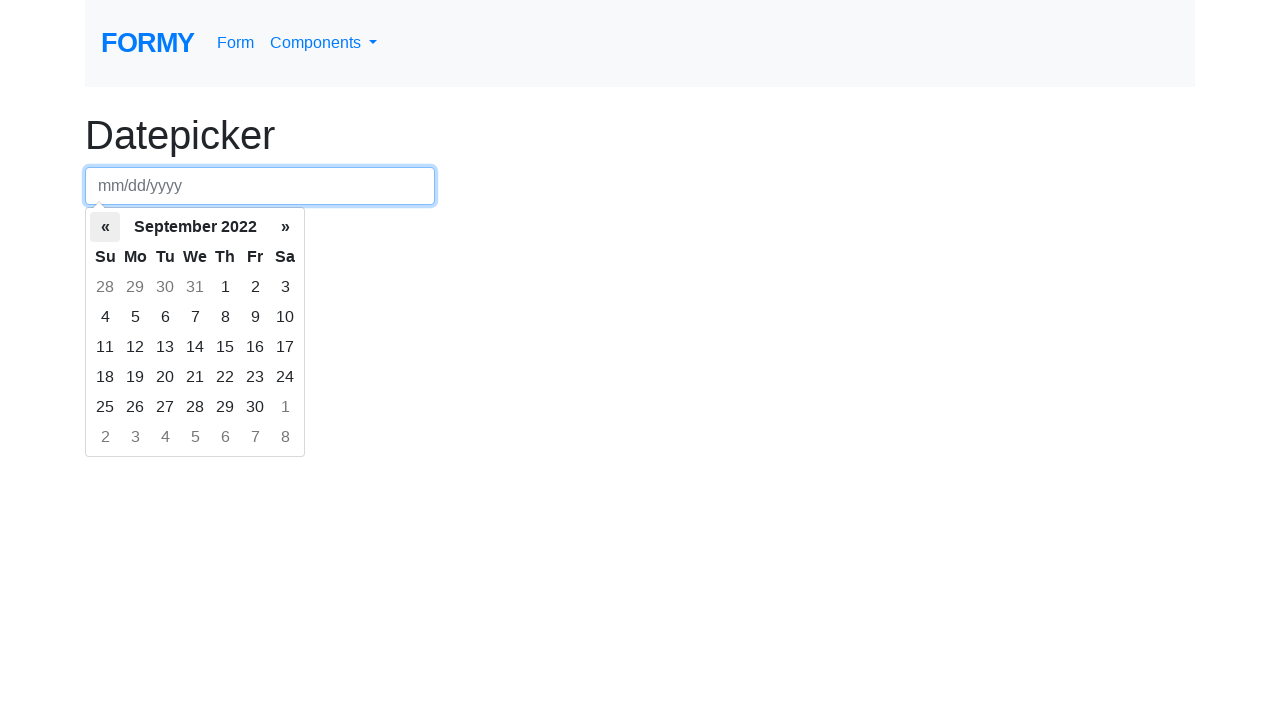

Retrieved current calendar month: September 2022
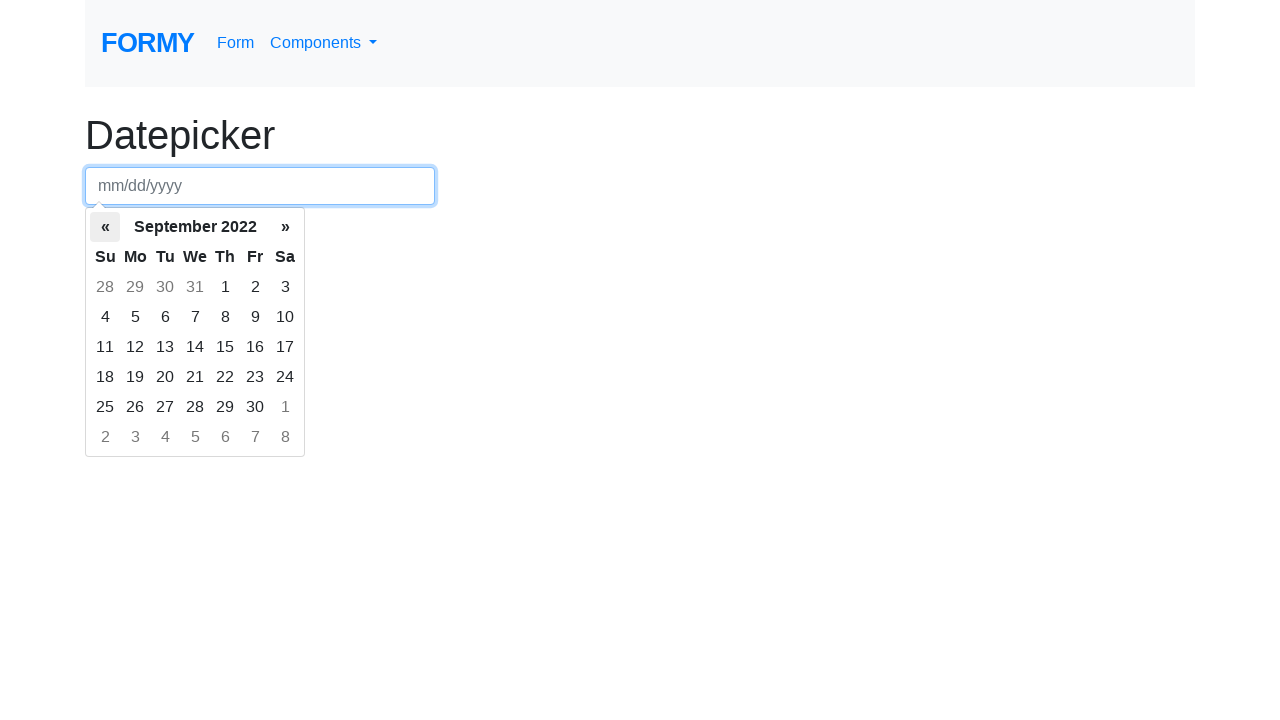

Clicked previous button to navigate back one month at (105, 227) on .prev
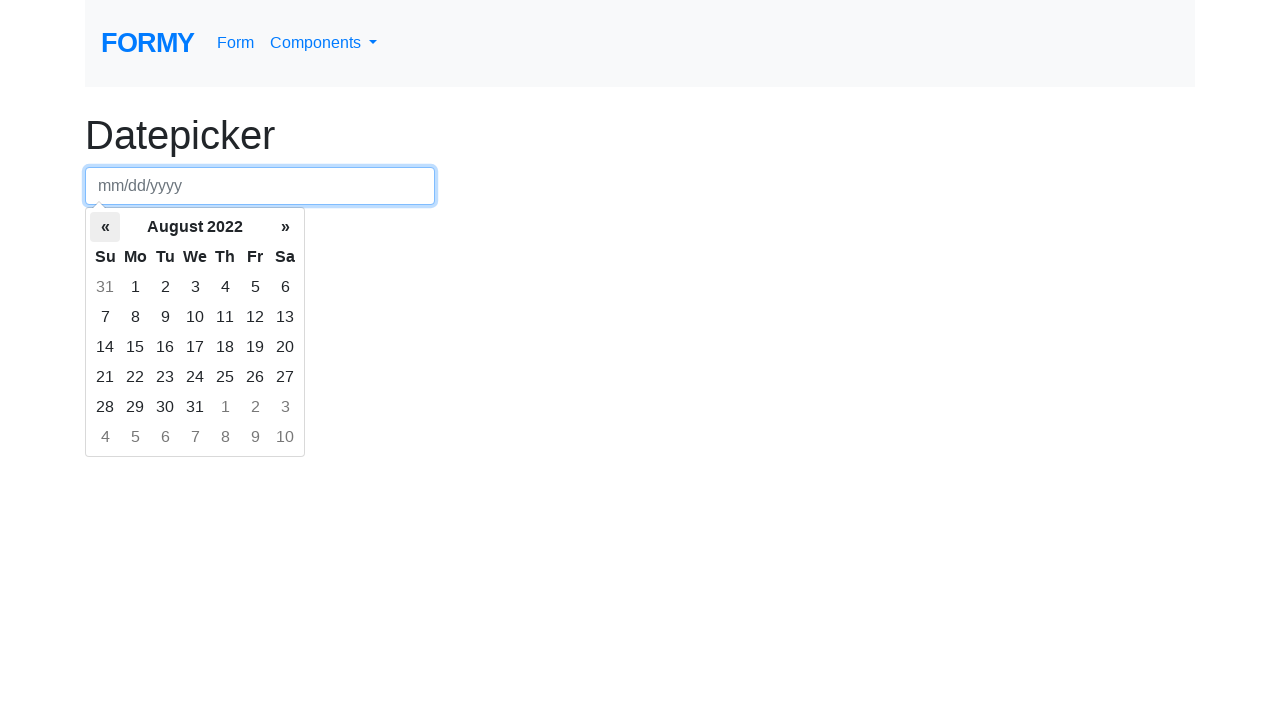

Retrieved current calendar month: August 2022
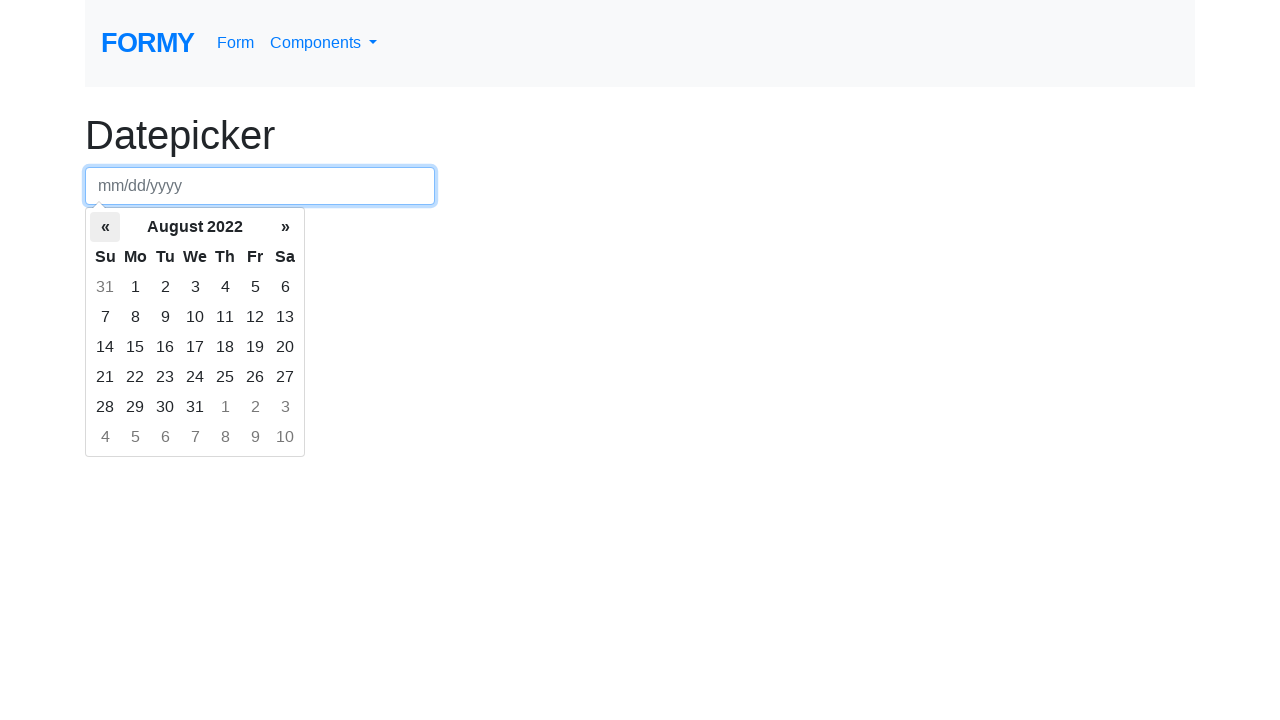

Clicked previous button to navigate back one month at (105, 227) on .prev
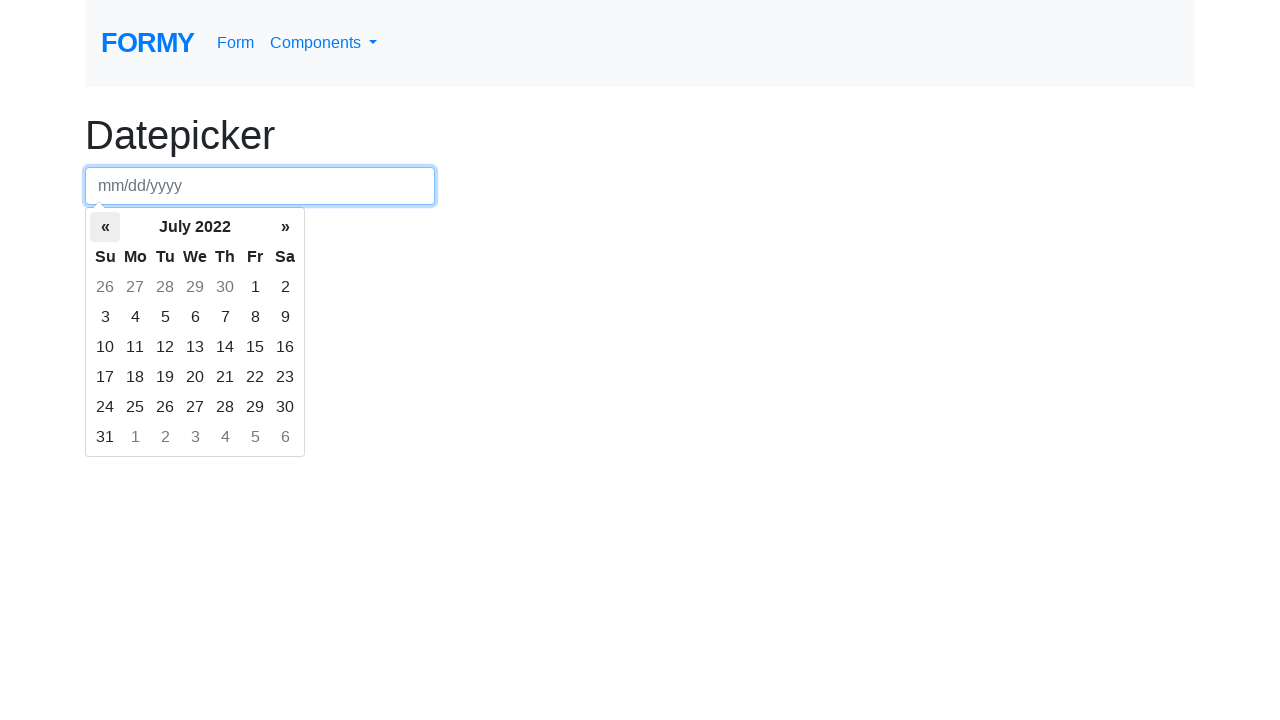

Retrieved current calendar month: July 2022
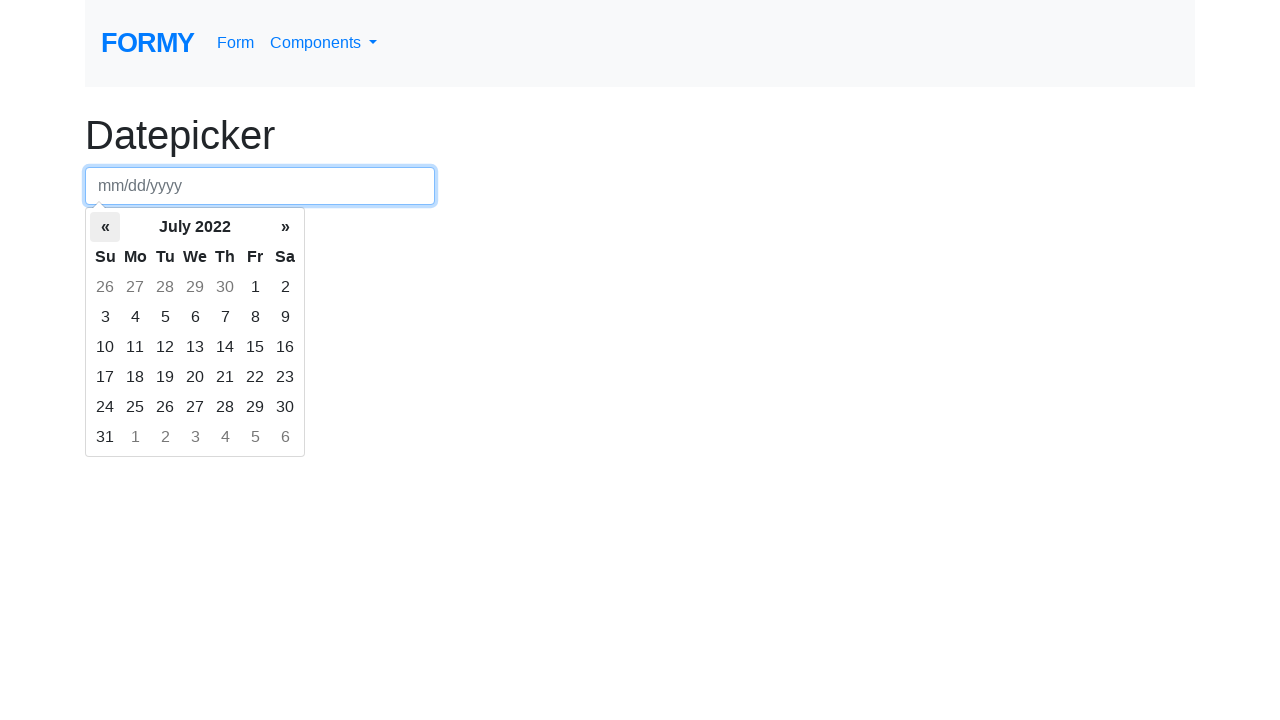

Clicked previous button to navigate back one month at (105, 227) on .prev
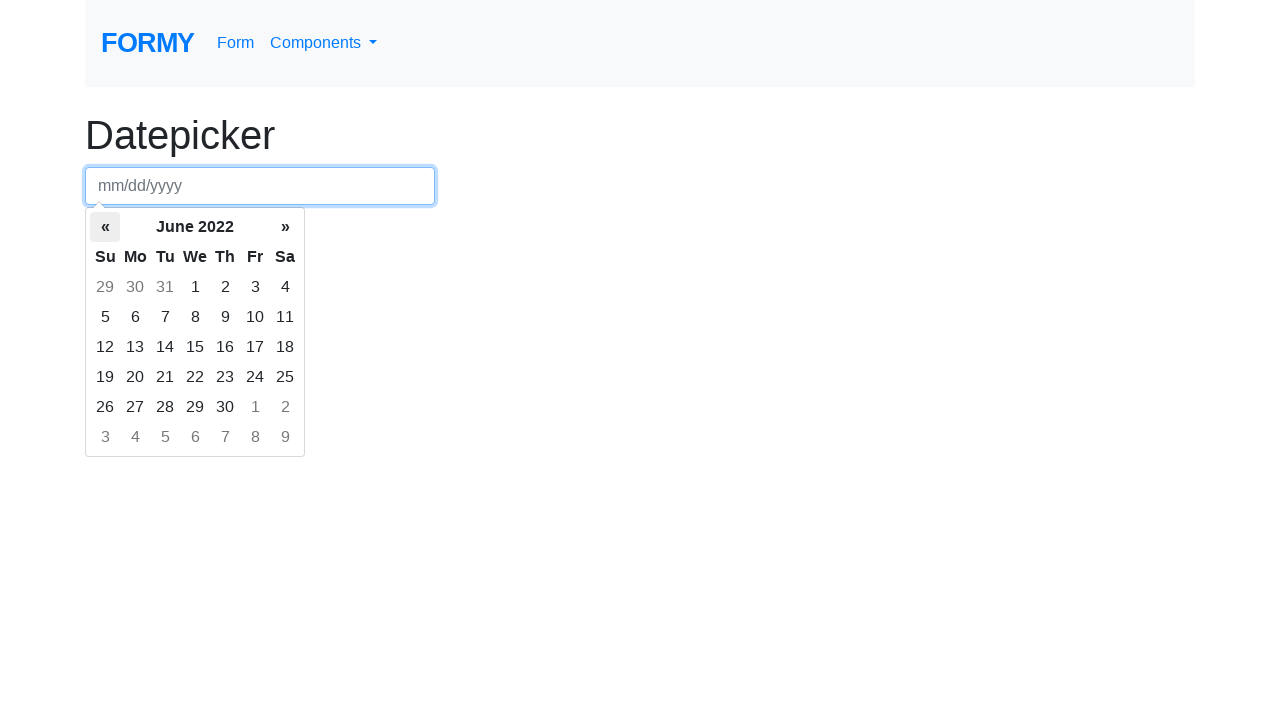

Retrieved current calendar month: June 2022
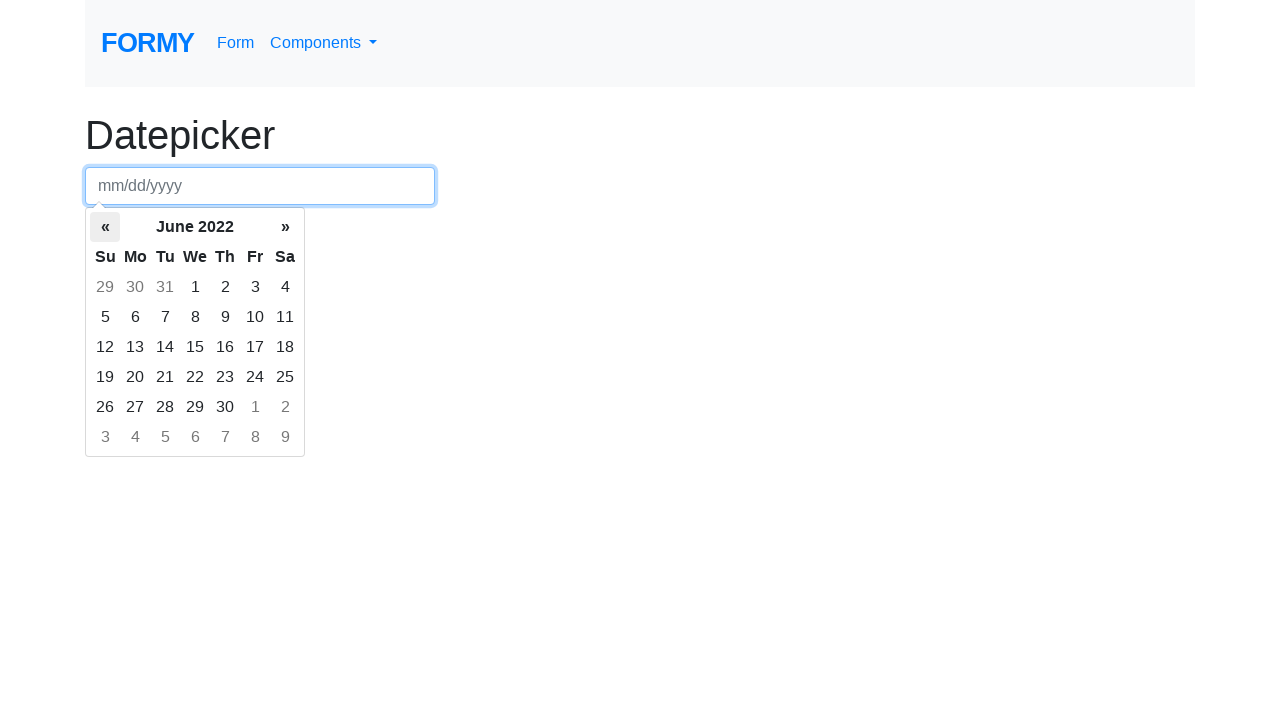

Clicked previous button to navigate back one month at (105, 227) on .prev
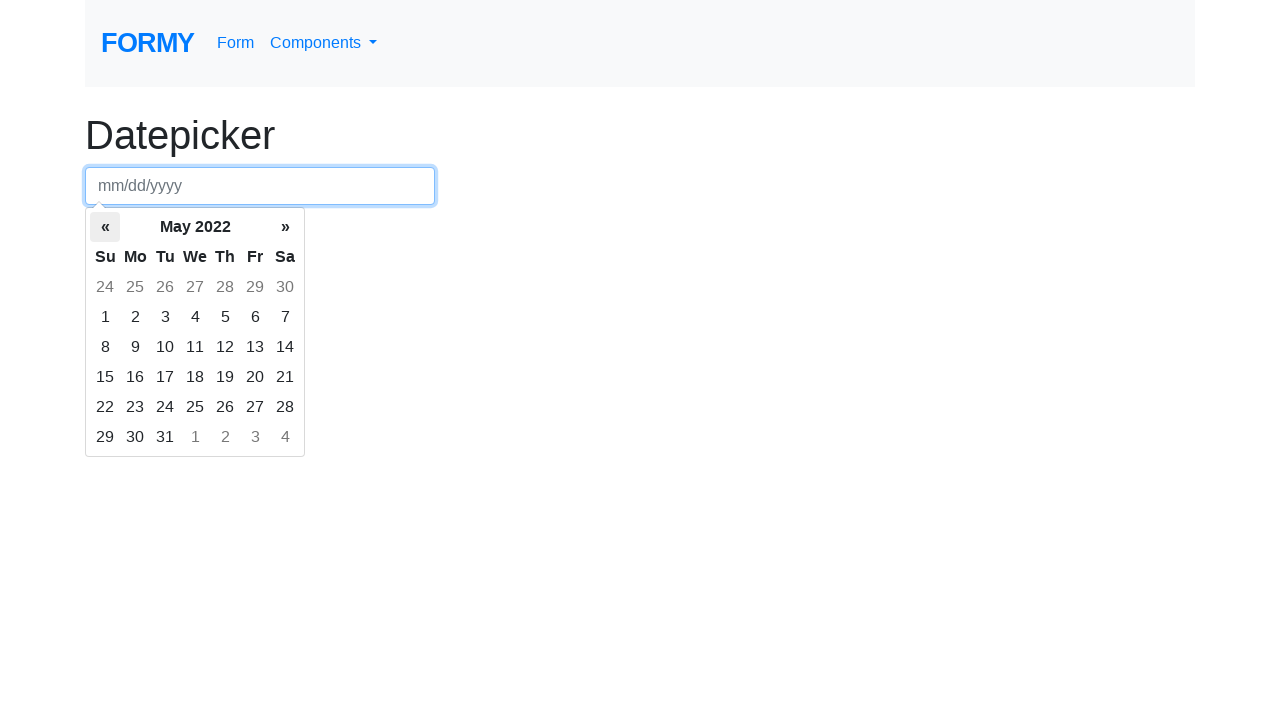

Retrieved current calendar month: May 2022
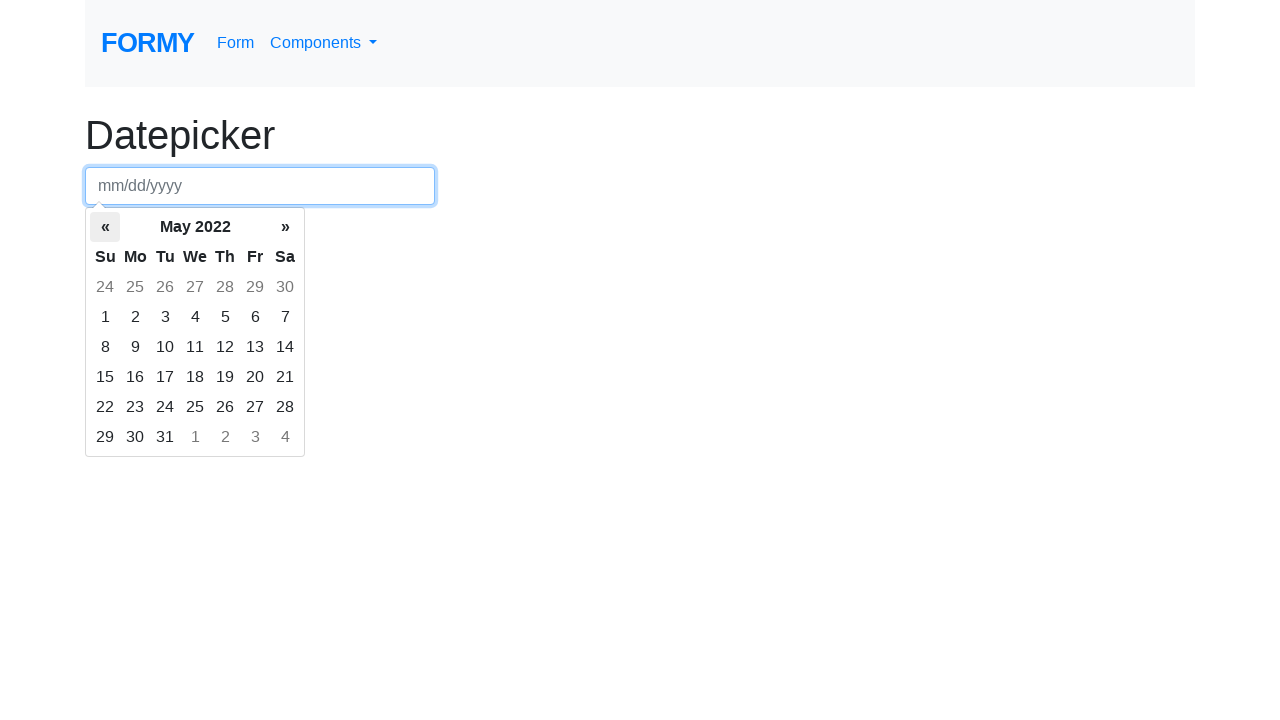

Clicked previous button to navigate back one month at (105, 227) on .prev
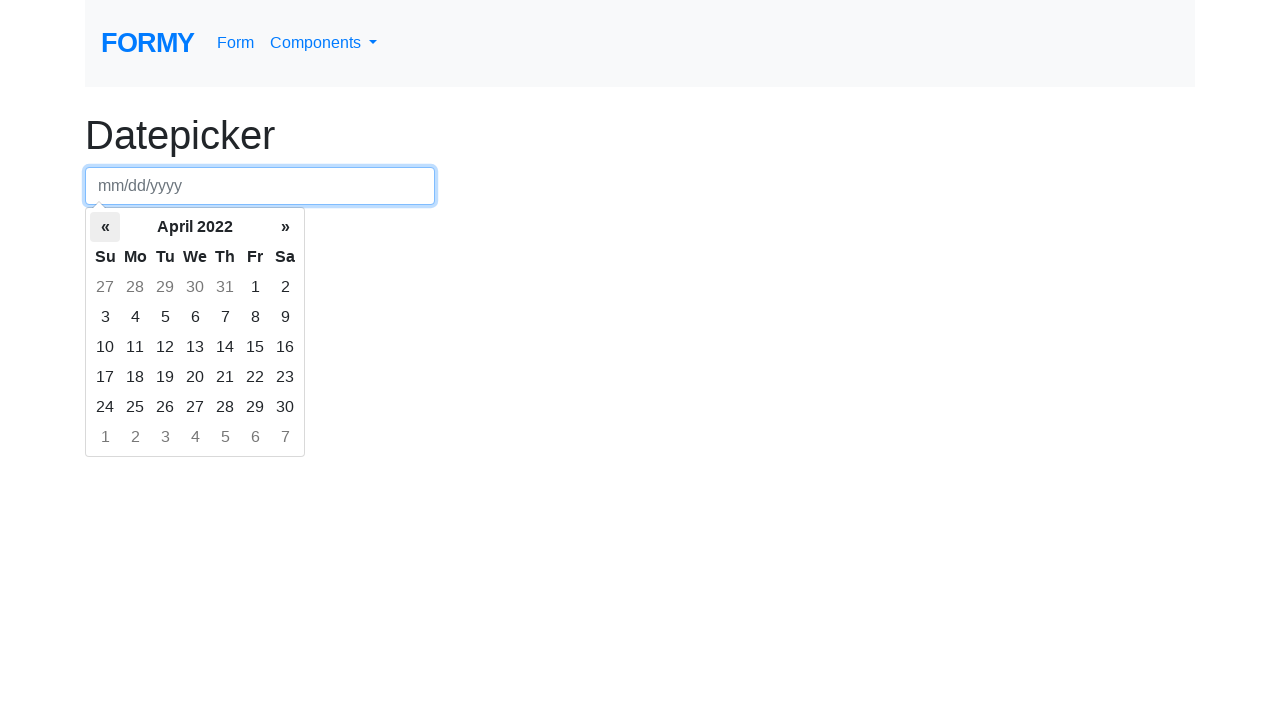

Retrieved current calendar month: April 2022
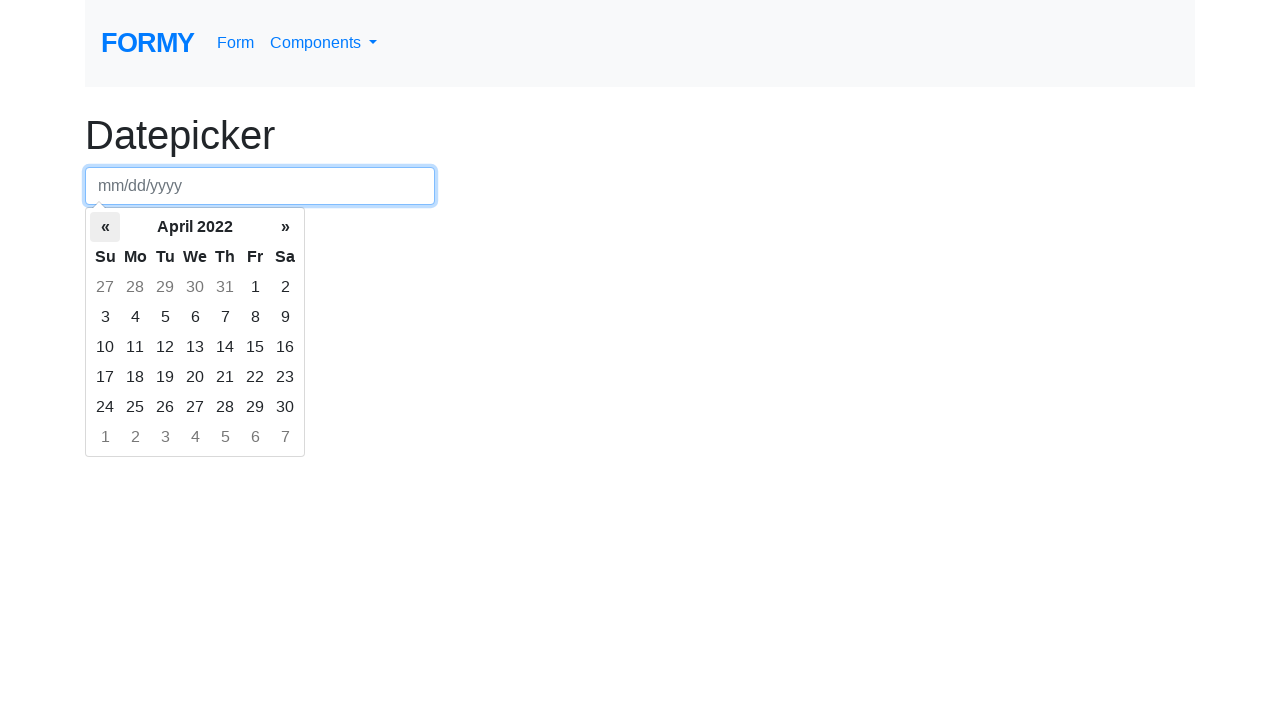

Clicked previous button to navigate back one month at (105, 227) on .prev
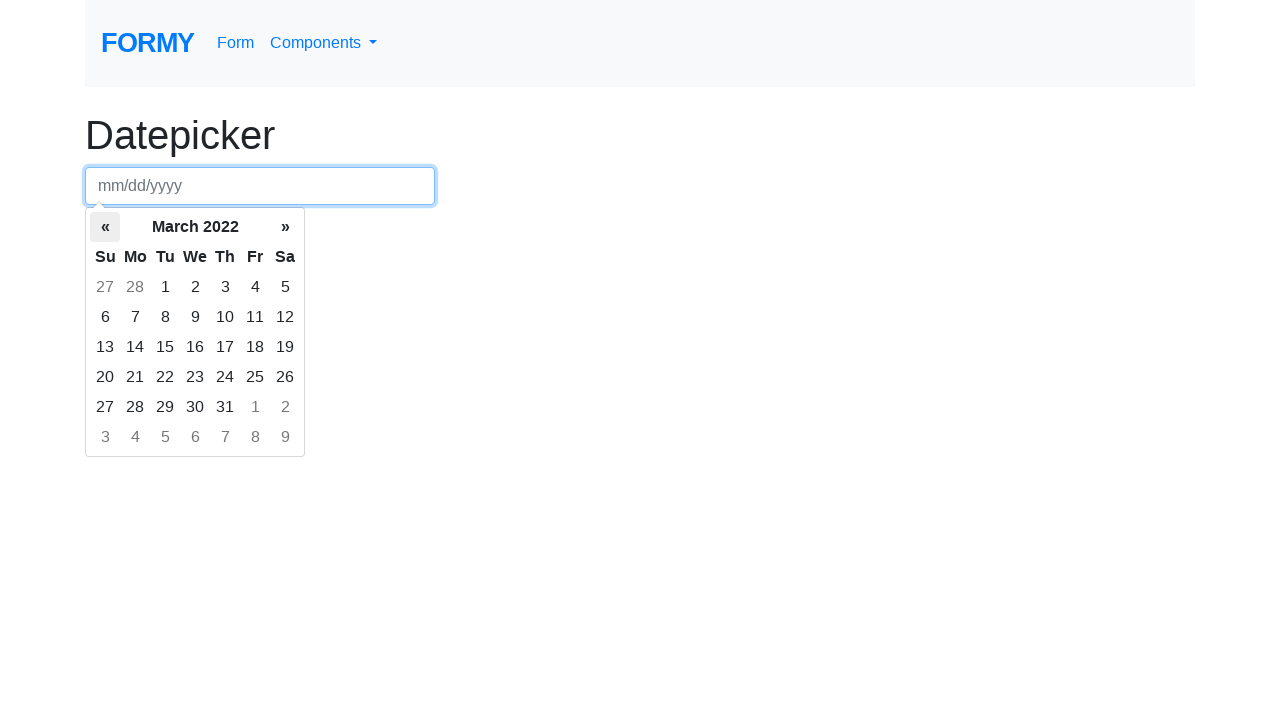

Retrieved current calendar month: March 2022
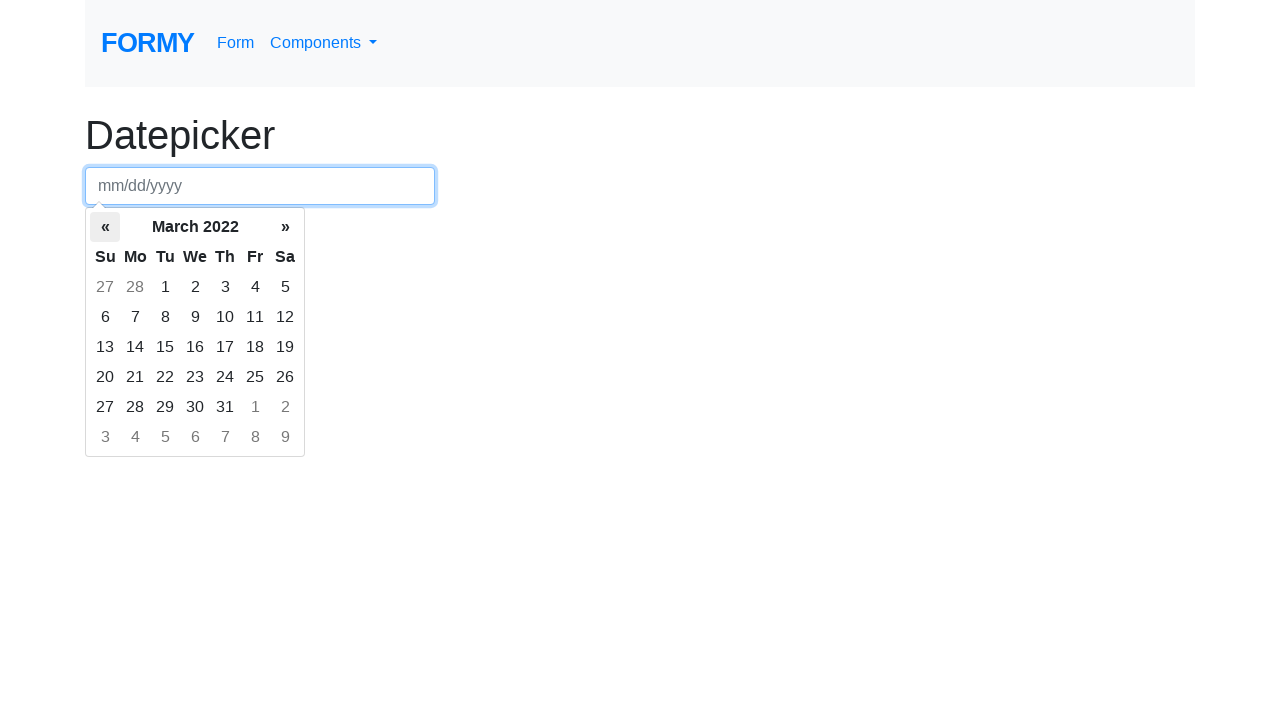

Clicked previous button to navigate back one month at (105, 227) on .prev
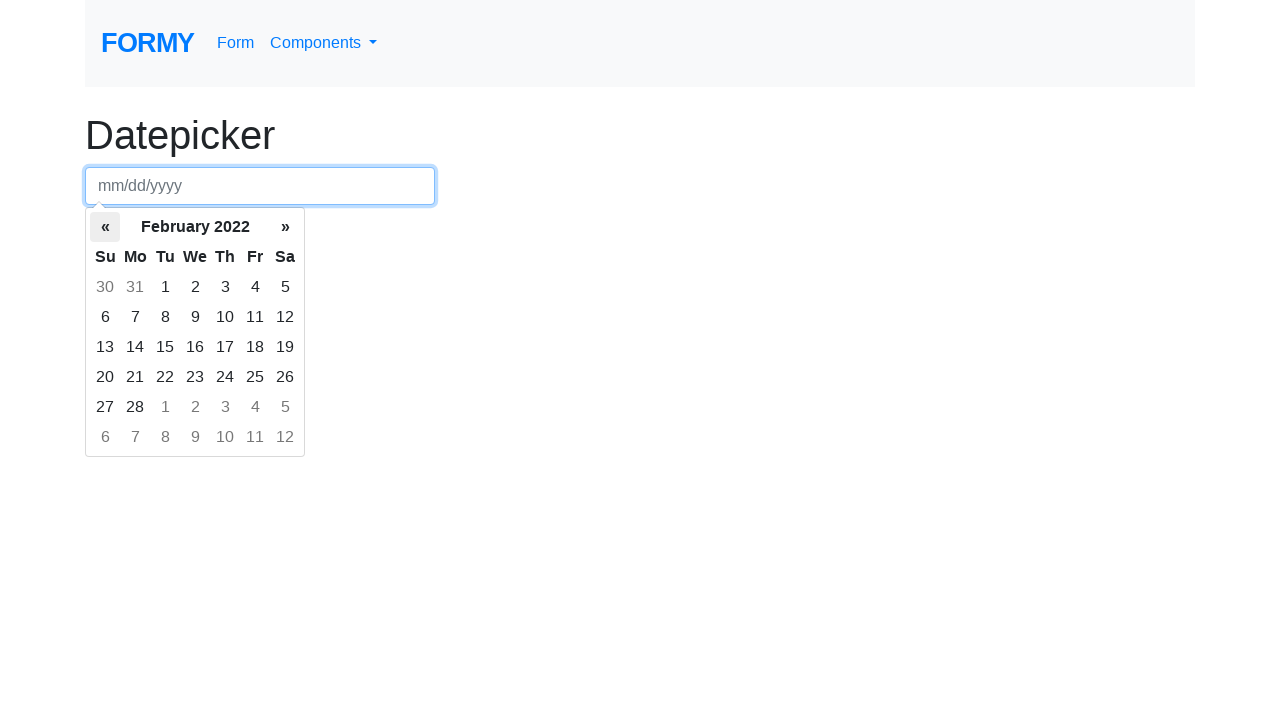

Retrieved current calendar month: February 2022
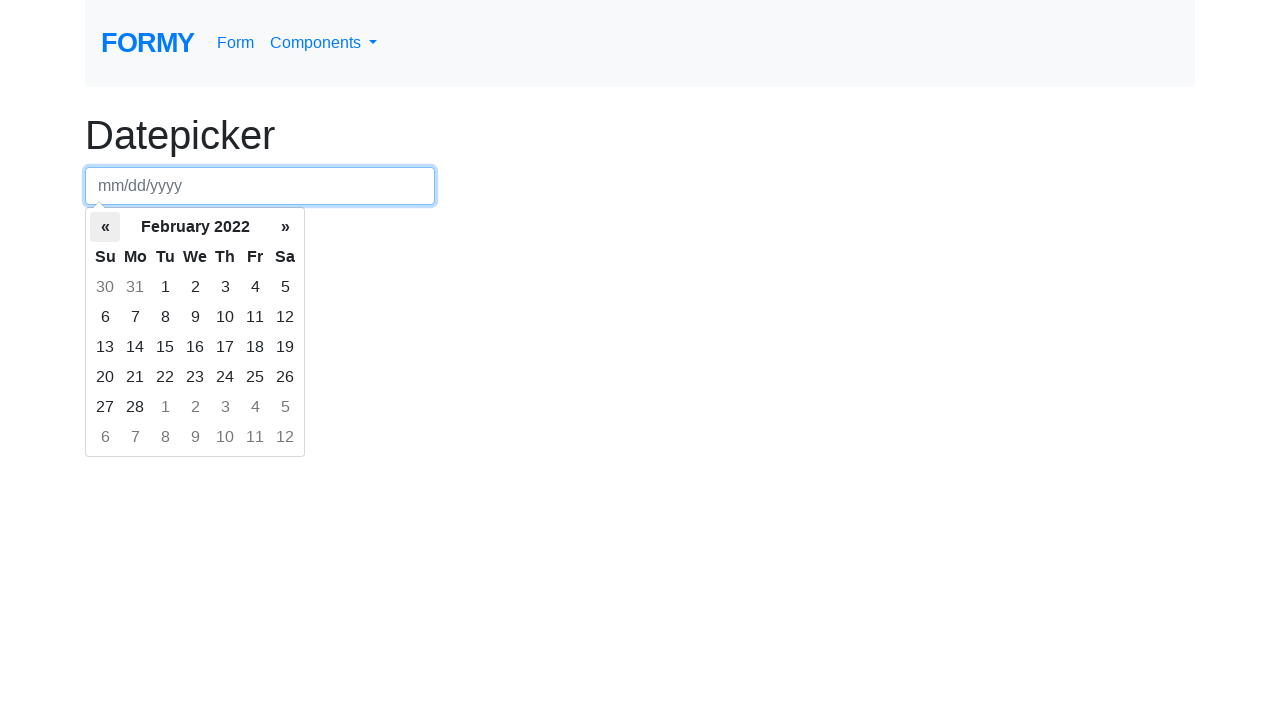

Clicked previous button to navigate back one month at (105, 227) on .prev
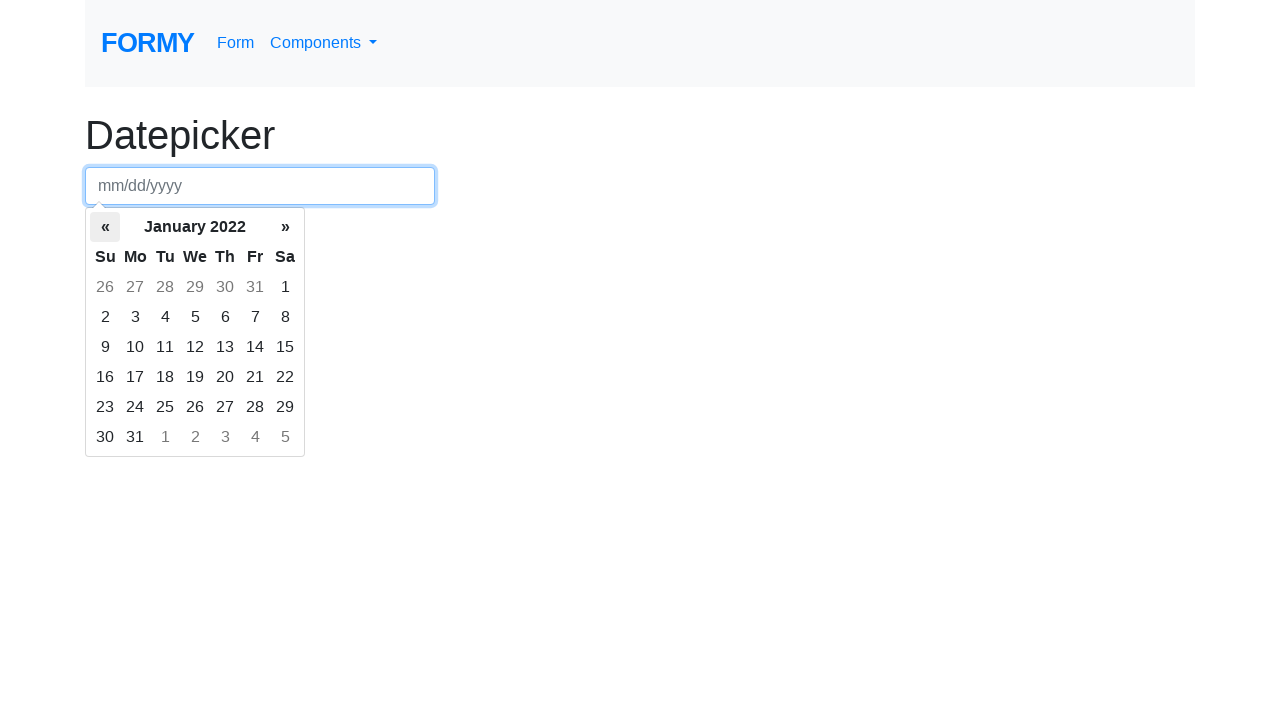

Retrieved current calendar month: January 2022
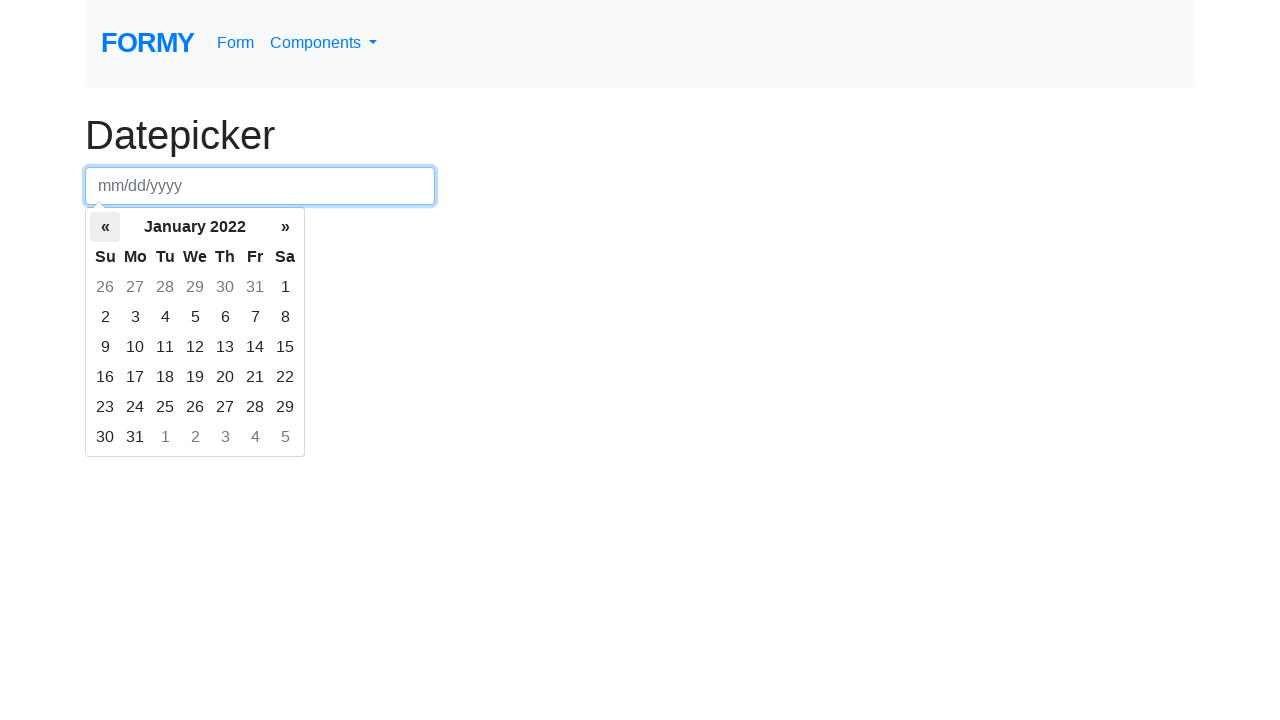

Clicked previous button to navigate back one month at (105, 227) on .prev
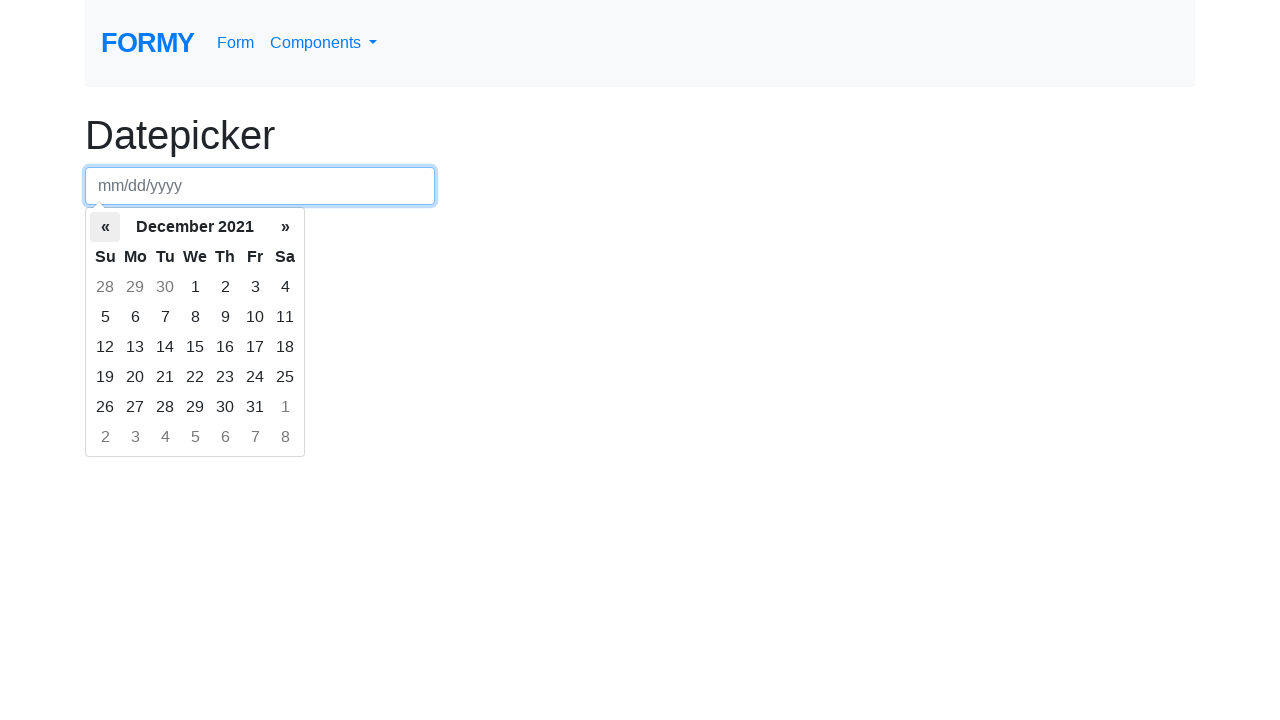

Retrieved current calendar month: December 2021
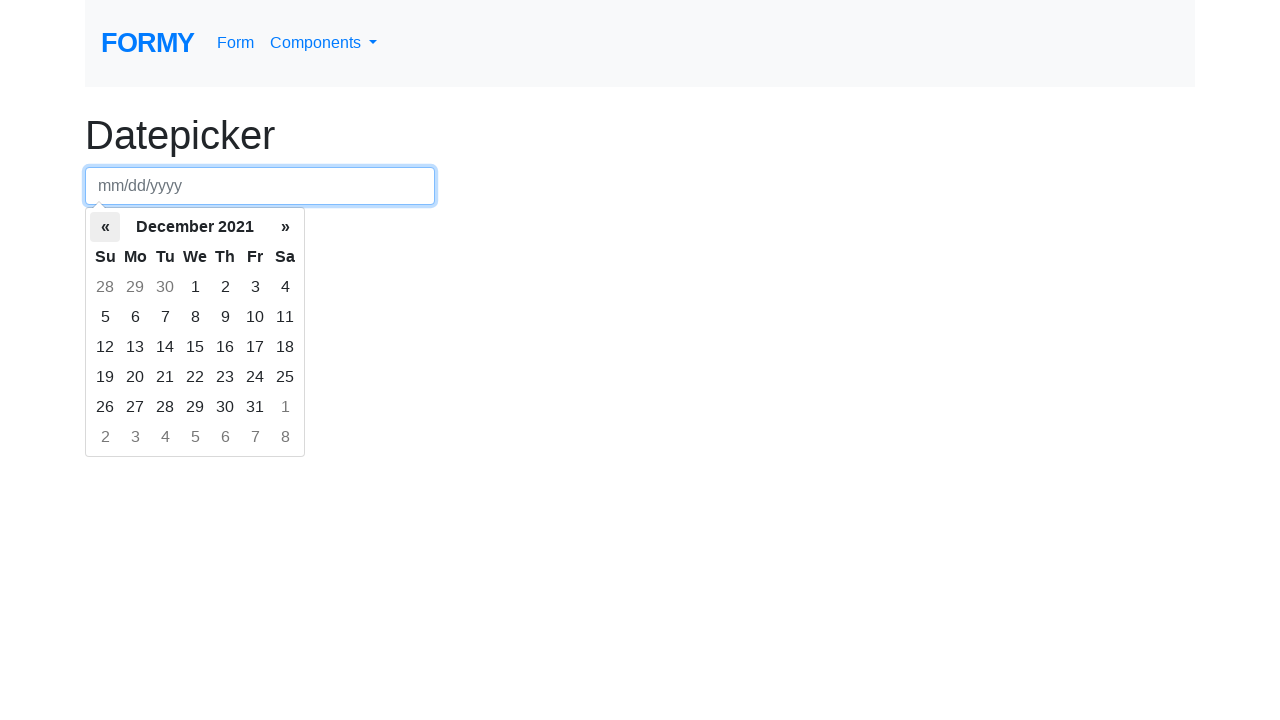

Clicked previous button to navigate back one month at (105, 227) on .prev
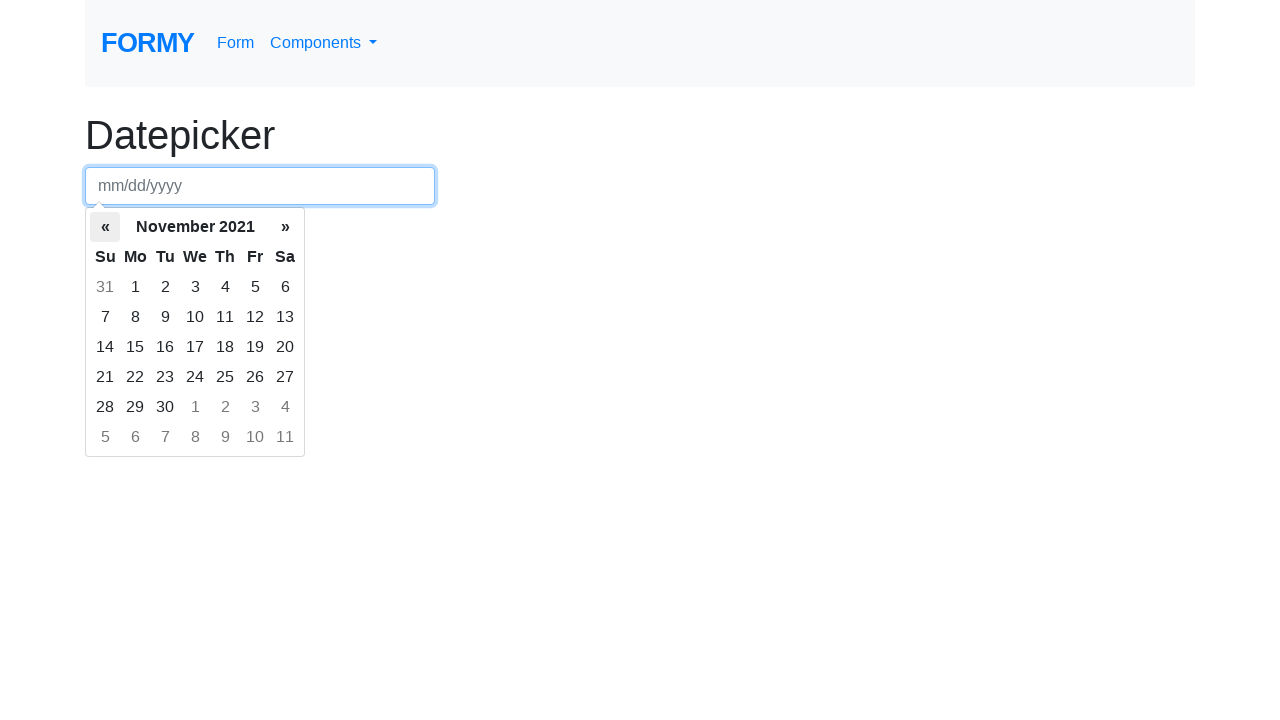

Retrieved current calendar month: November 2021
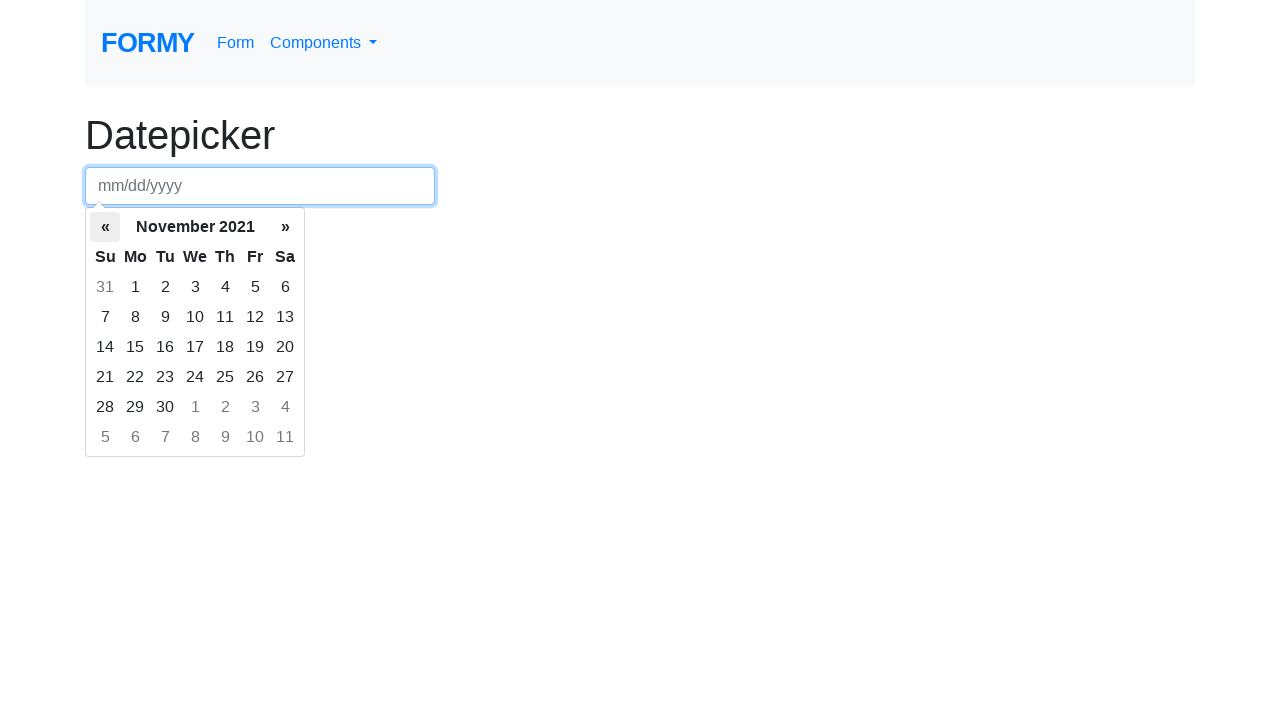

Clicked previous button to navigate back one month at (105, 227) on .prev
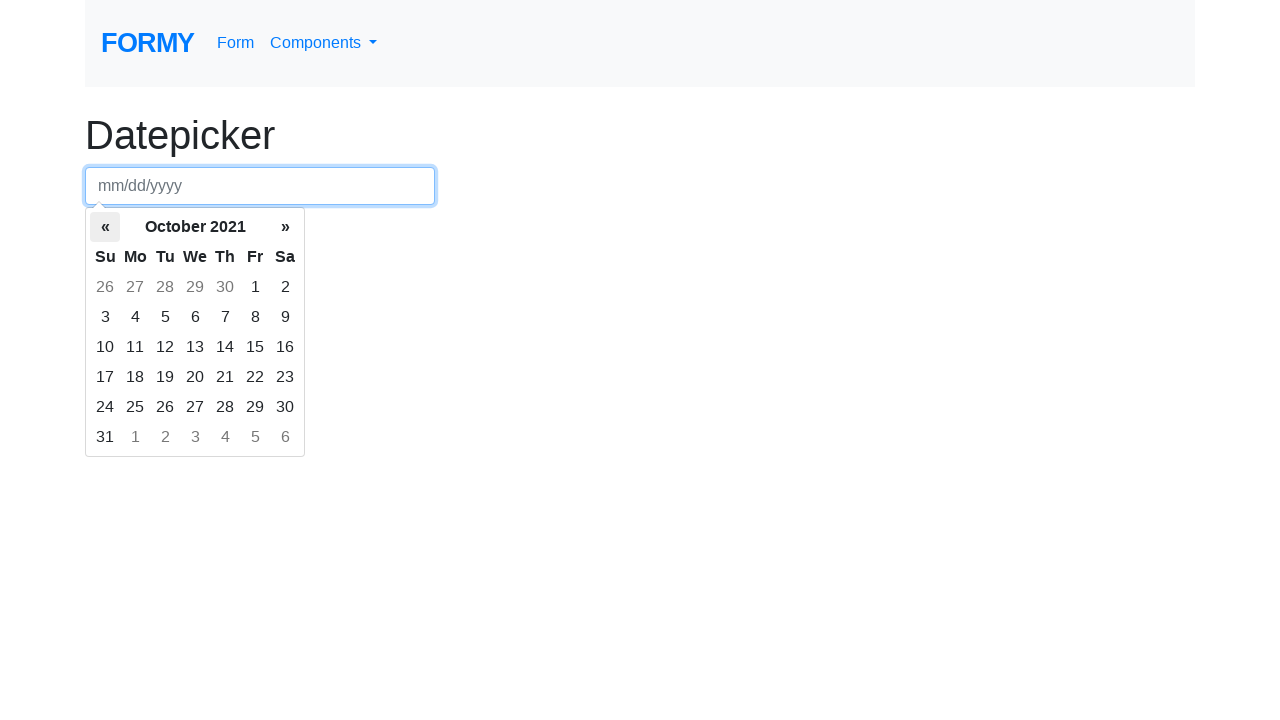

Retrieved current calendar month: October 2021
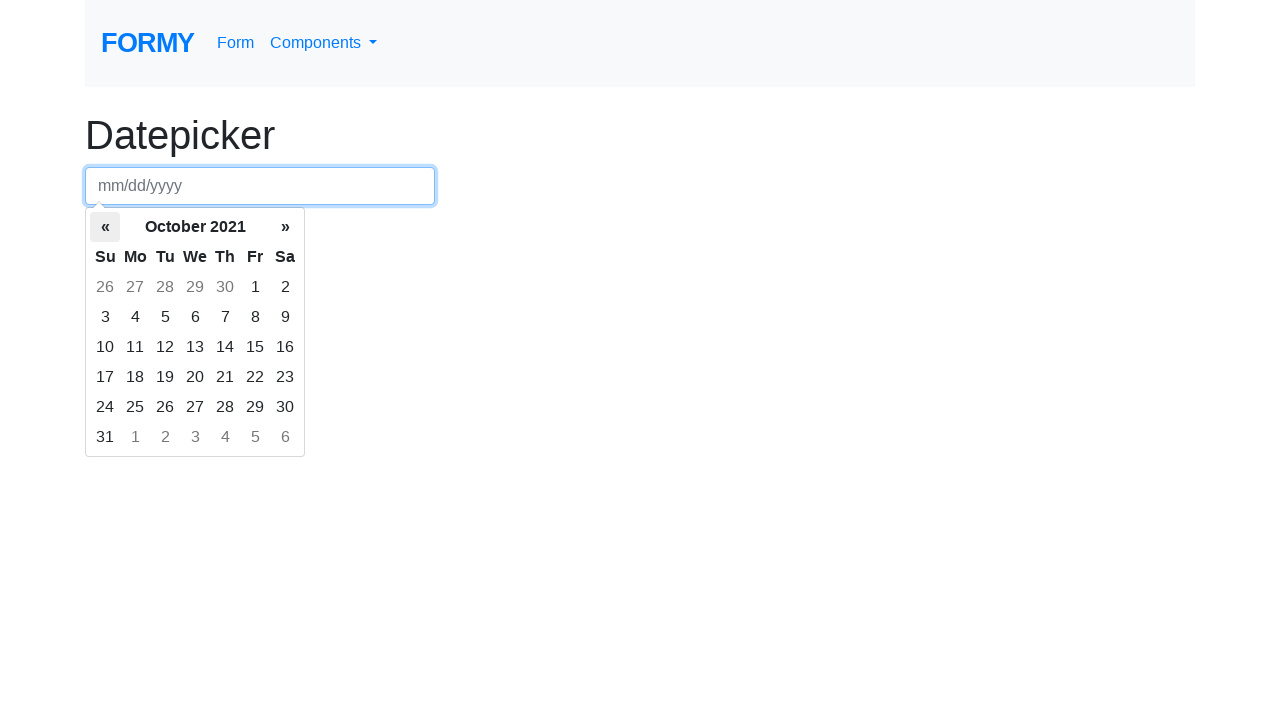

Clicked previous button to navigate back one month at (105, 227) on .prev
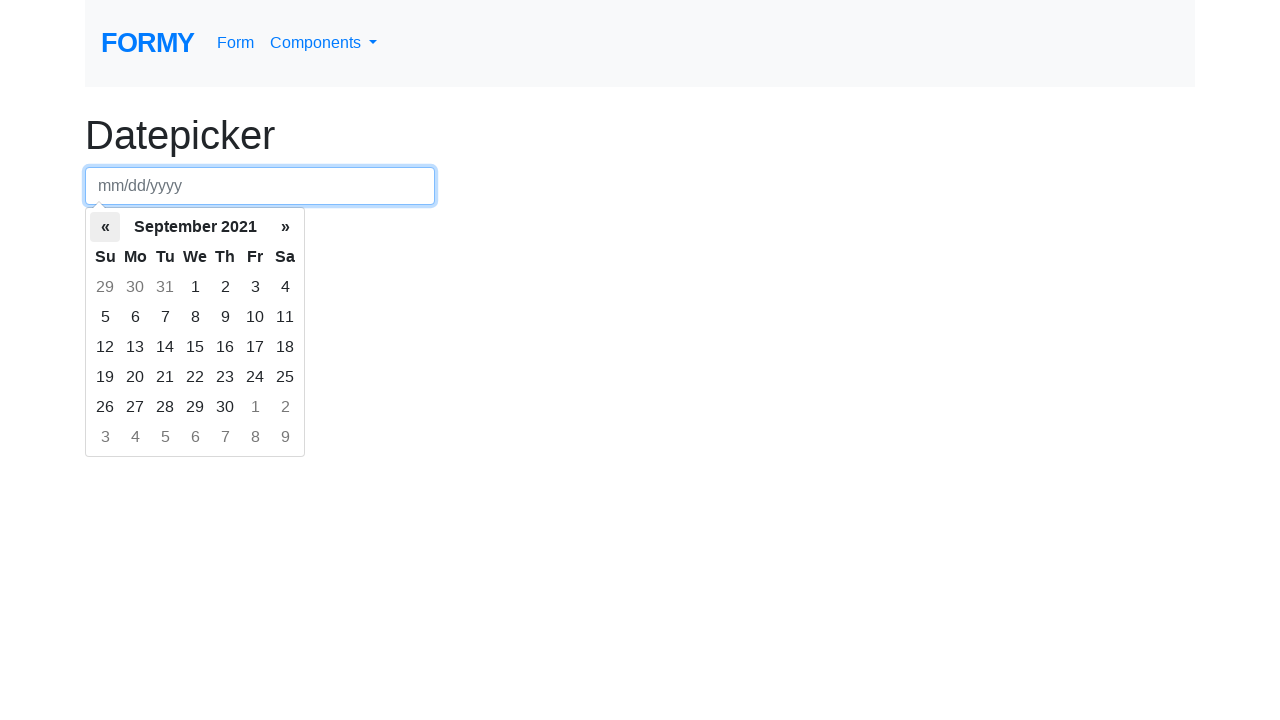

Retrieved current calendar month: September 2021
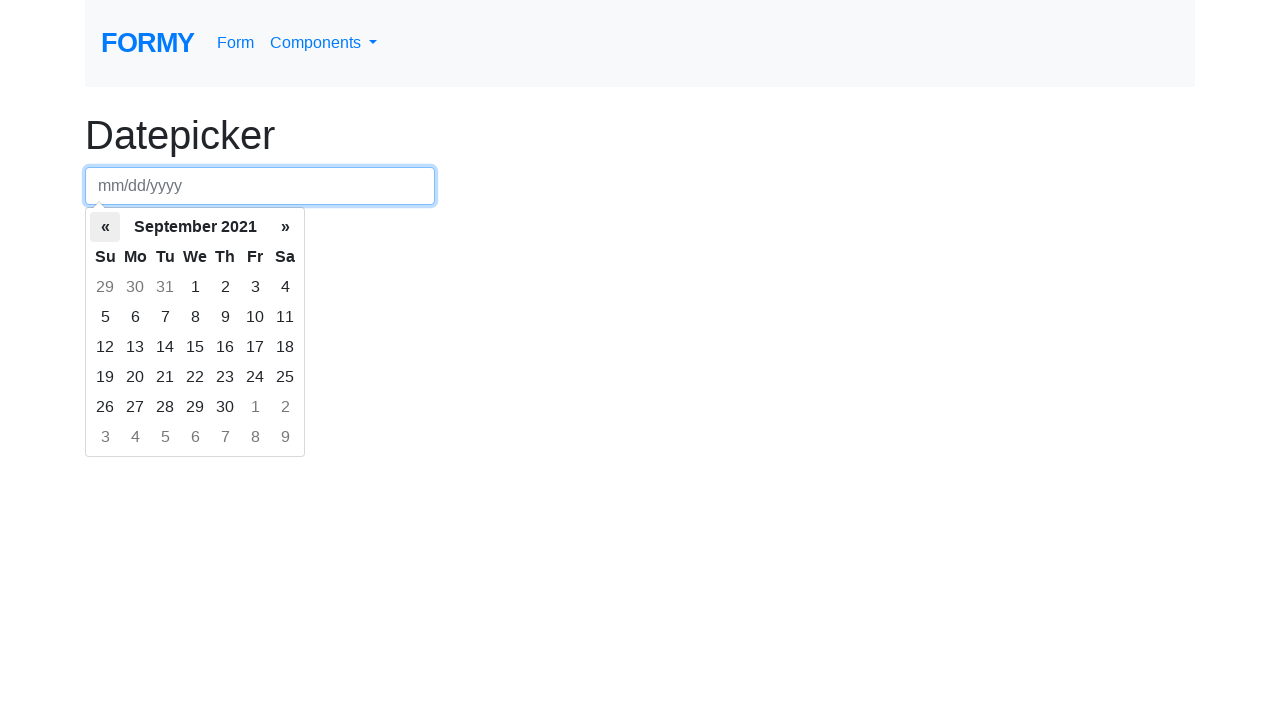

Clicked previous button to navigate back one month at (105, 227) on .prev
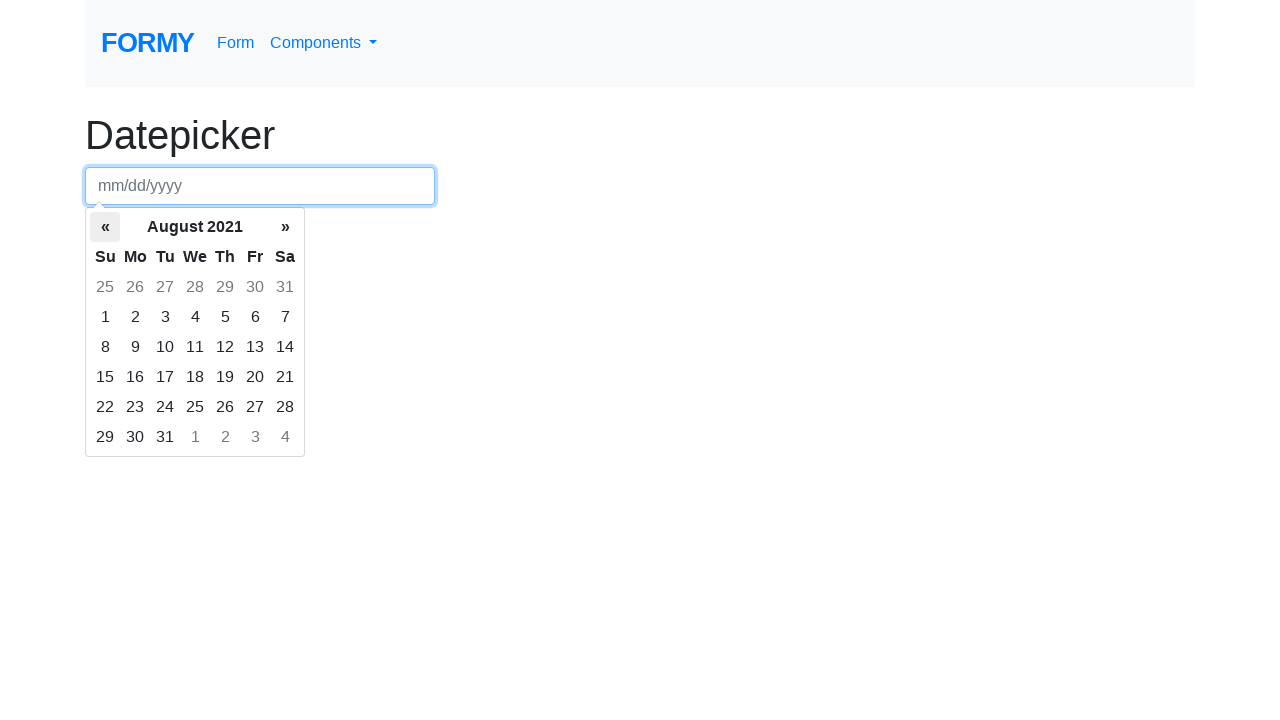

Retrieved current calendar month: August 2021
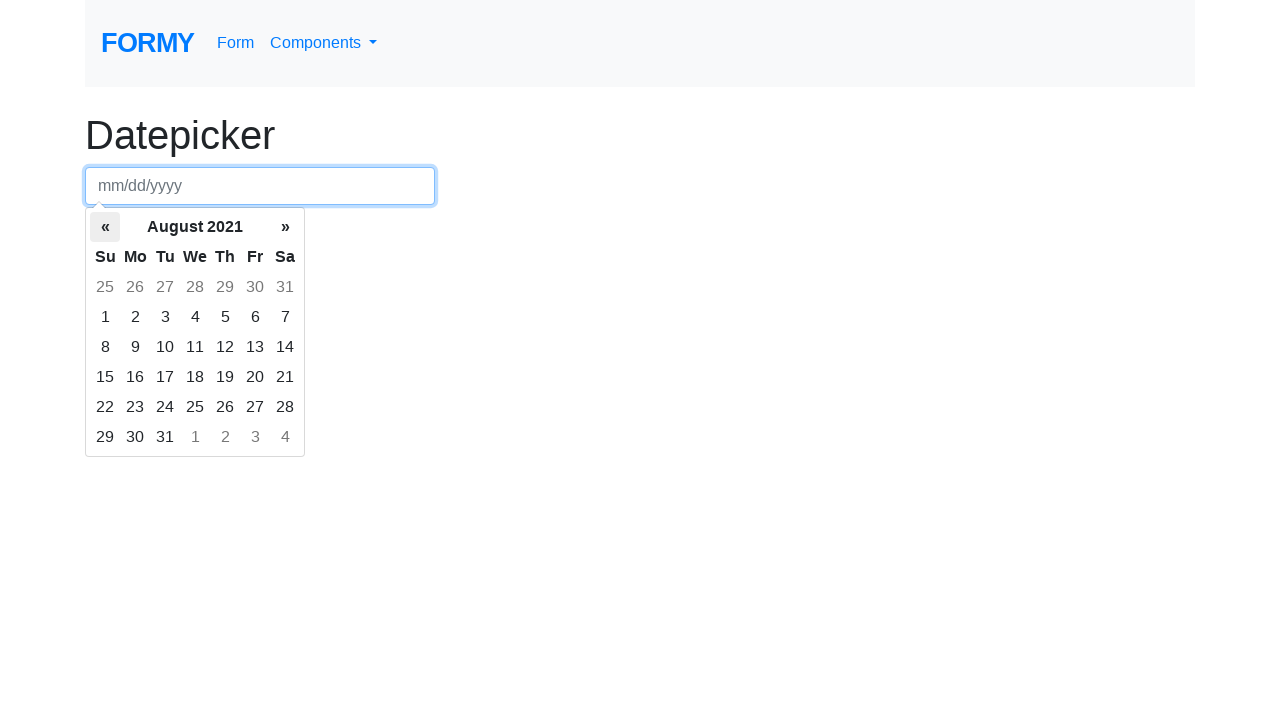

Clicked previous button to navigate back one month at (105, 227) on .prev
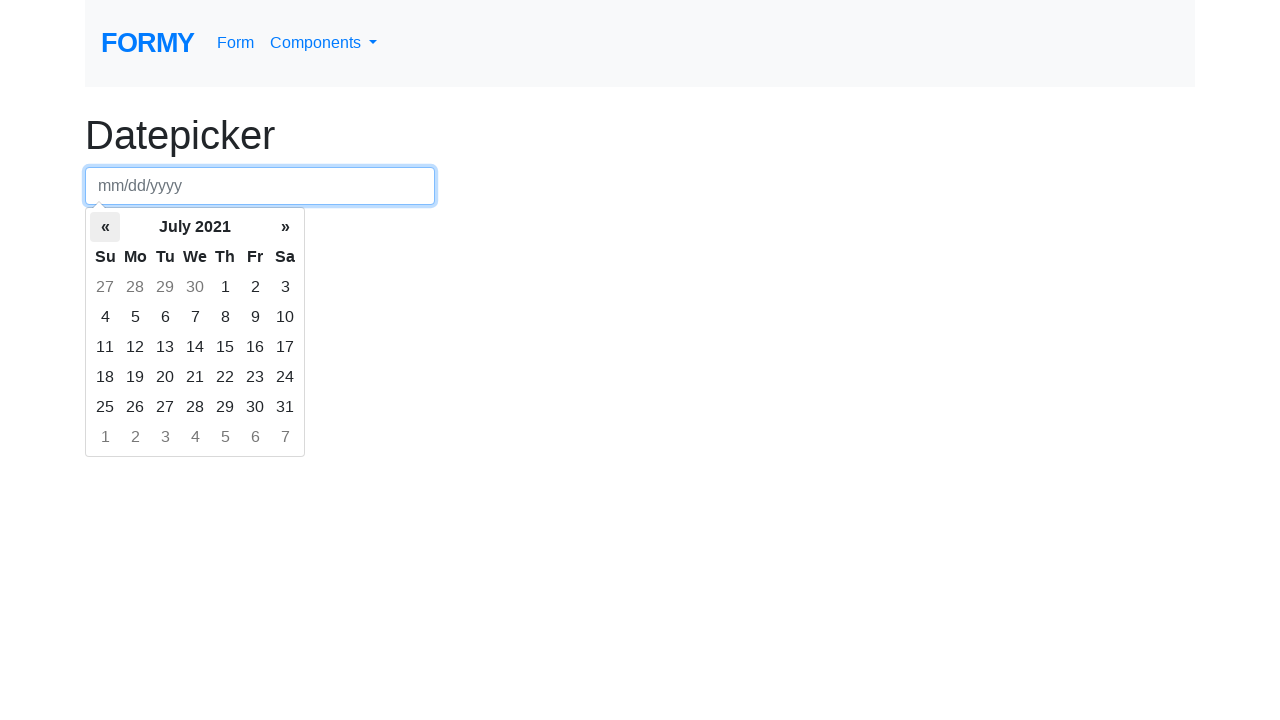

Retrieved current calendar month: July 2021
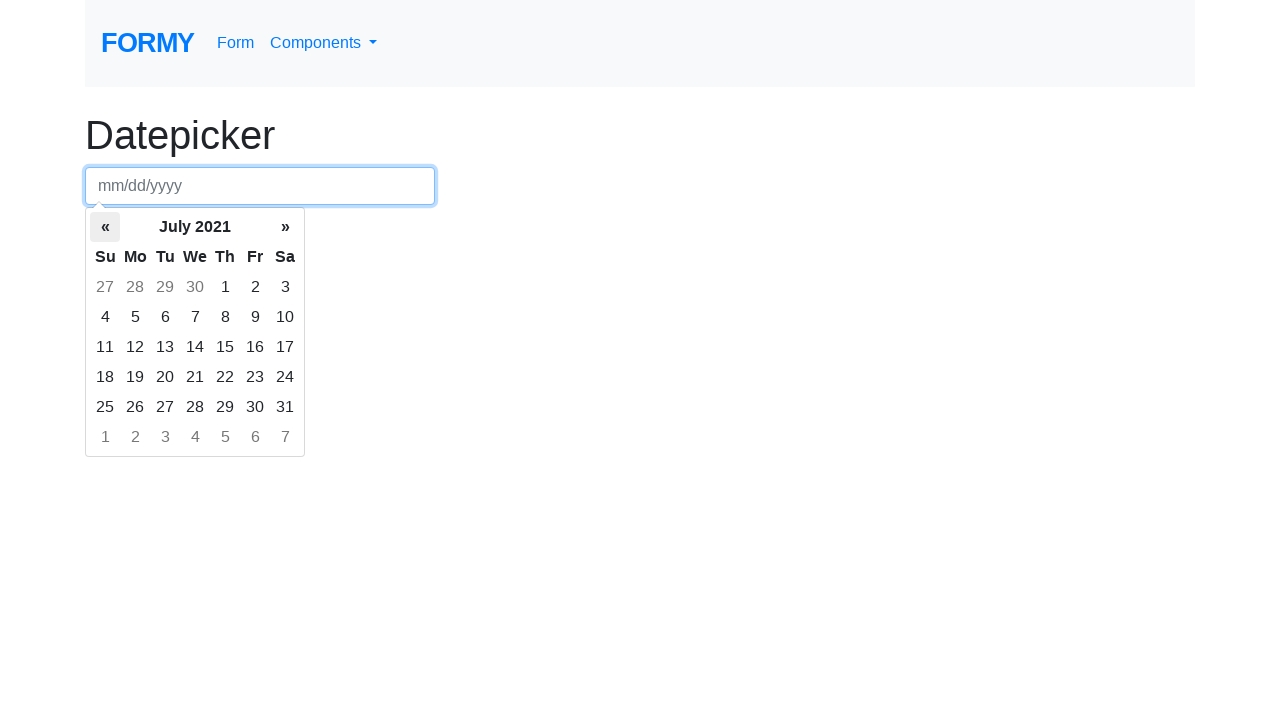

Clicked previous button to navigate back one month at (105, 227) on .prev
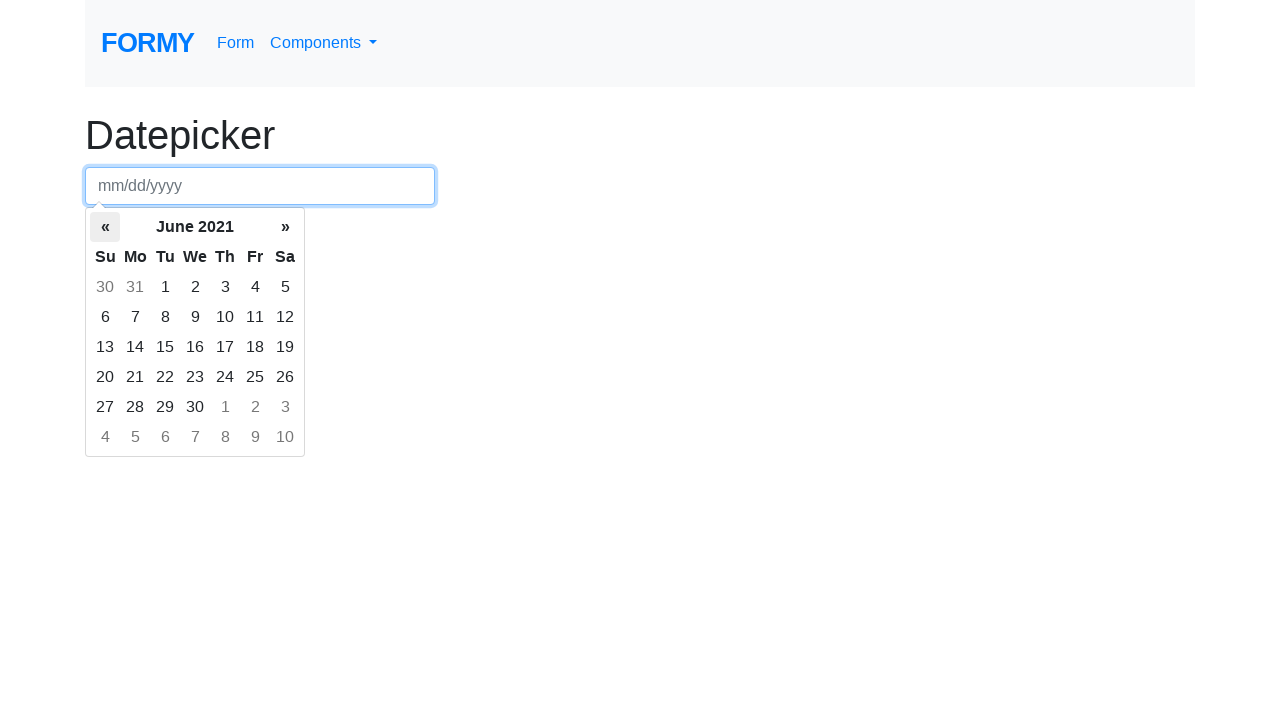

Retrieved current calendar month: June 2021
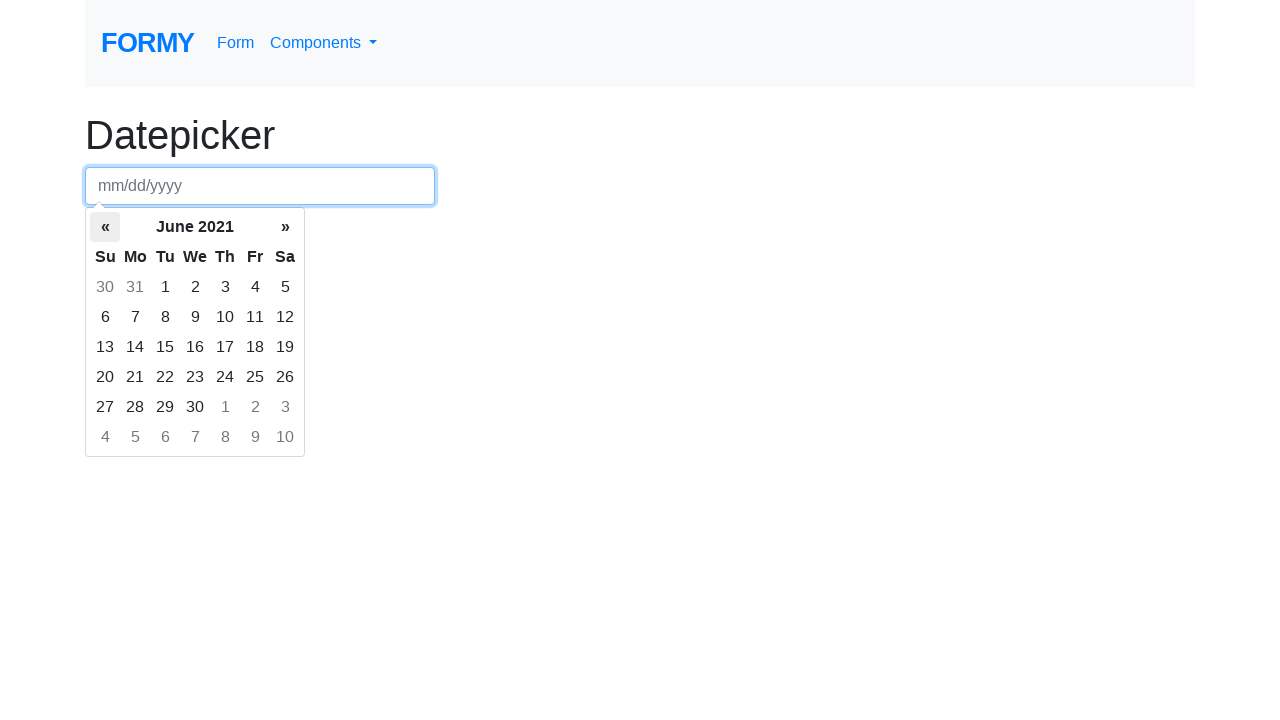

Clicked previous button to navigate back one month at (105, 227) on .prev
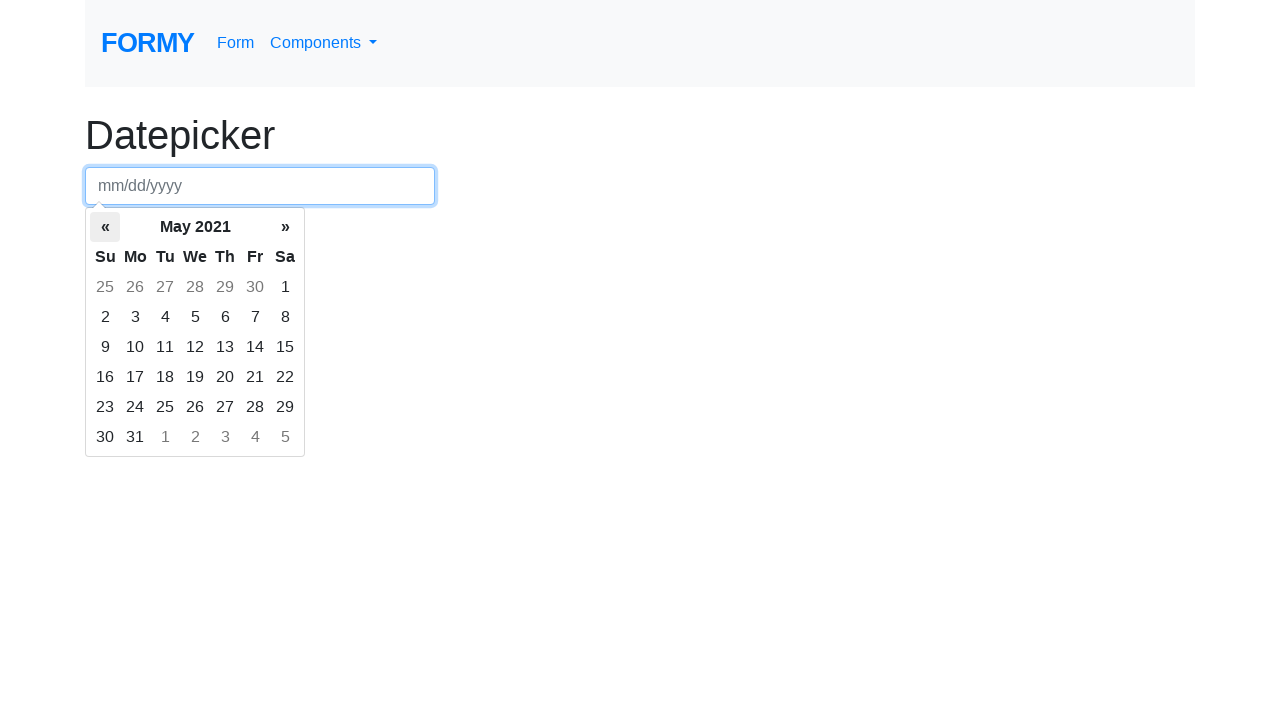

Retrieved current calendar month: May 2021
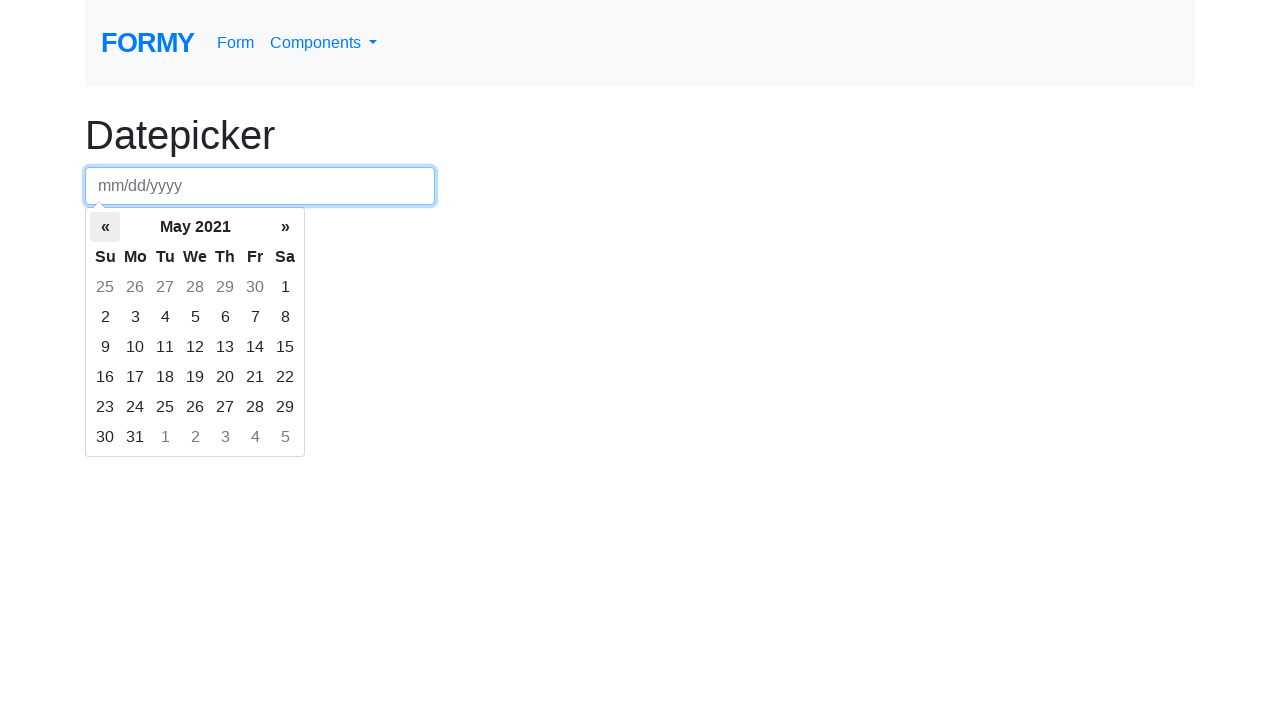

Clicked previous button to navigate back one month at (105, 227) on .prev
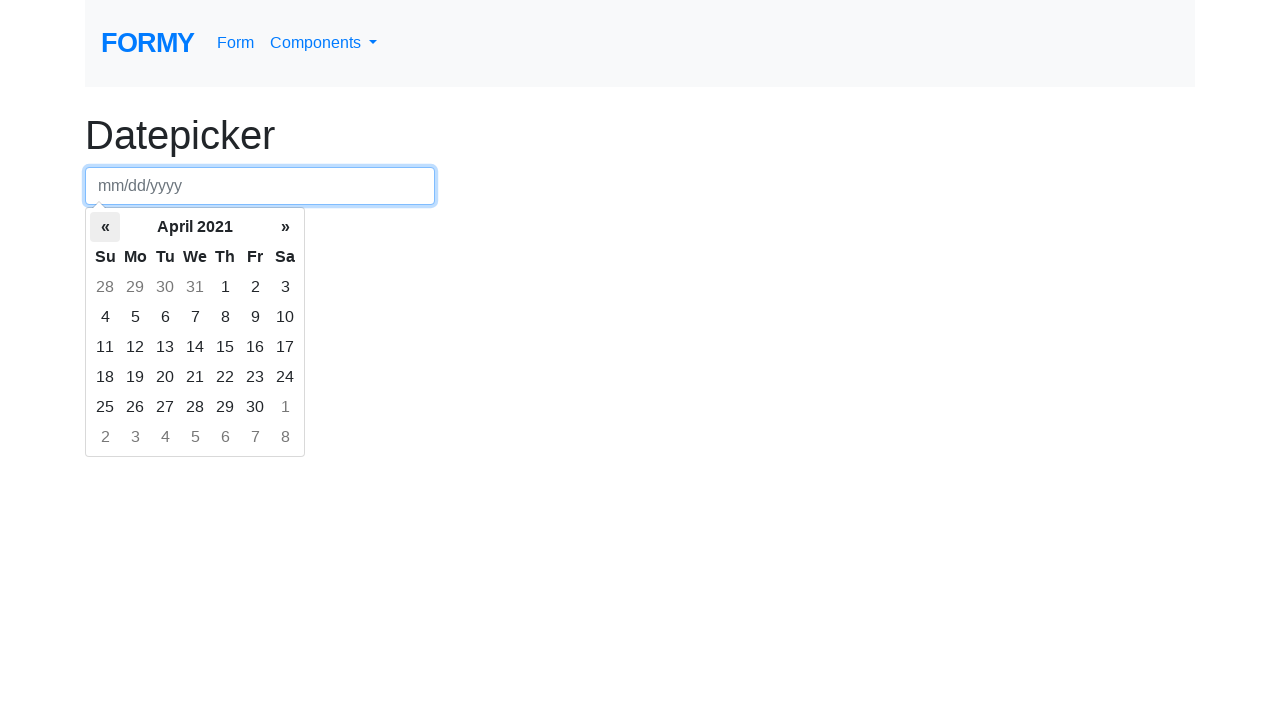

Retrieved current calendar month: April 2021
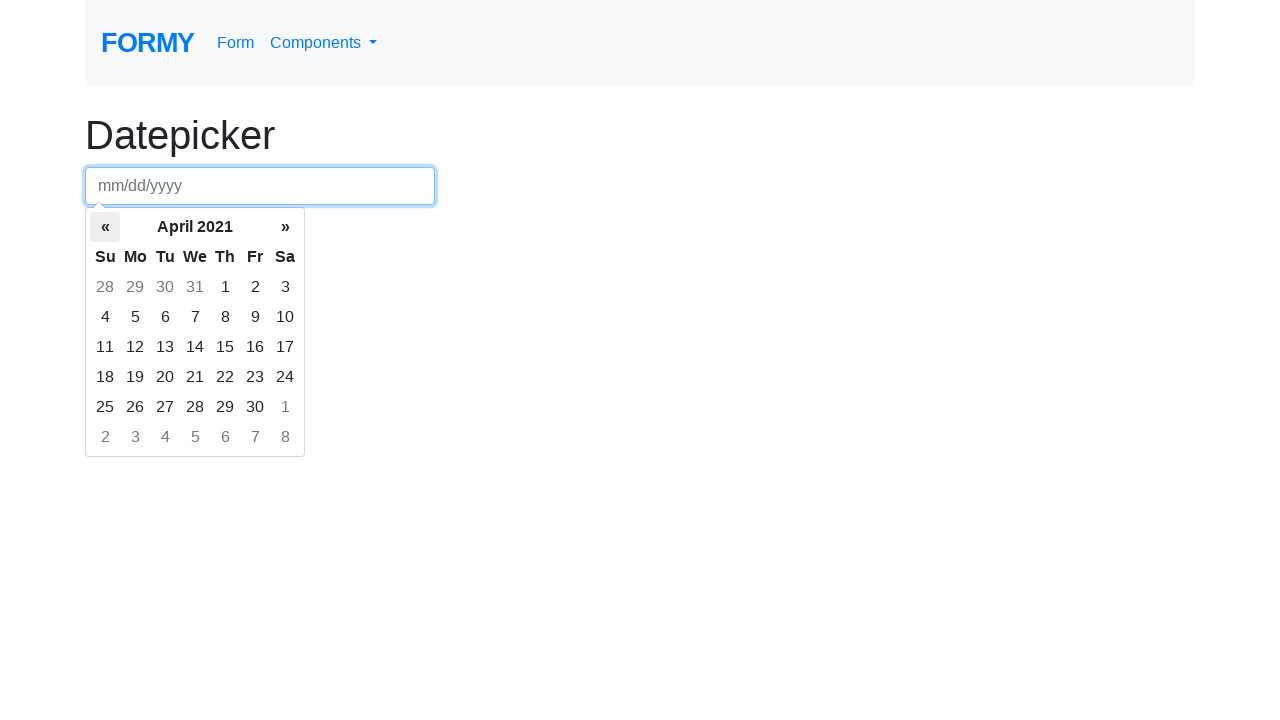

Clicked previous button to navigate back one month at (105, 227) on .prev
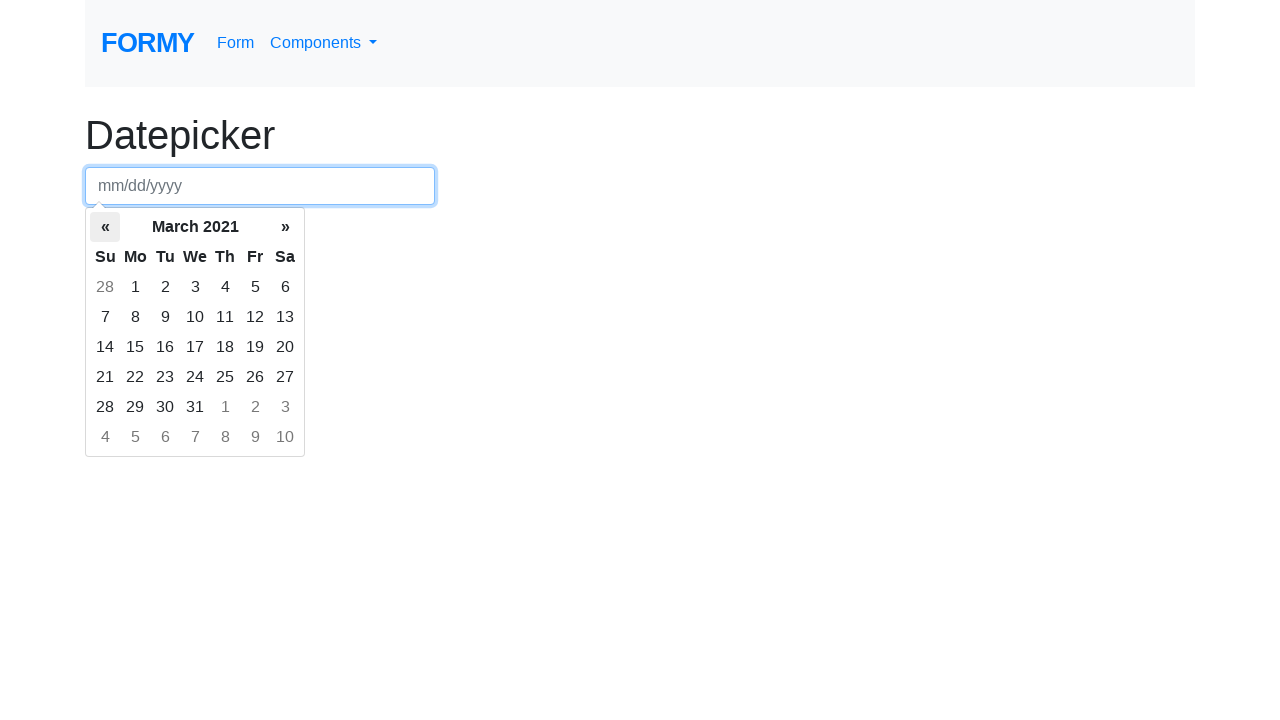

Retrieved current calendar month: March 2021
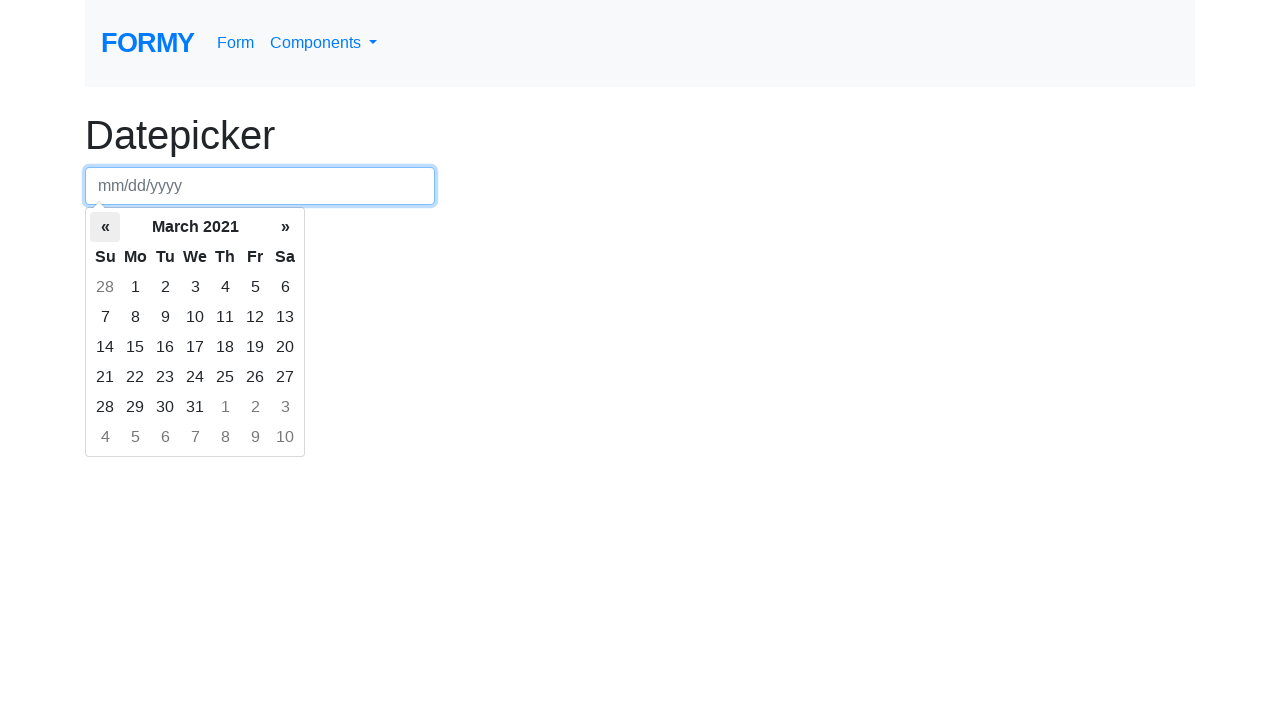

Clicked previous button to navigate back one month at (105, 227) on .prev
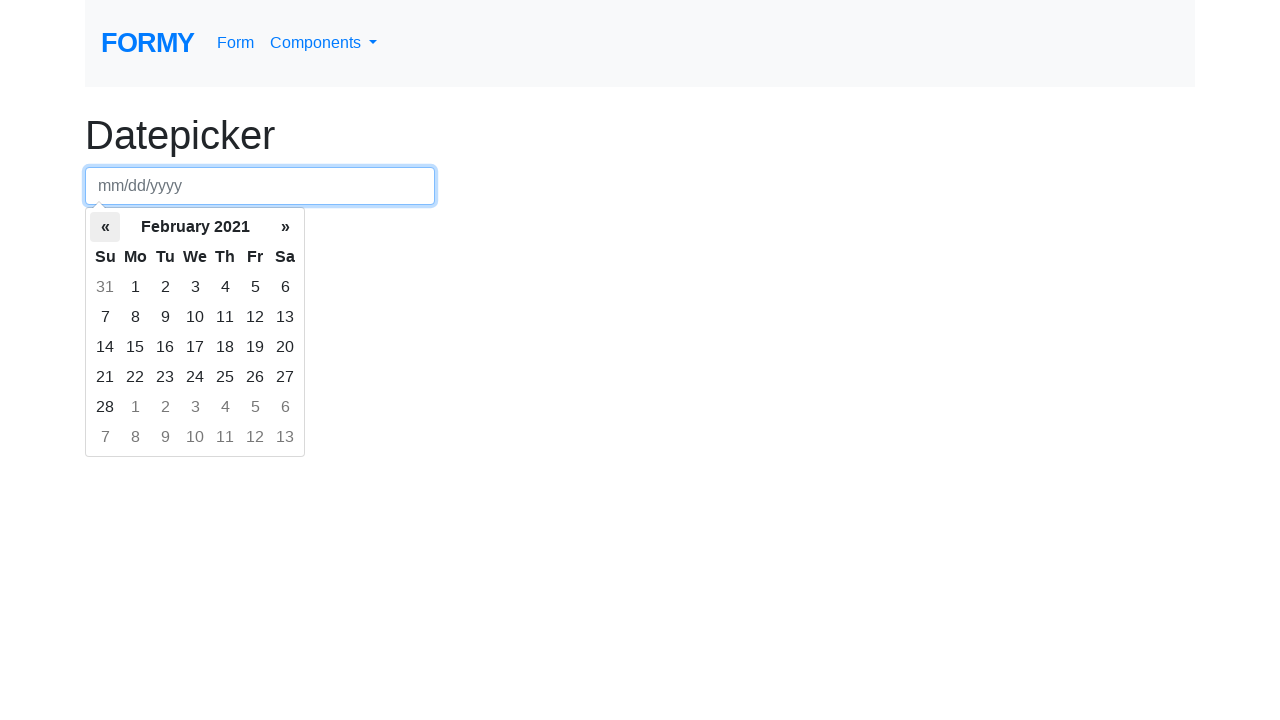

Retrieved current calendar month: February 2021
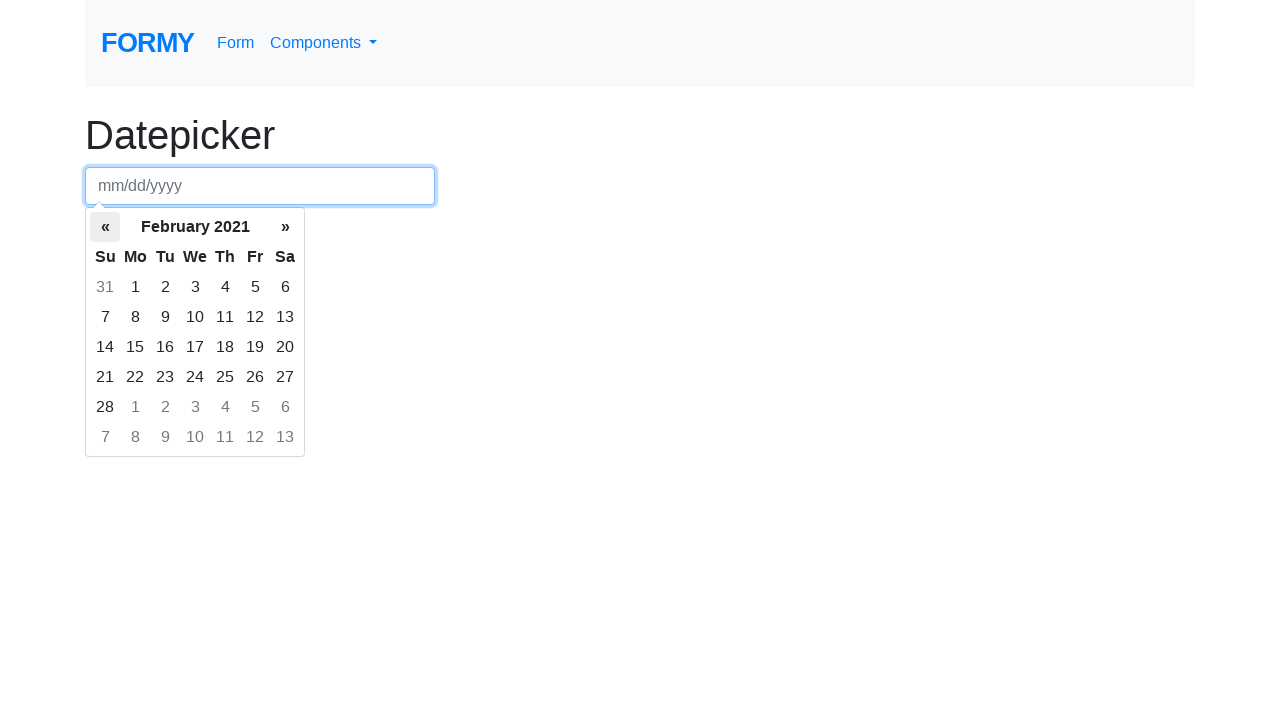

Clicked previous button to navigate back one month at (105, 227) on .prev
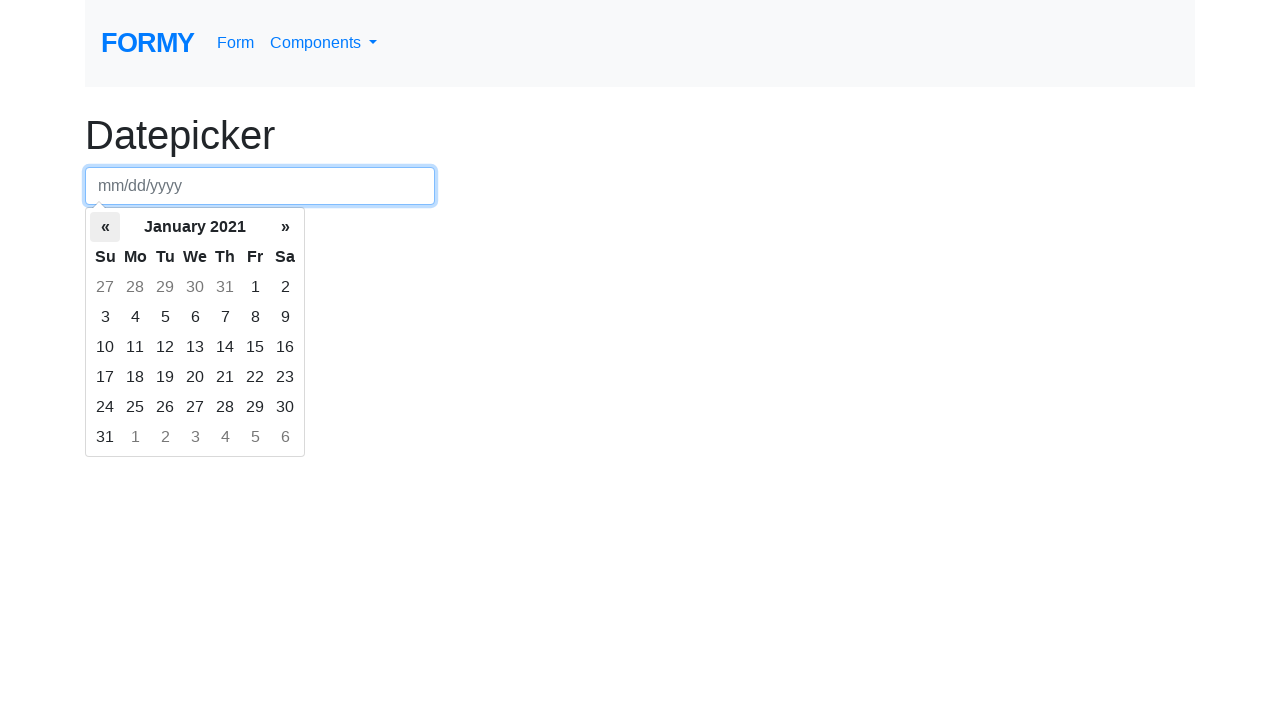

Retrieved current calendar month: January 2021
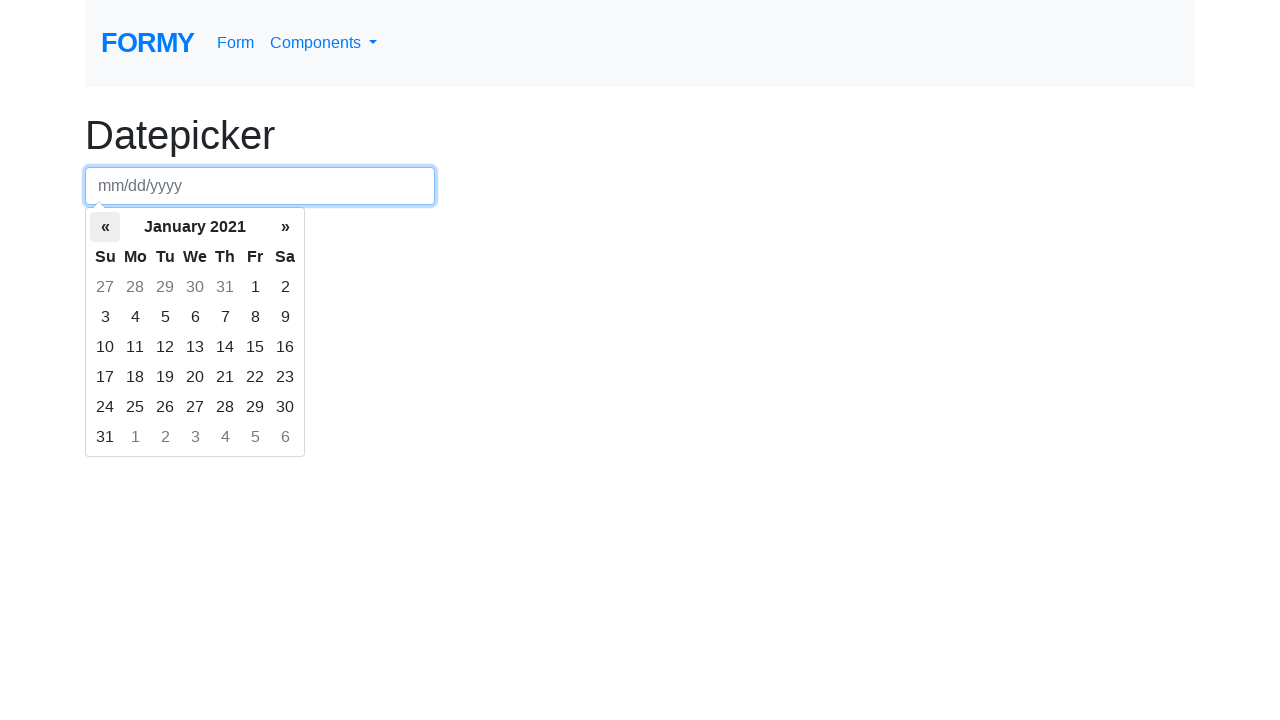

Clicked previous button to navigate back one month at (105, 227) on .prev
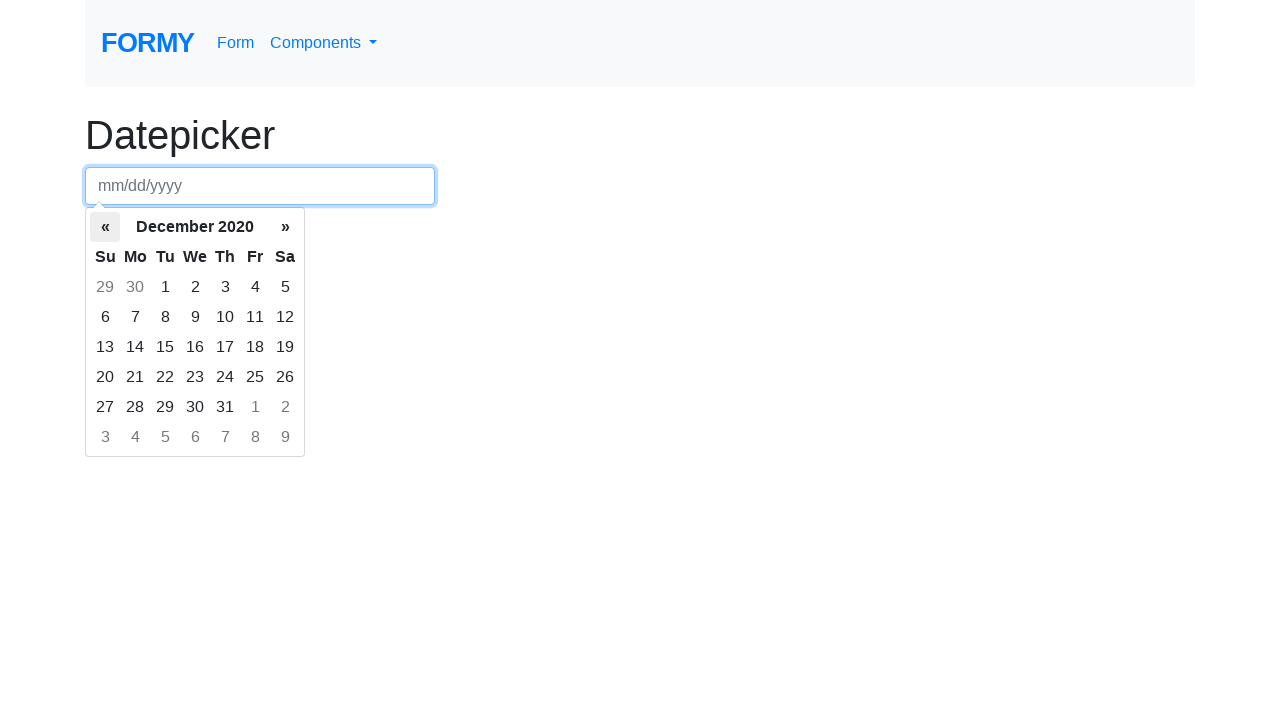

Retrieved current calendar month: December 2020
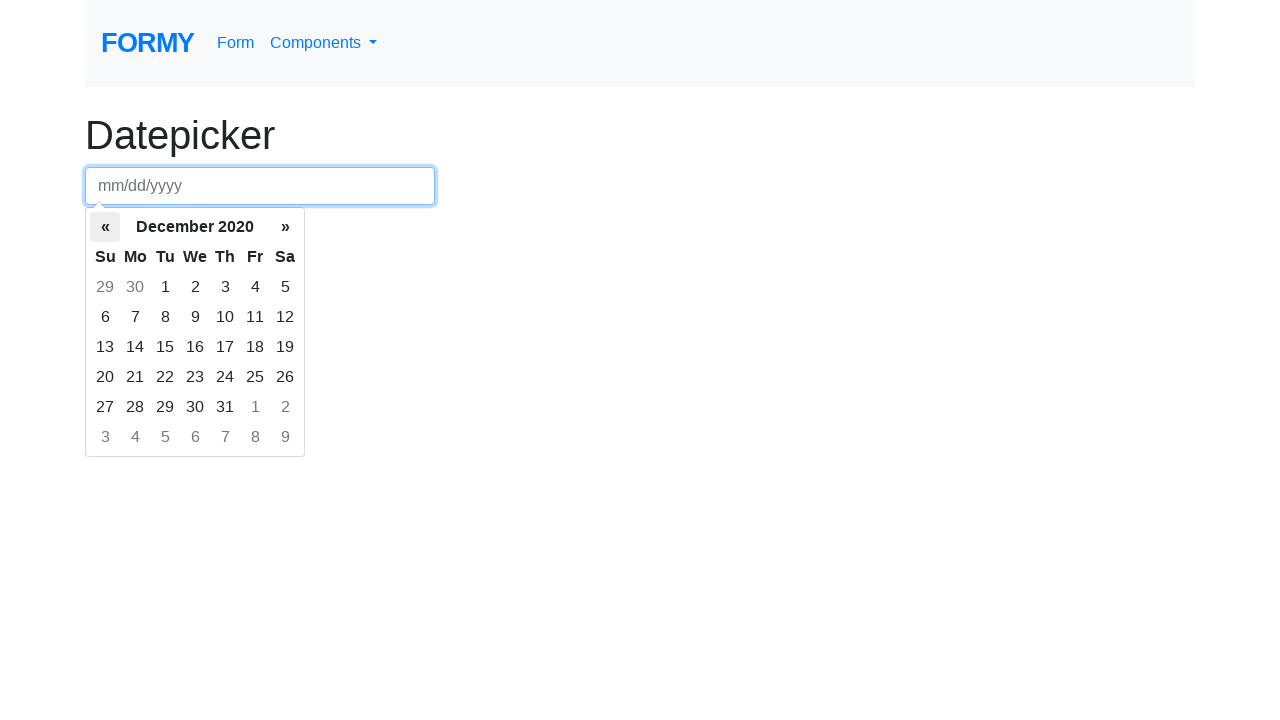

Clicked previous button to navigate back one month at (105, 227) on .prev
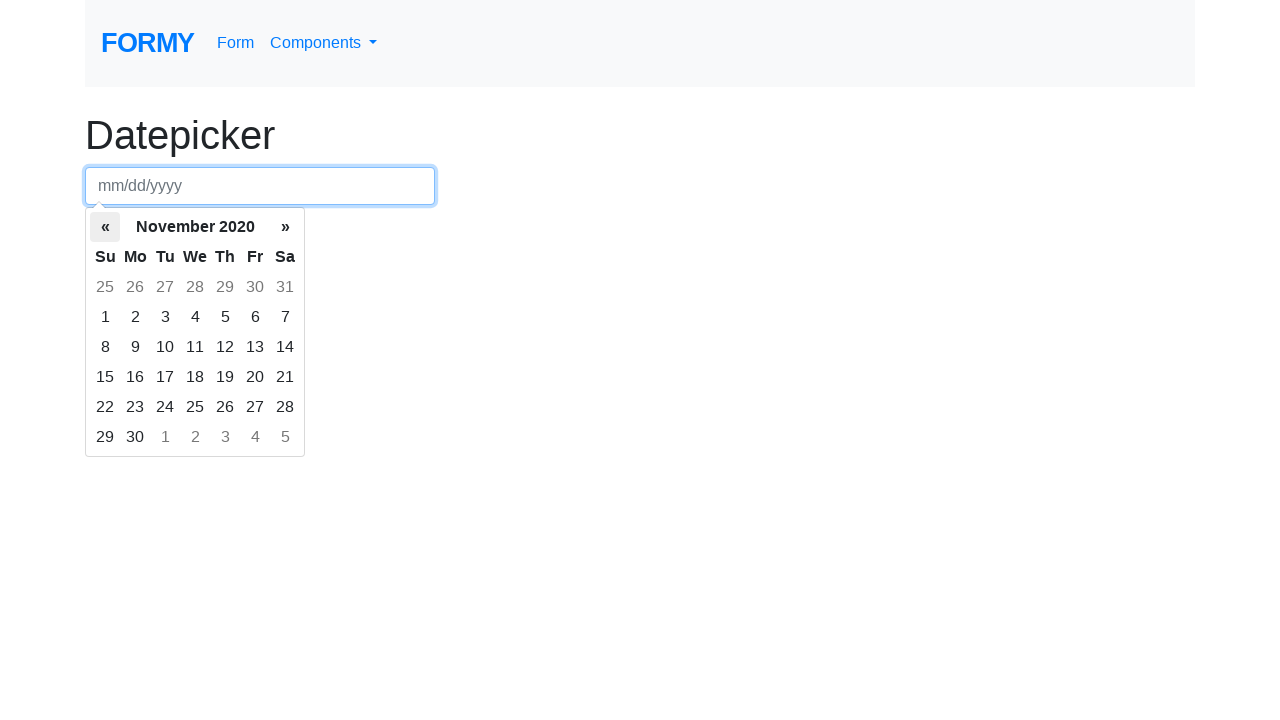

Retrieved current calendar month: November 2020
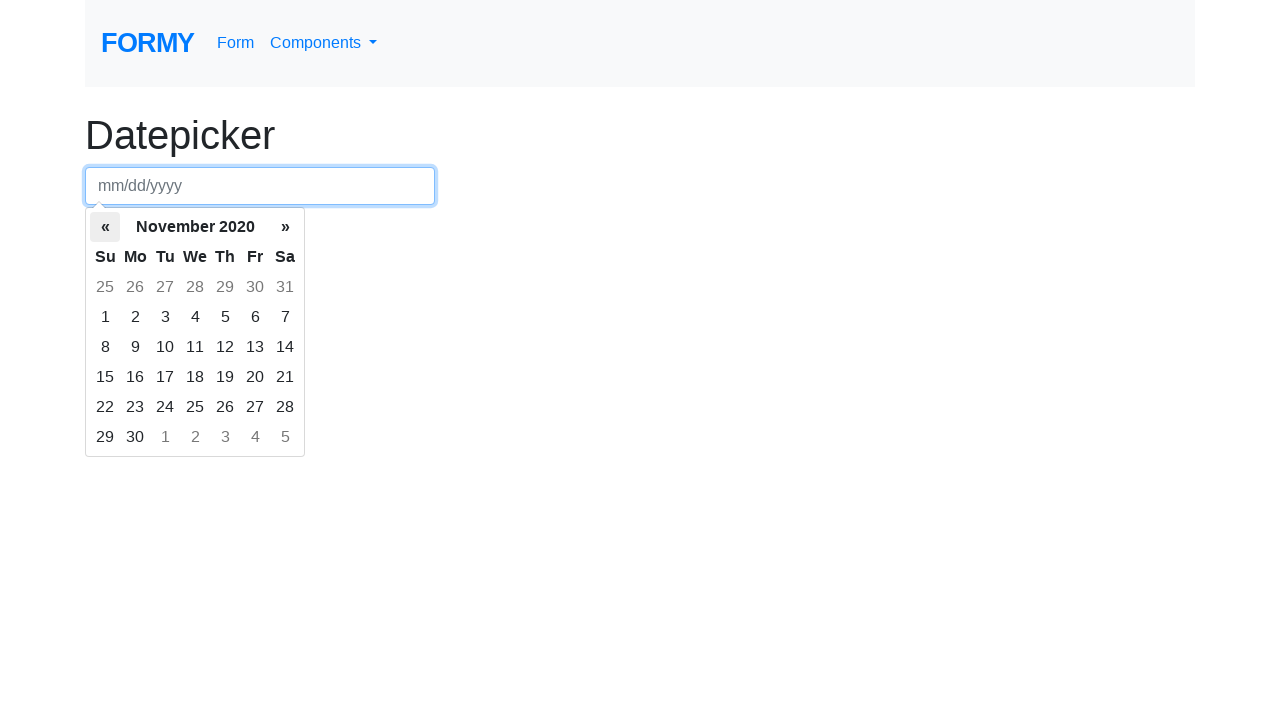

Clicked previous button to navigate back one month at (105, 227) on .prev
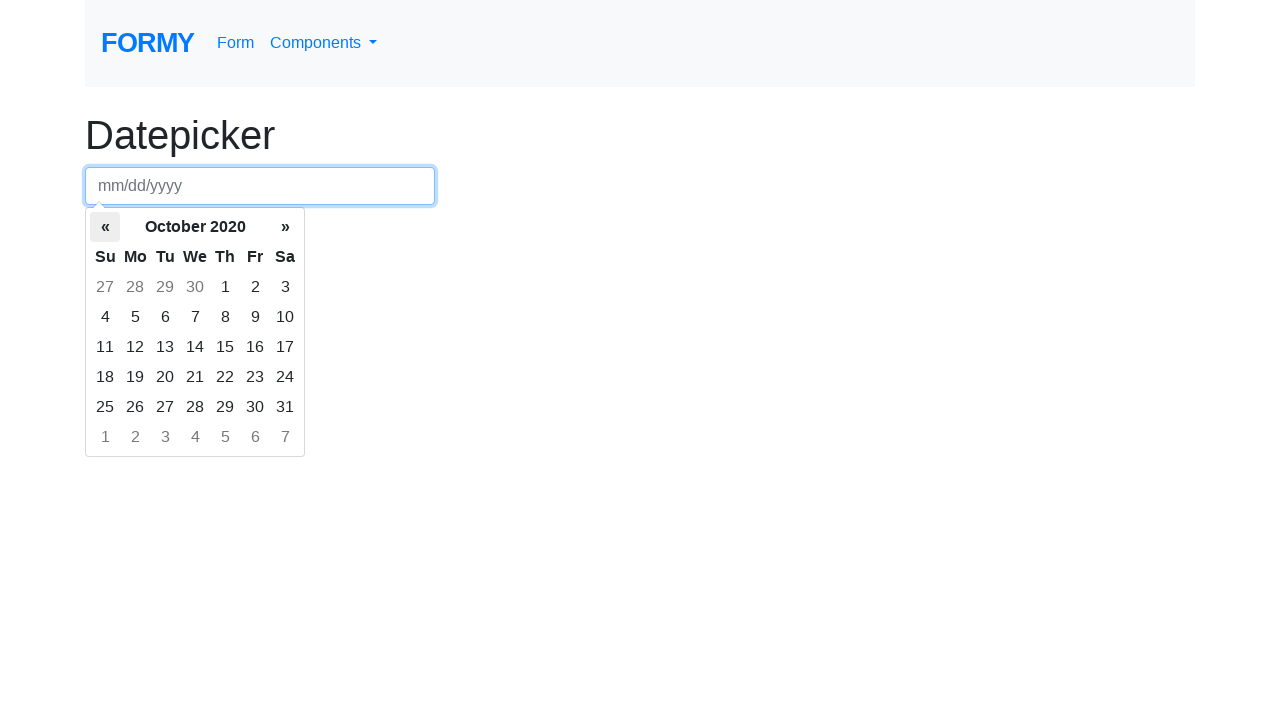

Retrieved current calendar month: October 2020
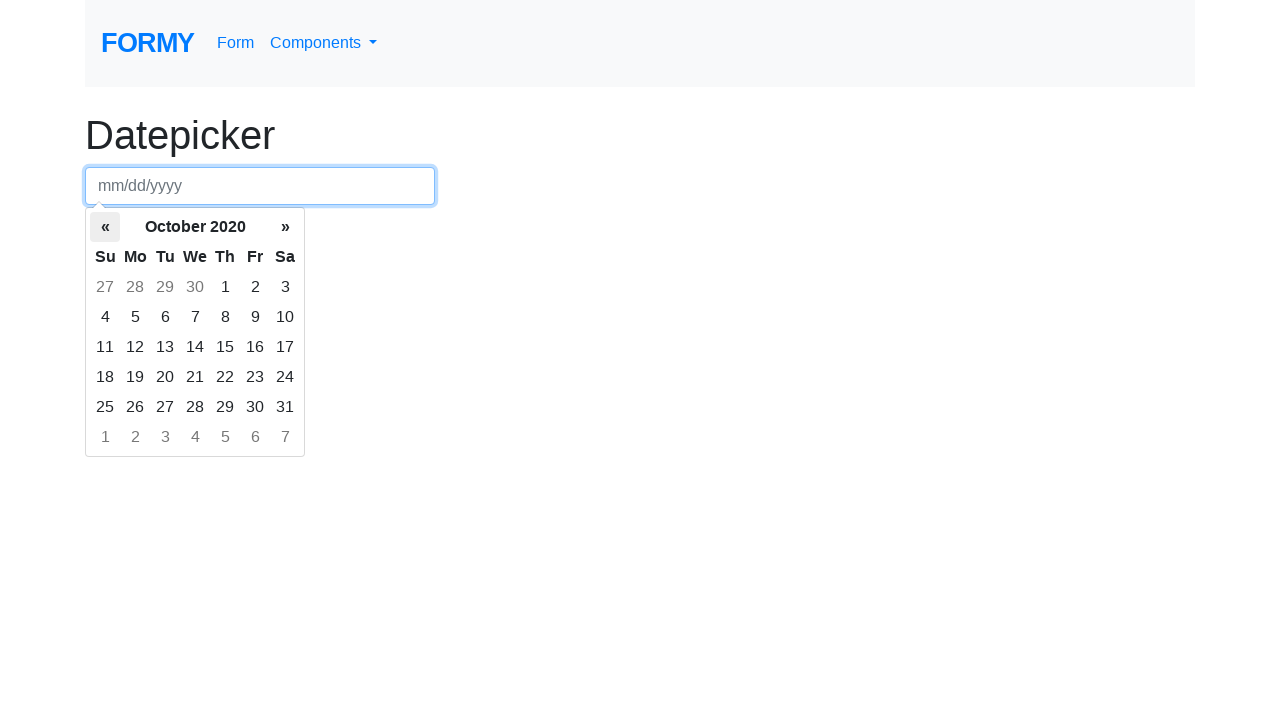

Clicked previous button to navigate back one month at (105, 227) on .prev
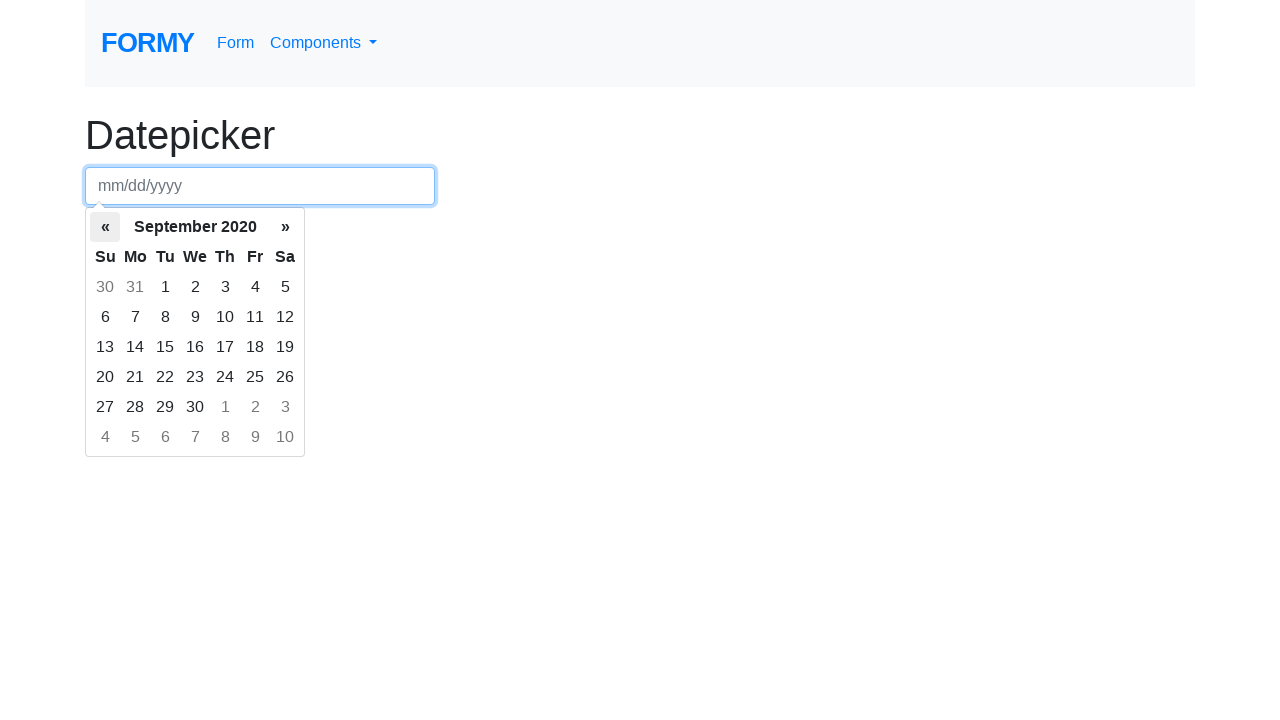

Retrieved current calendar month: September 2020
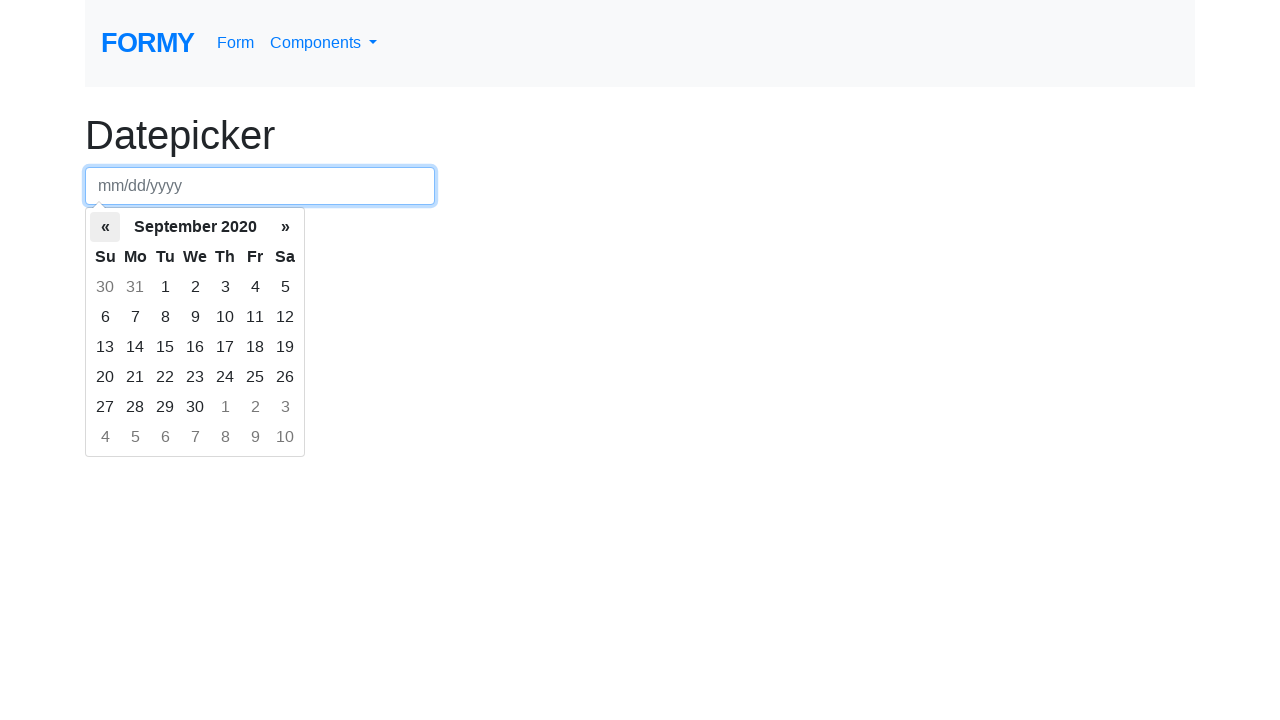

Clicked previous button to navigate back one month at (105, 227) on .prev
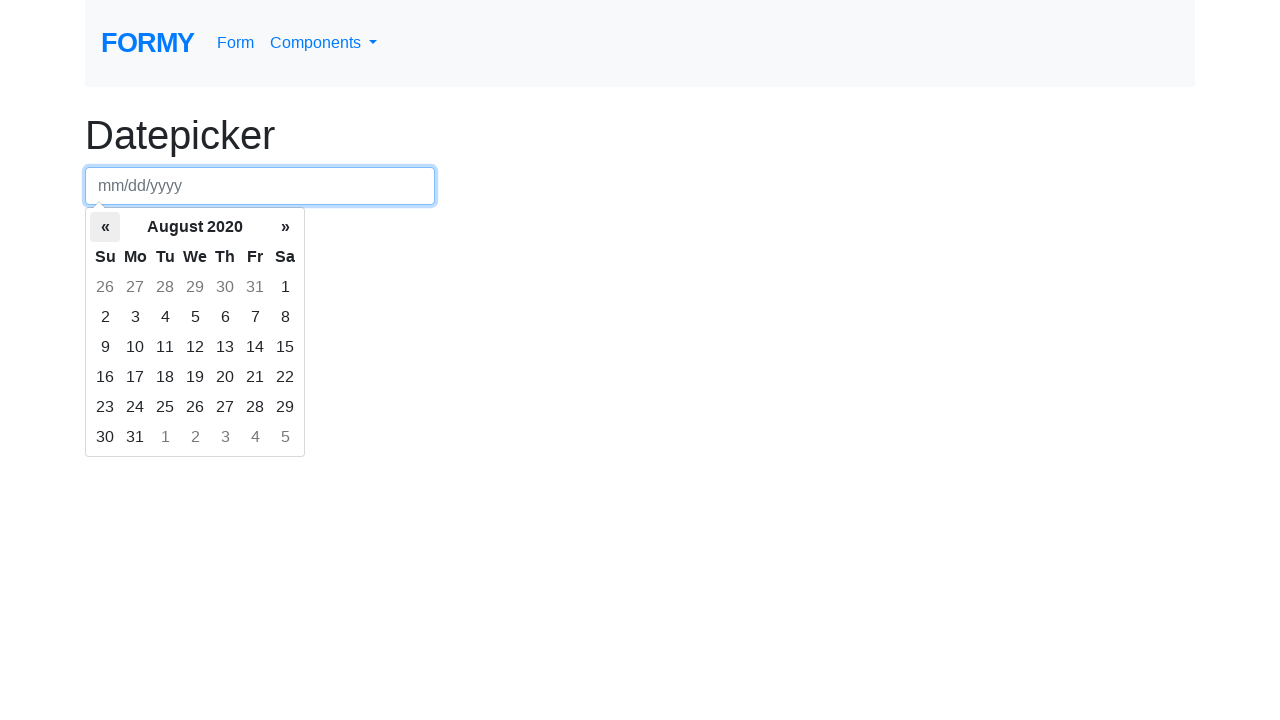

Retrieved current calendar month: August 2020
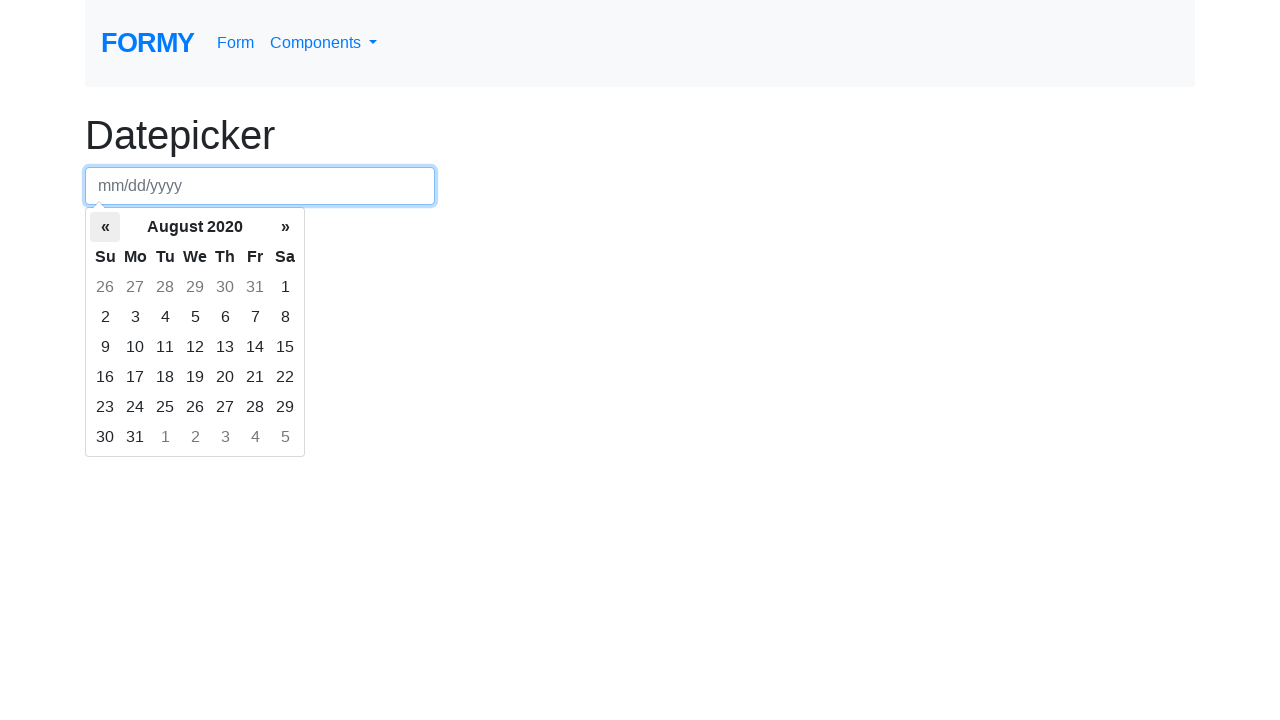

Clicked previous button to navigate back one month at (105, 227) on .prev
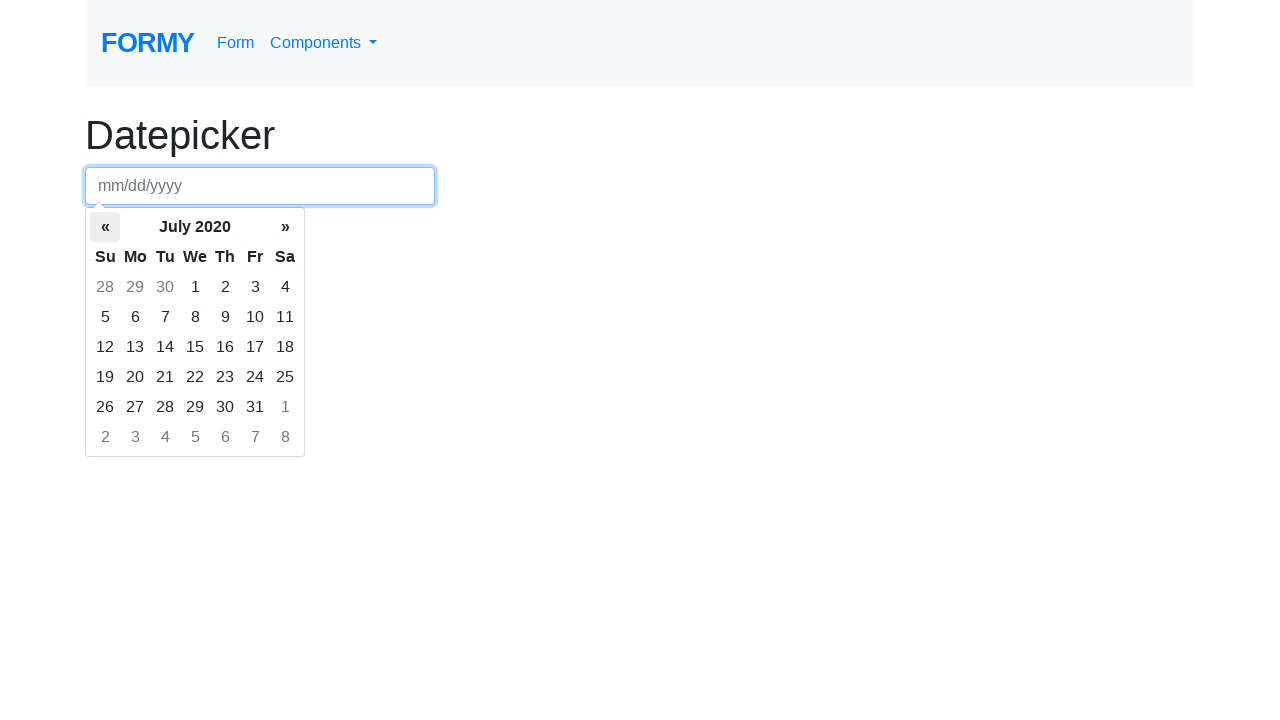

Retrieved current calendar month: July 2020
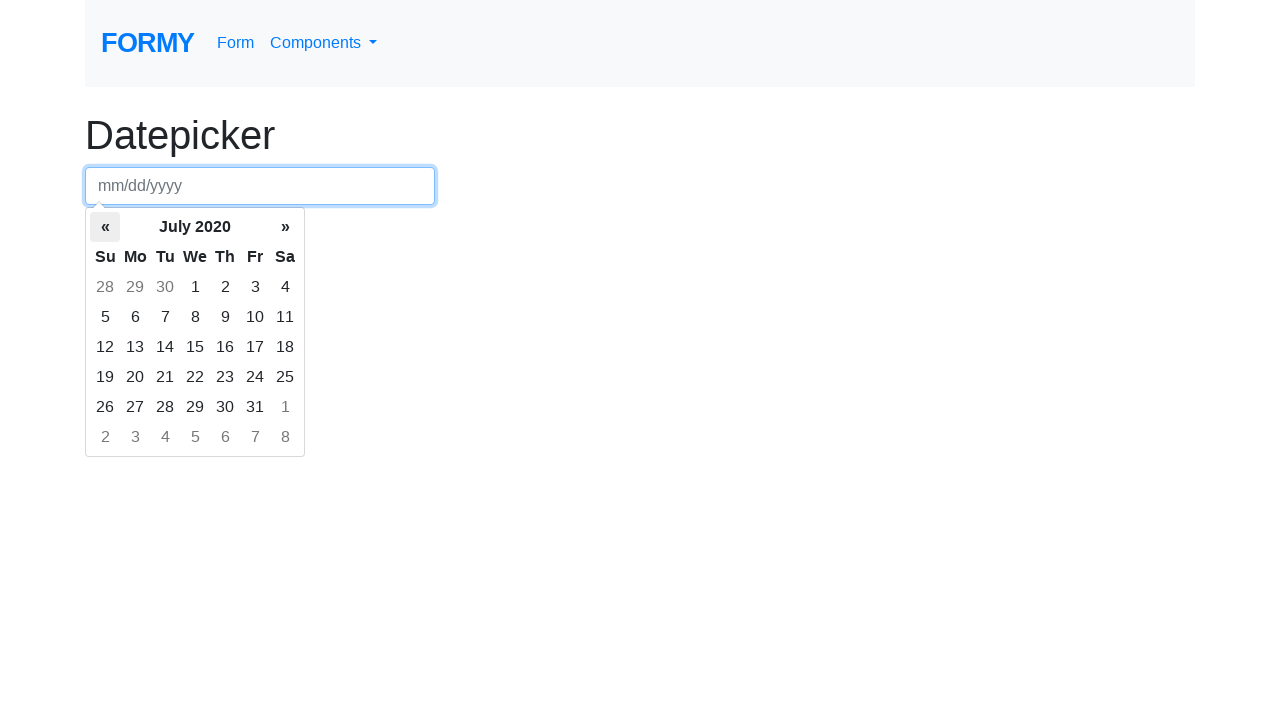

Clicked previous button to navigate back one month at (105, 227) on .prev
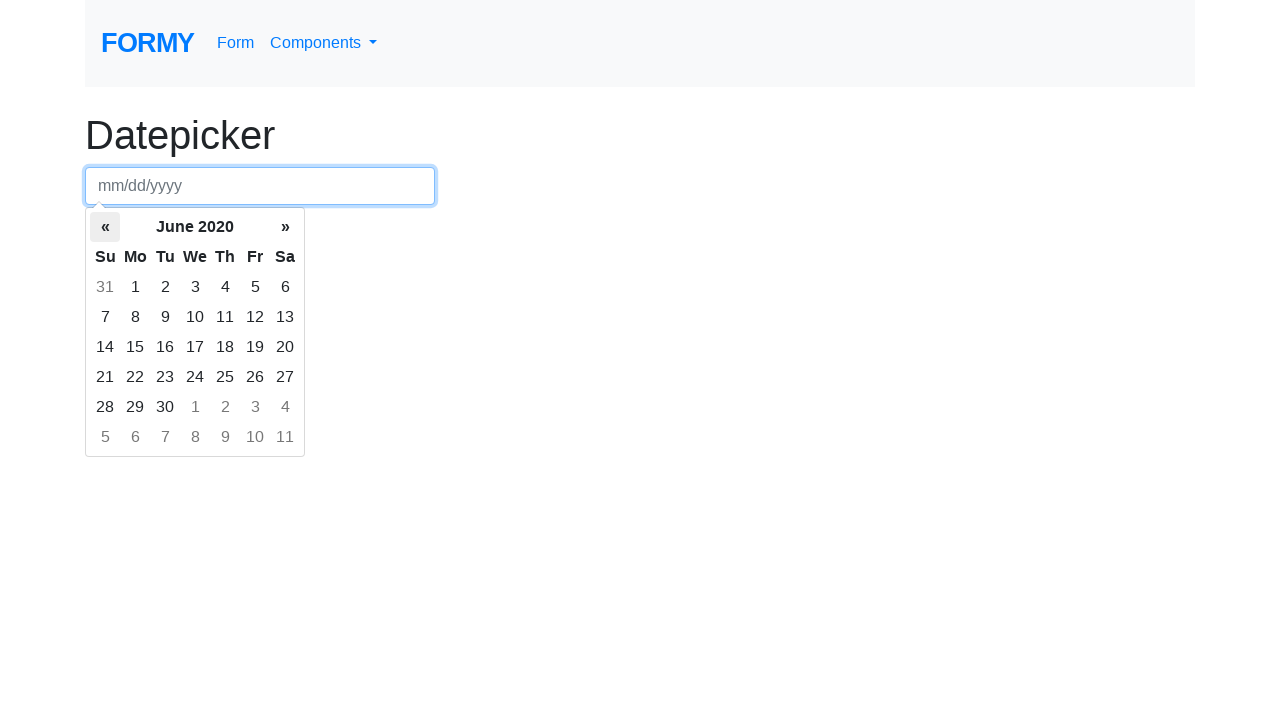

Retrieved current calendar month: June 2020
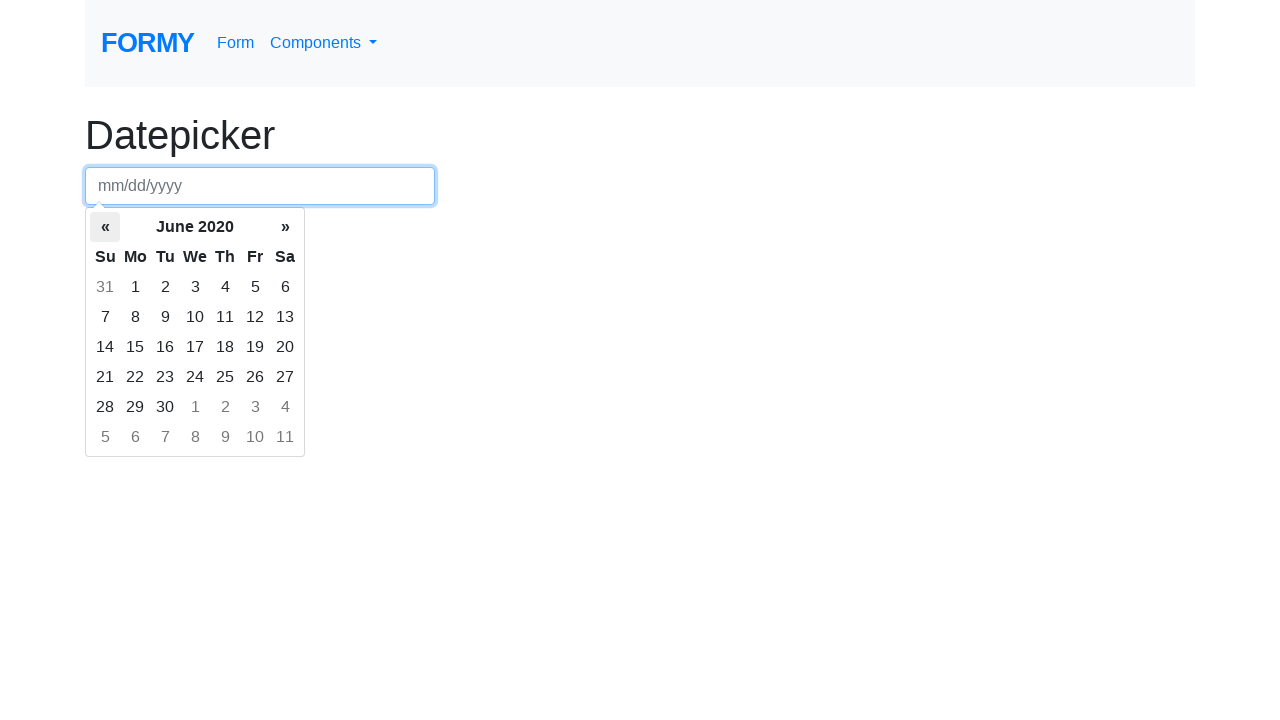

Clicked previous button to navigate back one month at (105, 227) on .prev
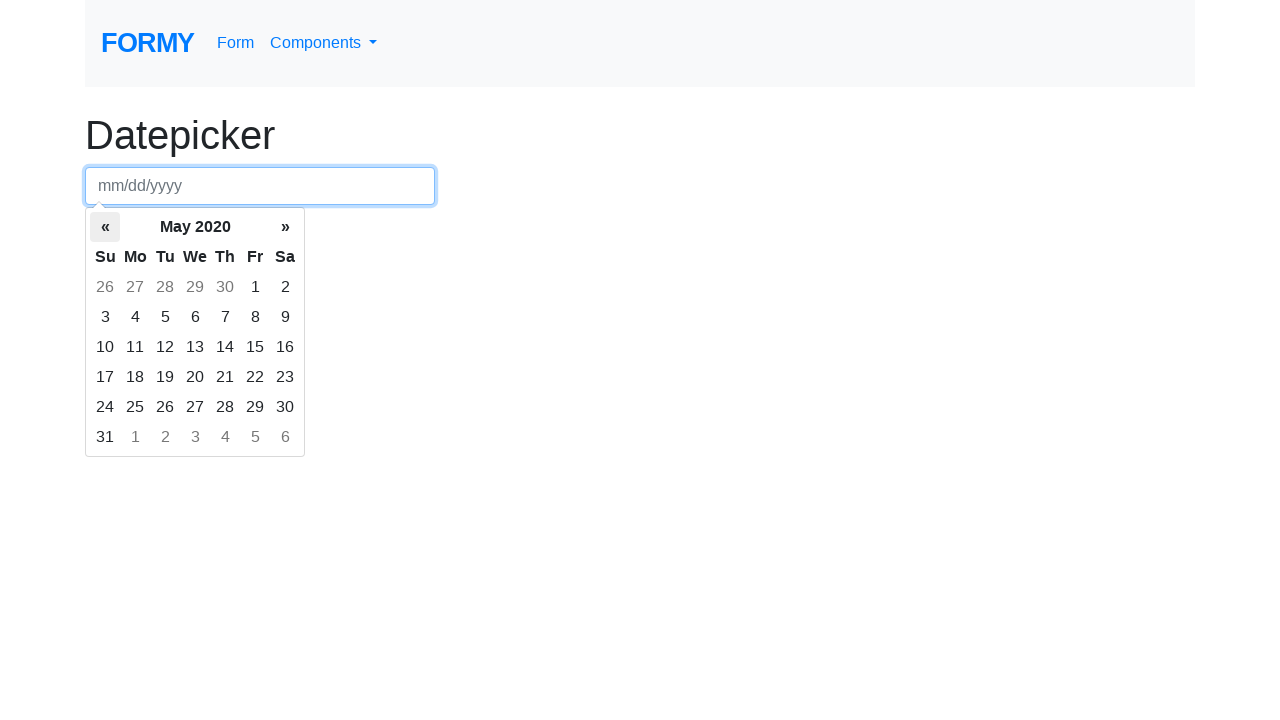

Retrieved current calendar month: May 2020
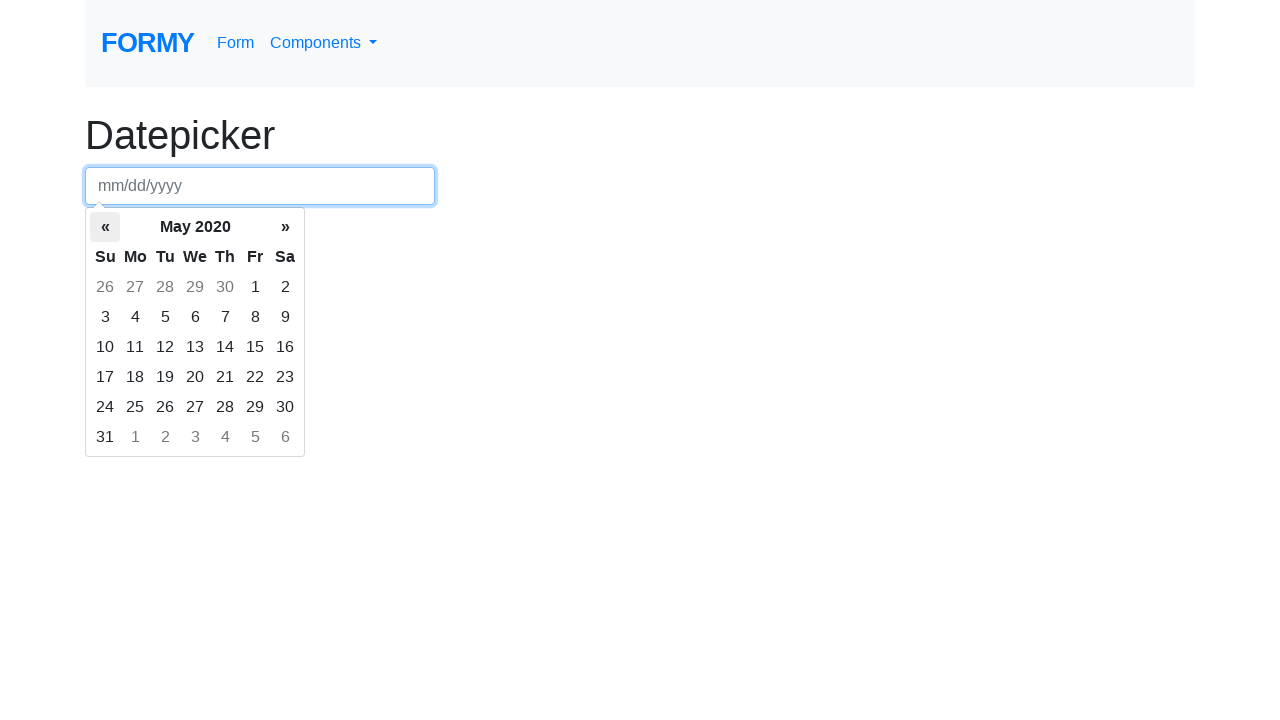

Clicked previous button to navigate back one month at (105, 227) on .prev
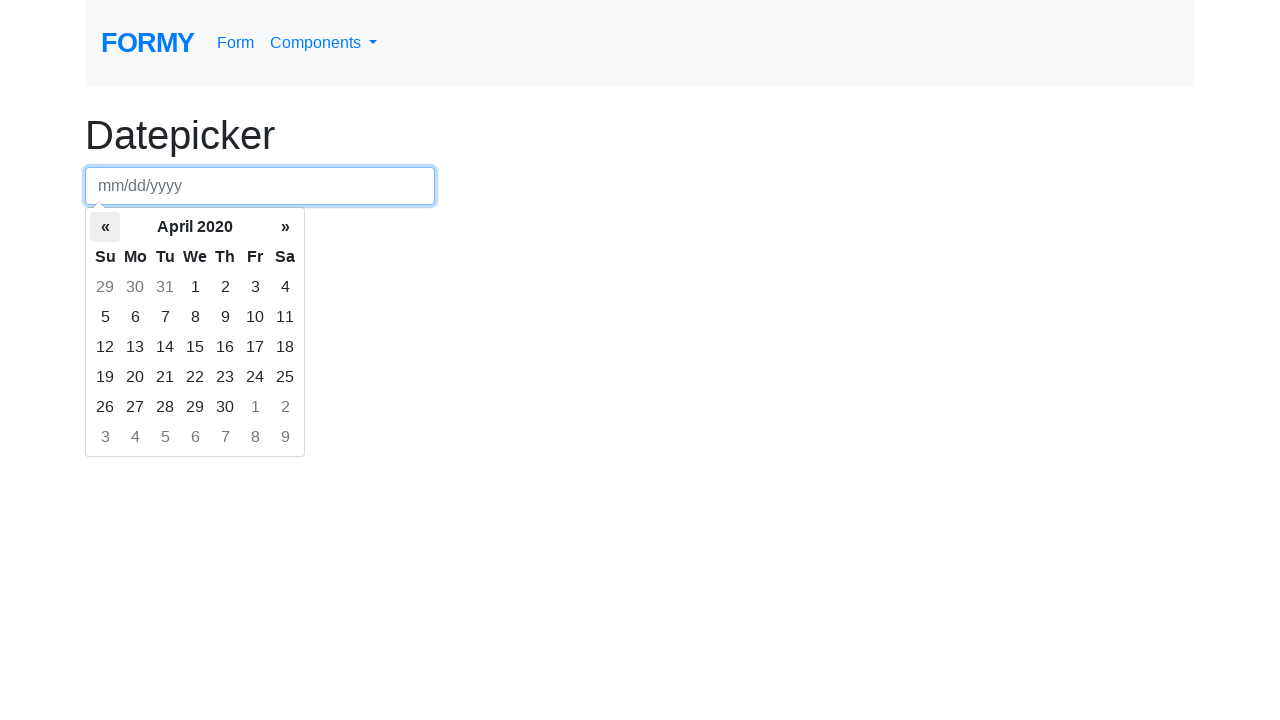

Retrieved current calendar month: April 2020
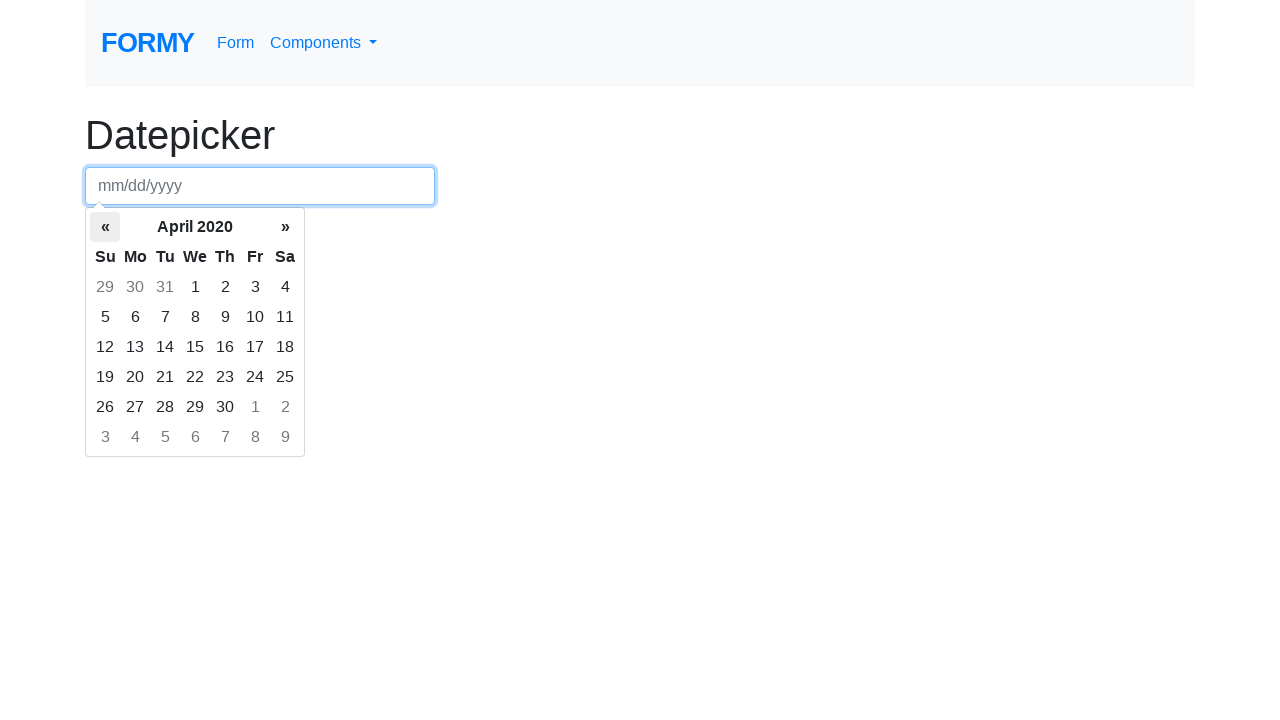

Clicked previous button to navigate back one month at (105, 227) on .prev
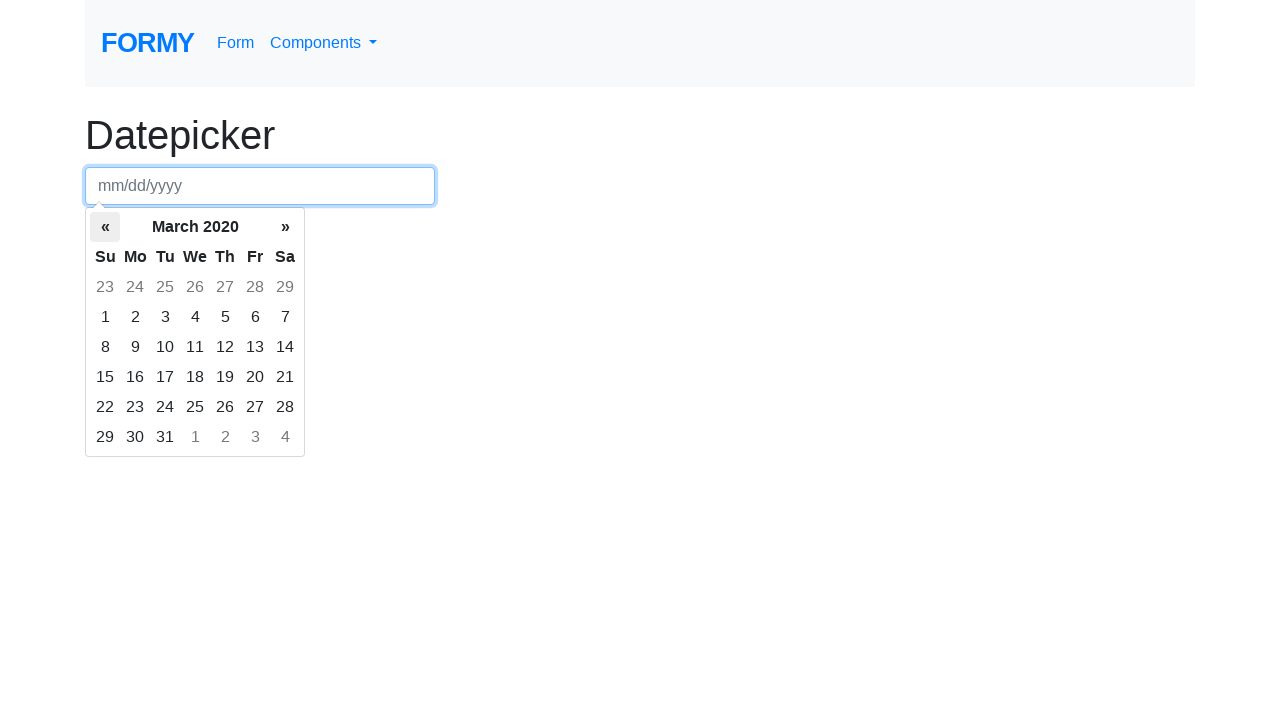

Retrieved current calendar month: March 2020
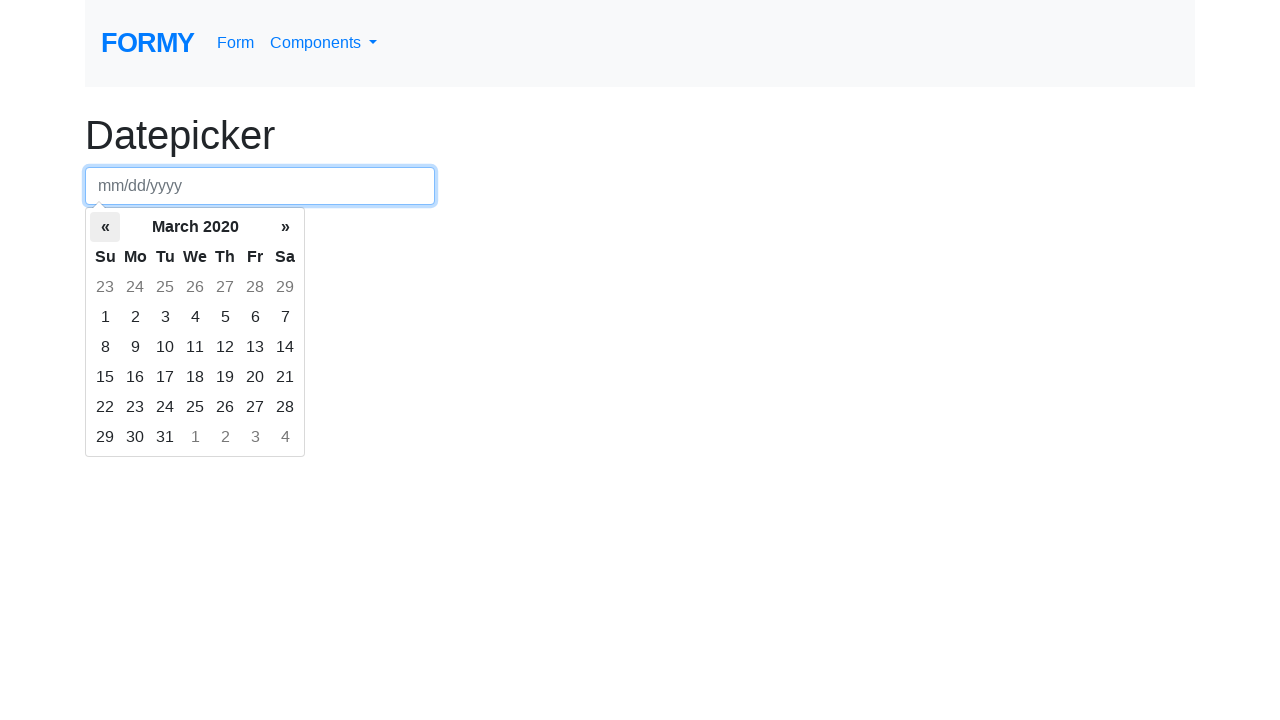

Clicked previous button to navigate back one month at (105, 227) on .prev
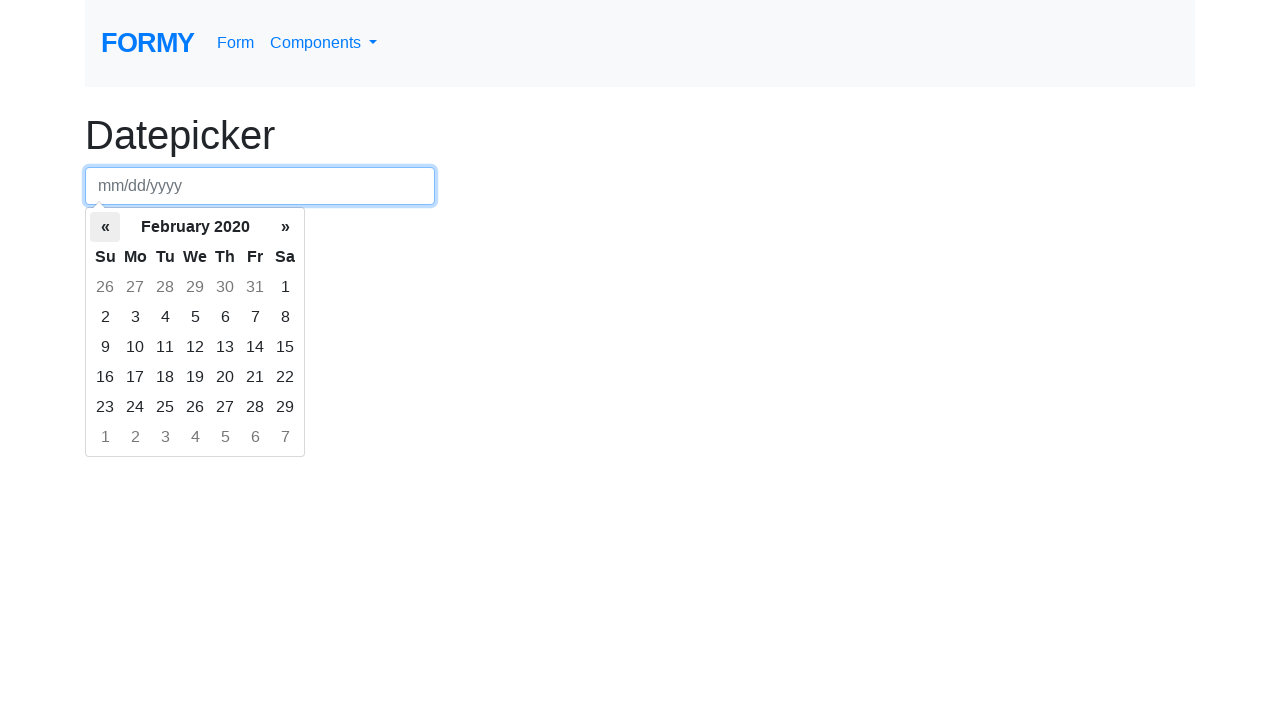

Retrieved current calendar month: February 2020
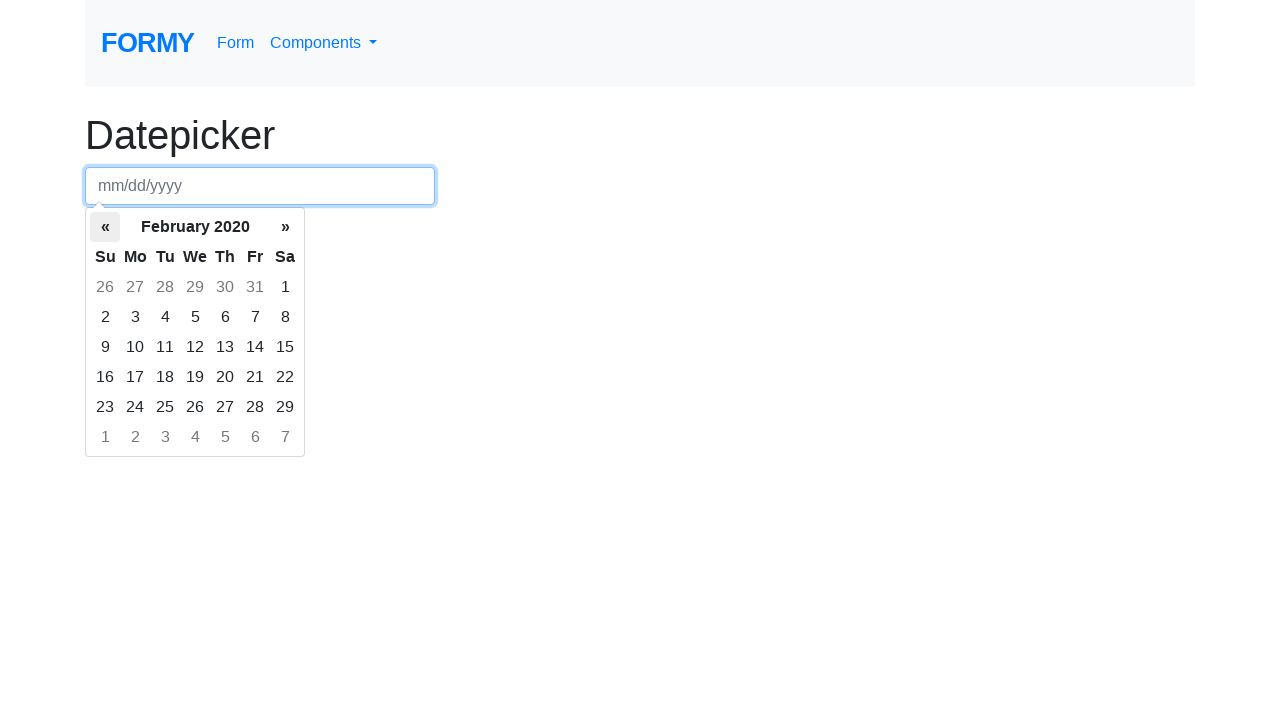

Clicked previous button to navigate back one month at (105, 227) on .prev
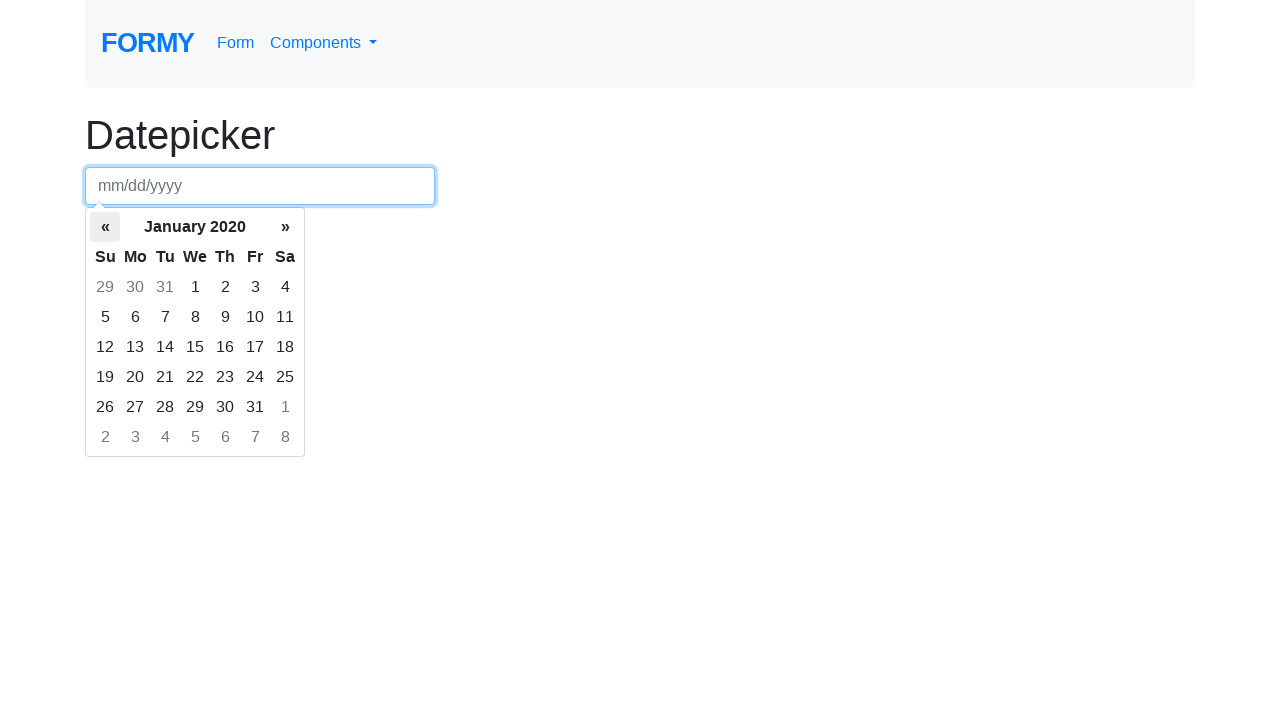

Retrieved current calendar month: January 2020
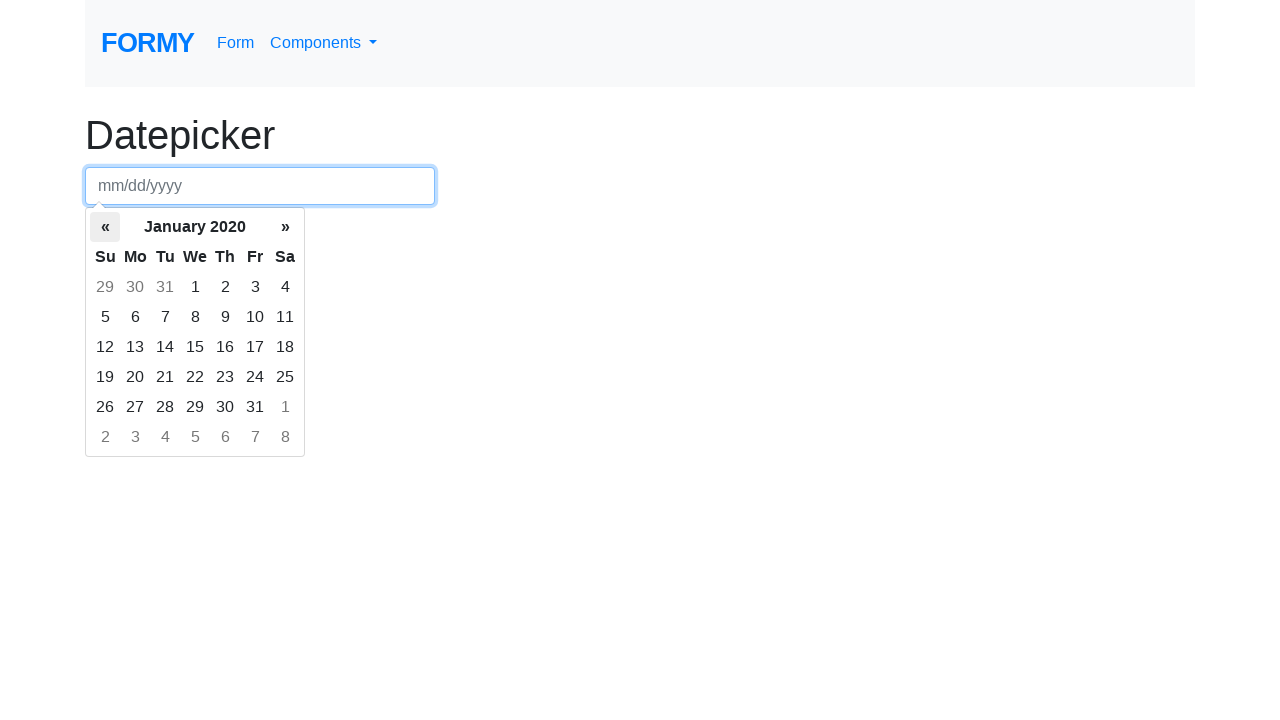

Clicked previous button to navigate back one month at (105, 227) on .prev
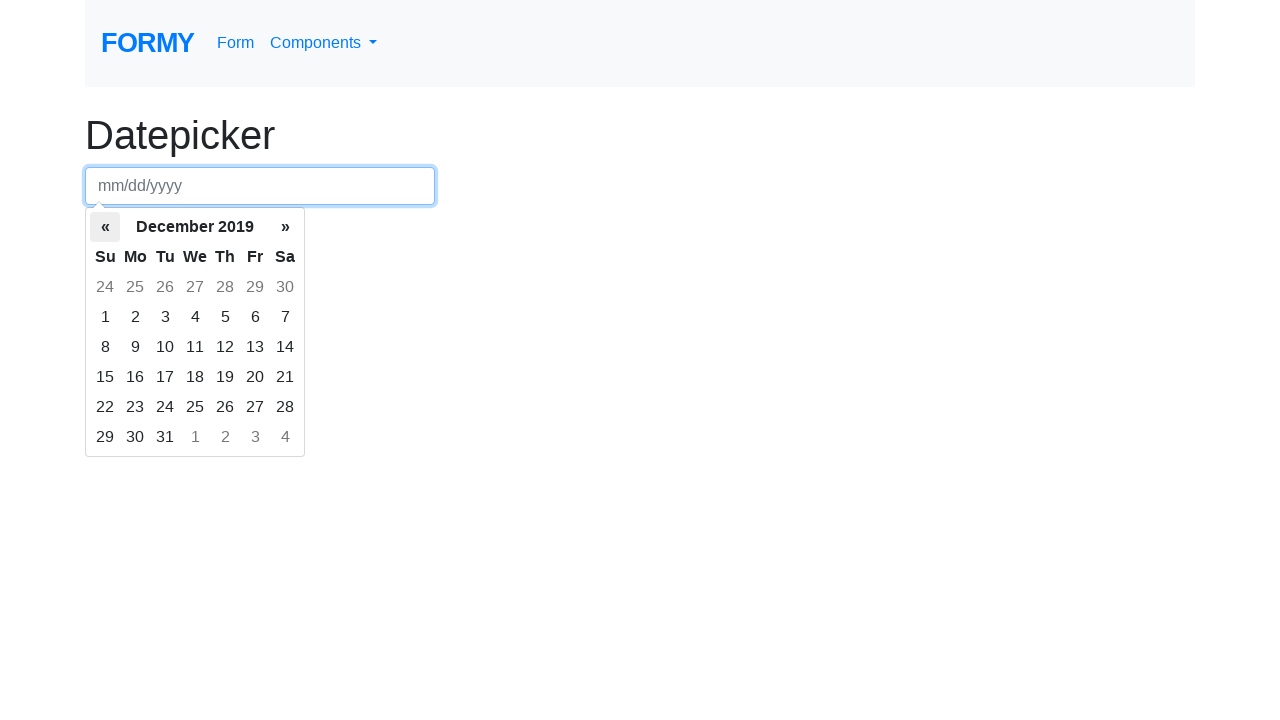

Retrieved current calendar month: December 2019
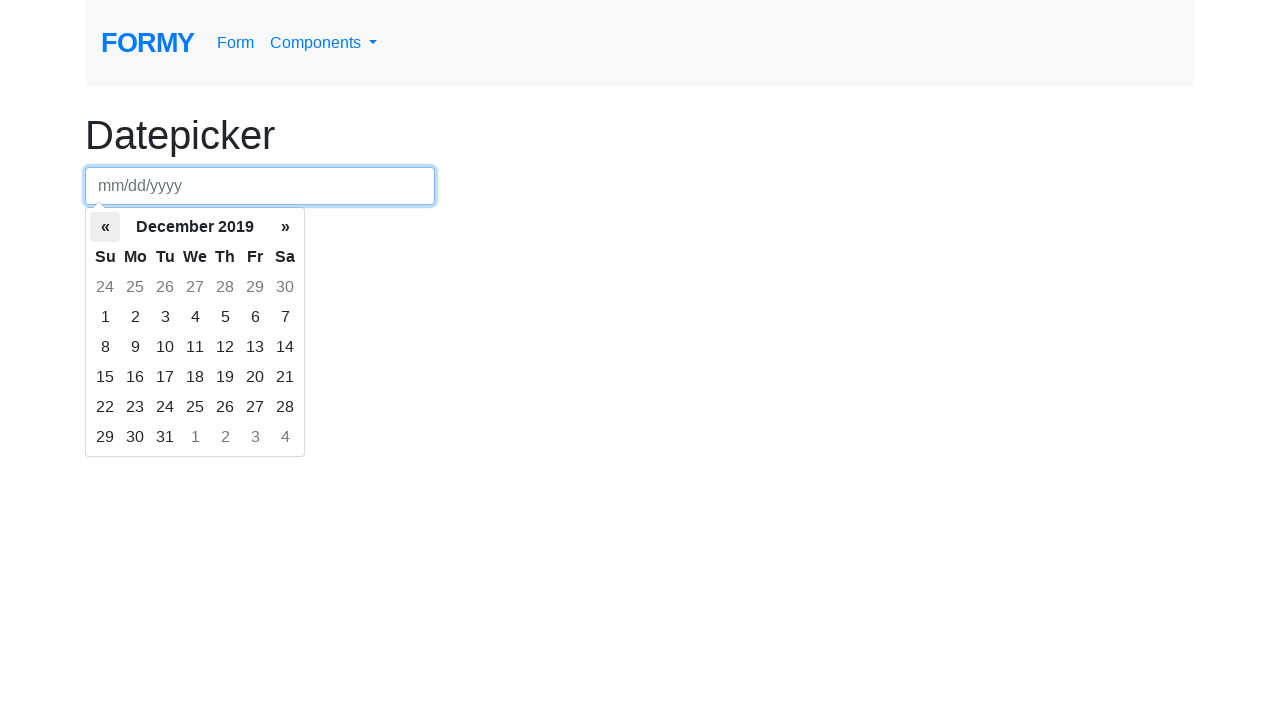

Clicked previous button to navigate back one month at (105, 227) on .prev
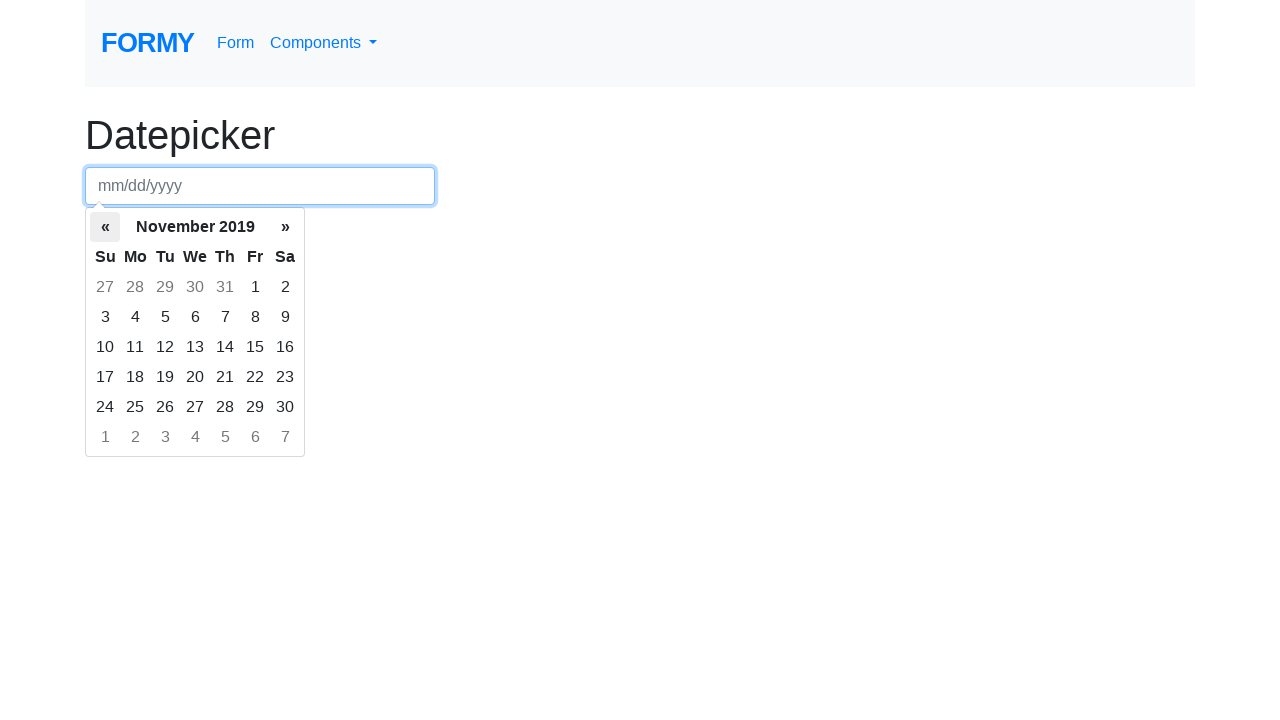

Retrieved current calendar month: November 2019
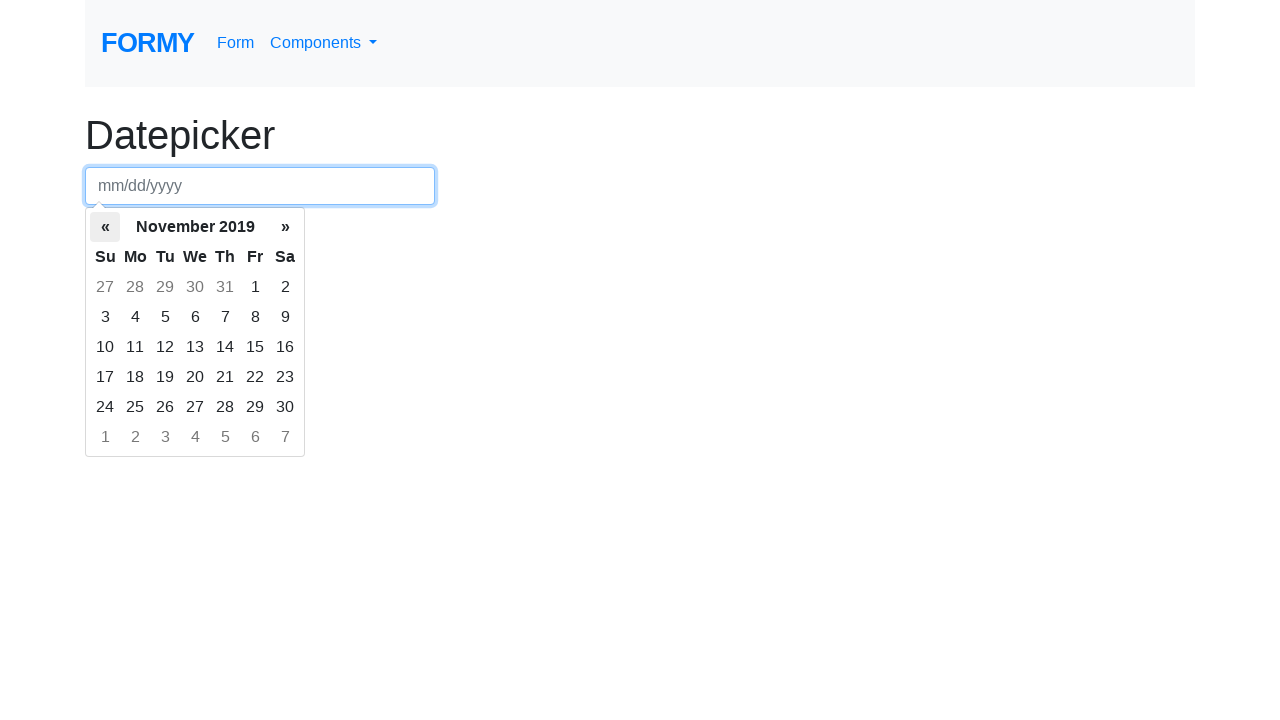

Clicked previous button to navigate back one month at (105, 227) on .prev
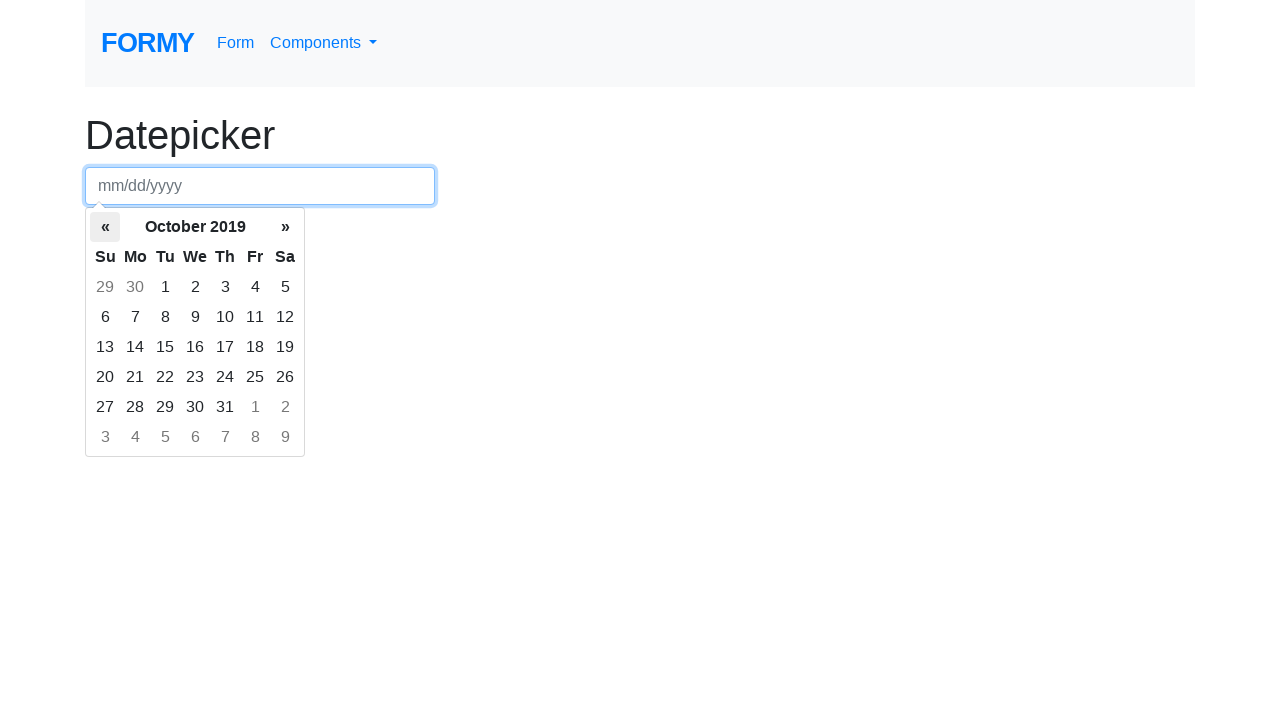

Retrieved current calendar month: October 2019
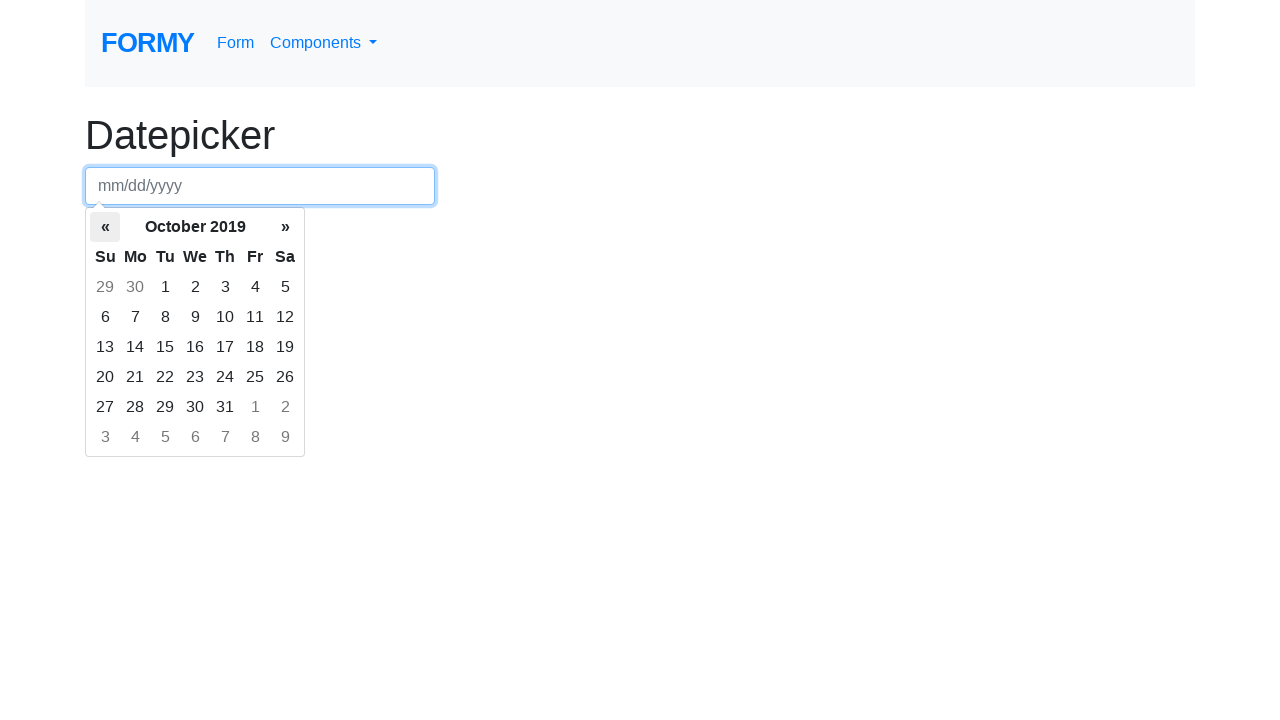

Clicked previous button to navigate back one month at (105, 227) on .prev
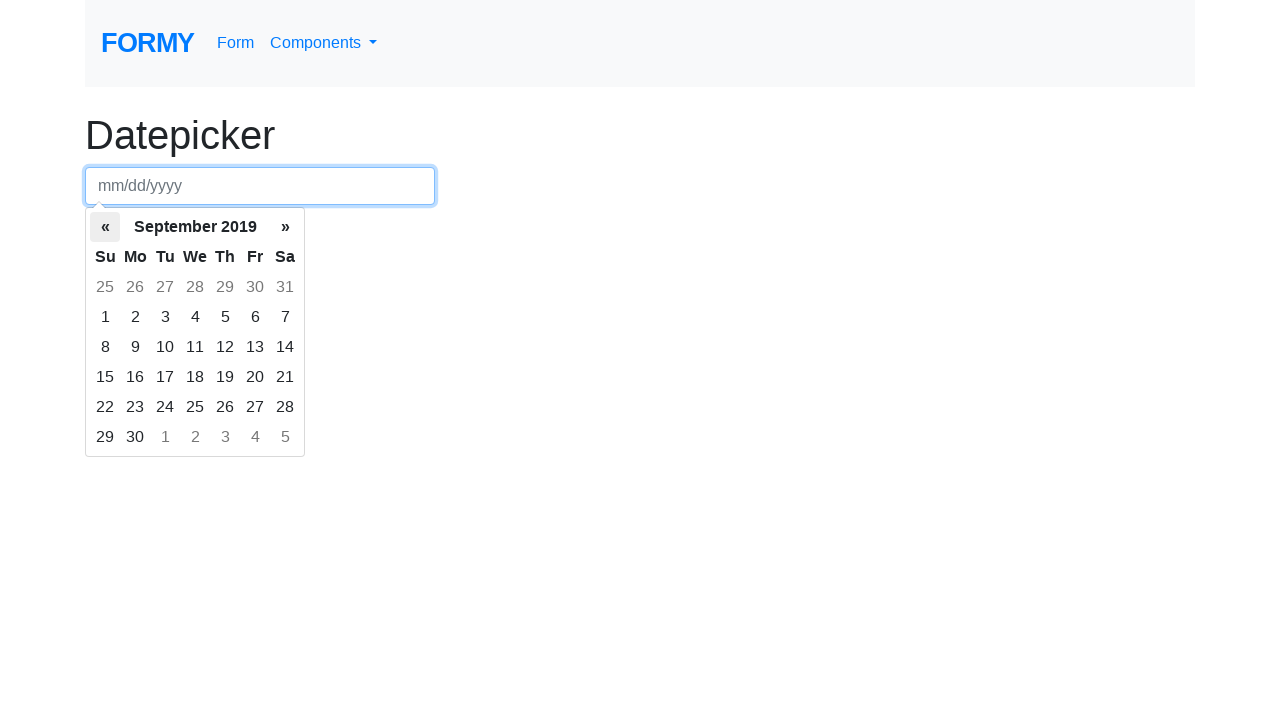

Retrieved current calendar month: September 2019
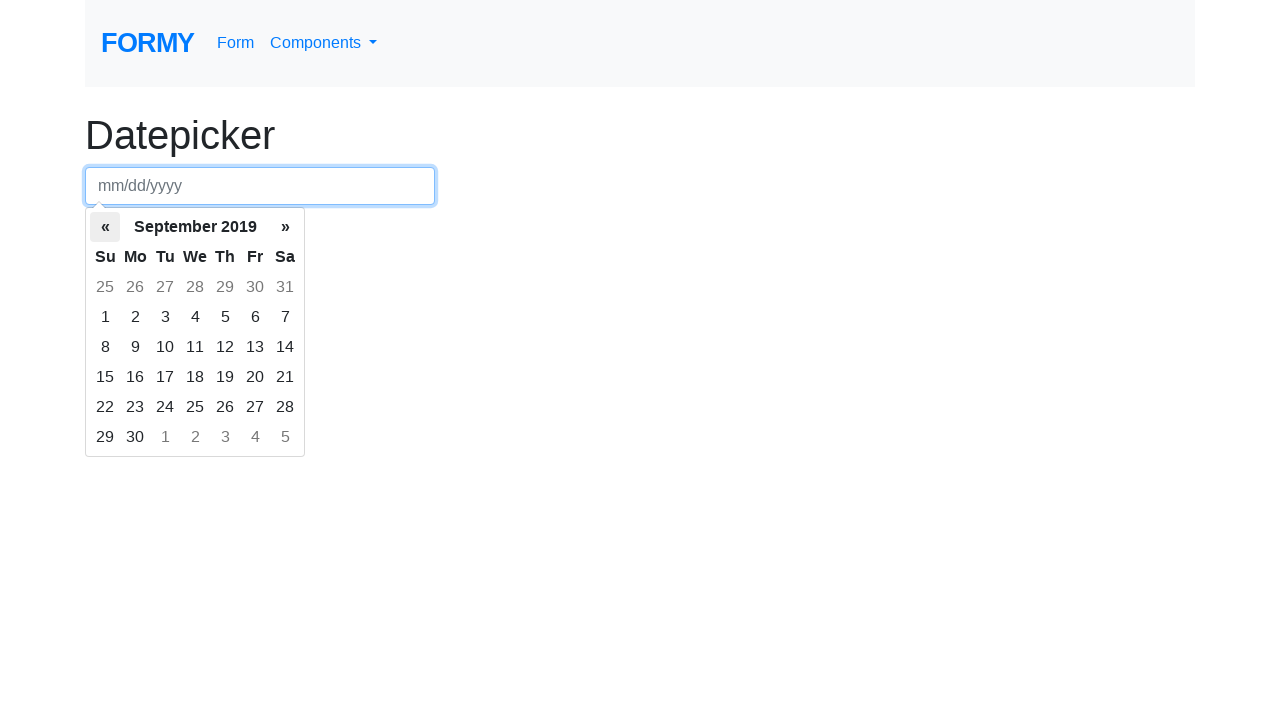

Clicked previous button to navigate back one month at (105, 227) on .prev
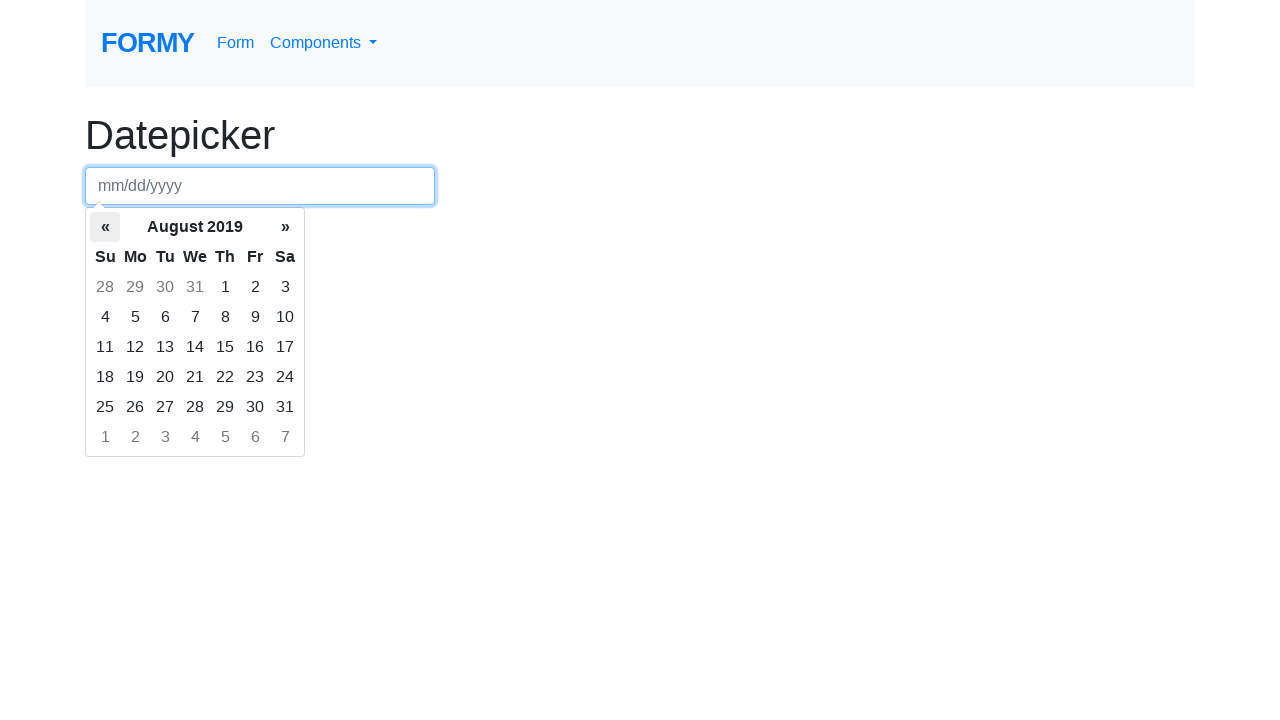

Retrieved current calendar month: August 2019
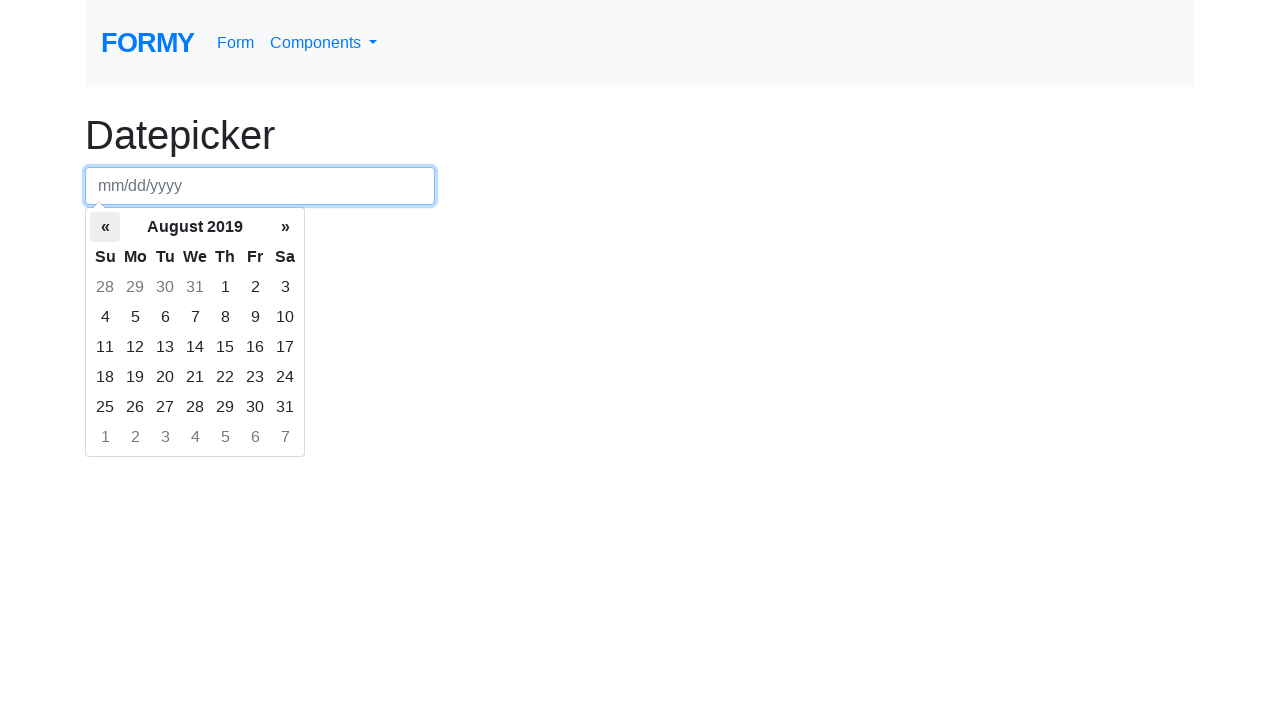

Clicked previous button to navigate back one month at (105, 227) on .prev
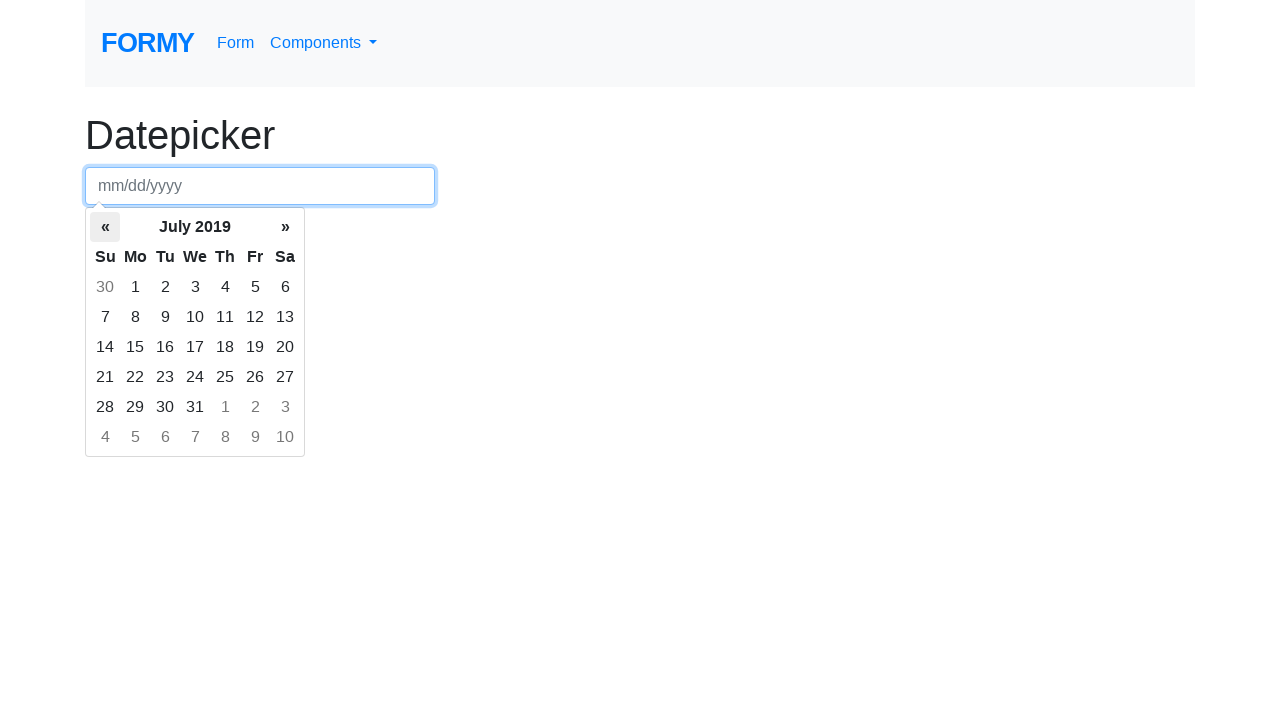

Retrieved current calendar month: July 2019
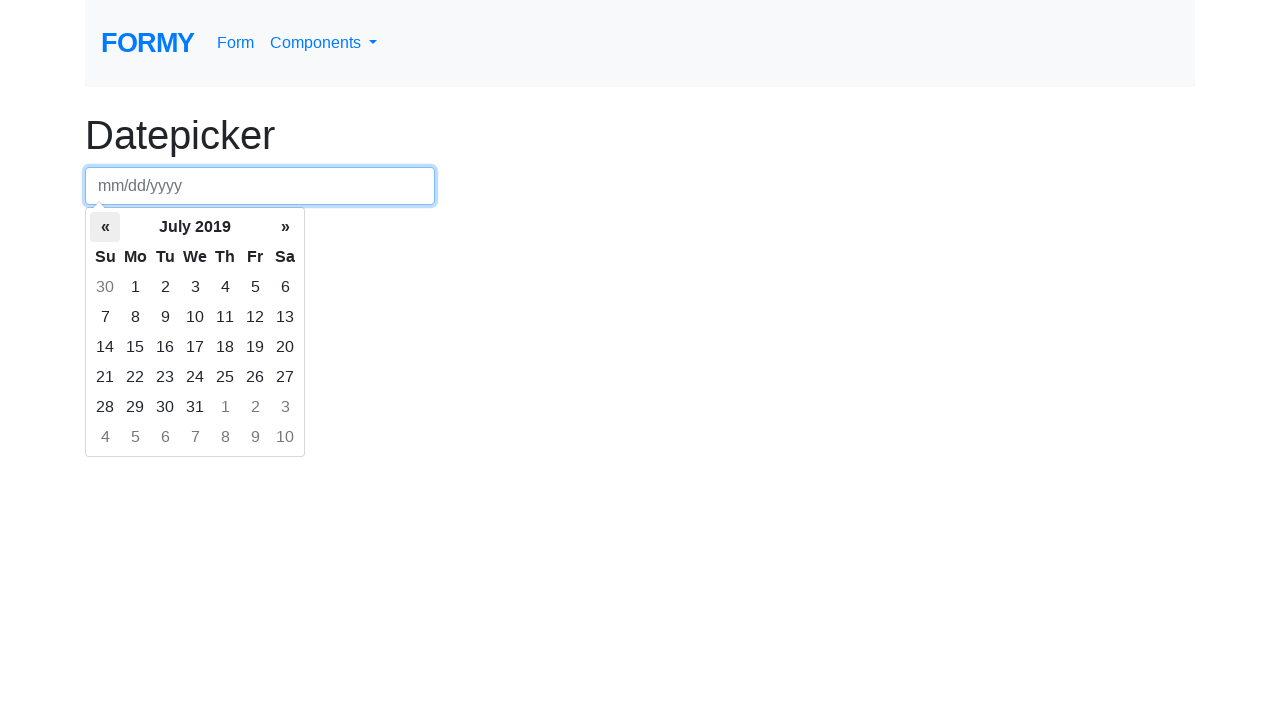

Clicked previous button to navigate back one month at (105, 227) on .prev
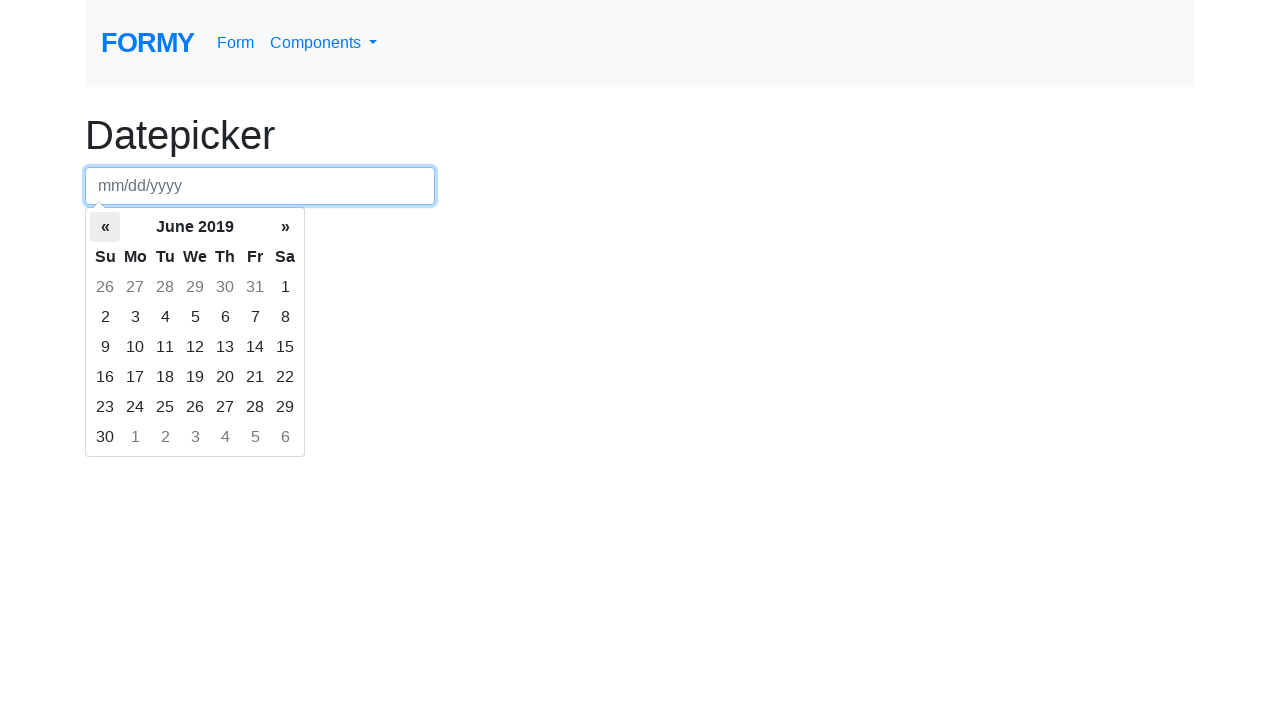

Retrieved current calendar month: June 2019
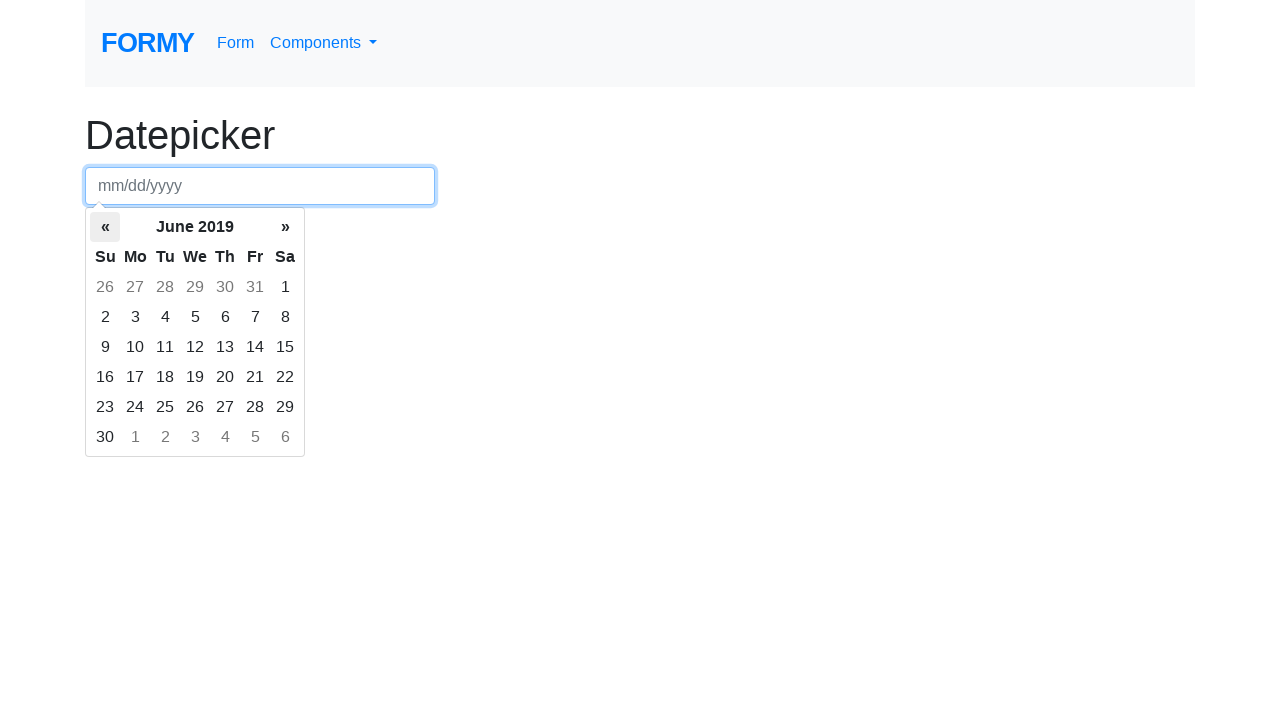

Clicked previous button to navigate back one month at (105, 227) on .prev
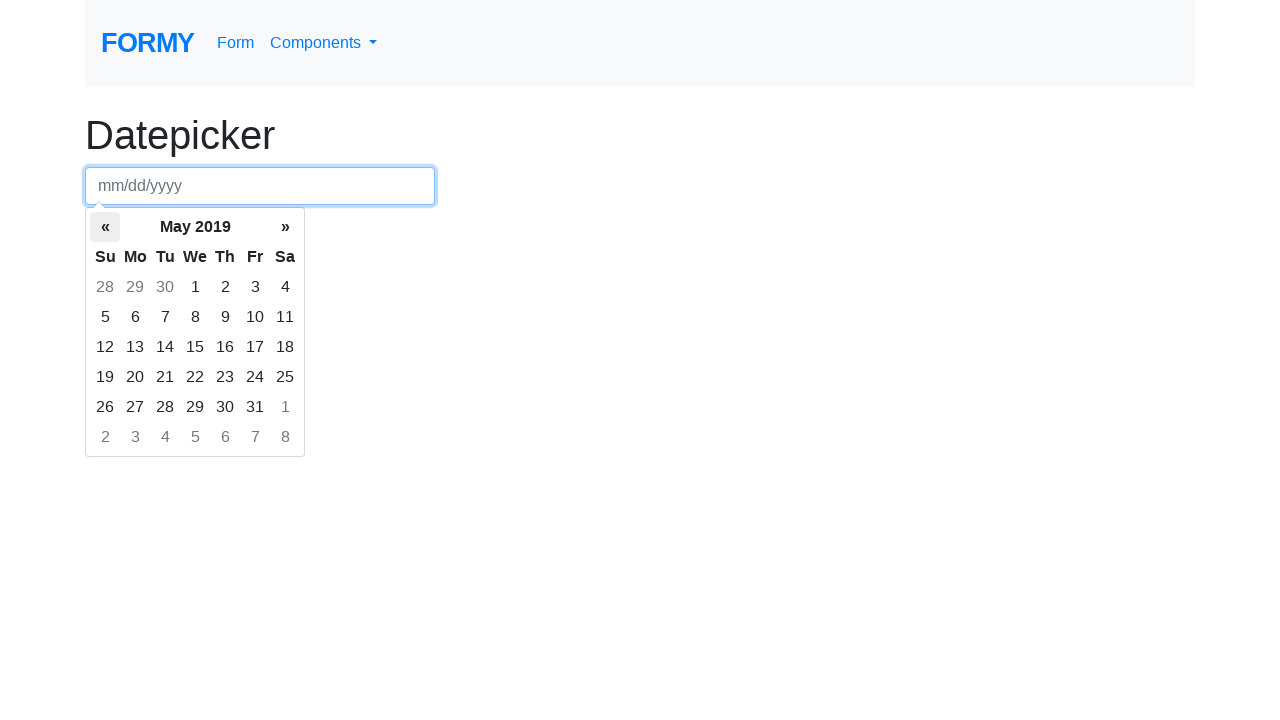

Retrieved current calendar month: May 2019
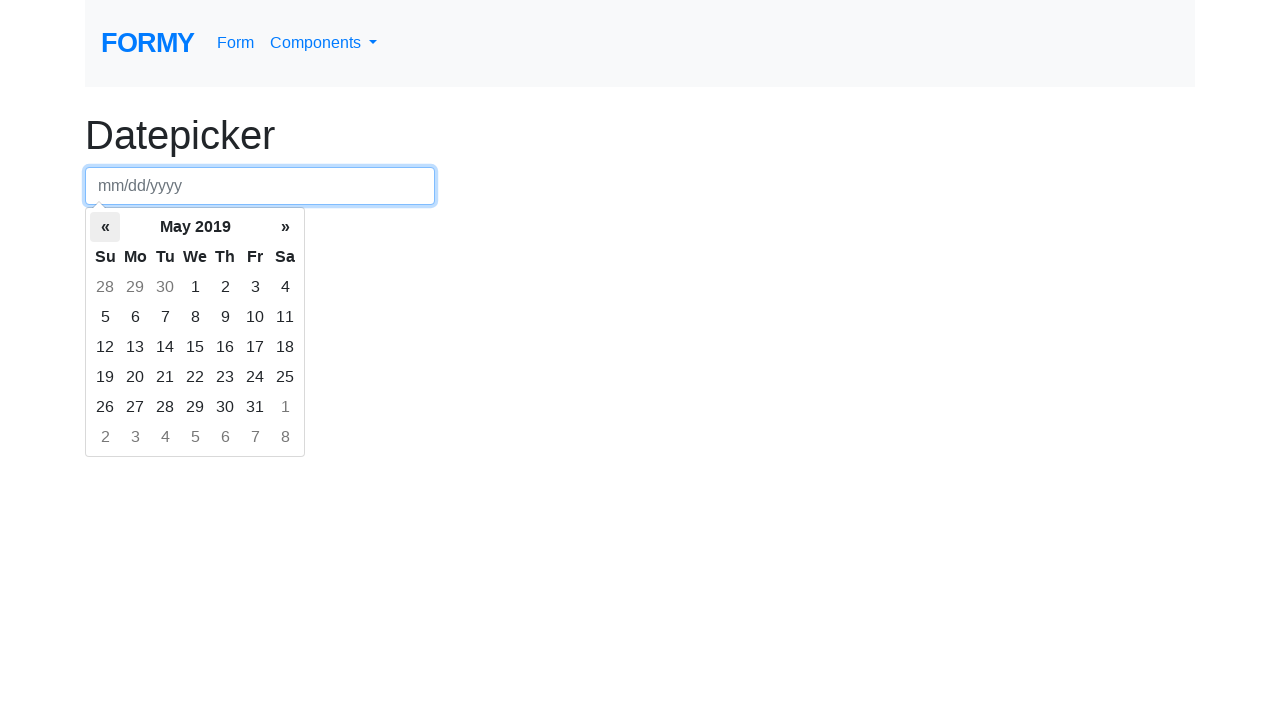

Clicked previous button to navigate back one month at (105, 227) on .prev
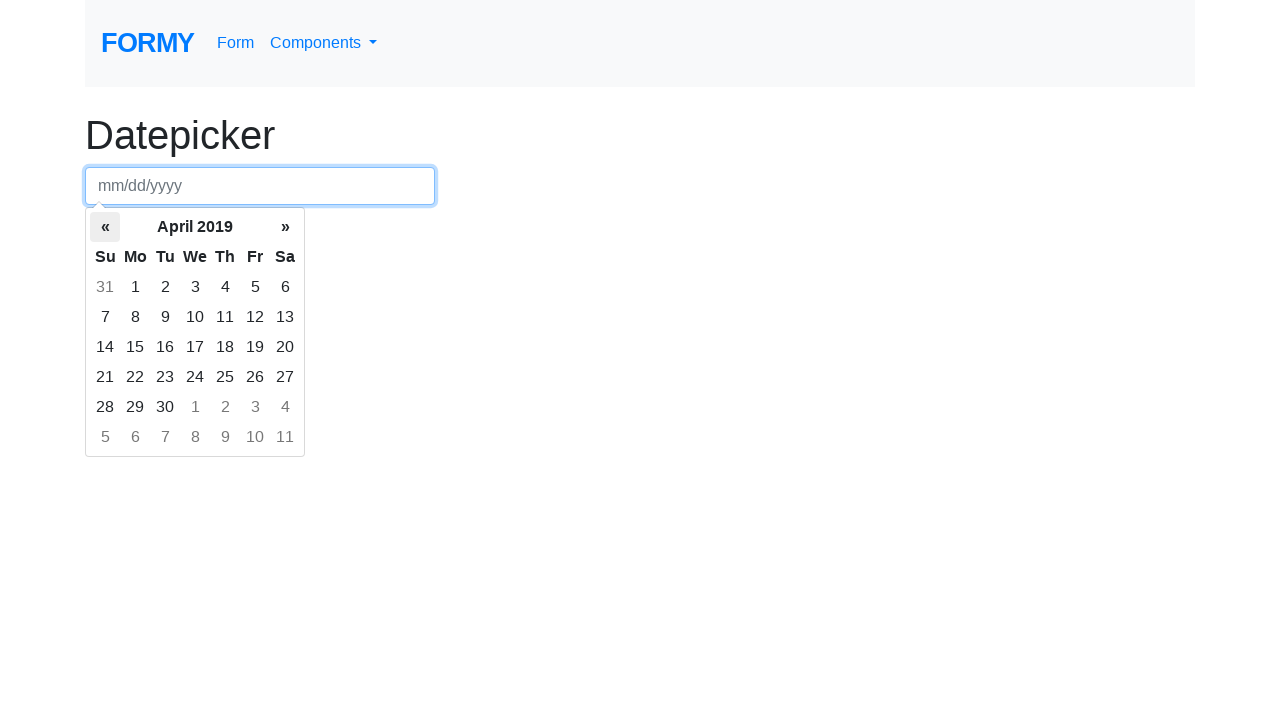

Retrieved current calendar month: April 2019
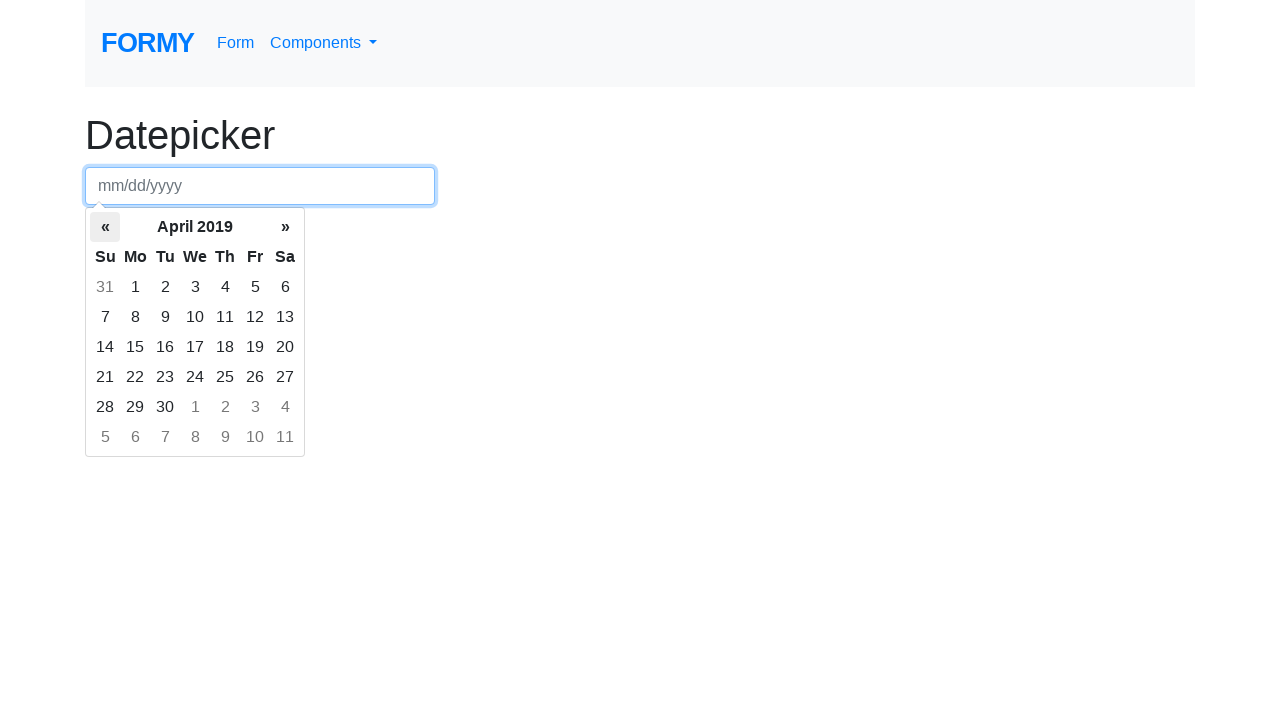

Clicked previous button to navigate back one month at (105, 227) on .prev
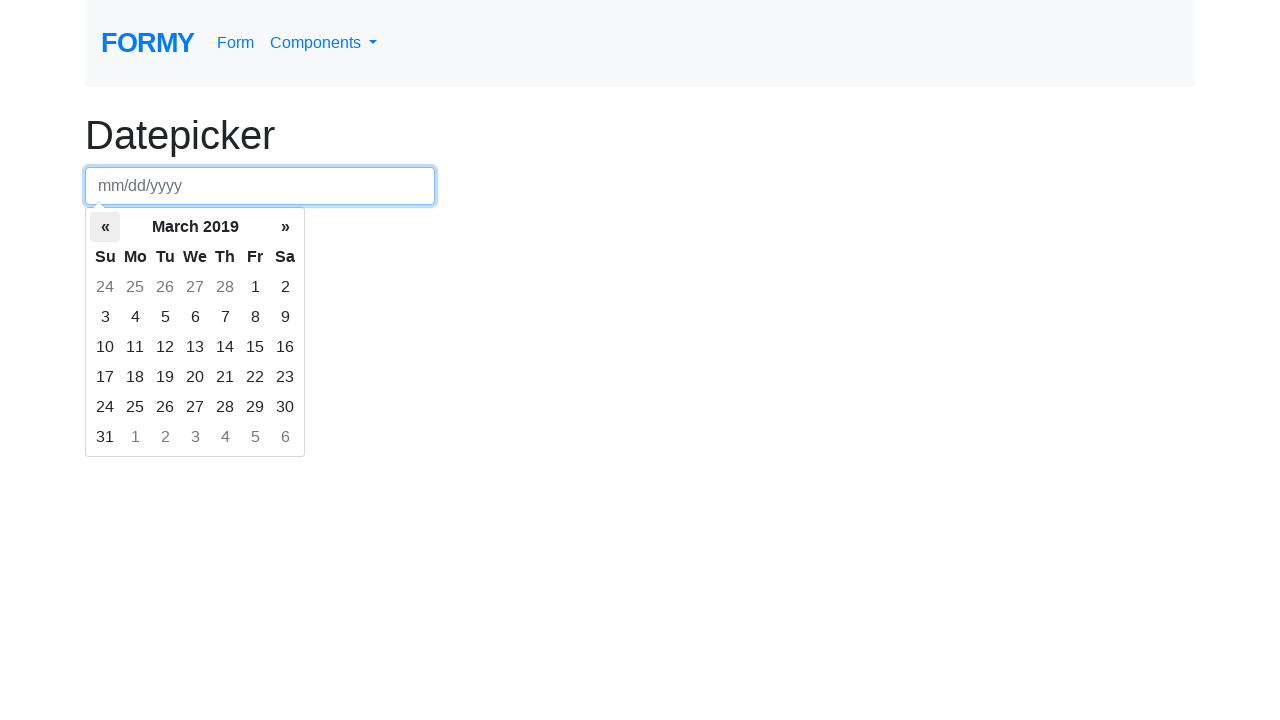

Retrieved current calendar month: March 2019
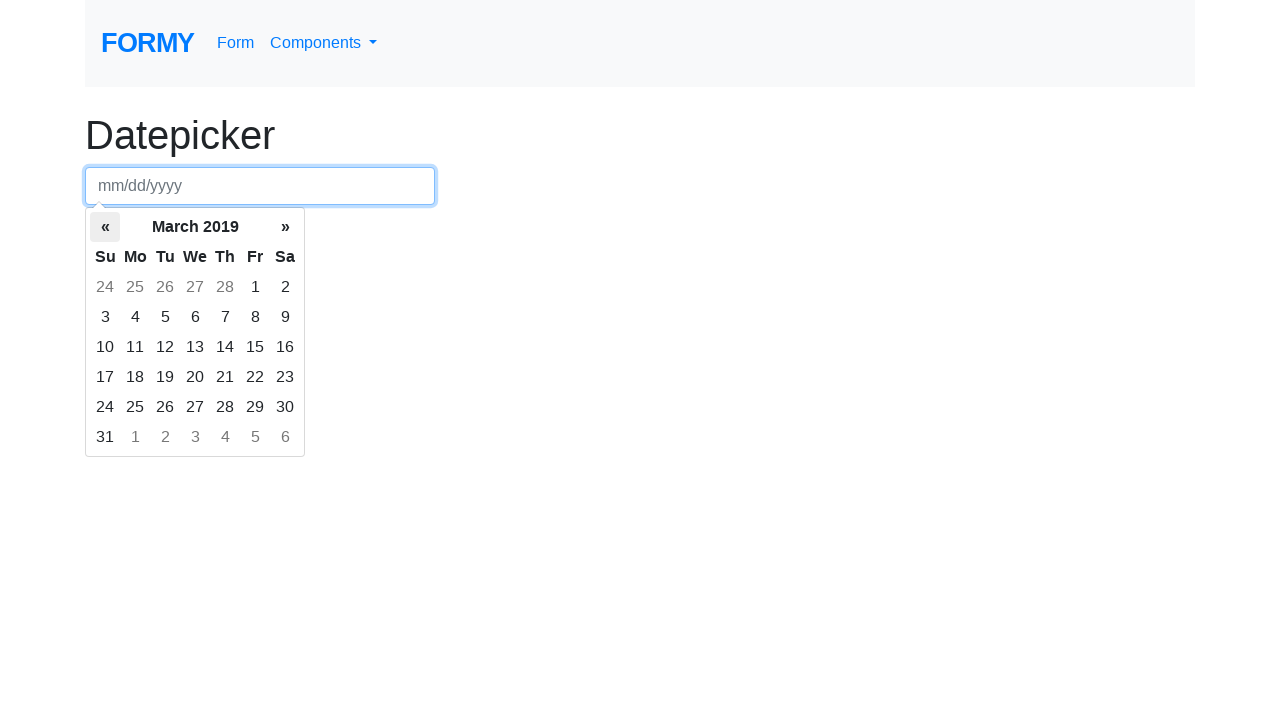

Clicked previous button to navigate back one month at (105, 227) on .prev
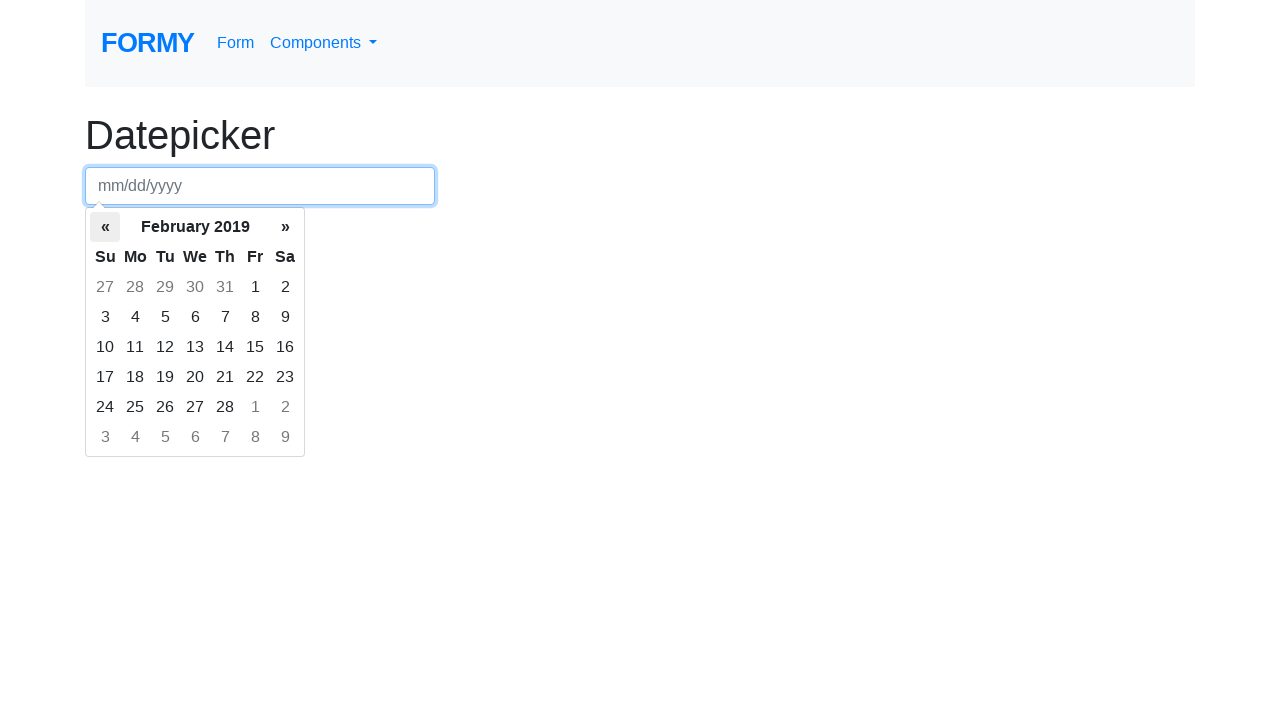

Retrieved current calendar month: February 2019
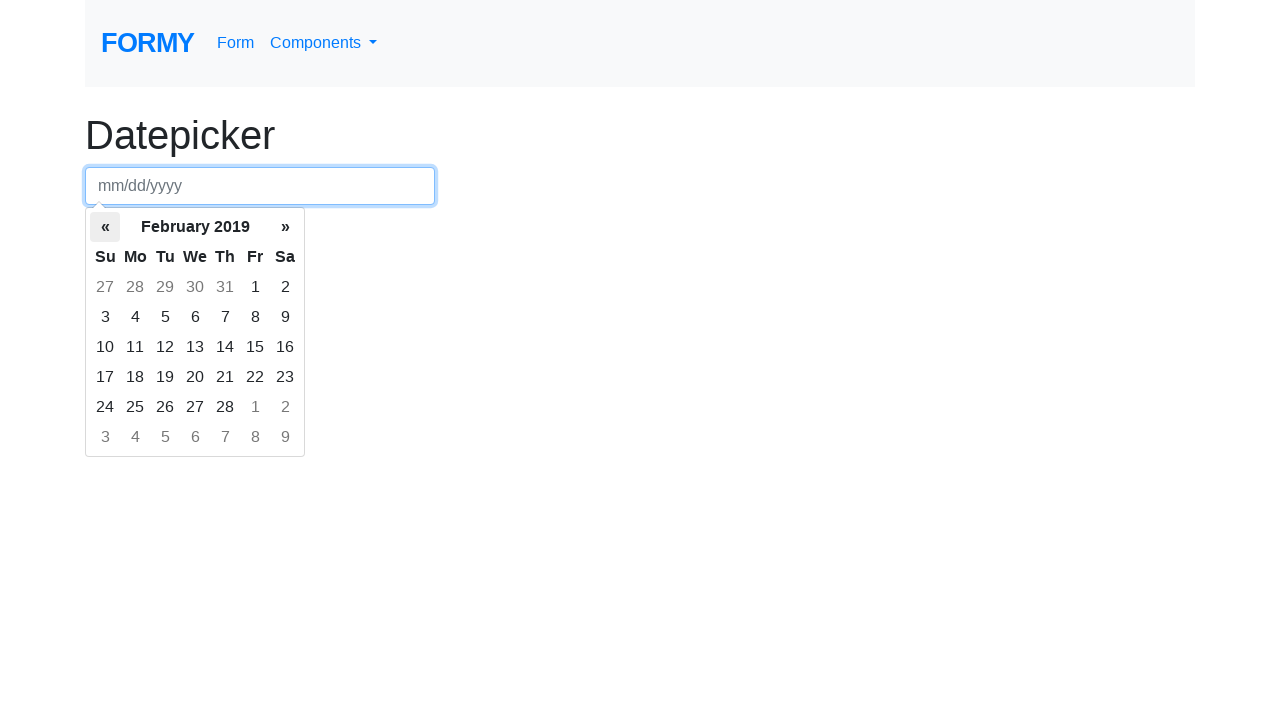

Clicked previous button to navigate back one month at (105, 227) on .prev
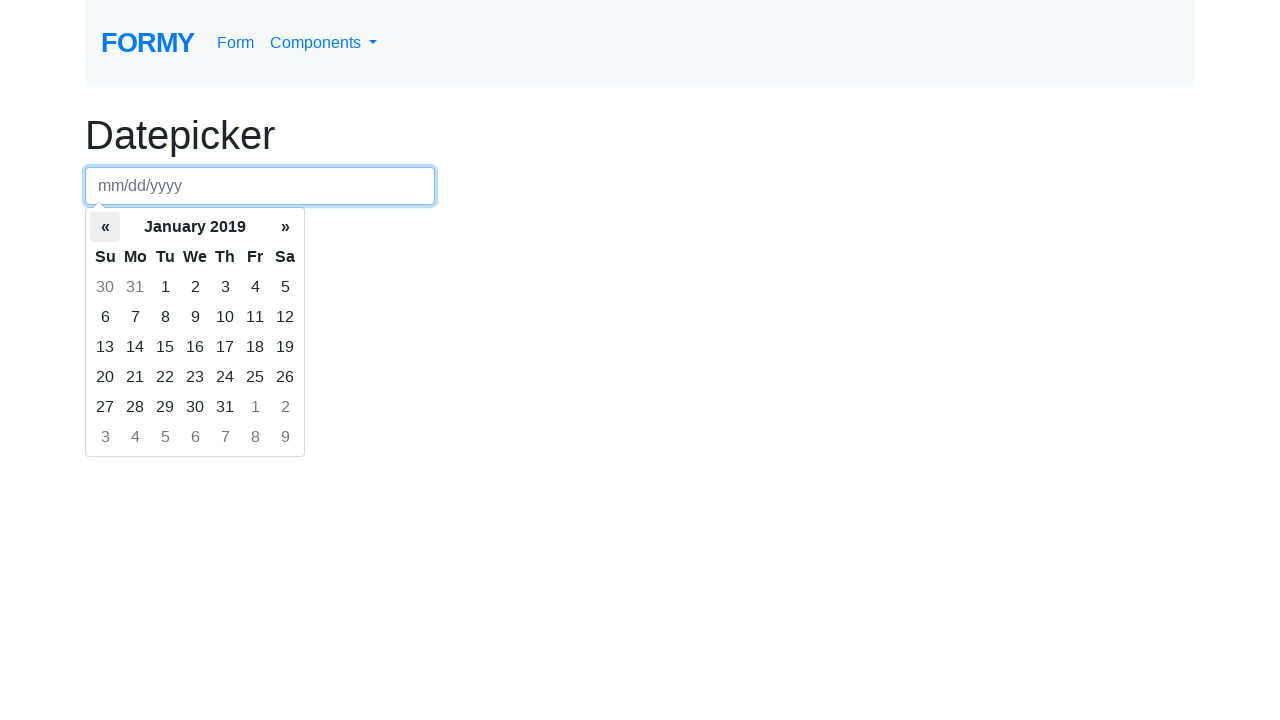

Retrieved current calendar month: January 2019
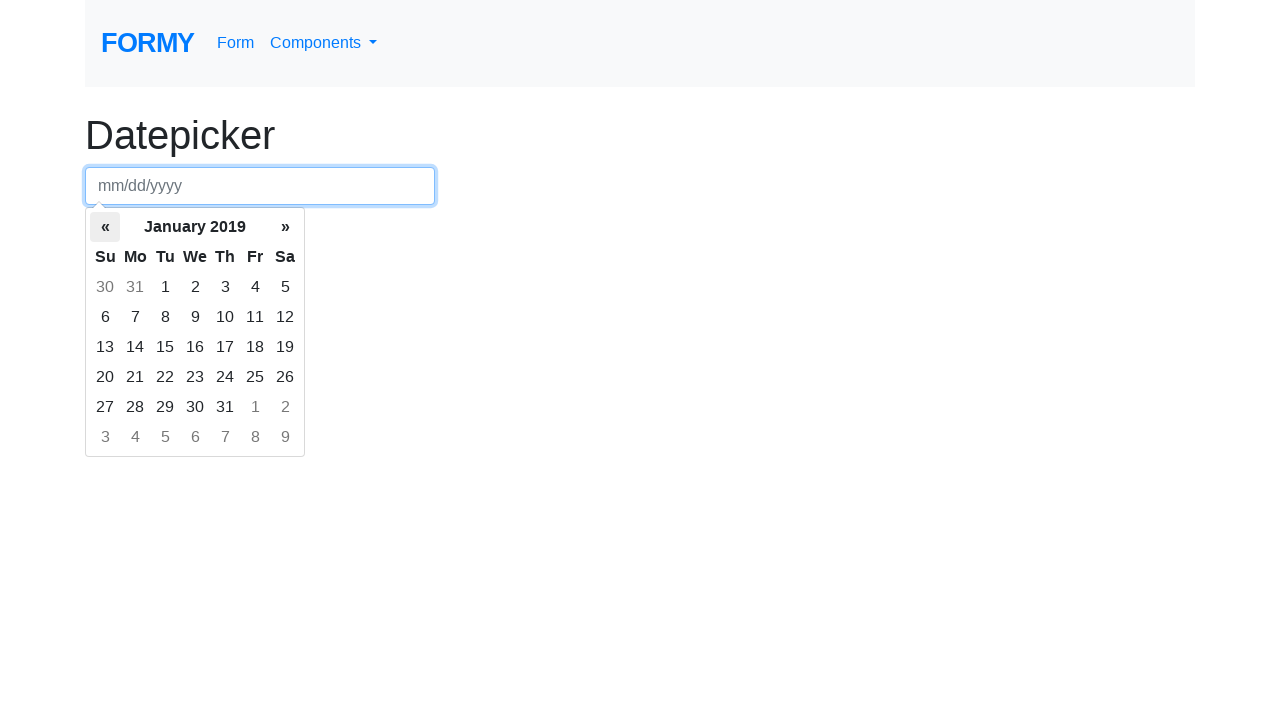

Clicked previous button to navigate back one month at (105, 227) on .prev
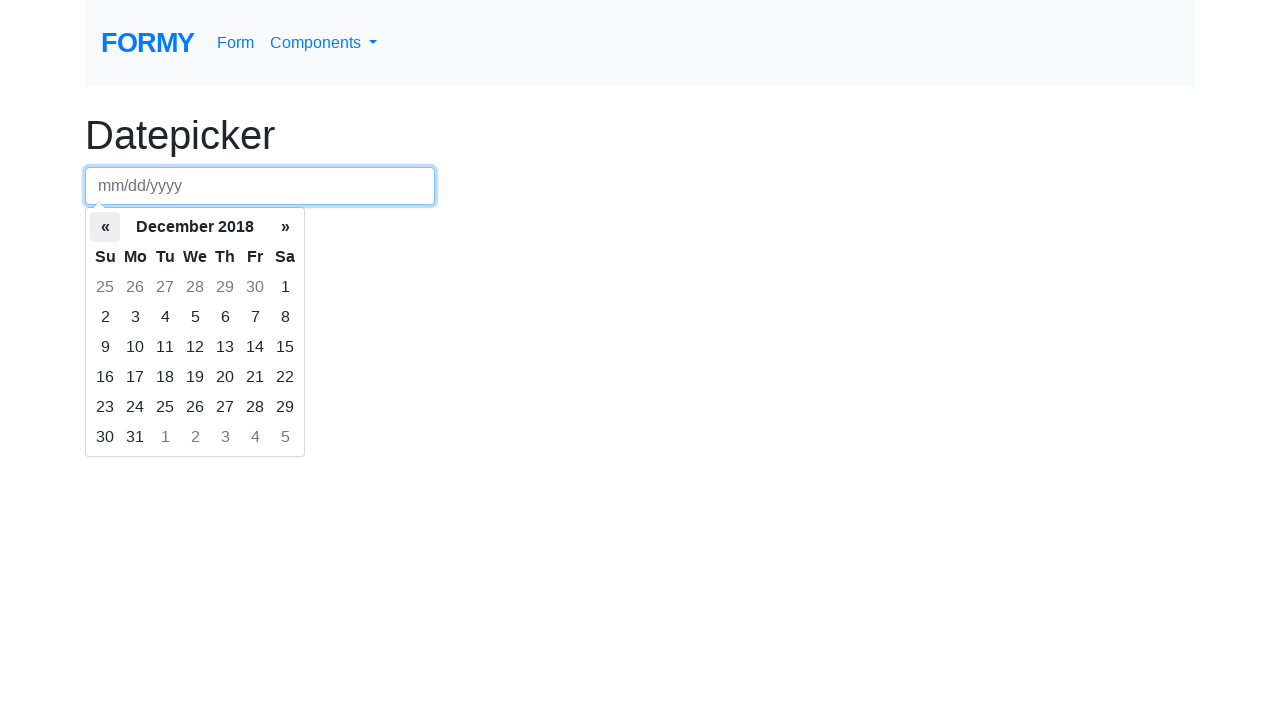

Retrieved current calendar month: December 2018
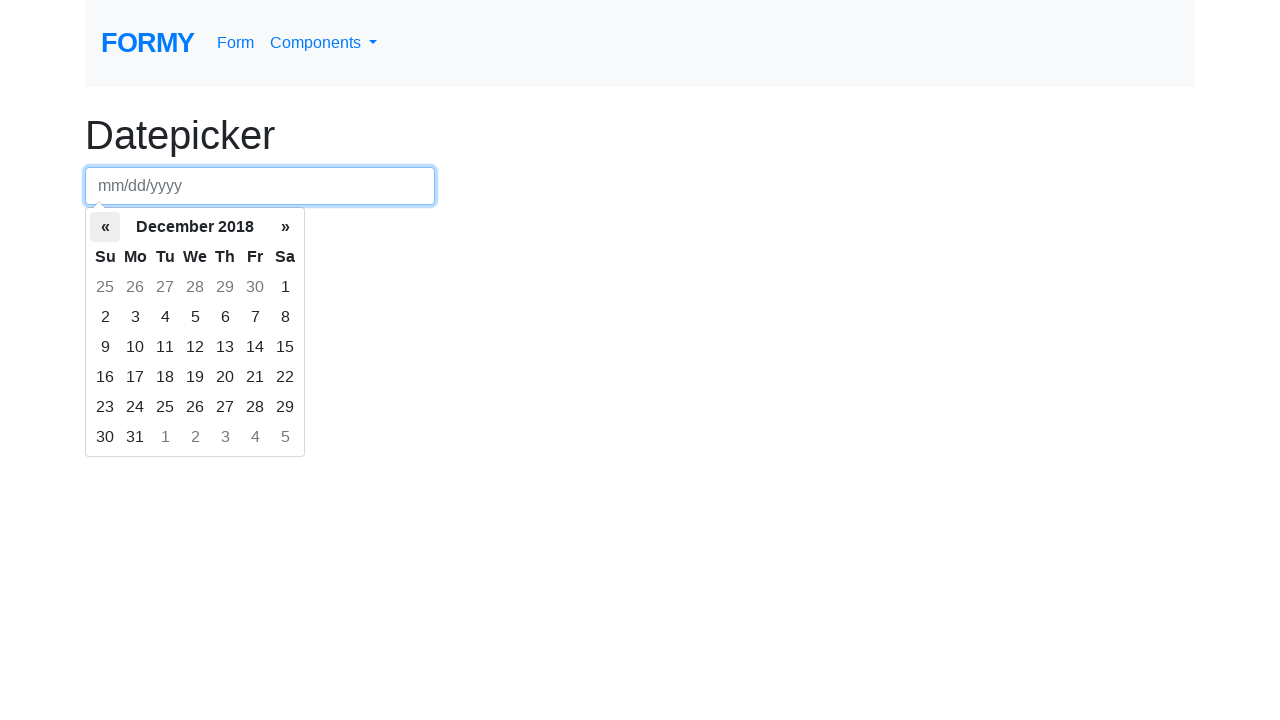

Clicked previous button to navigate back one month at (105, 227) on .prev
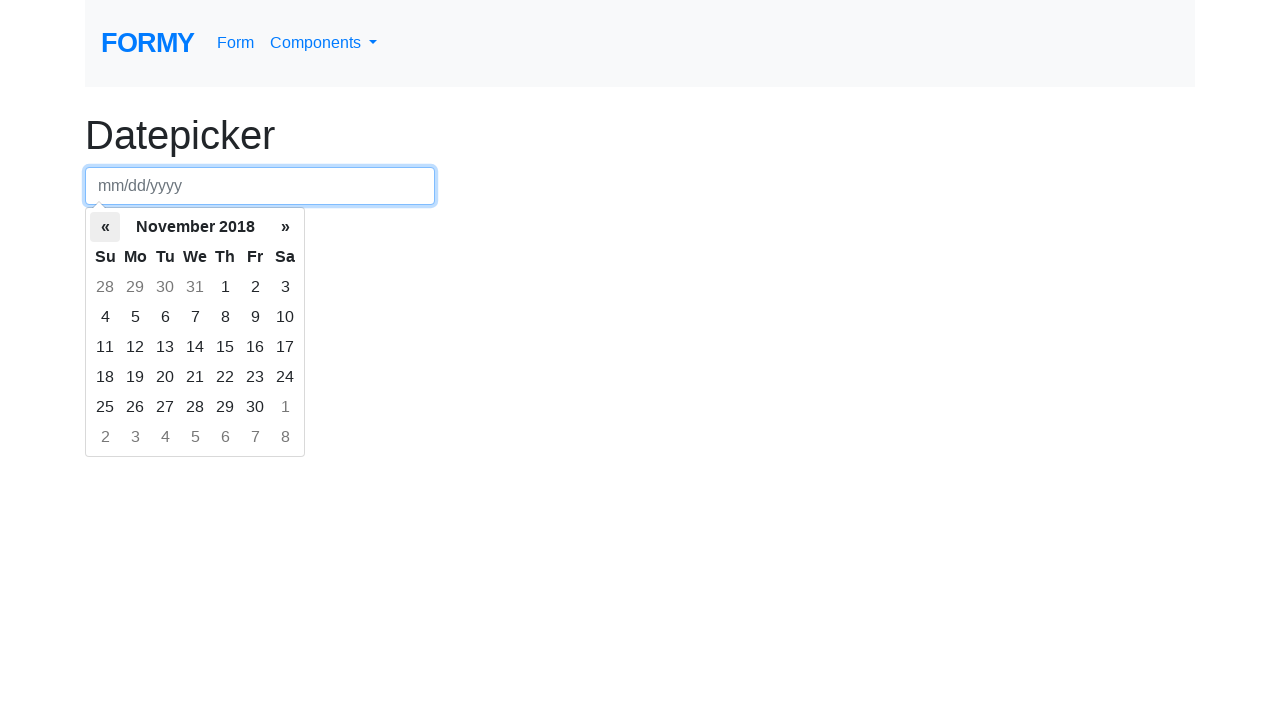

Retrieved current calendar month: November 2018
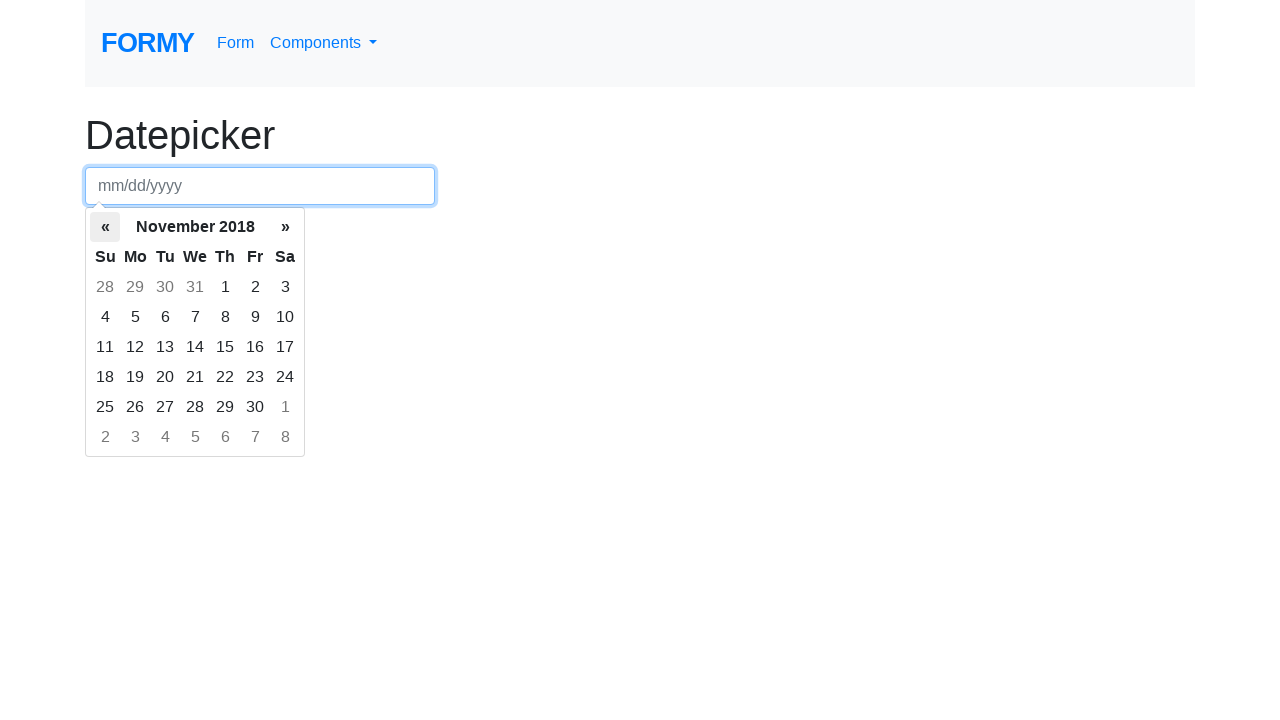

Clicked previous button to navigate back one month at (105, 227) on .prev
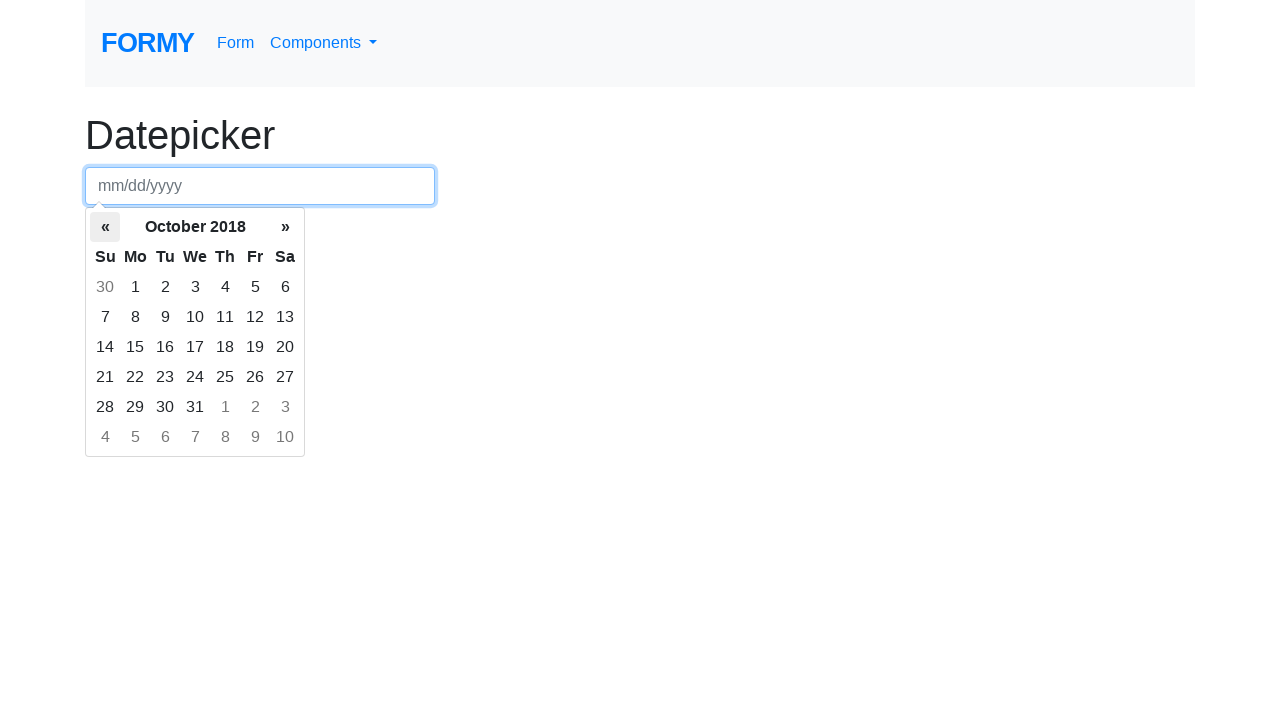

Retrieved current calendar month: October 2018
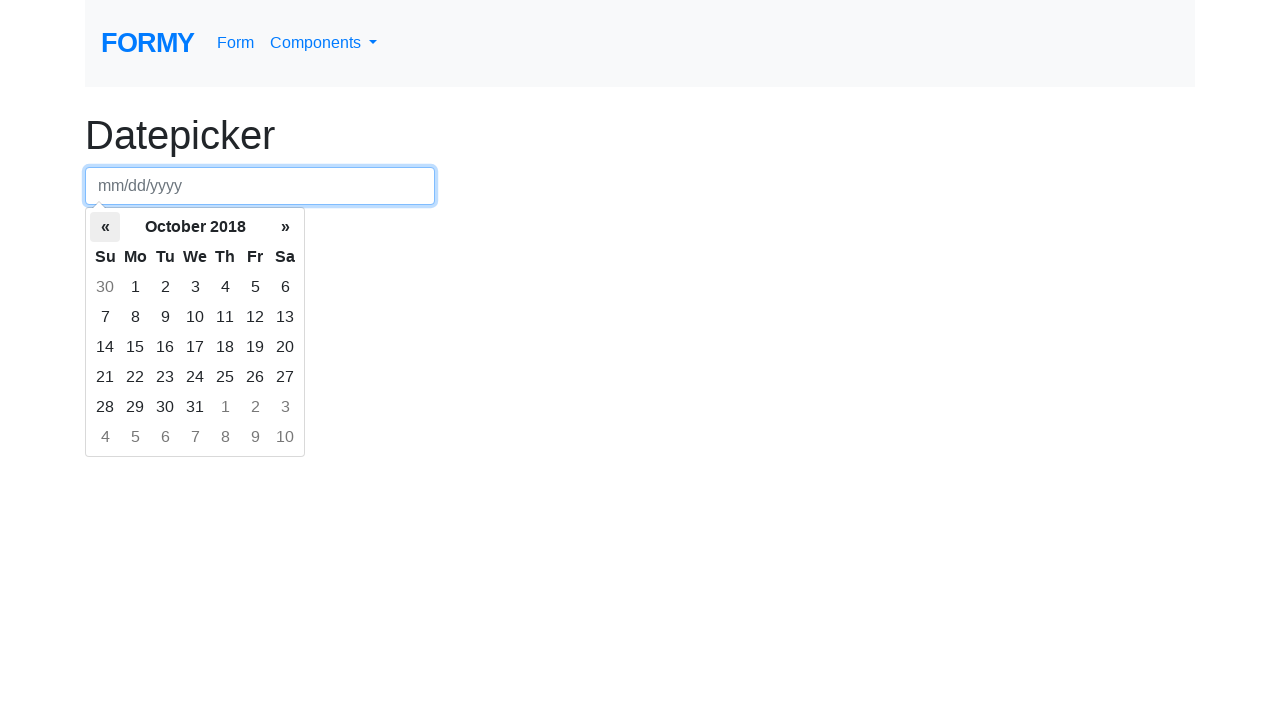

Clicked previous button to navigate back one month at (105, 227) on .prev
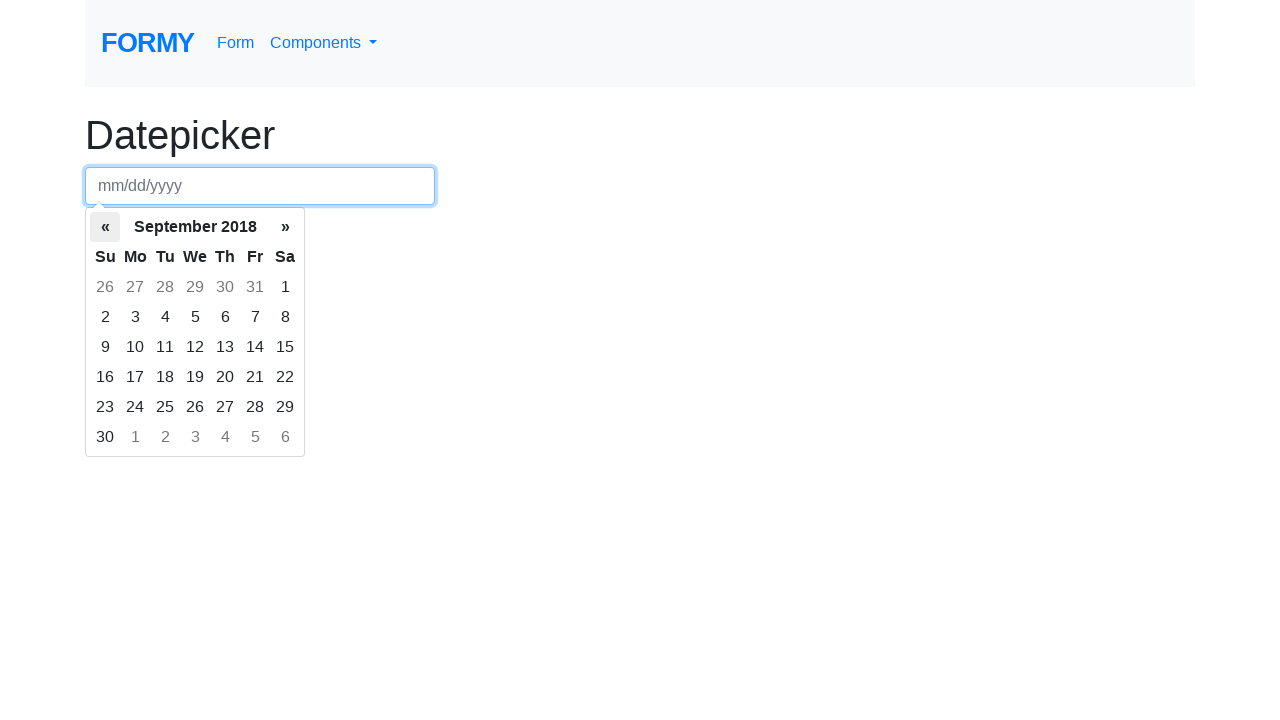

Retrieved current calendar month: September 2018
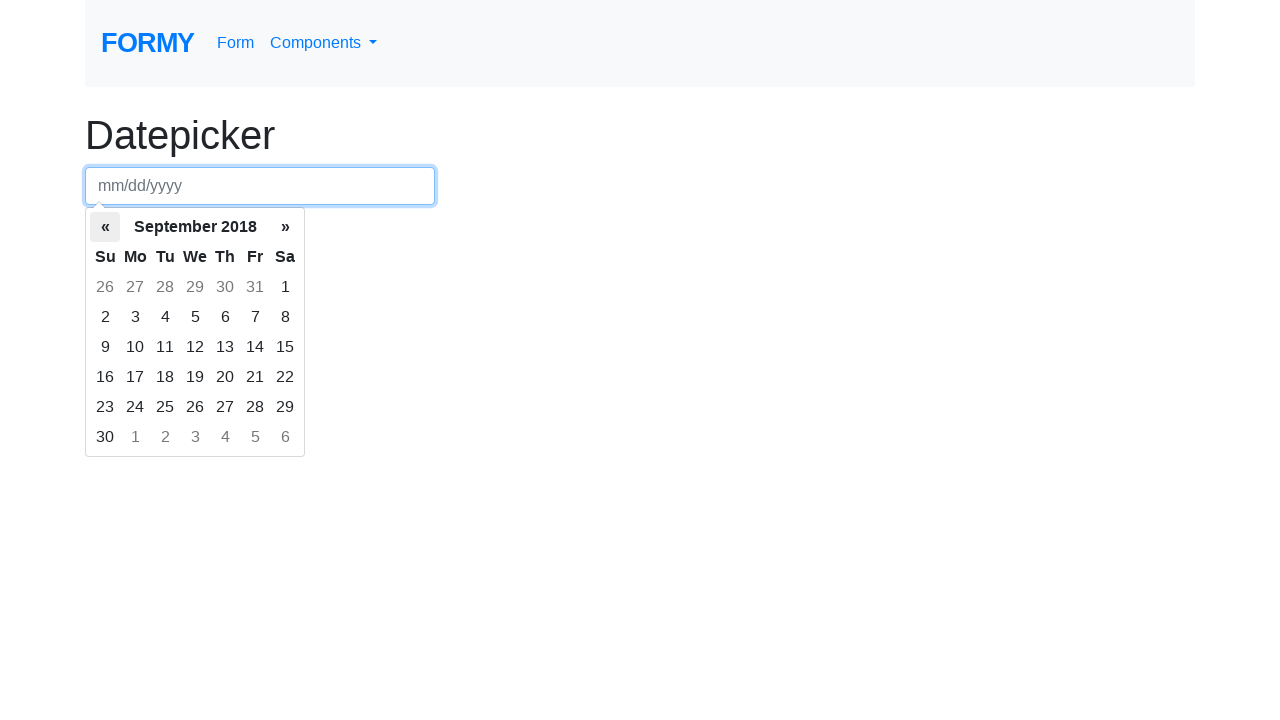

Clicked previous button to navigate back one month at (105, 227) on .prev
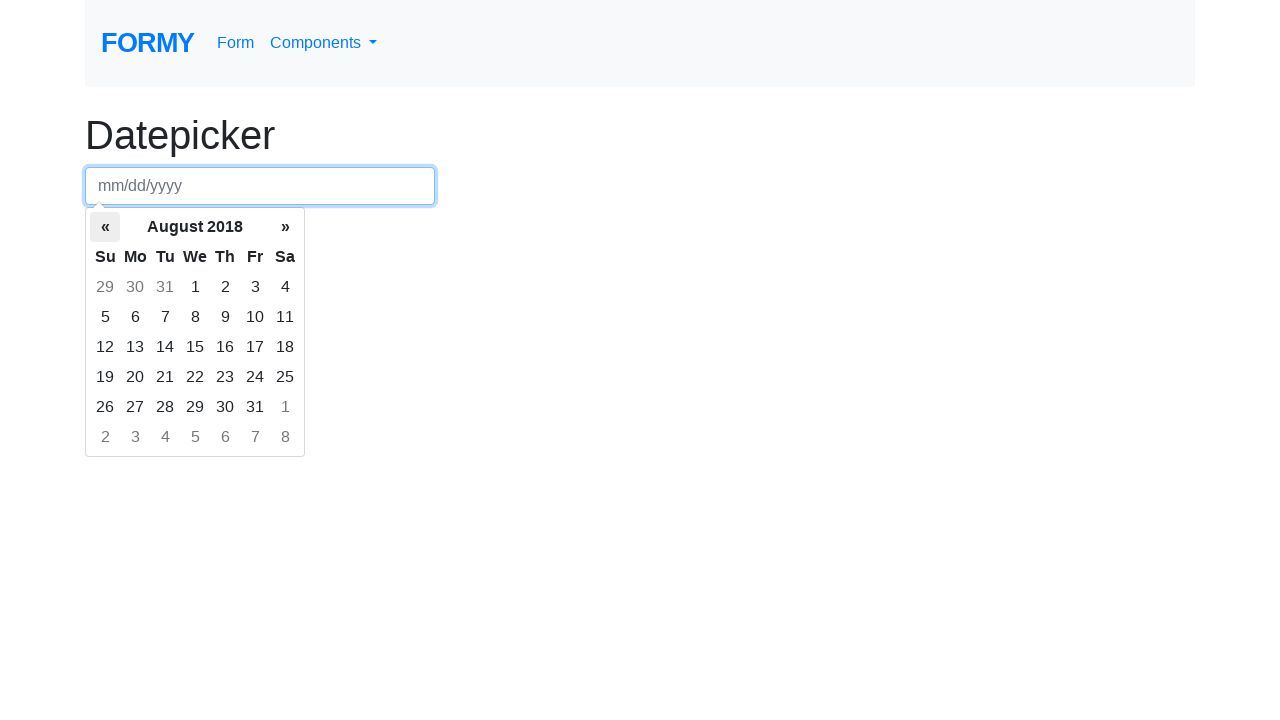

Retrieved current calendar month: August 2018
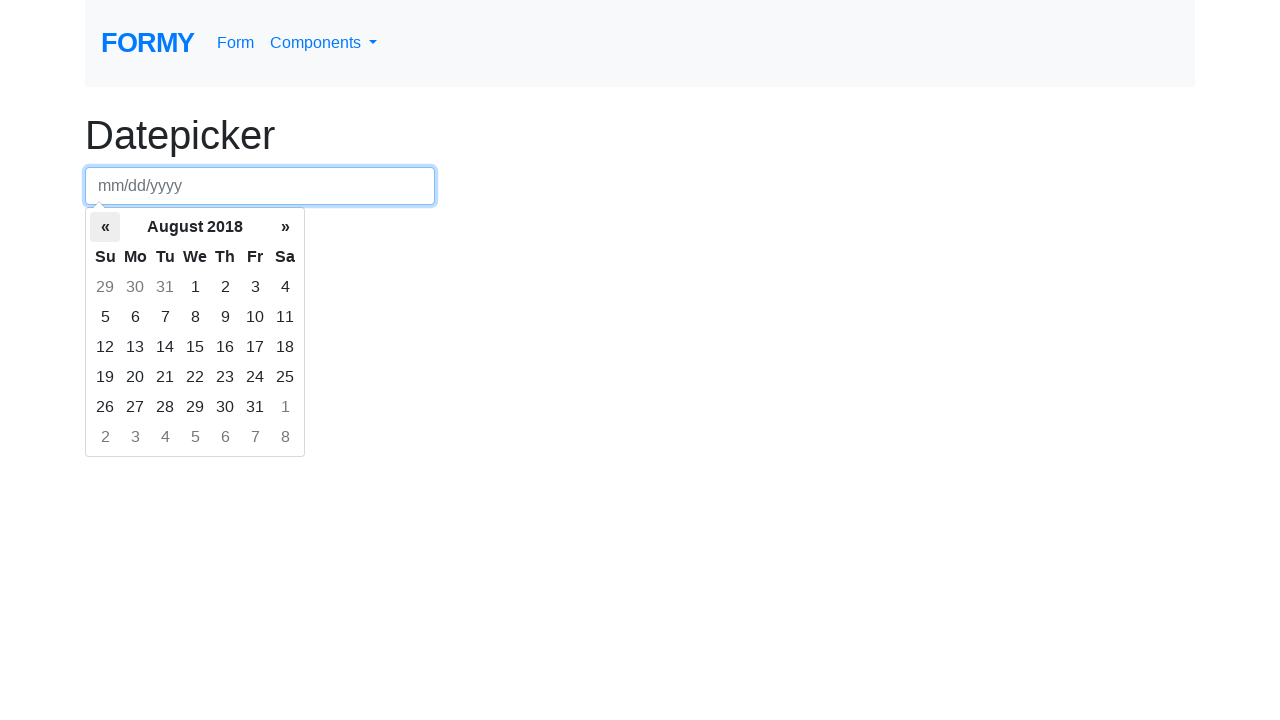

Clicked previous button to navigate back one month at (105, 227) on .prev
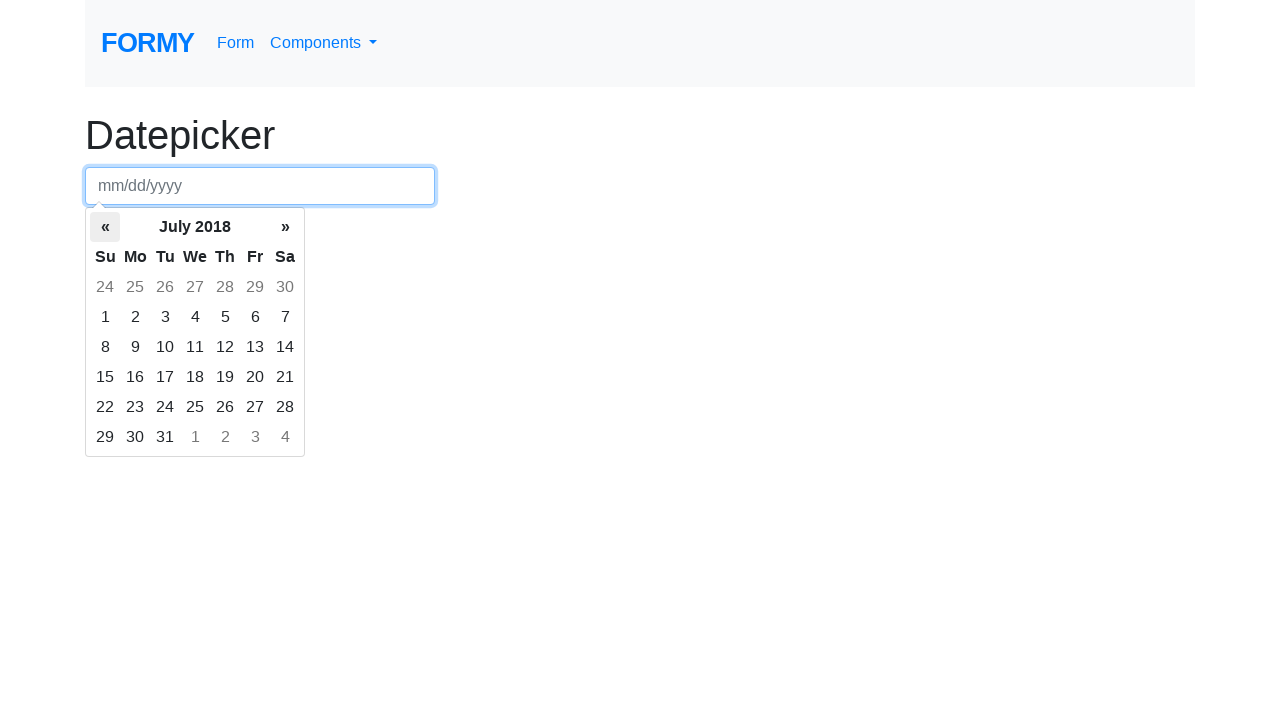

Retrieved current calendar month: July 2018
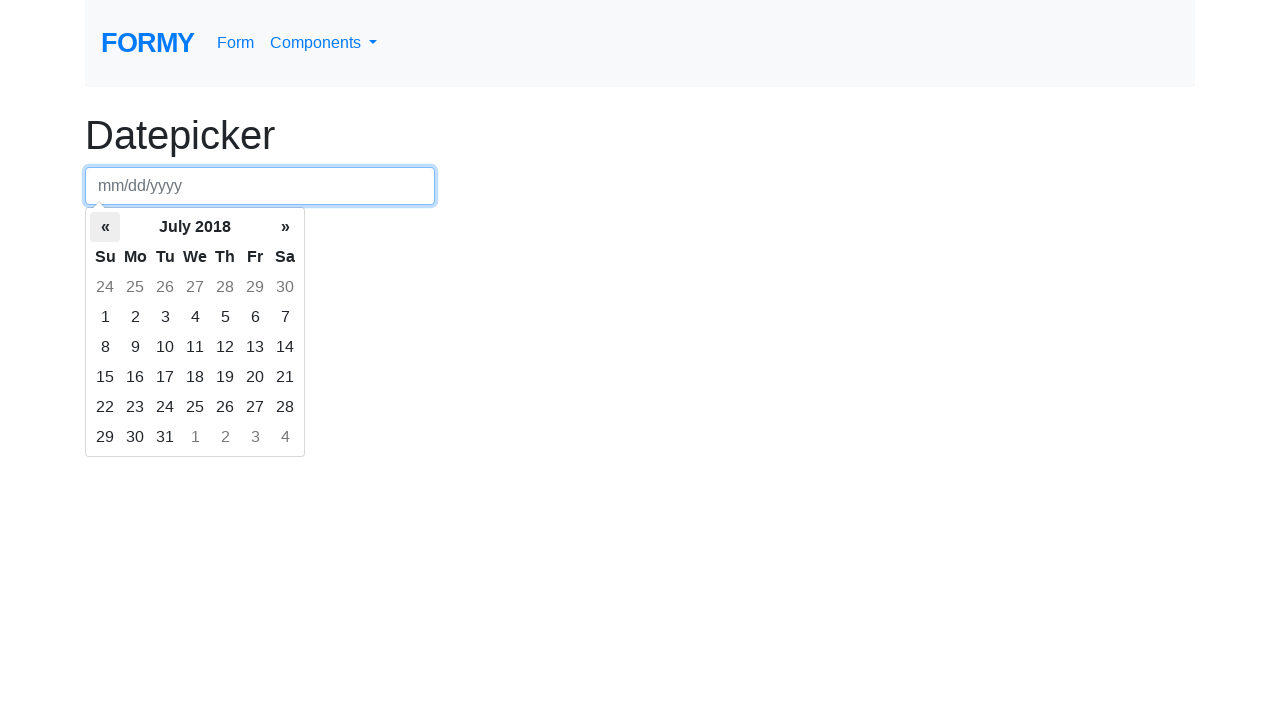

Clicked previous button to navigate back one month at (105, 227) on .prev
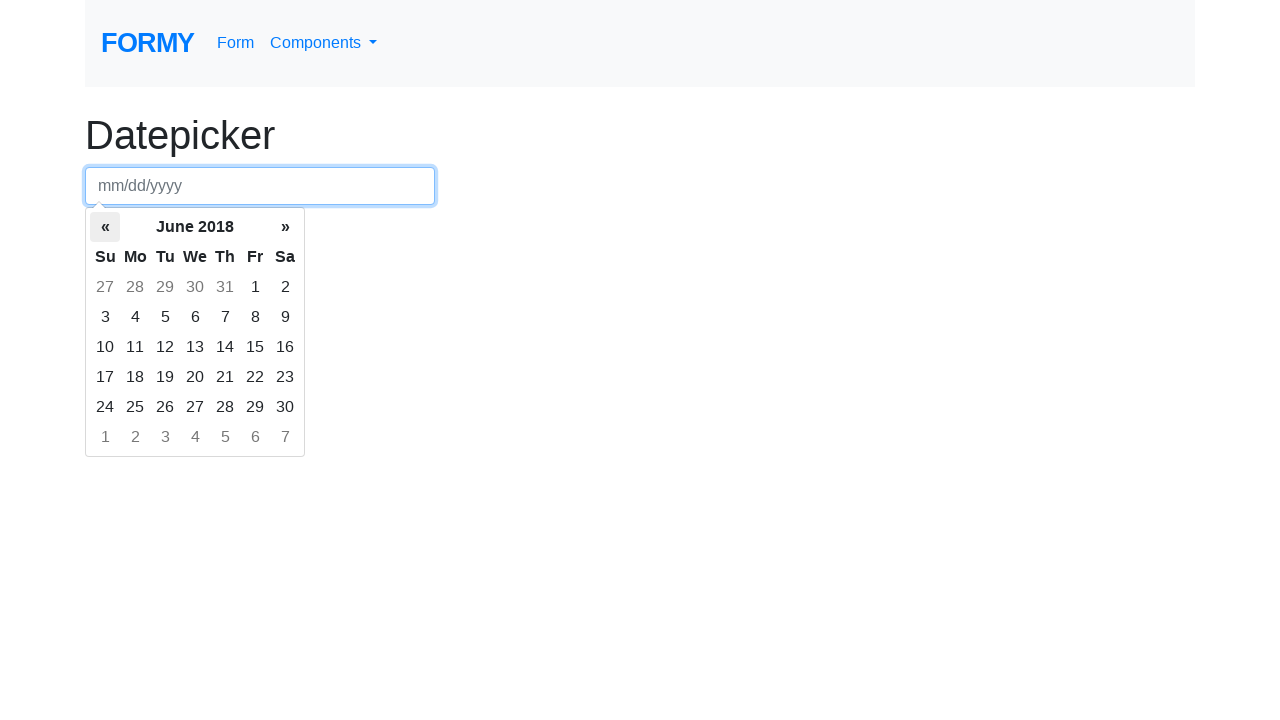

Retrieved current calendar month: June 2018
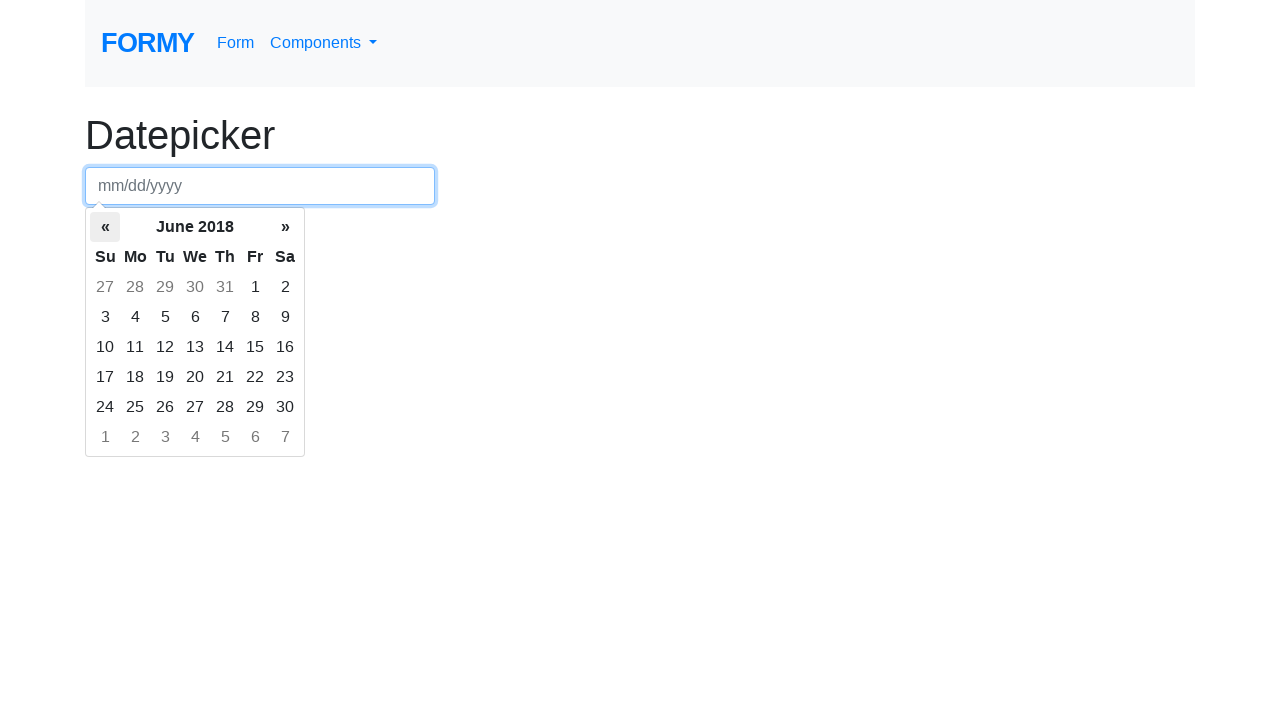

Clicked previous button to navigate back one month at (105, 227) on .prev
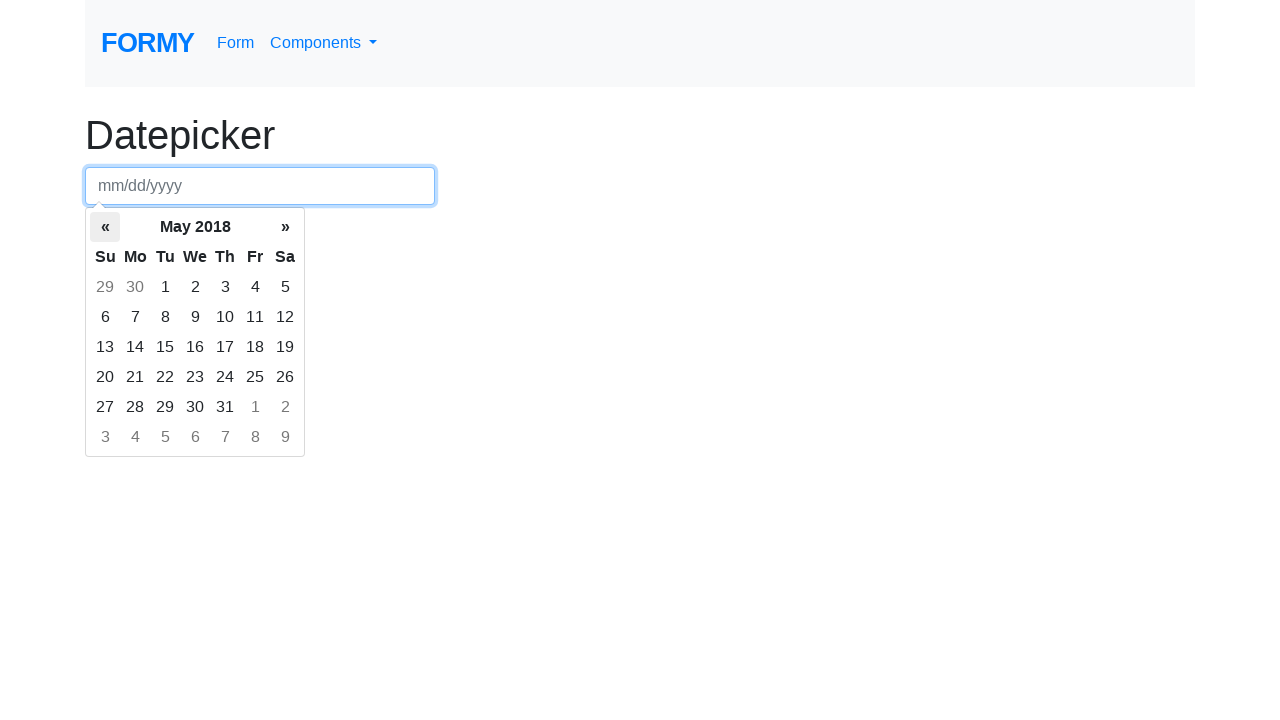

Retrieved current calendar month: May 2018
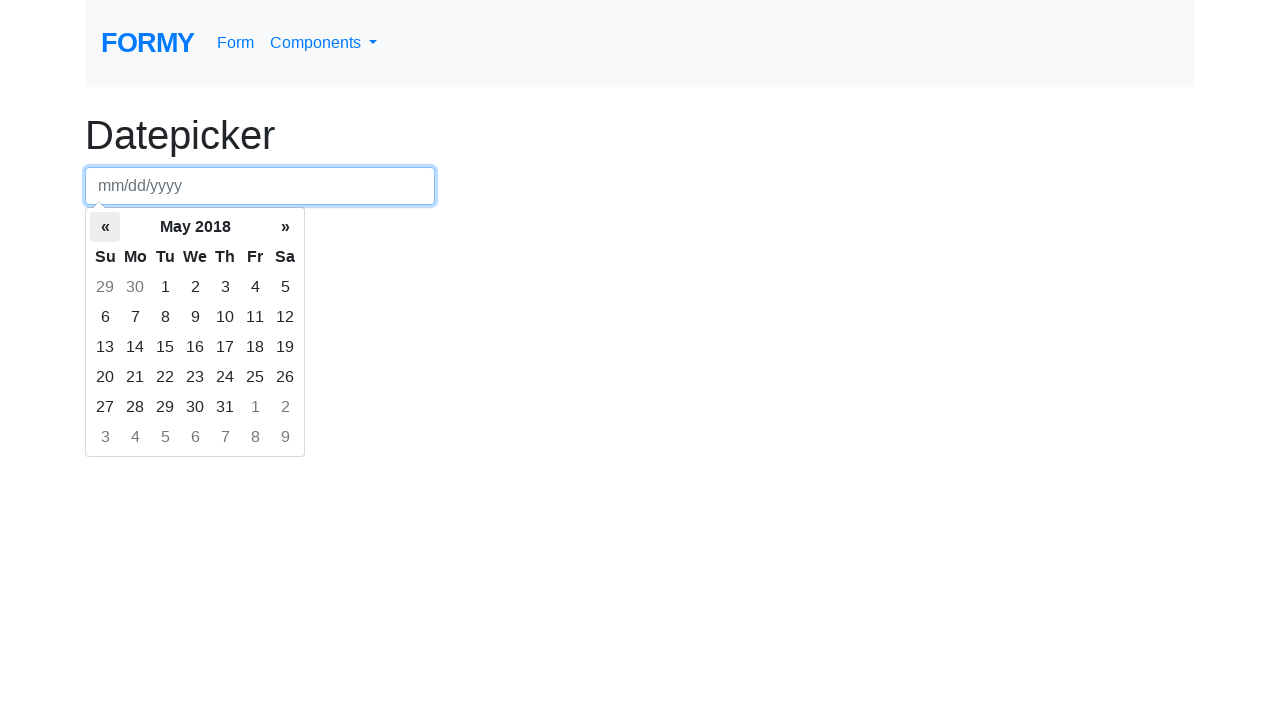

Clicked previous button to navigate back one month at (105, 227) on .prev
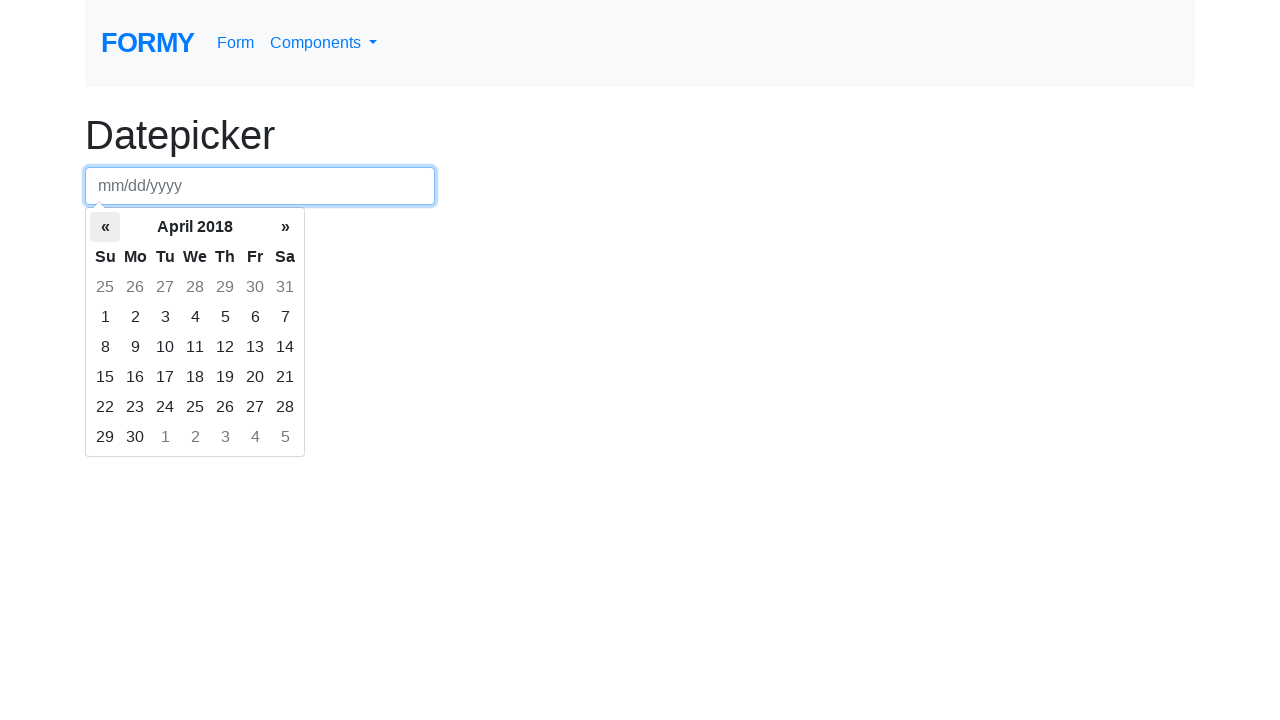

Retrieved current calendar month: April 2018
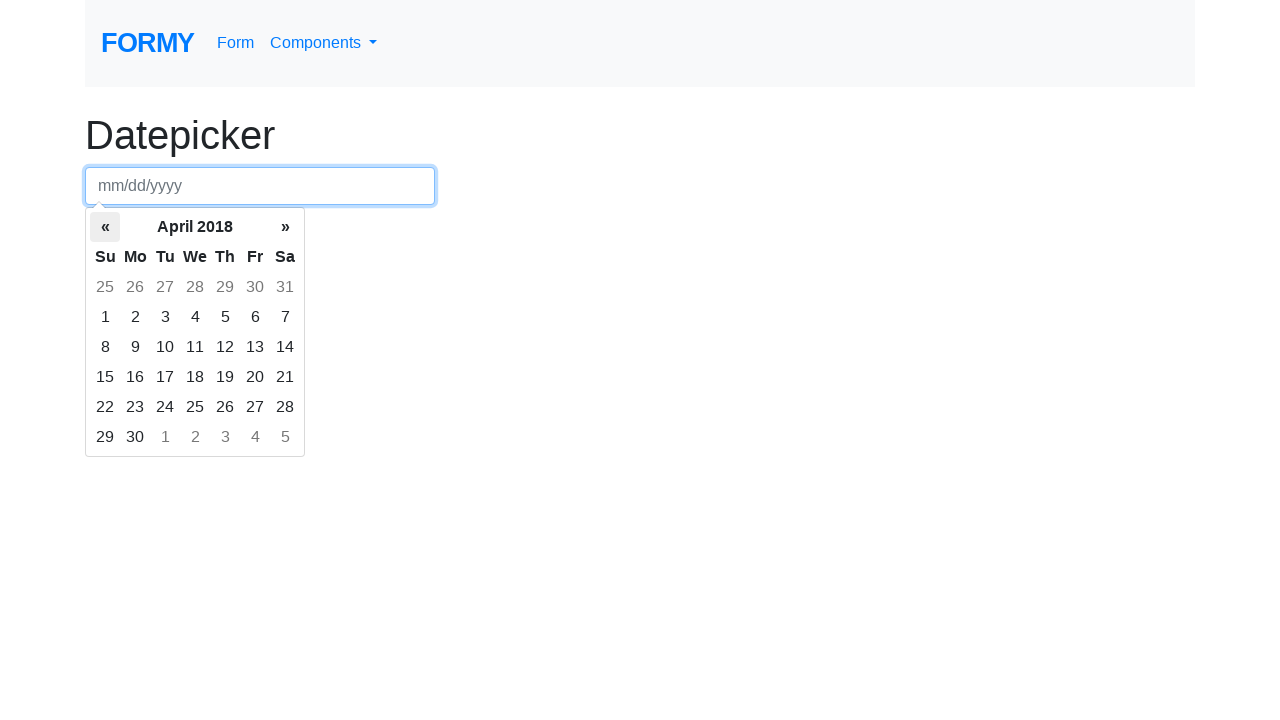

Clicked previous button to navigate back one month at (105, 227) on .prev
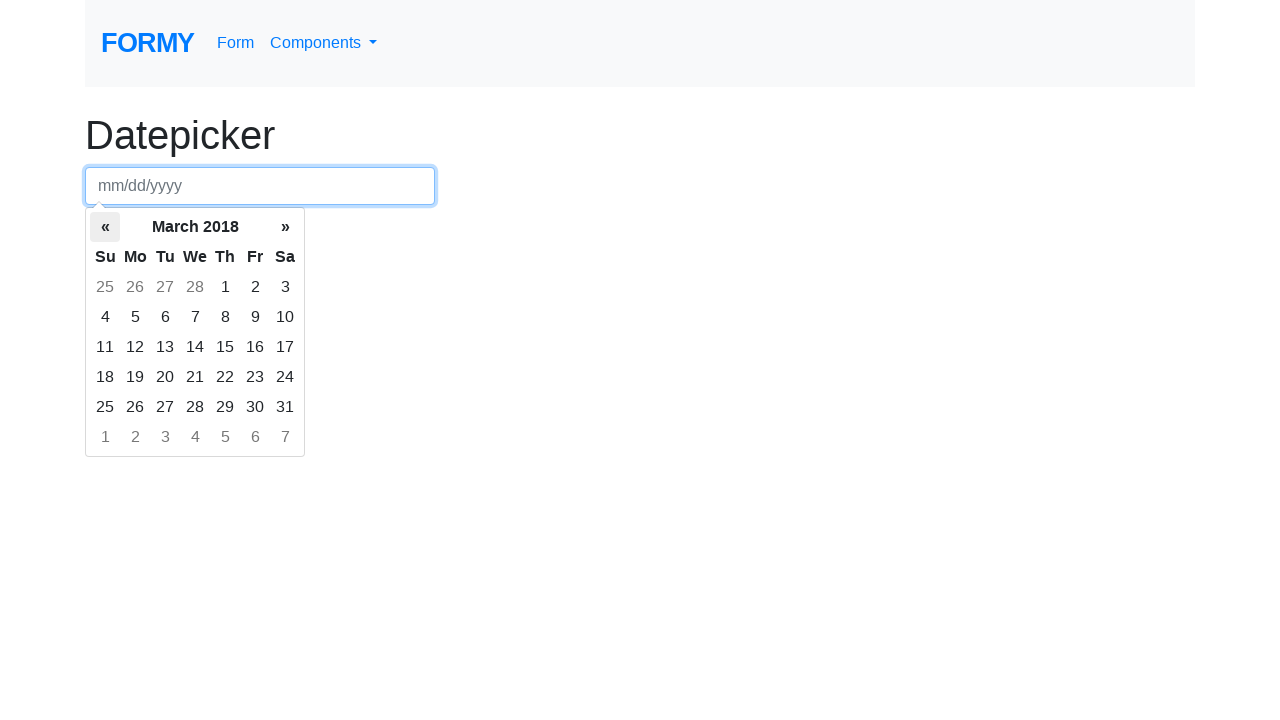

Retrieved current calendar month: March 2018
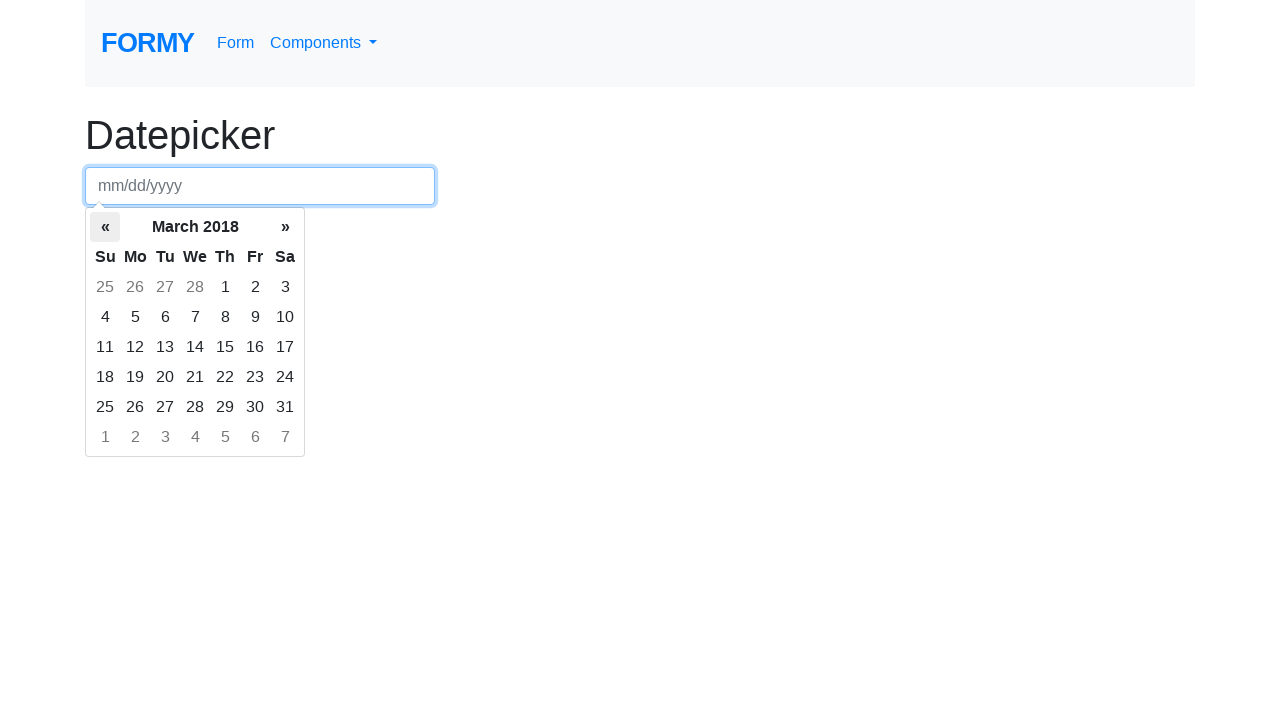

Clicked previous button to navigate back one month at (105, 227) on .prev
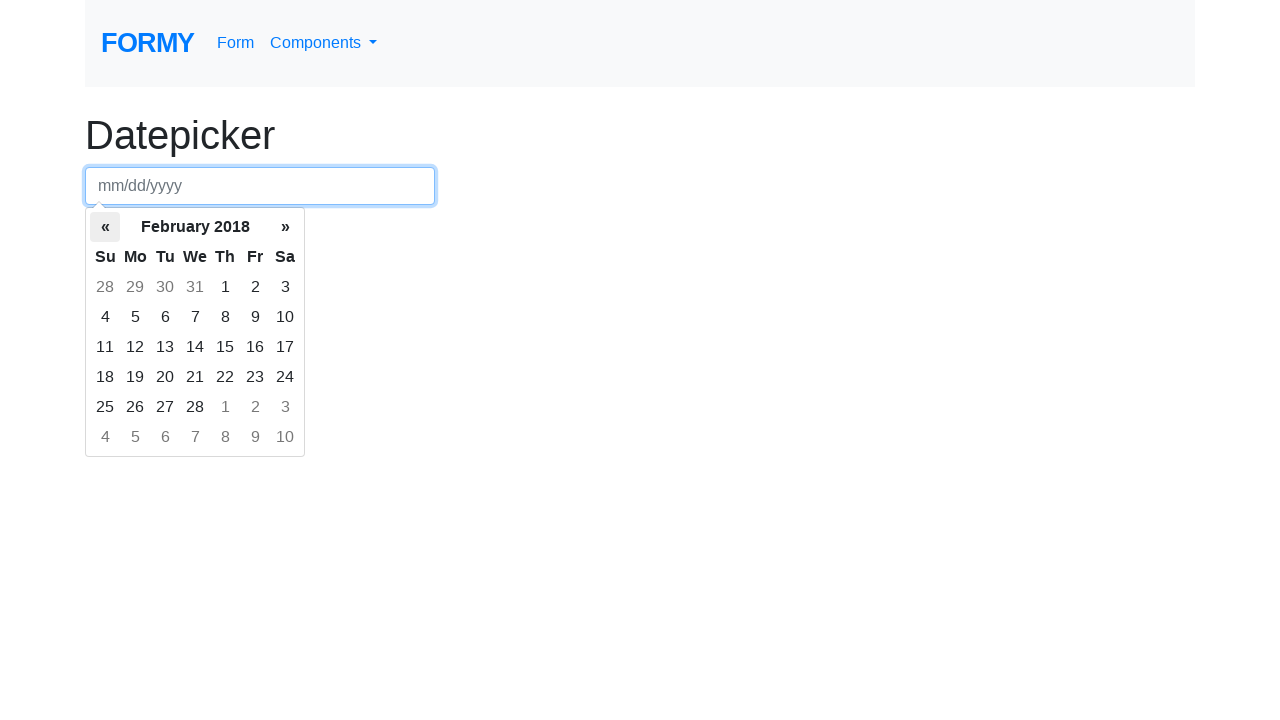

Retrieved current calendar month: February 2018
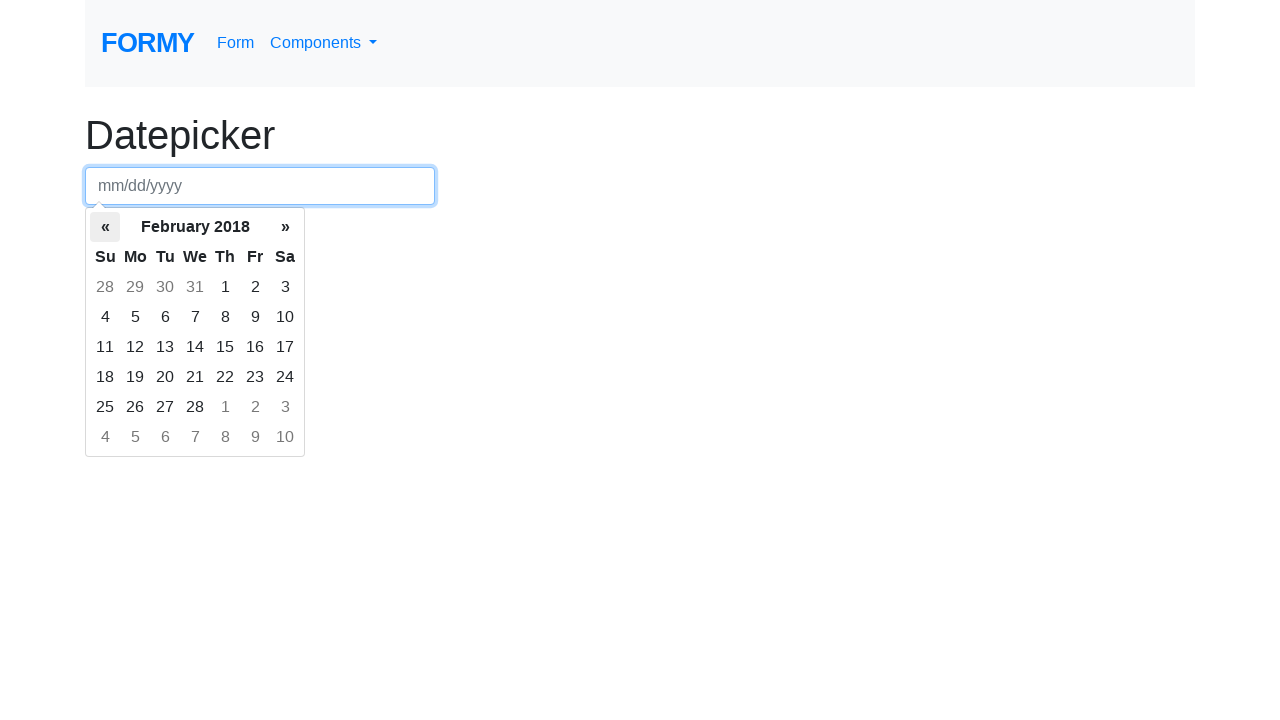

Clicked previous button to navigate back one month at (105, 227) on .prev
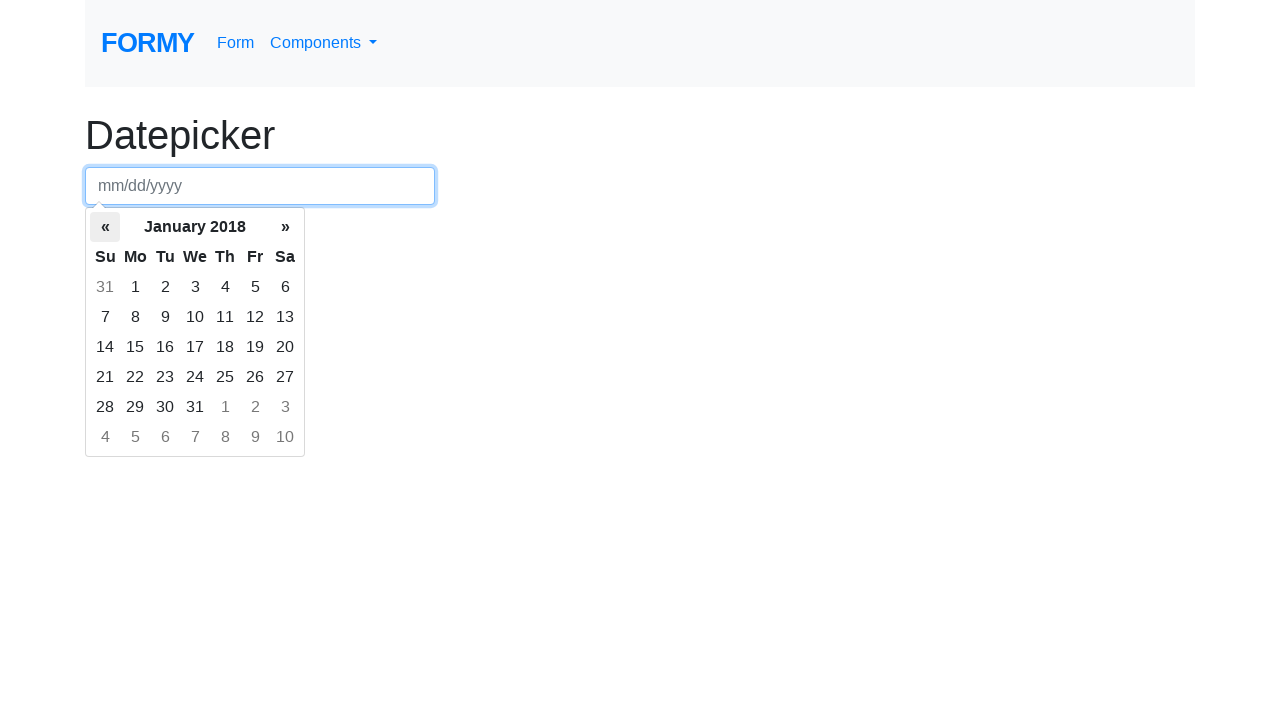

Retrieved current calendar month: January 2018
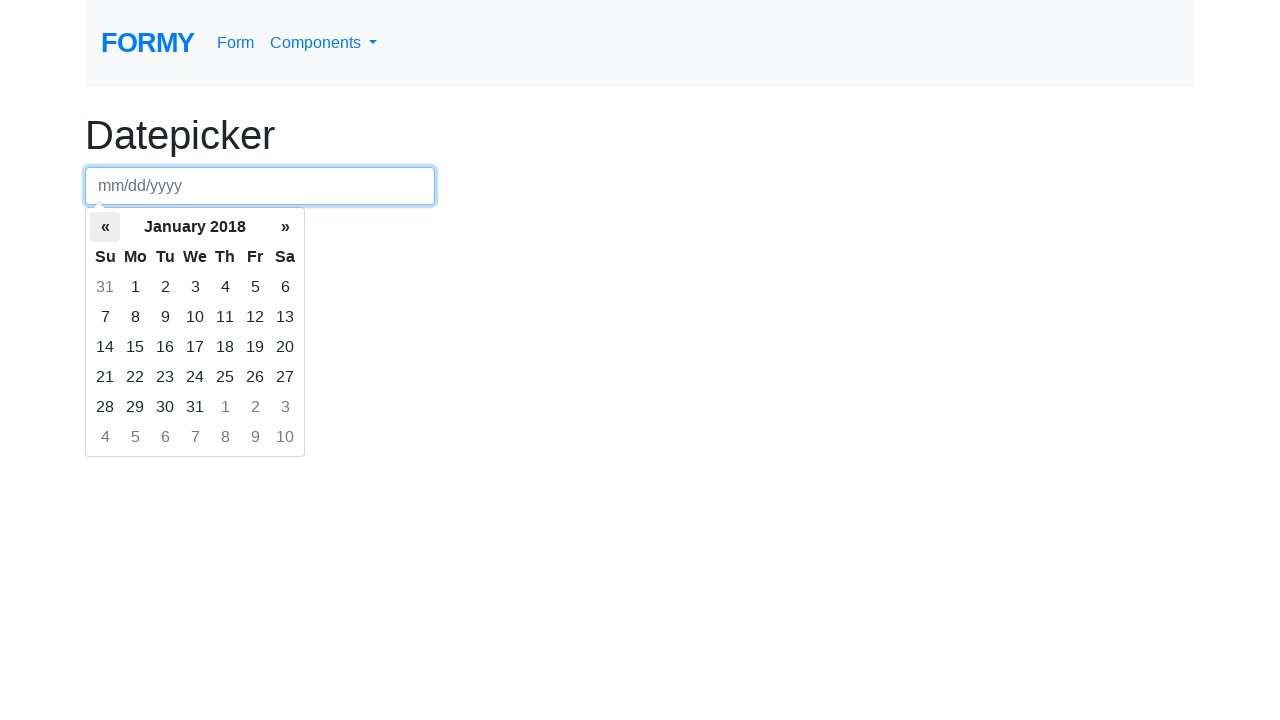

Clicked previous button to navigate back one month at (105, 227) on .prev
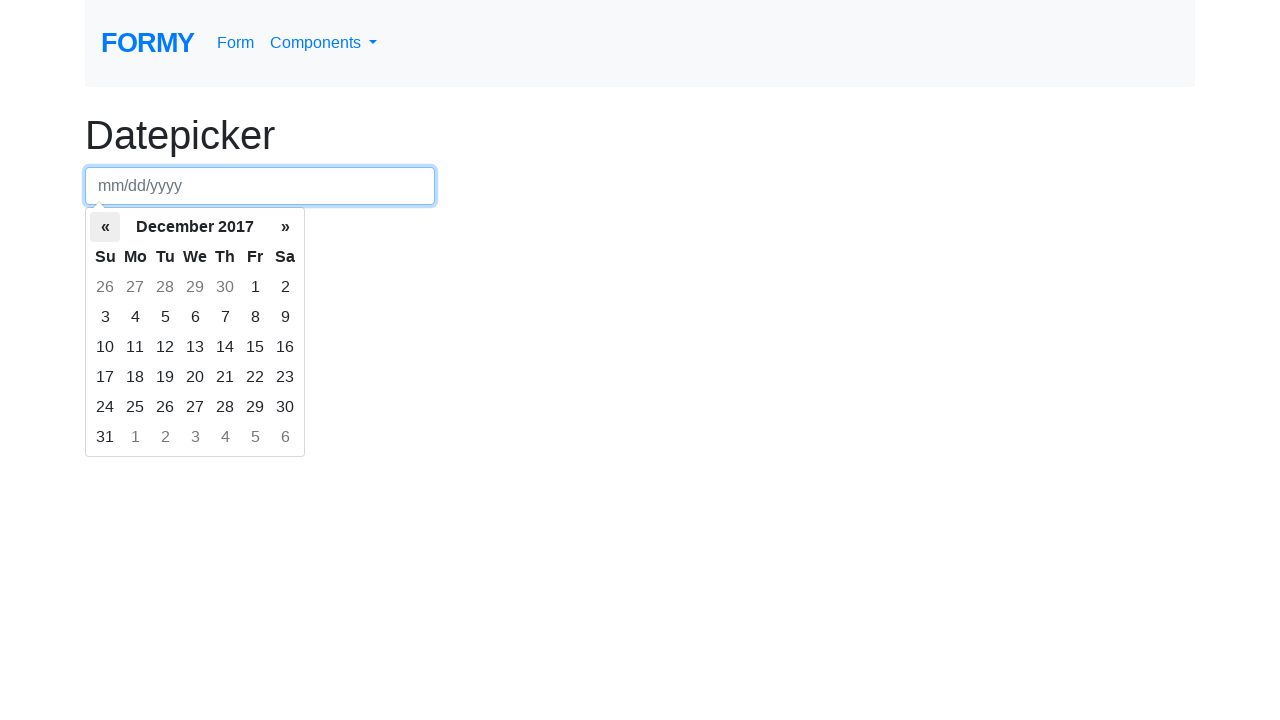

Retrieved current calendar month: December 2017
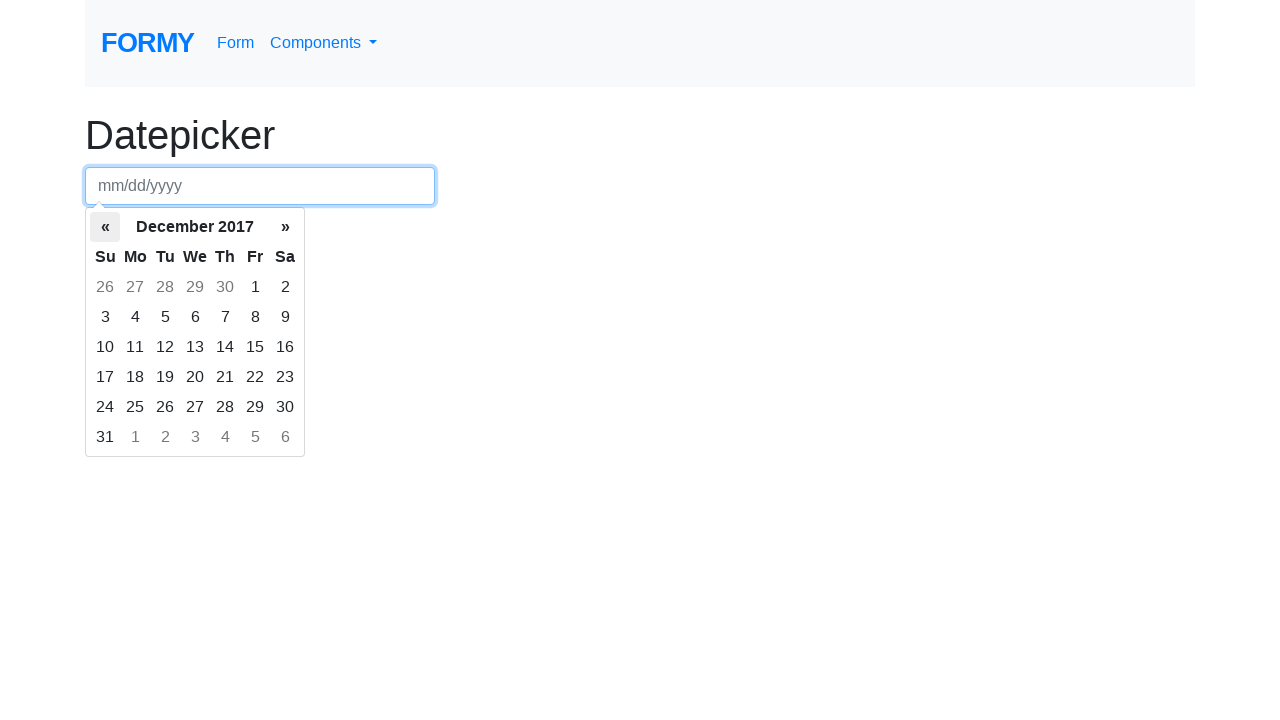

Clicked previous button to navigate back one month at (105, 227) on .prev
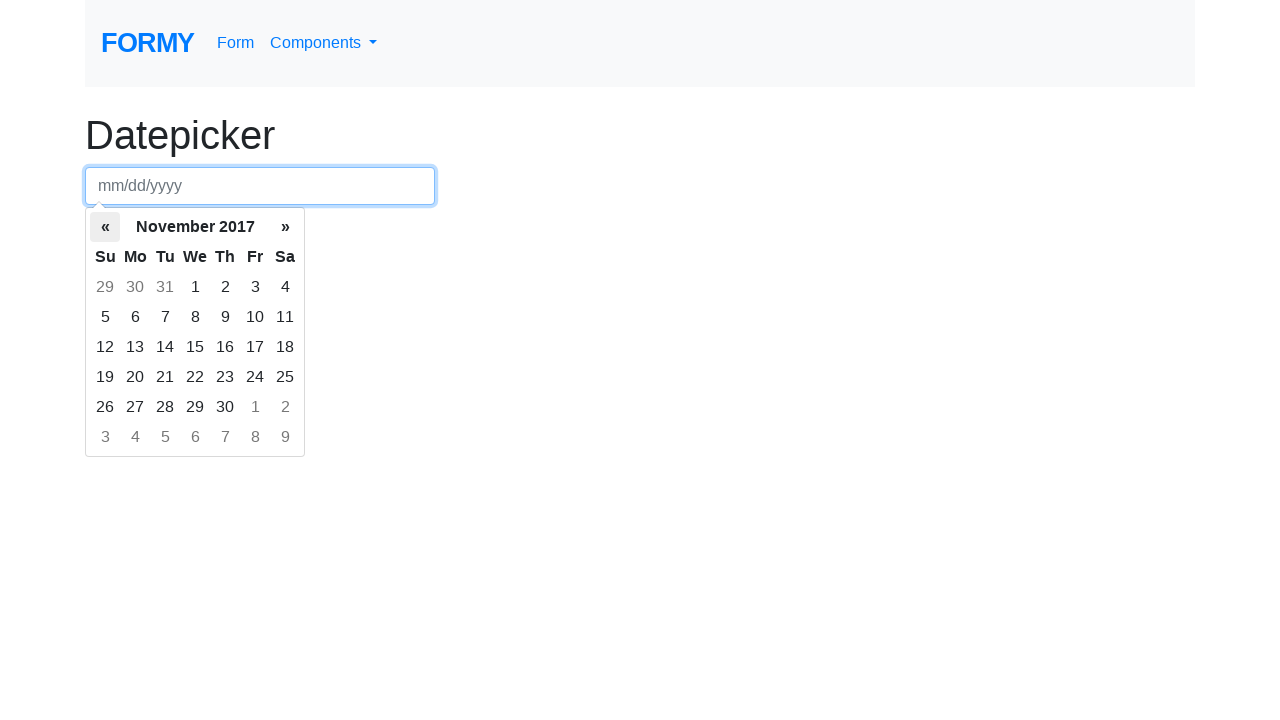

Retrieved current calendar month: November 2017
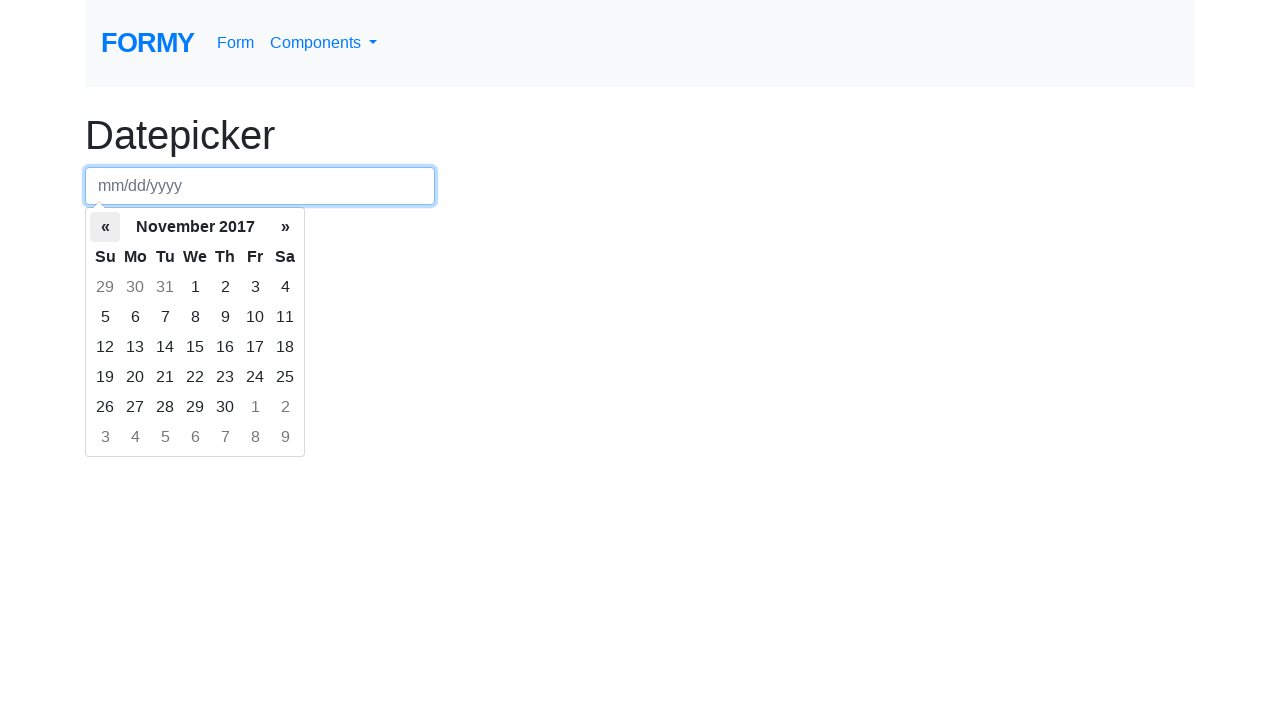

Clicked previous button to navigate back one month at (105, 227) on .prev
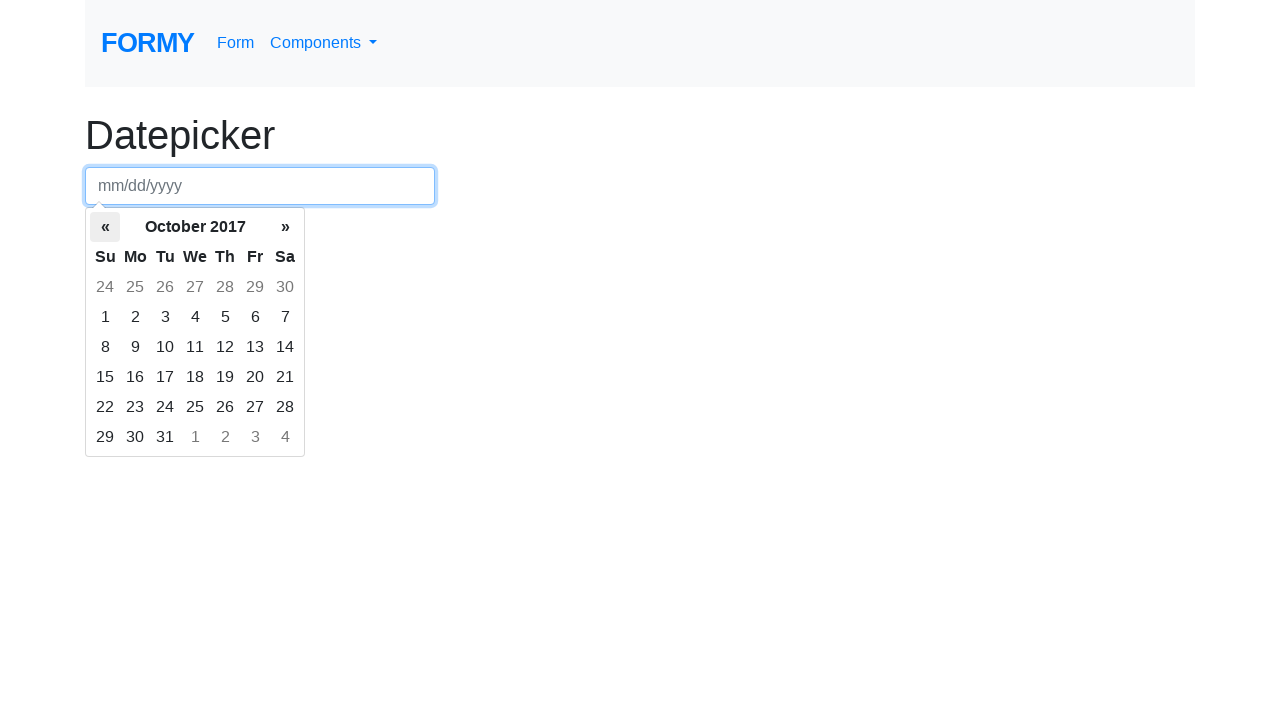

Retrieved current calendar month: October 2017
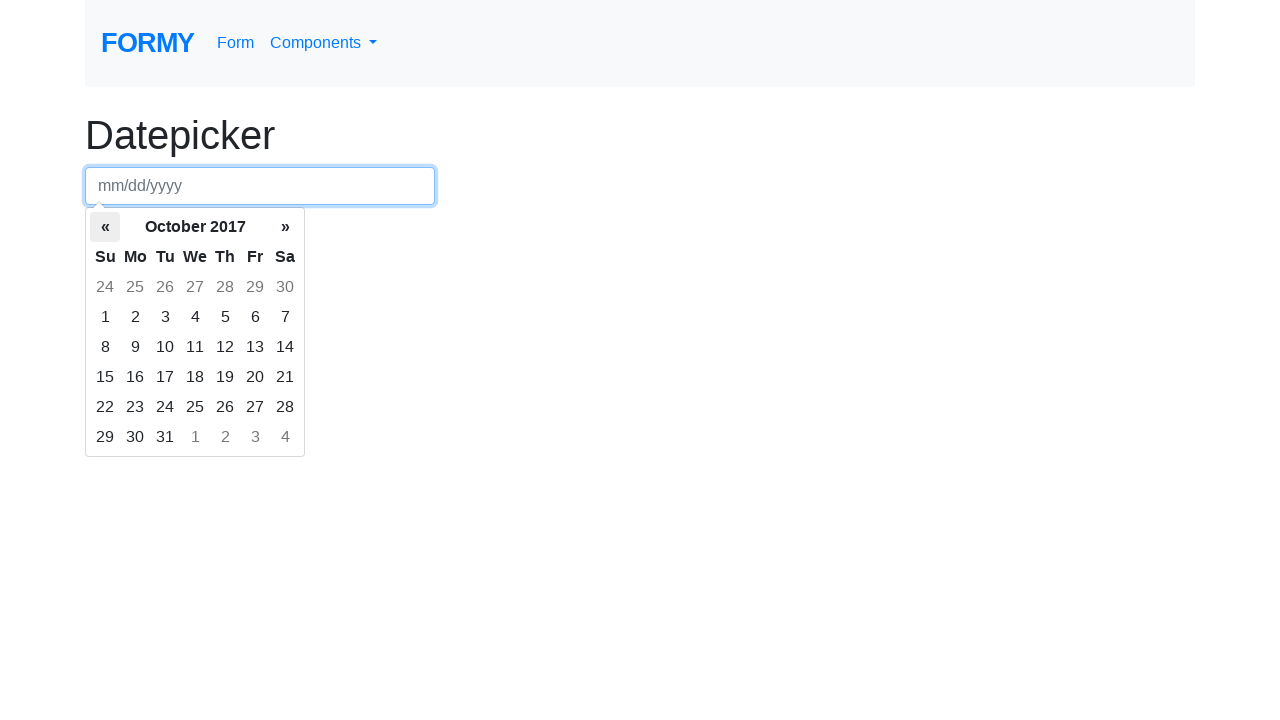

Clicked previous button to navigate back one month at (105, 227) on .prev
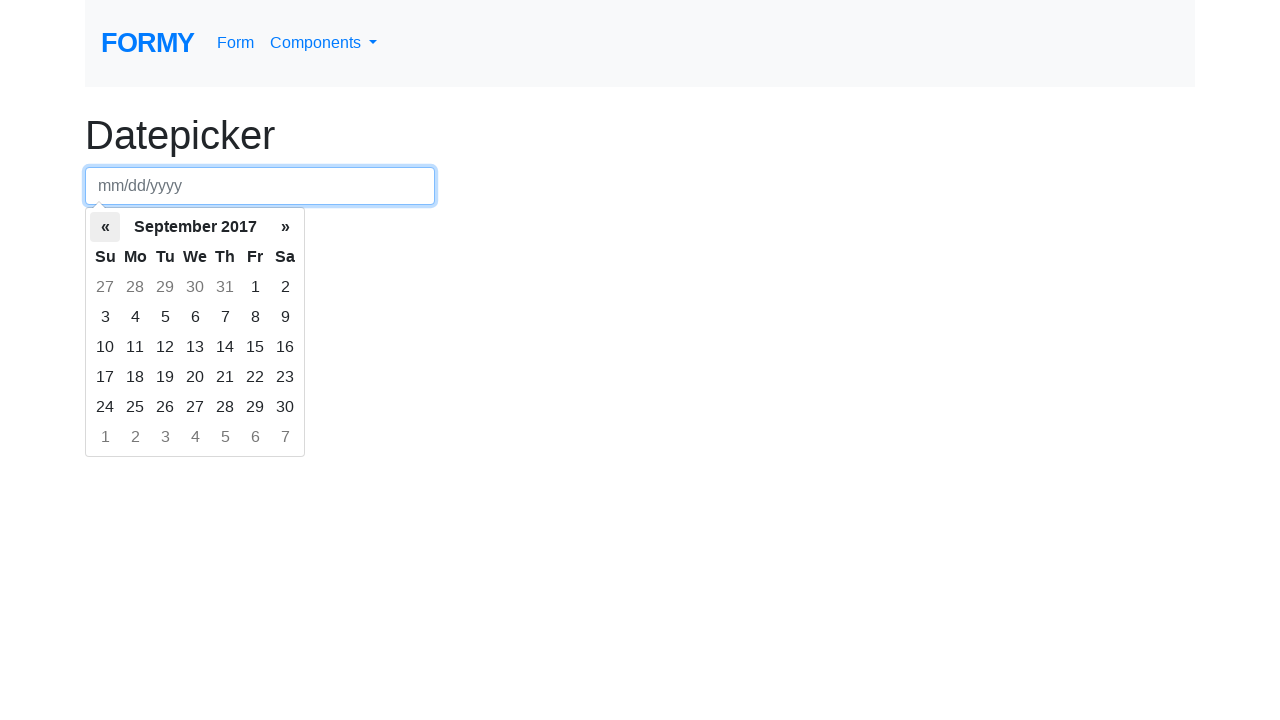

Retrieved current calendar month: September 2017
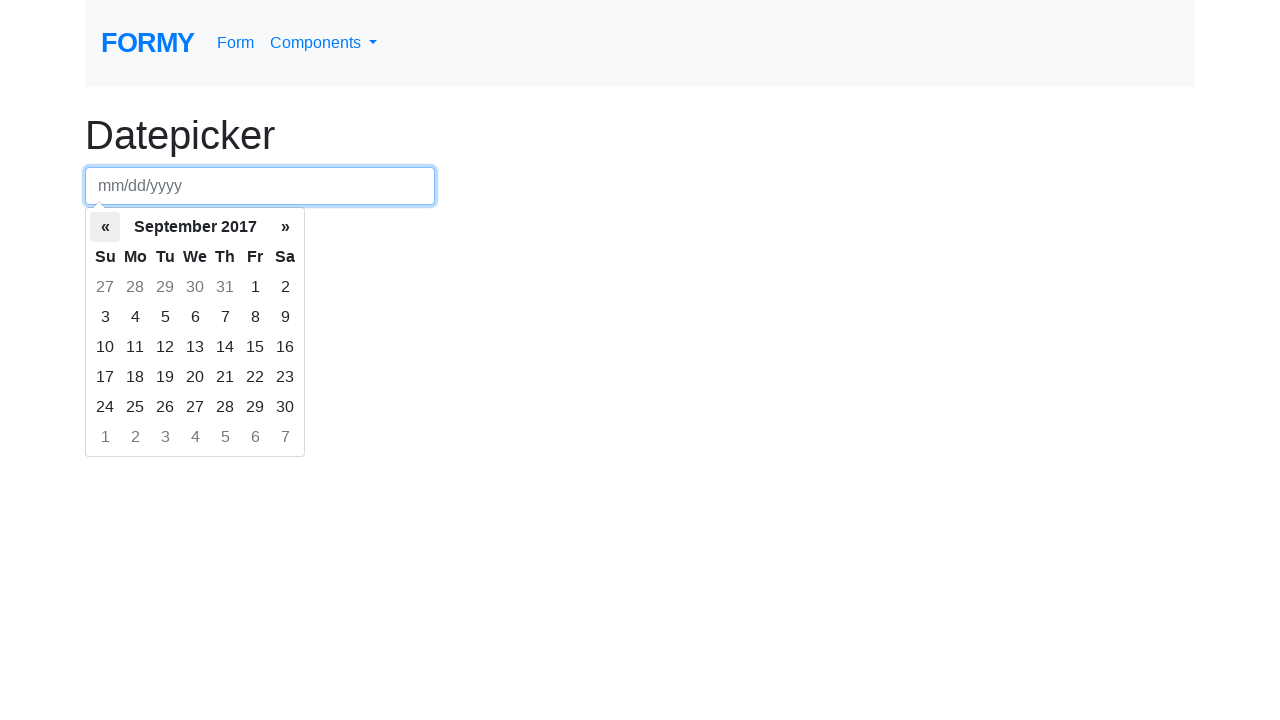

Clicked previous button to navigate back one month at (105, 227) on .prev
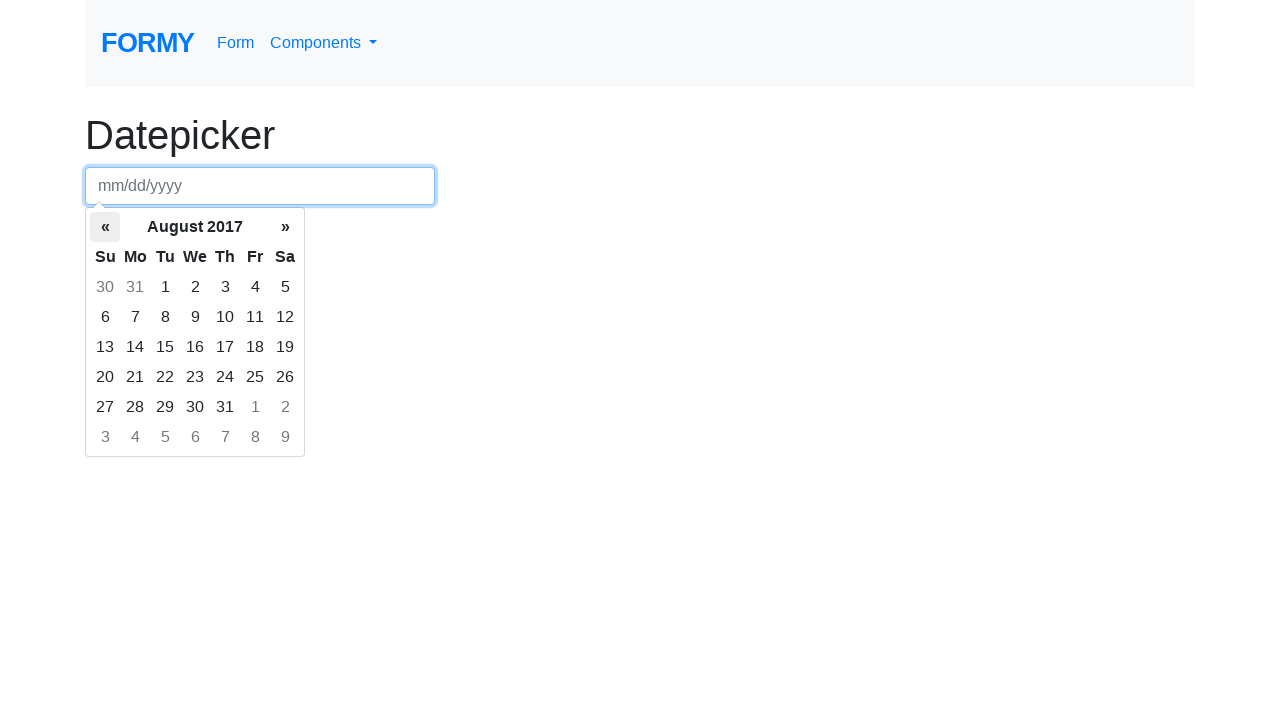

Retrieved current calendar month: August 2017
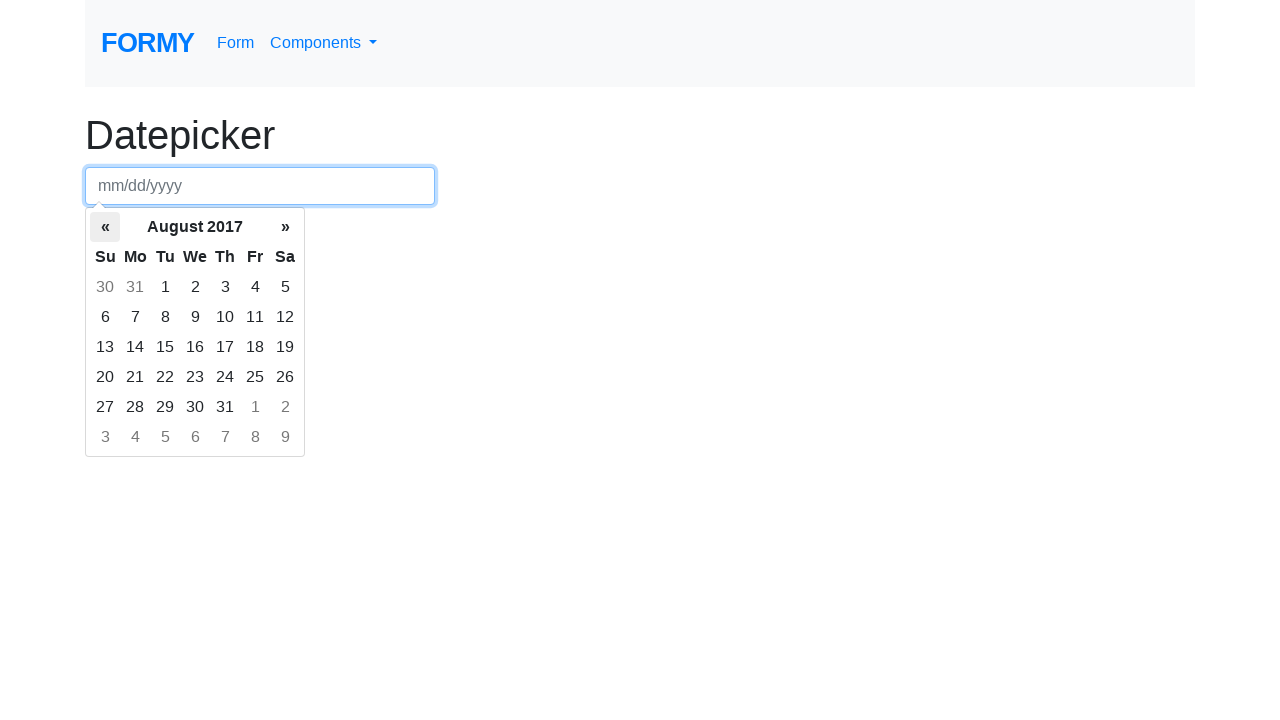

Clicked previous button to navigate back one month at (105, 227) on .prev
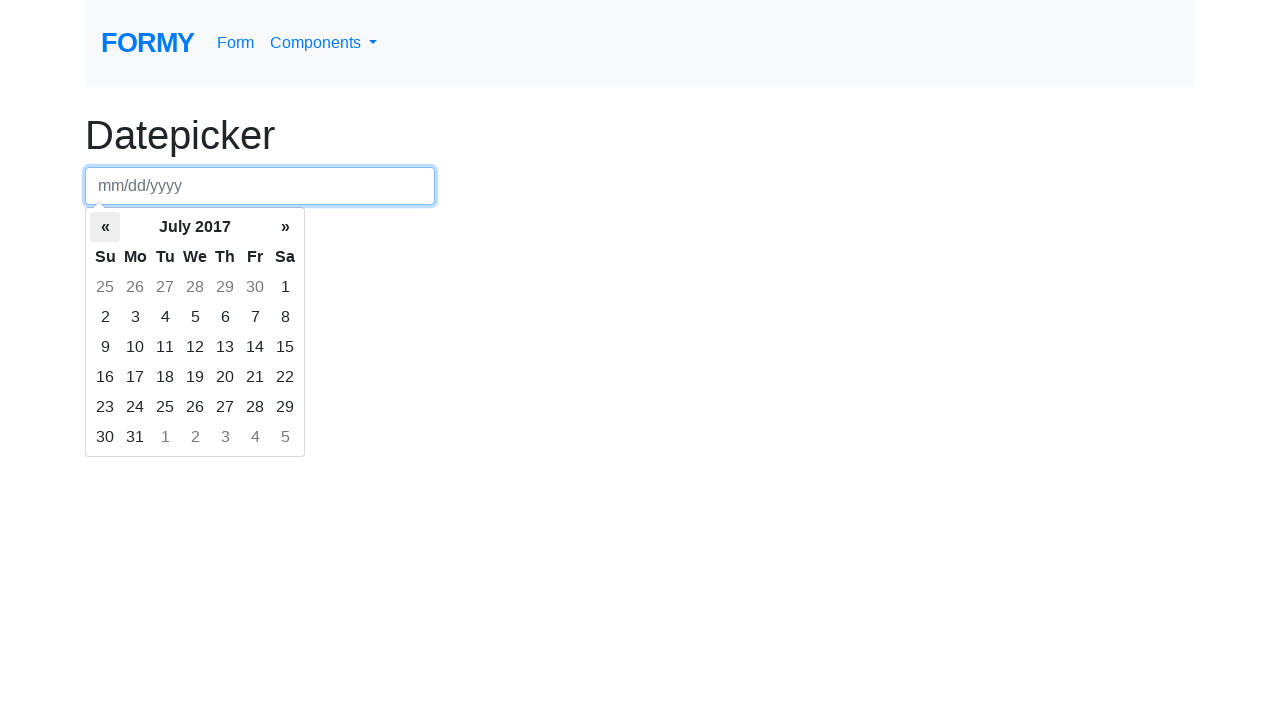

Retrieved current calendar month: July 2017
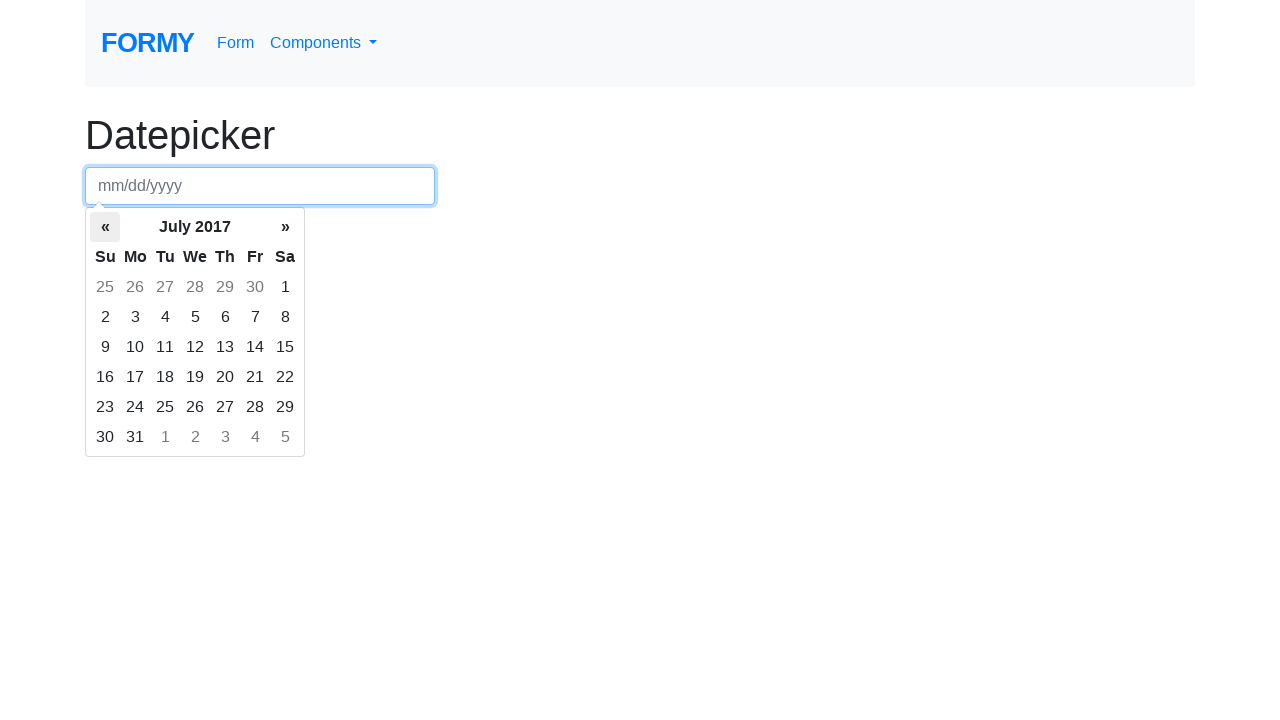

Clicked previous button to navigate back one month at (105, 227) on .prev
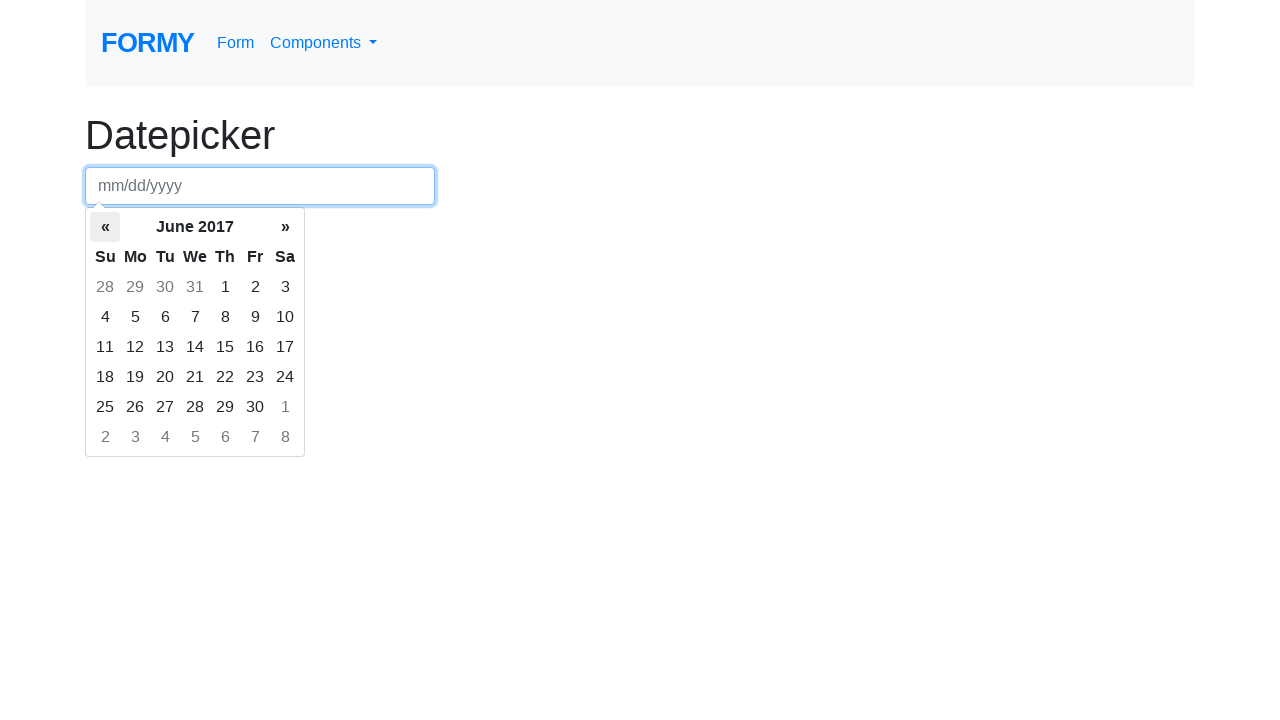

Retrieved current calendar month: June 2017
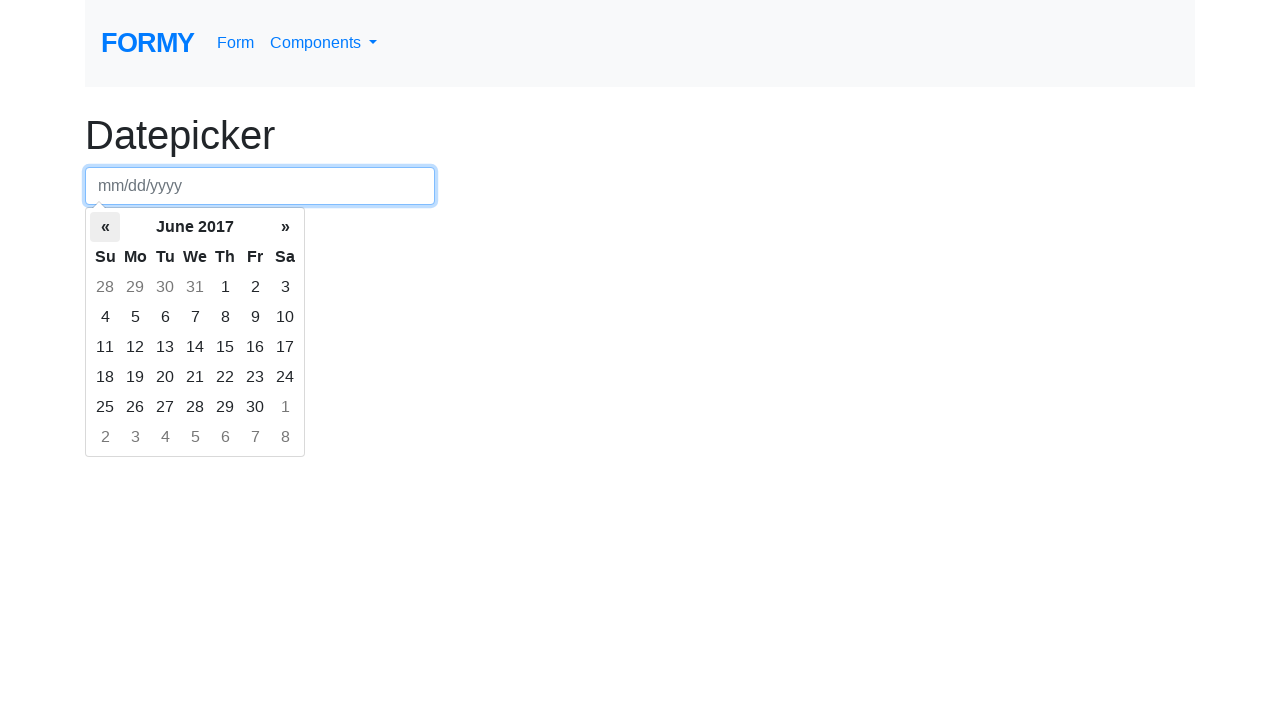

Clicked previous button to navigate back one month at (105, 227) on .prev
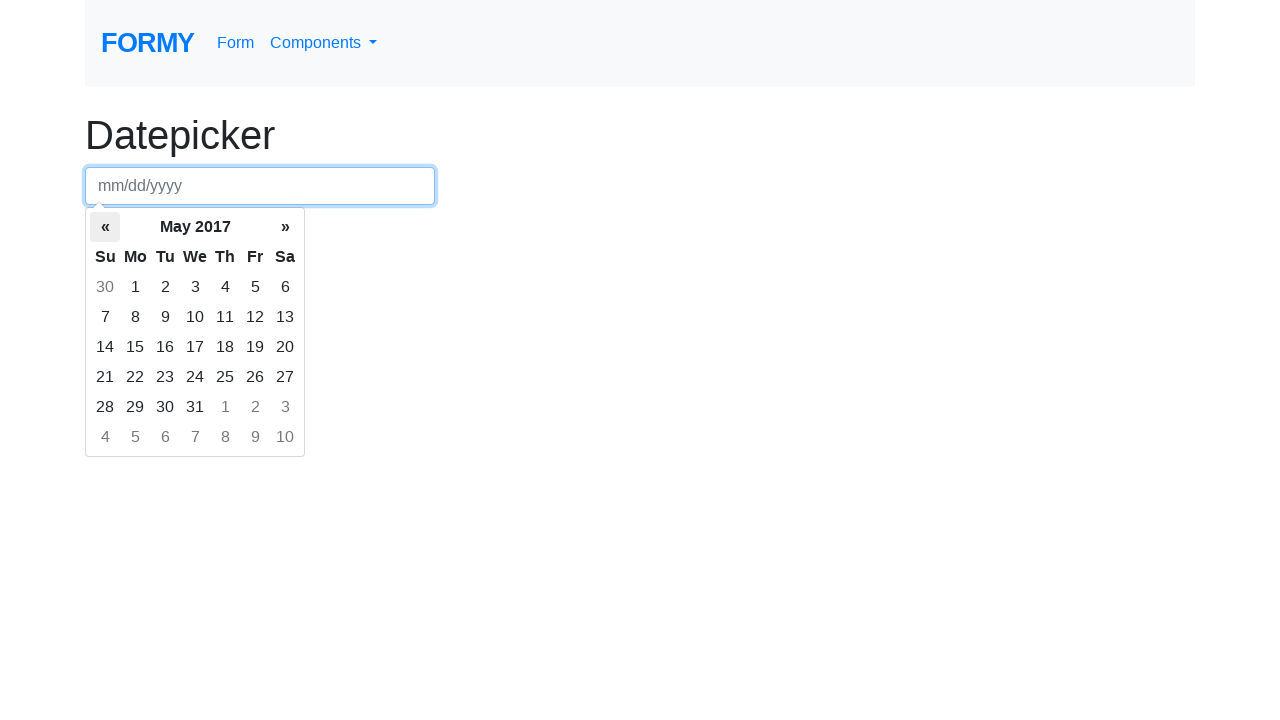

Retrieved current calendar month: May 2017
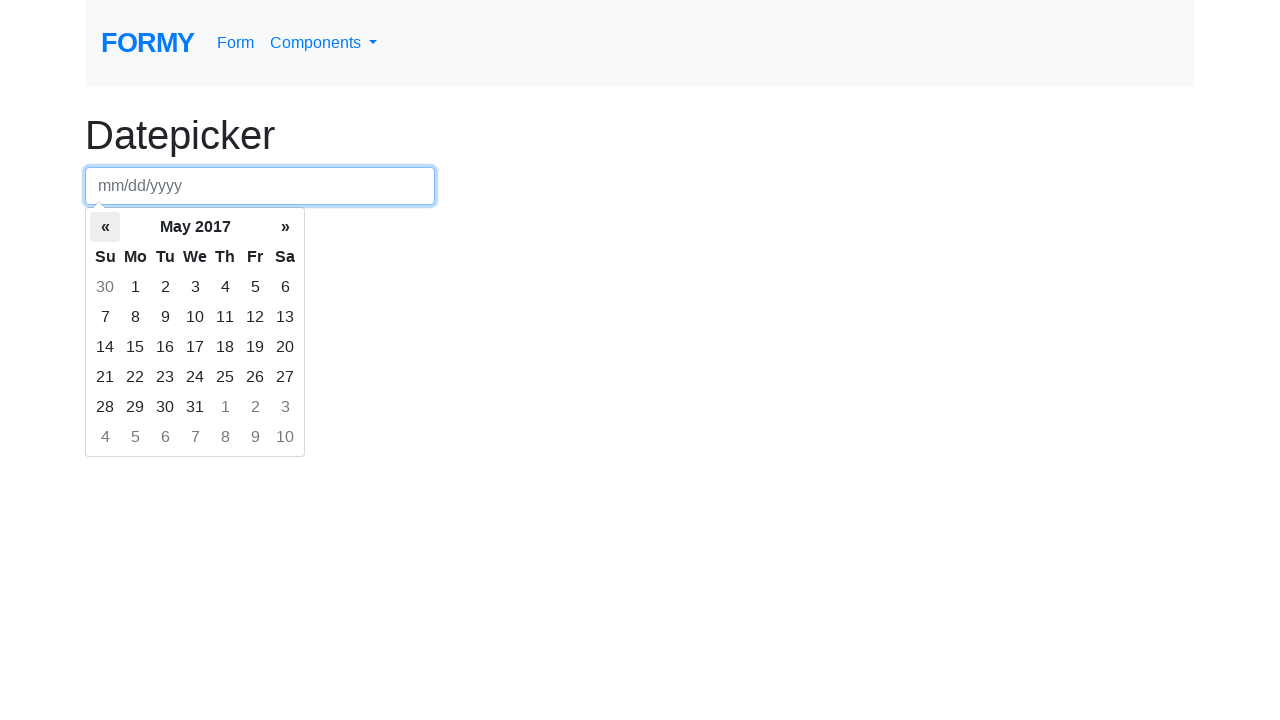

Clicked previous button to navigate back one month at (105, 227) on .prev
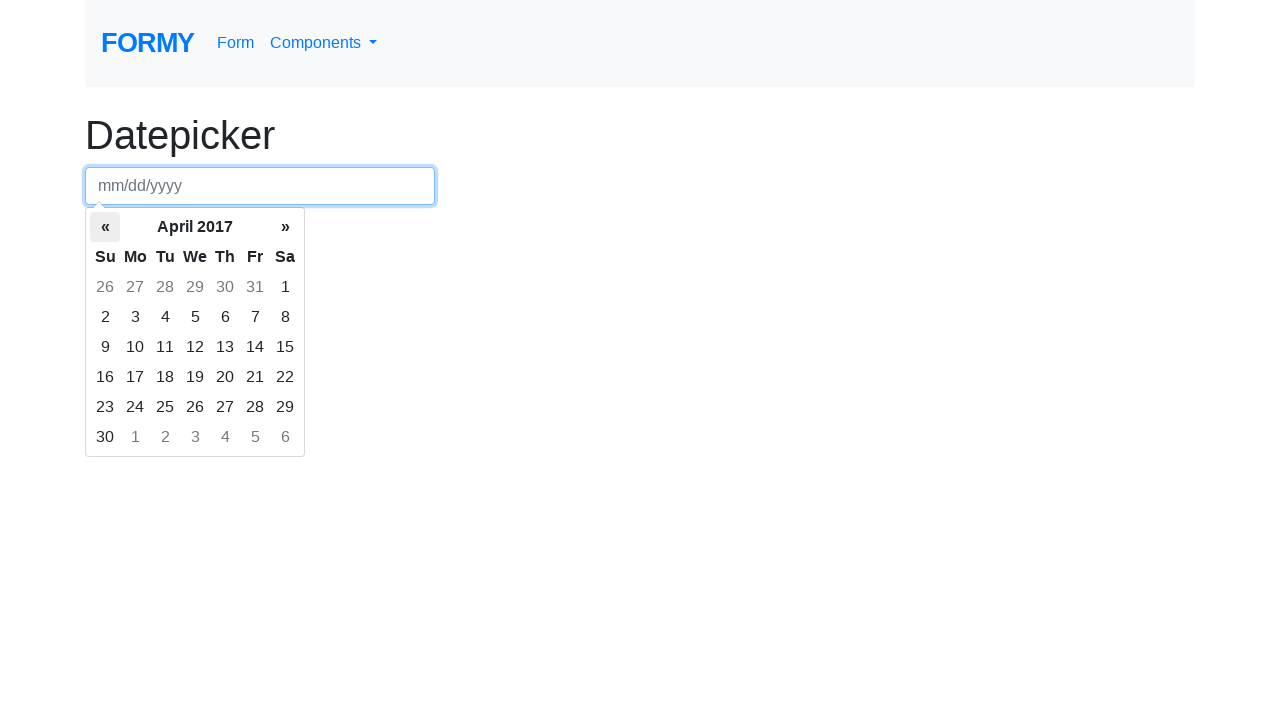

Retrieved current calendar month: April 2017
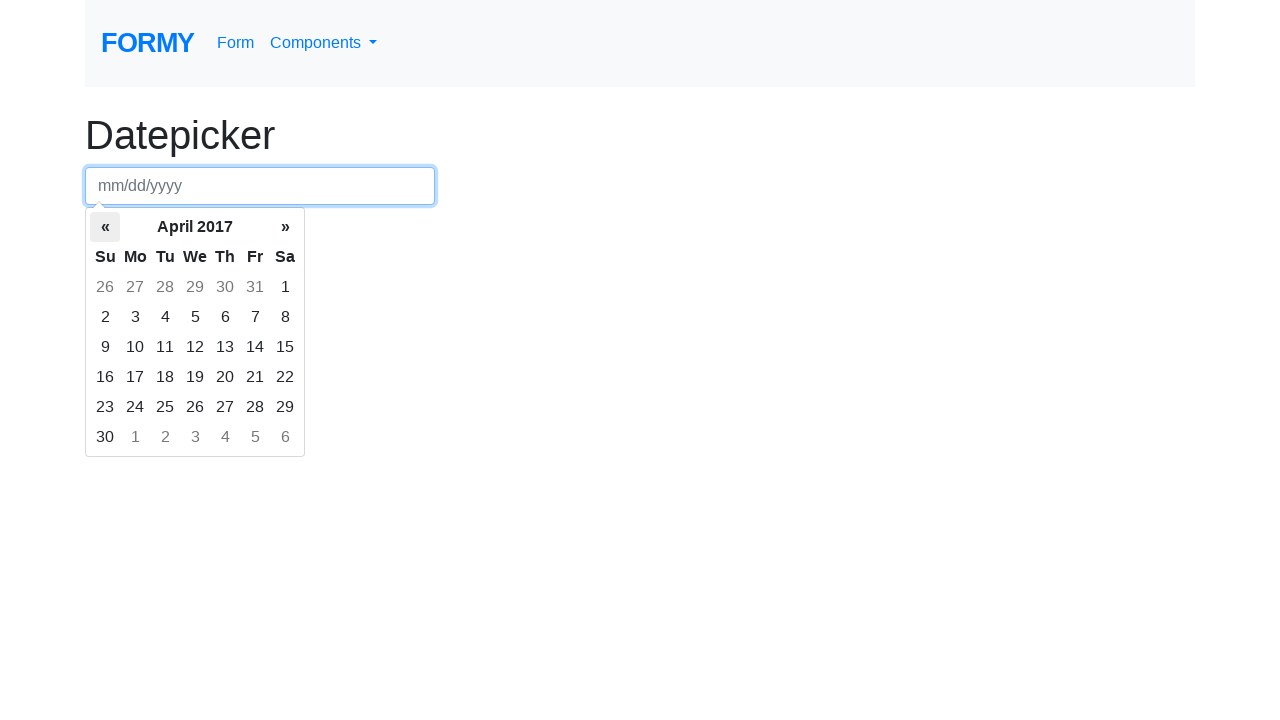

Clicked previous button to navigate back one month at (105, 227) on .prev
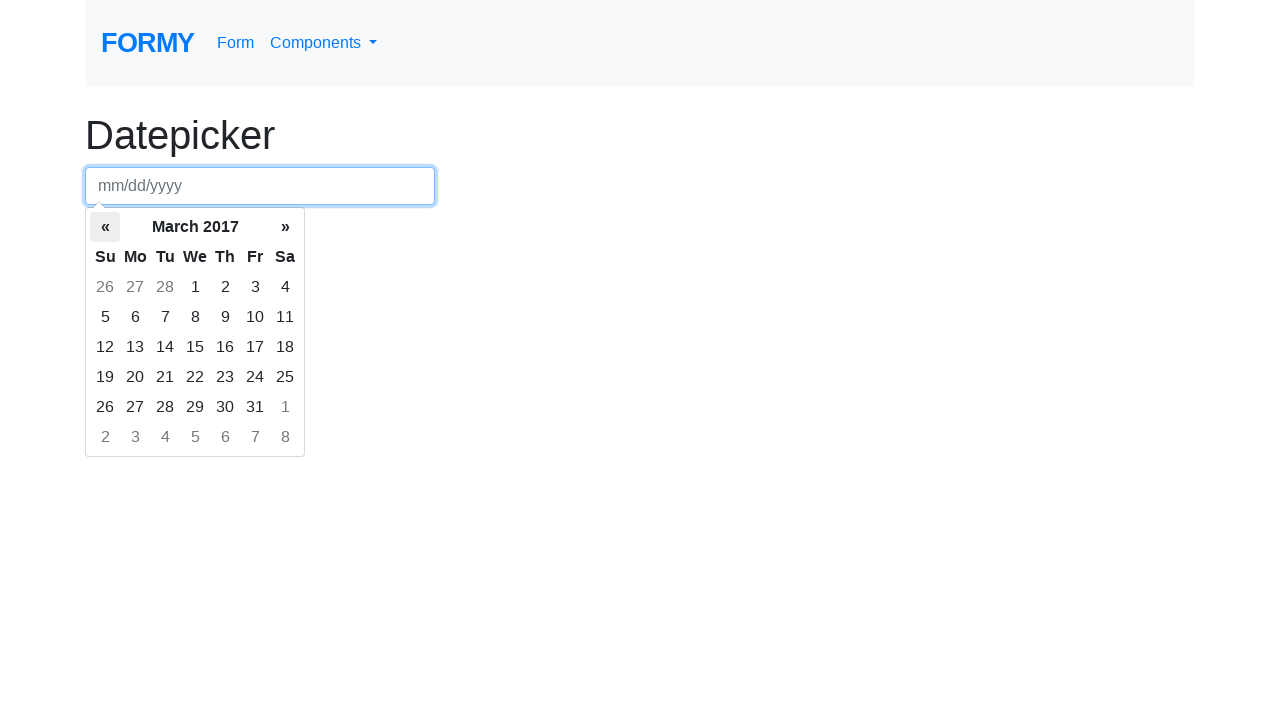

Retrieved current calendar month: March 2017
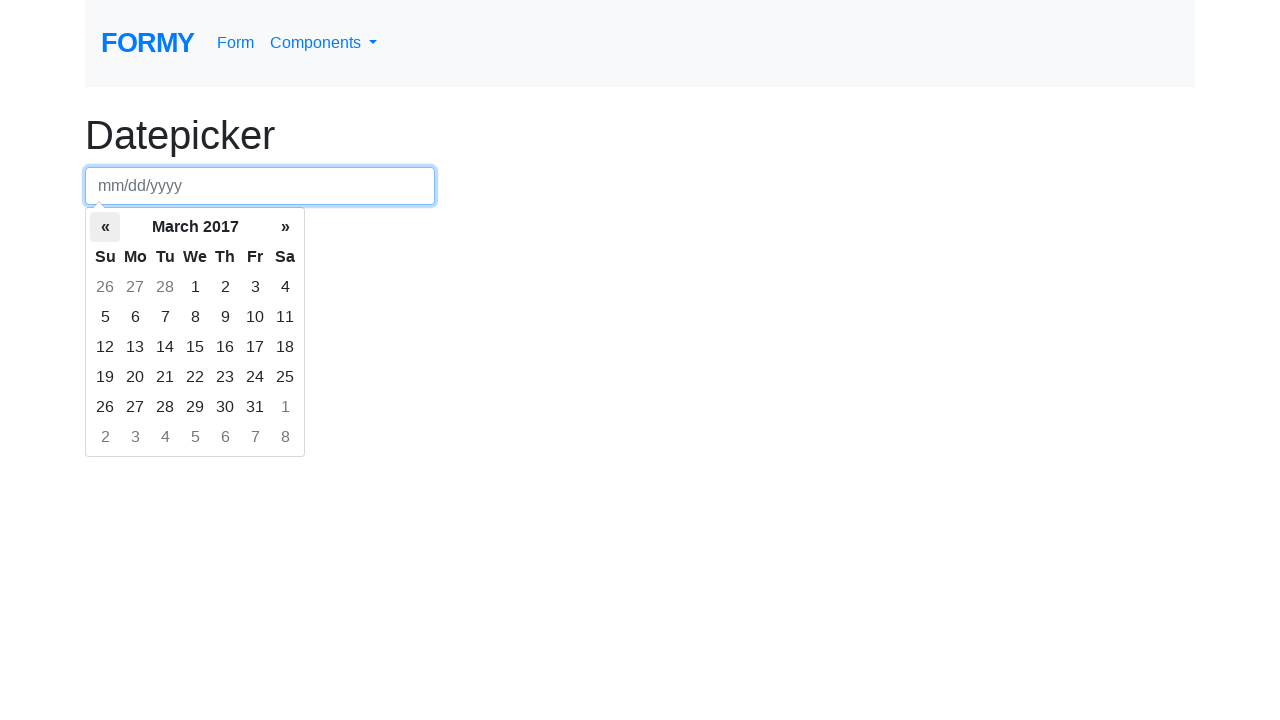

Clicked previous button to navigate back one month at (105, 227) on .prev
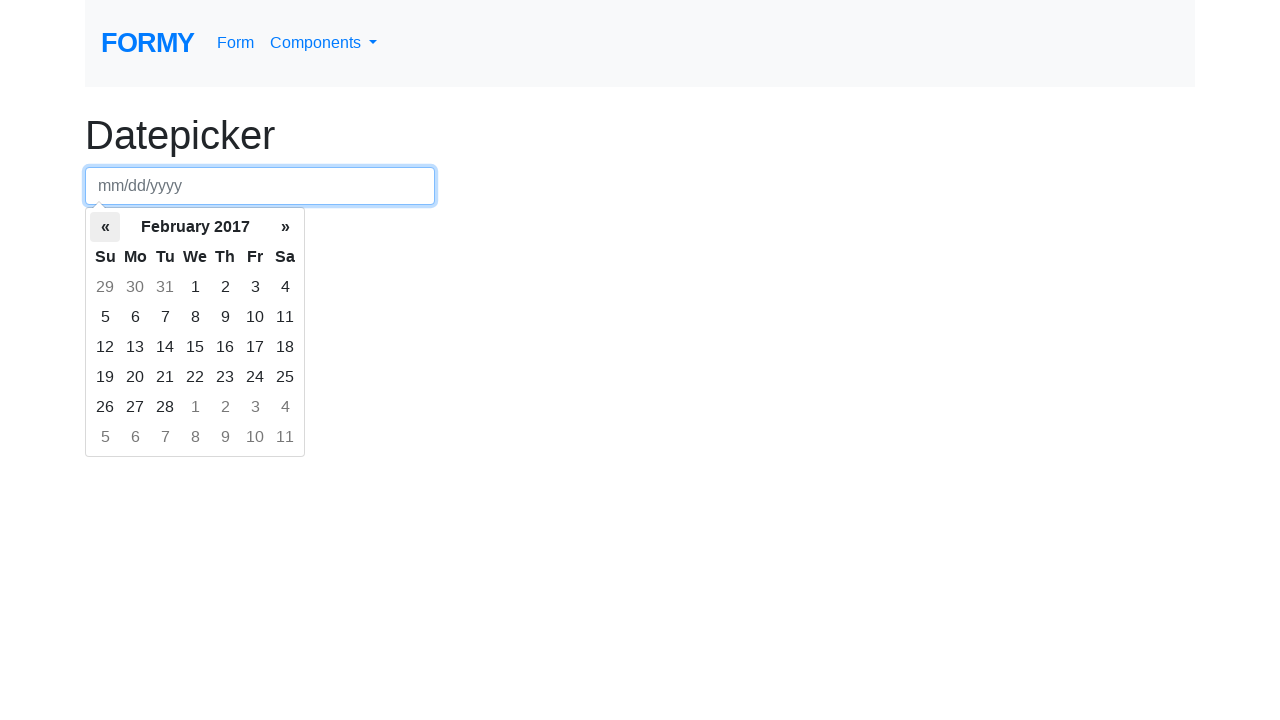

Retrieved current calendar month: February 2017
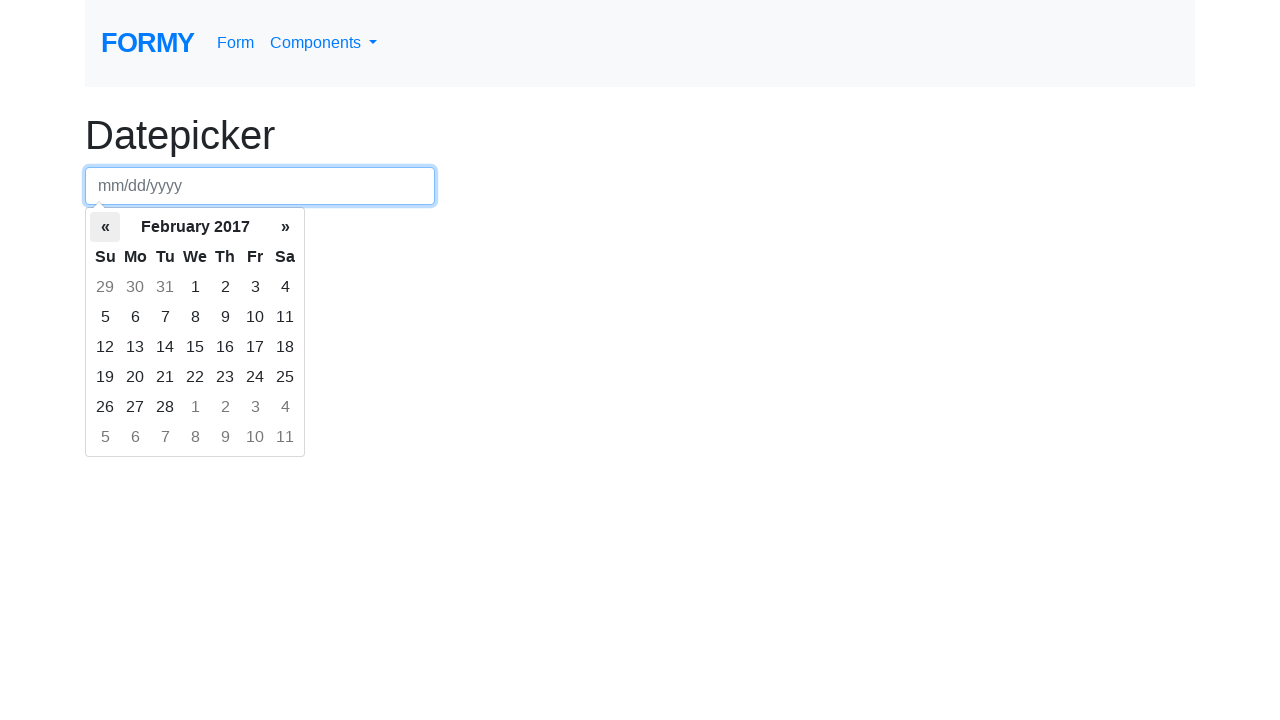

Clicked previous button to navigate back one month at (105, 227) on .prev
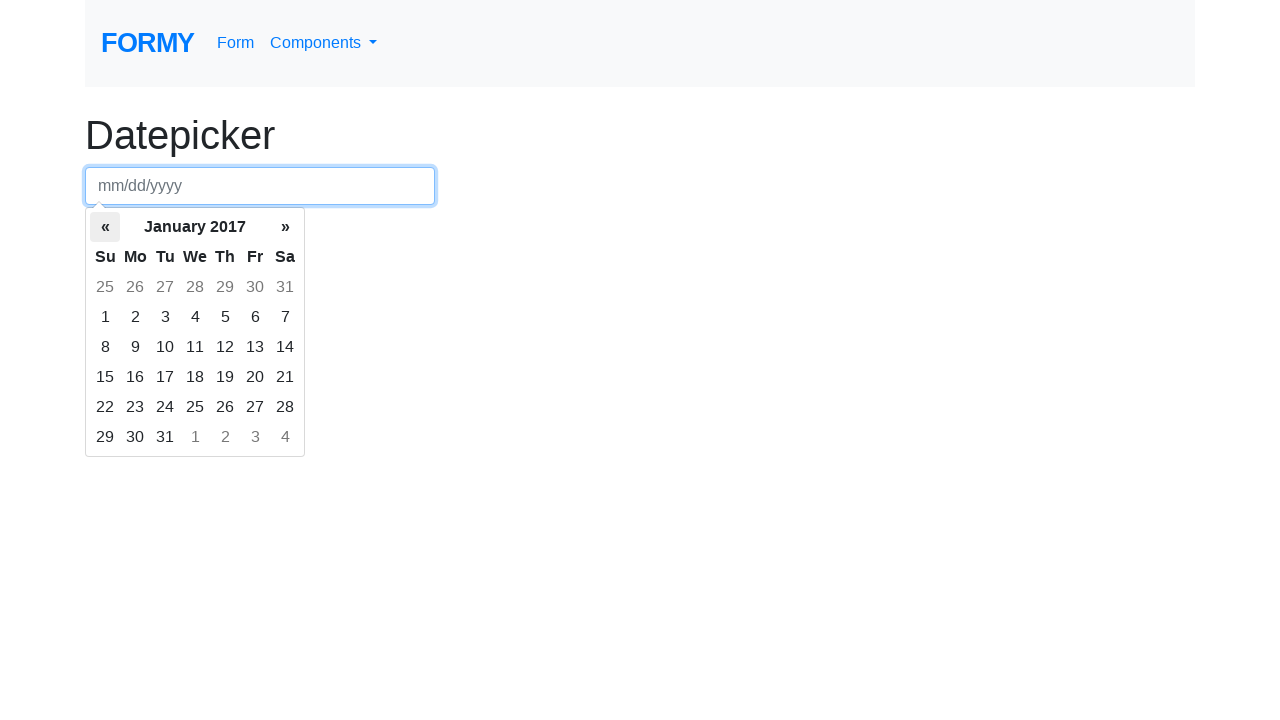

Retrieved current calendar month: January 2017
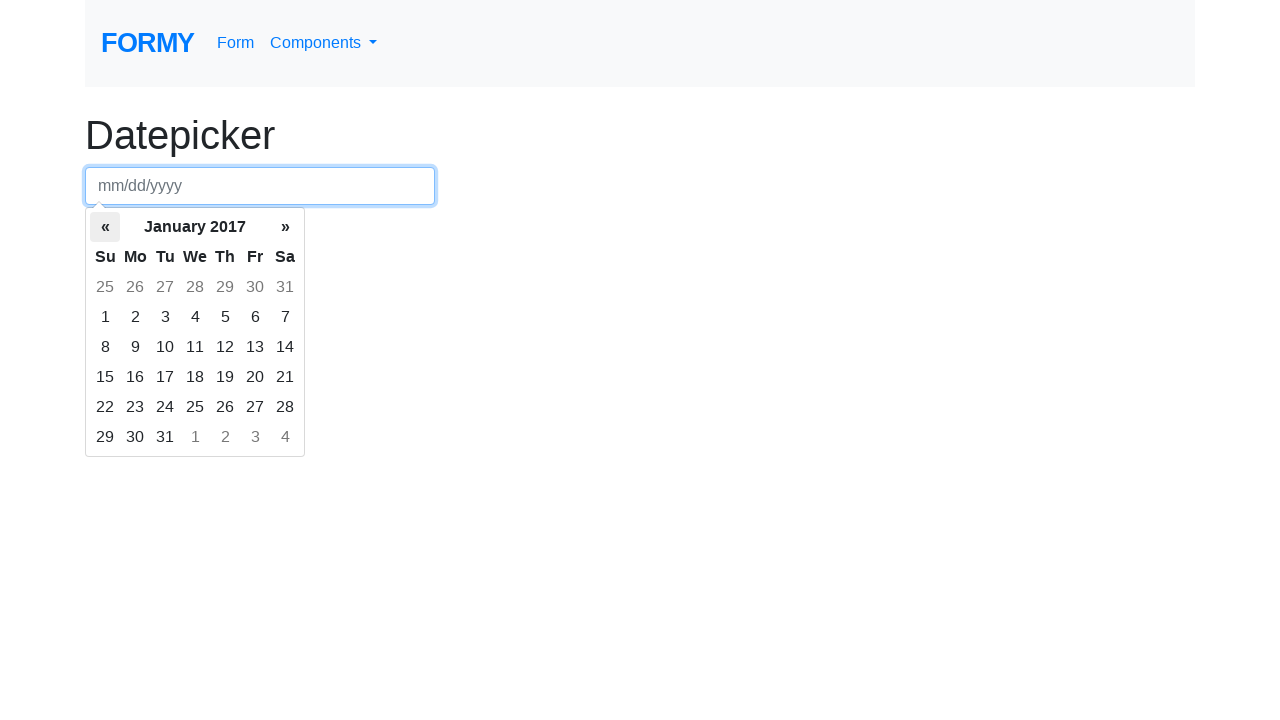

Clicked previous button to navigate back one month at (105, 227) on .prev
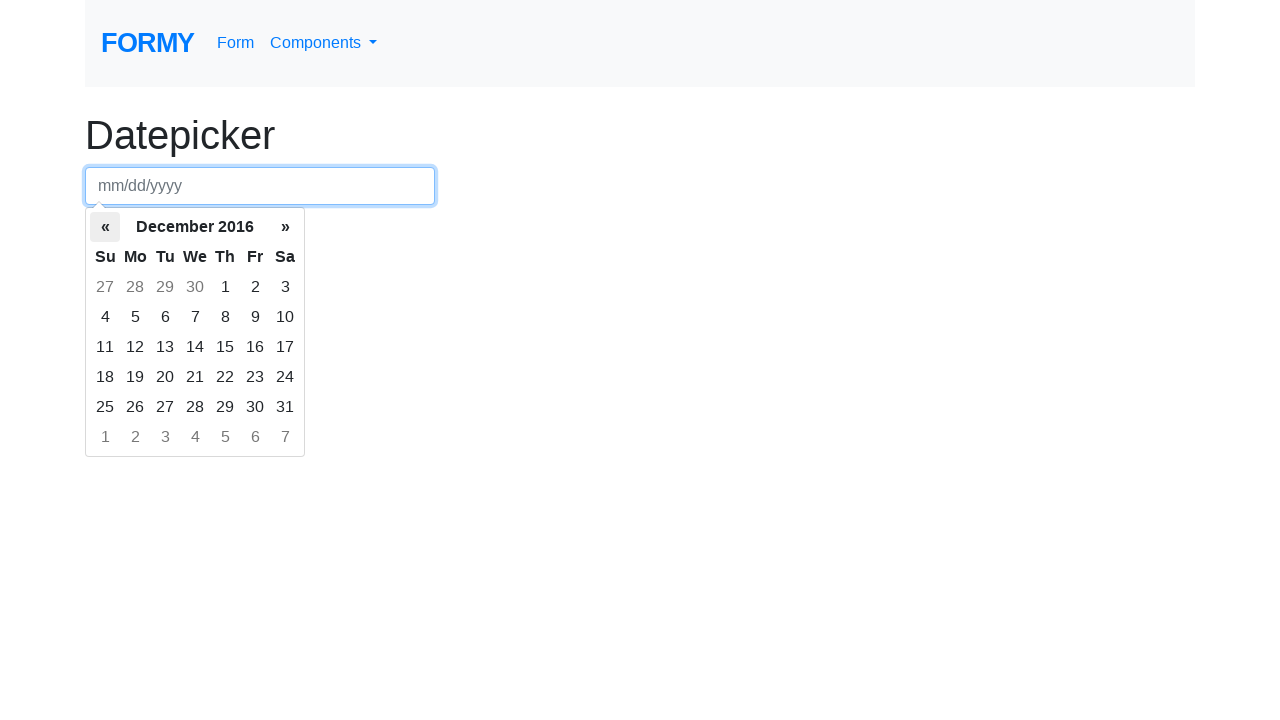

Retrieved current calendar month: December 2016
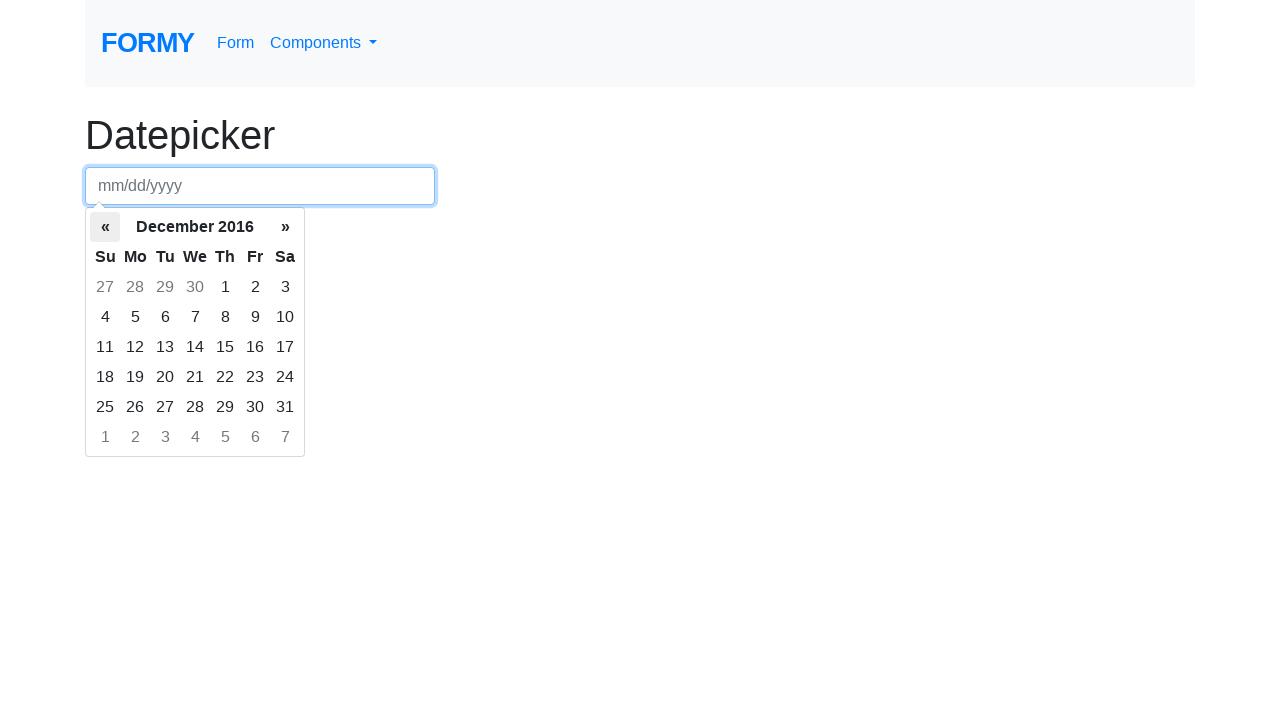

Clicked previous button to navigate back one month at (105, 227) on .prev
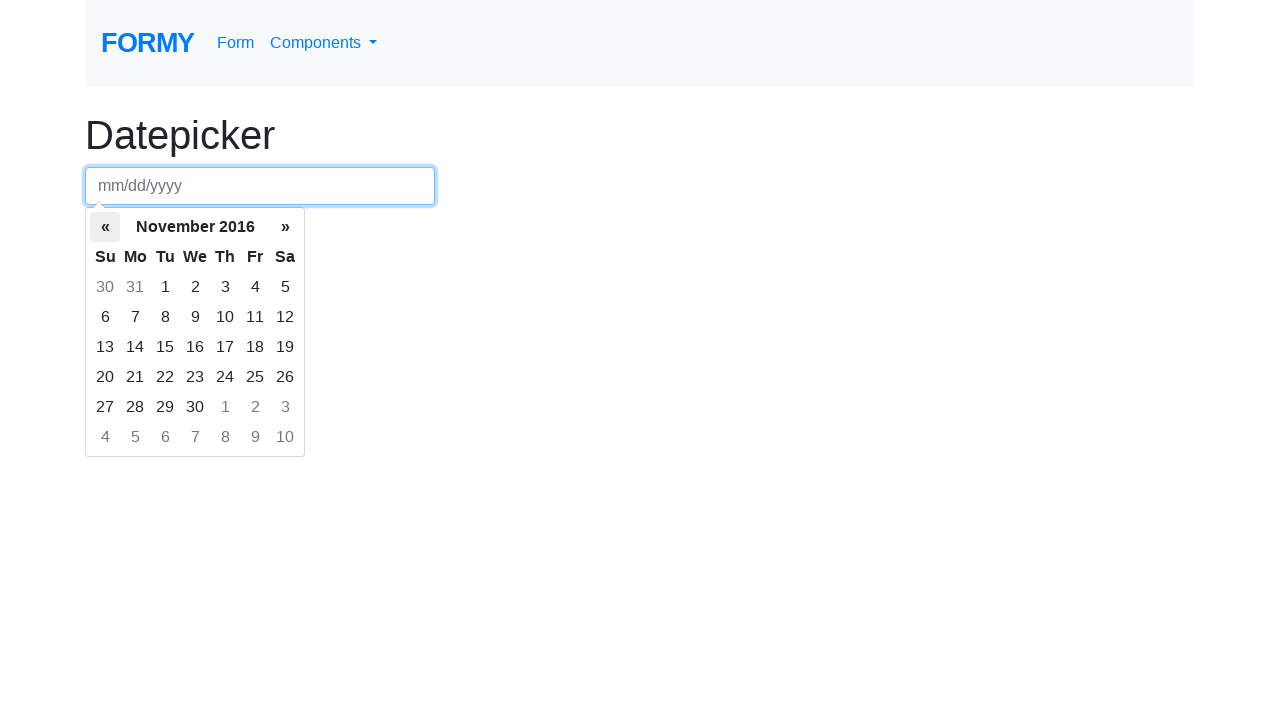

Retrieved current calendar month: November 2016
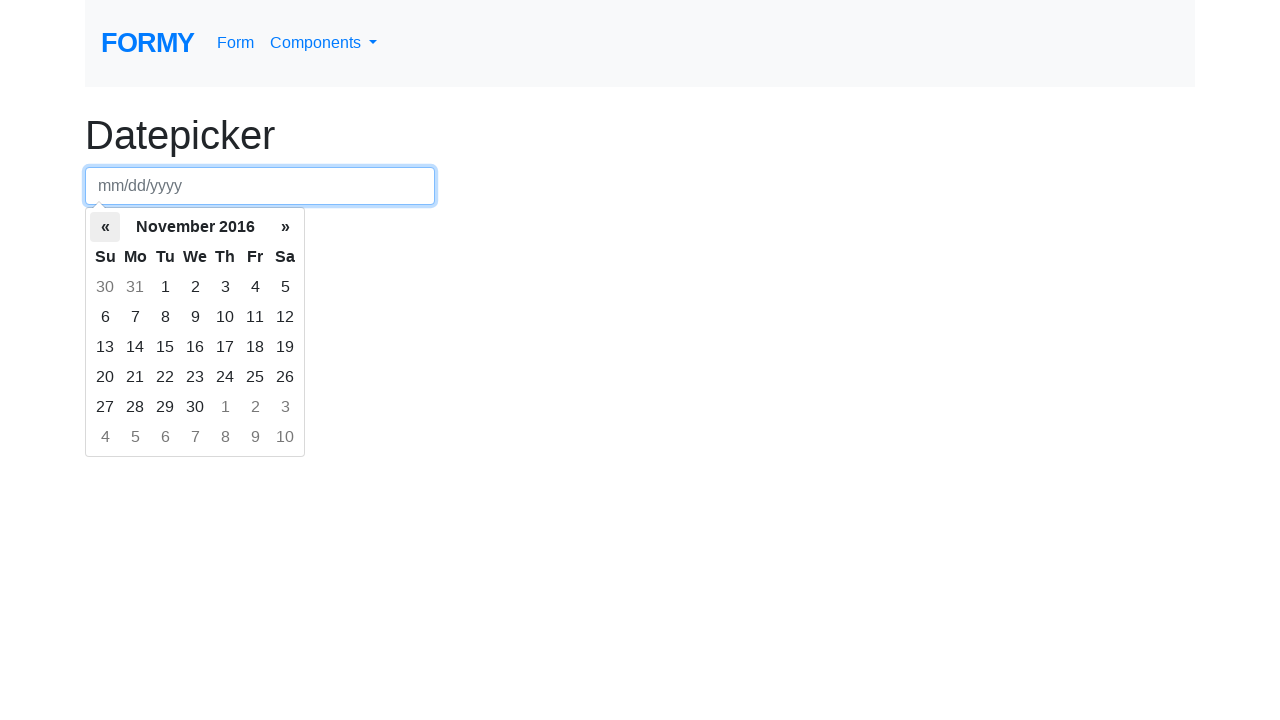

Clicked previous button to navigate back one month at (105, 227) on .prev
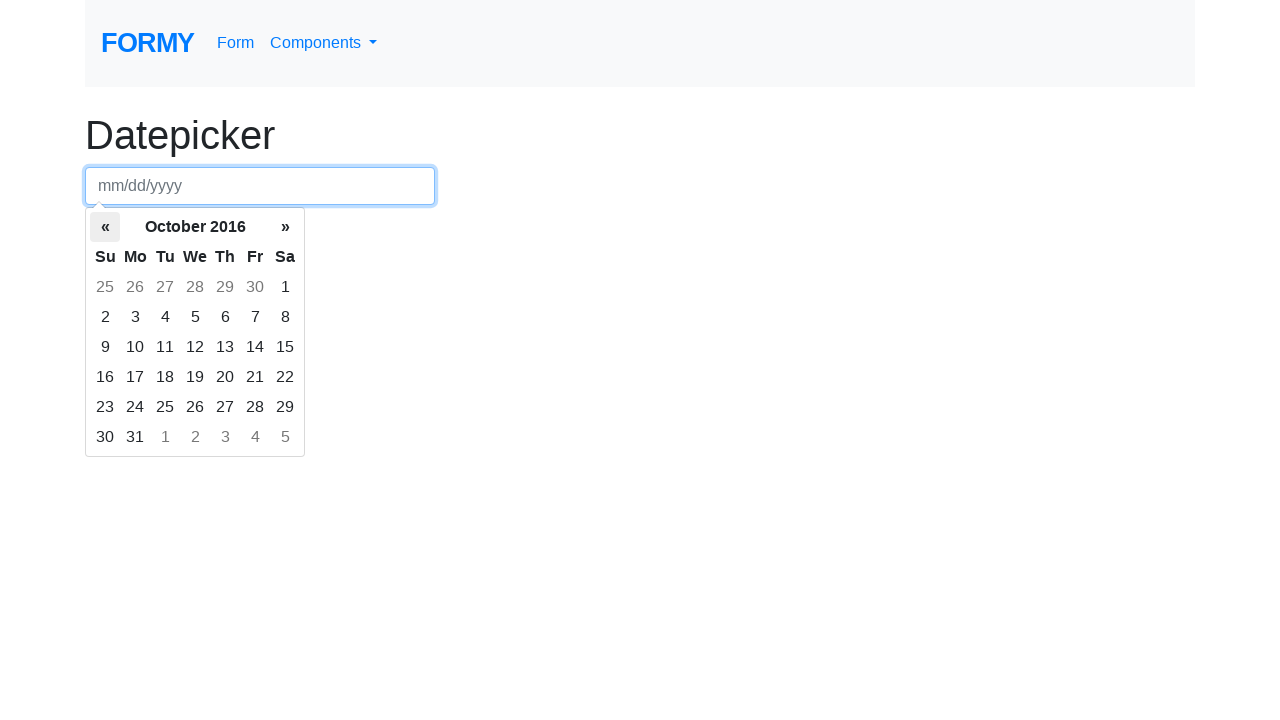

Retrieved current calendar month: October 2016
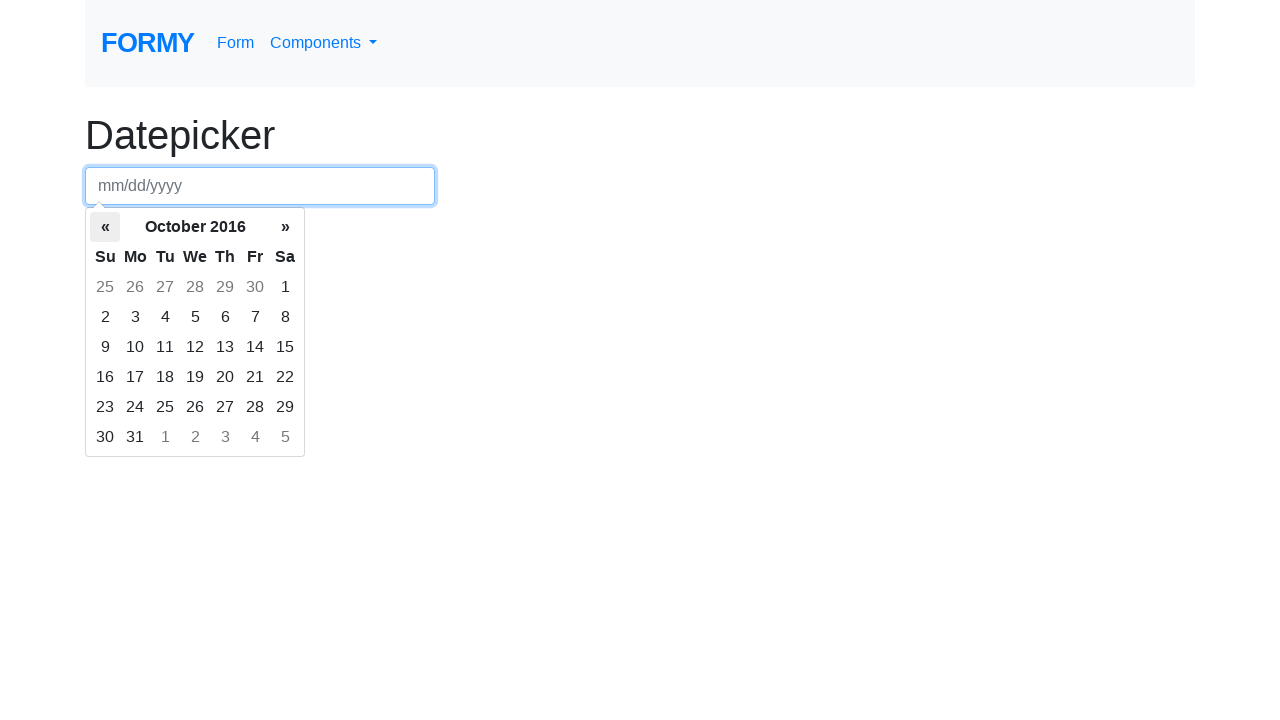

Clicked previous button to navigate back one month at (105, 227) on .prev
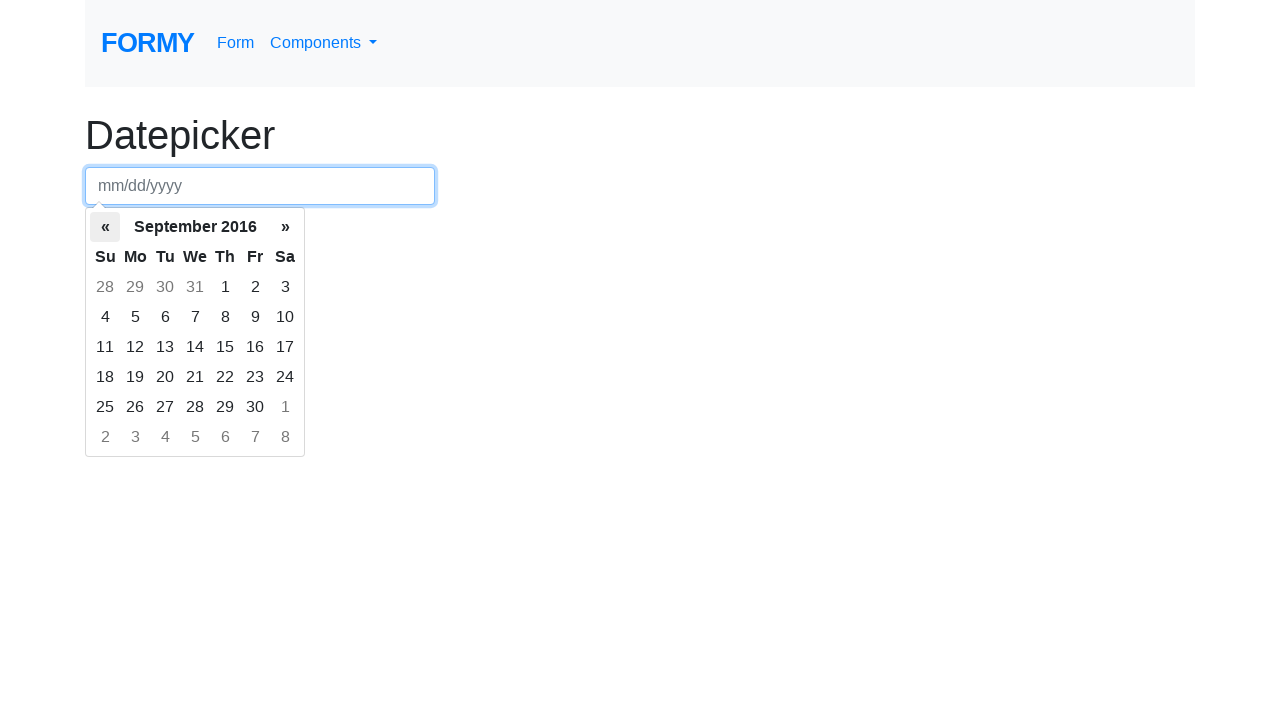

Retrieved current calendar month: September 2016
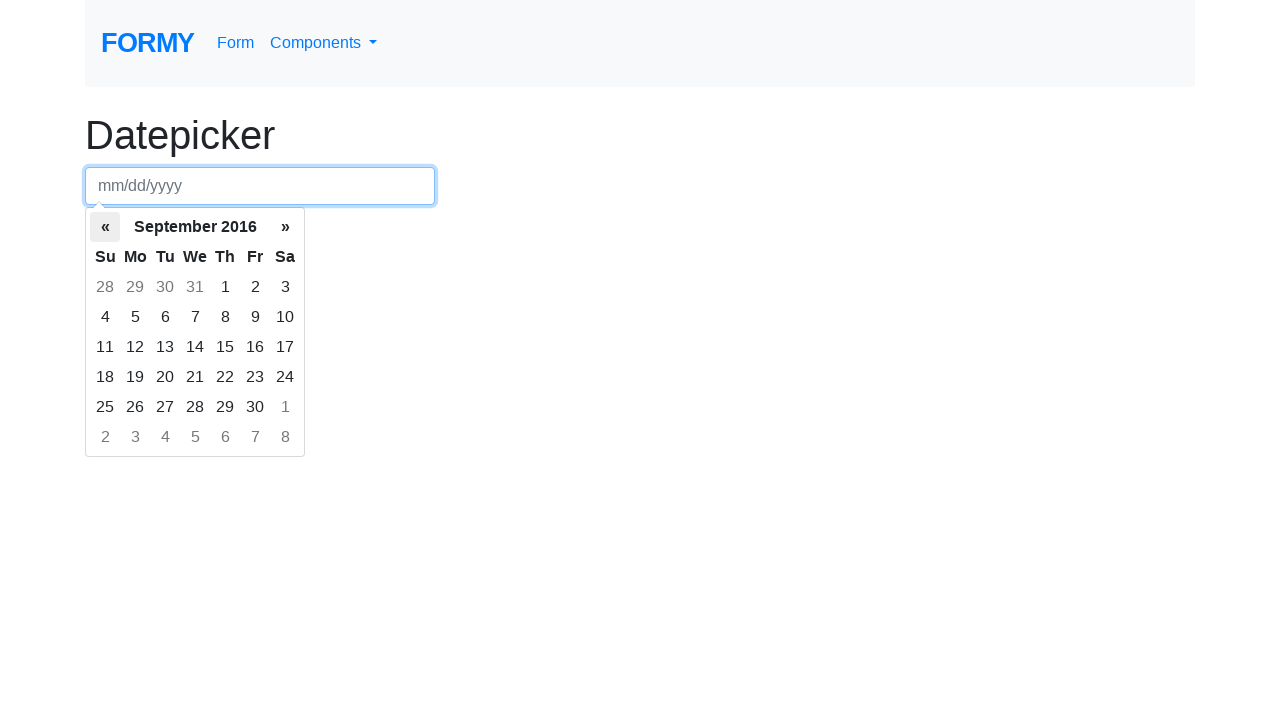

Clicked previous button to navigate back one month at (105, 227) on .prev
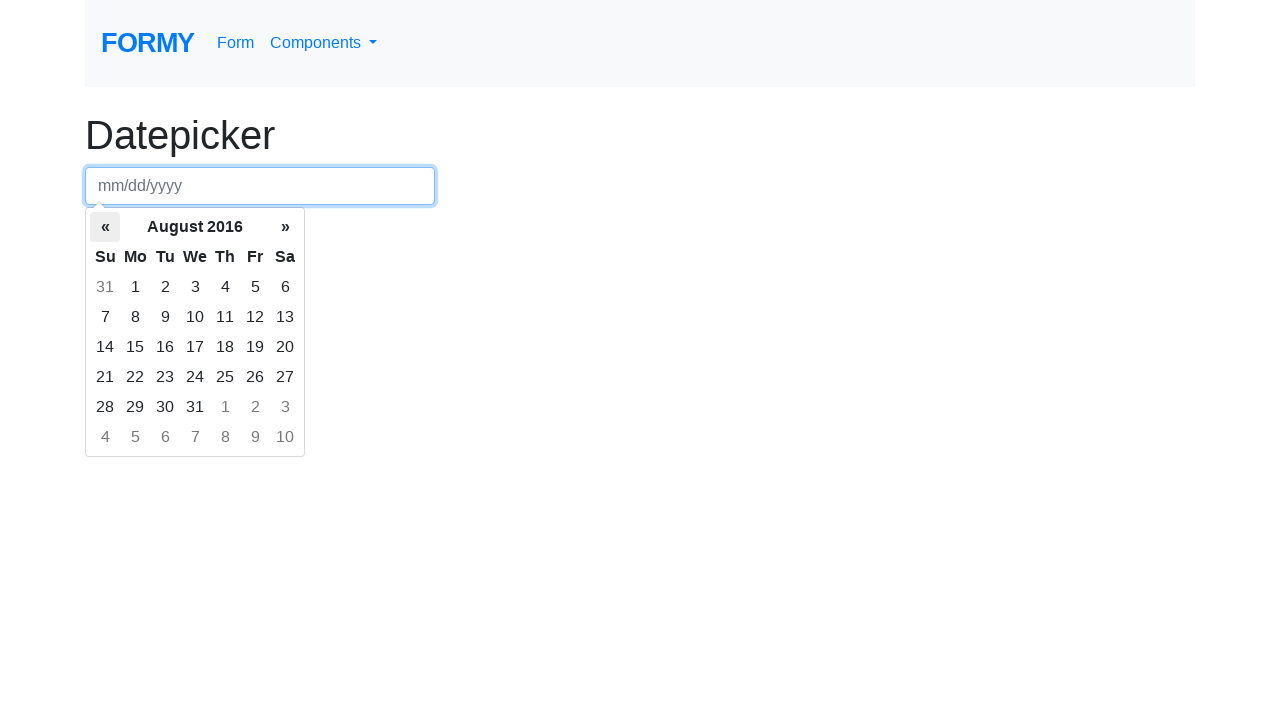

Retrieved current calendar month: August 2016
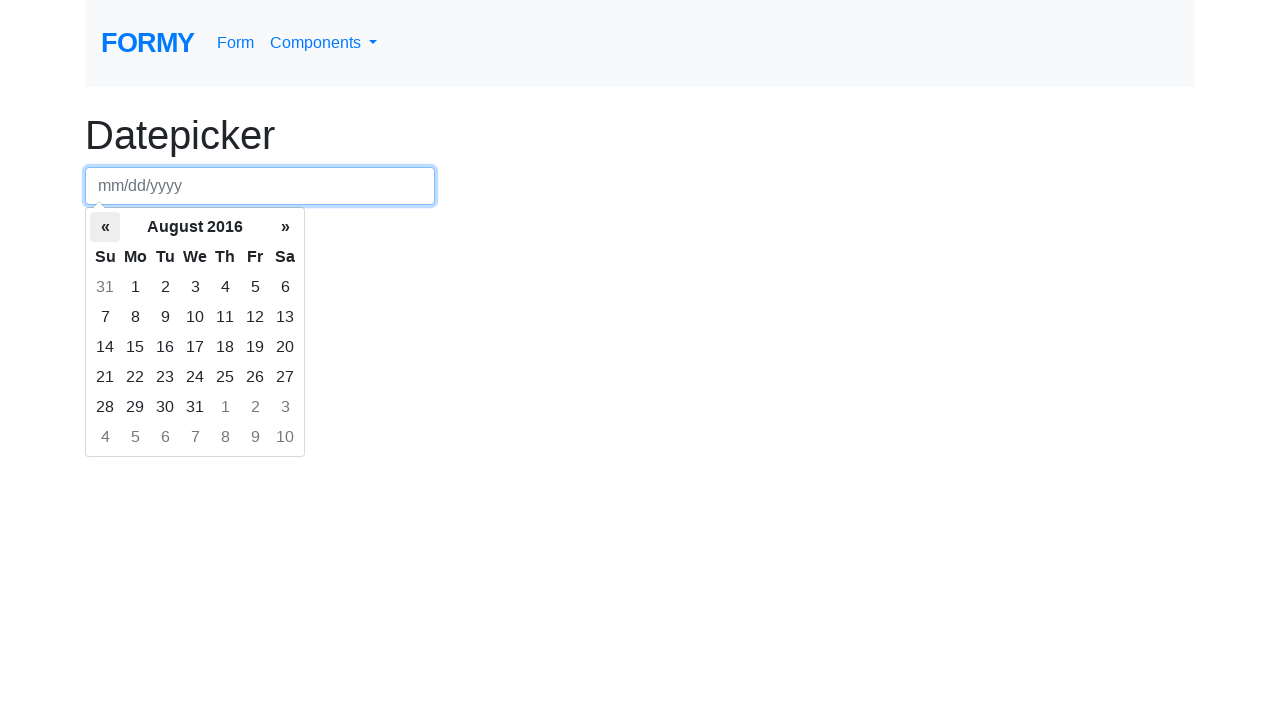

Clicked previous button to navigate back one month at (105, 227) on .prev
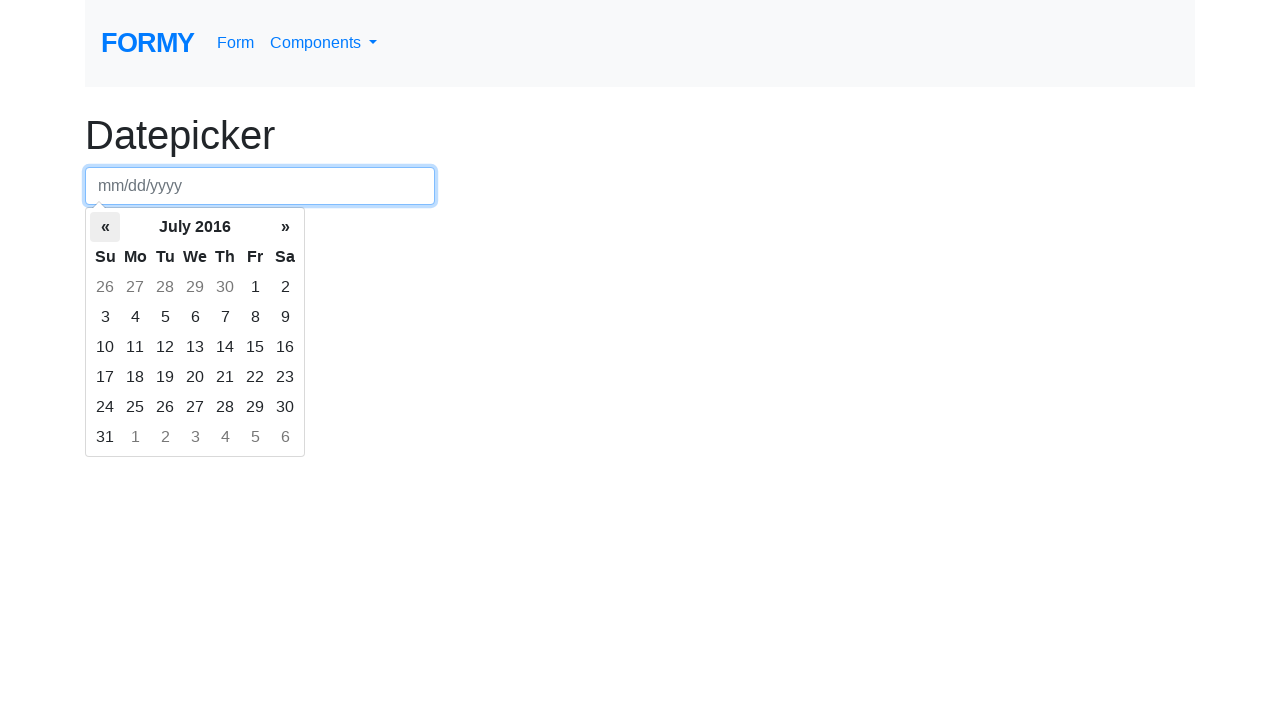

Retrieved current calendar month: July 2016
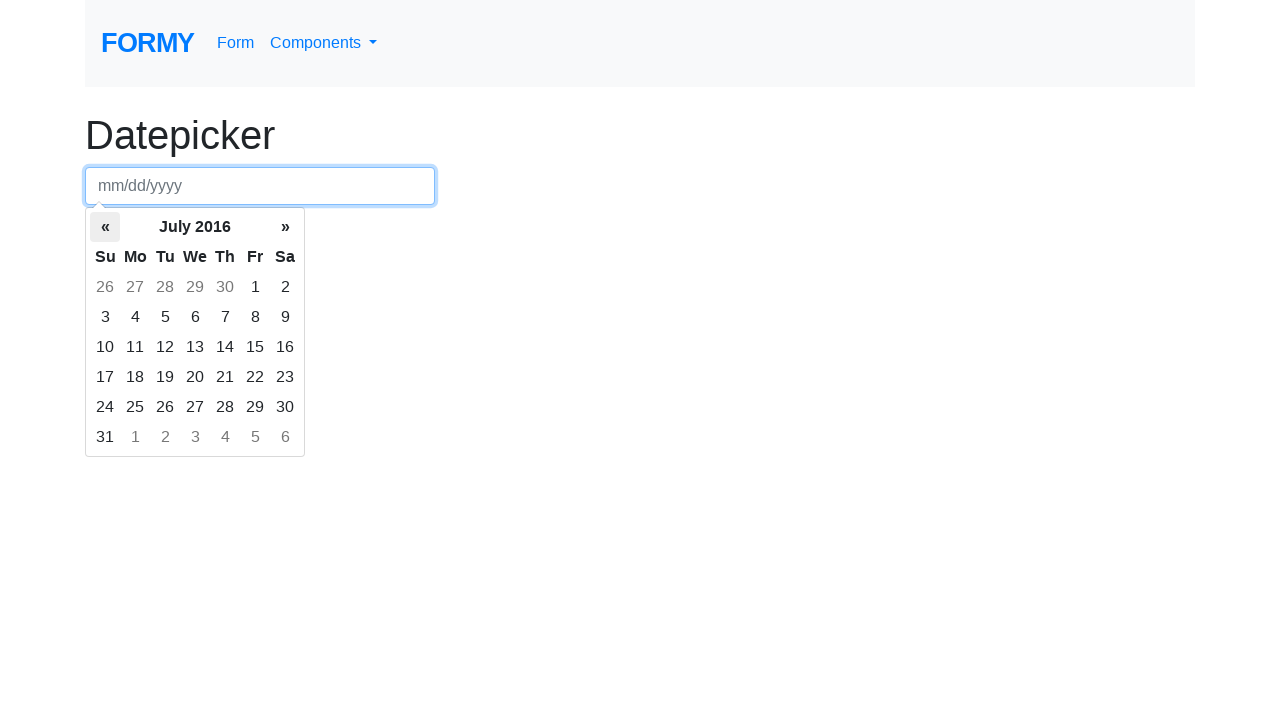

Clicked previous button to navigate back one month at (105, 227) on .prev
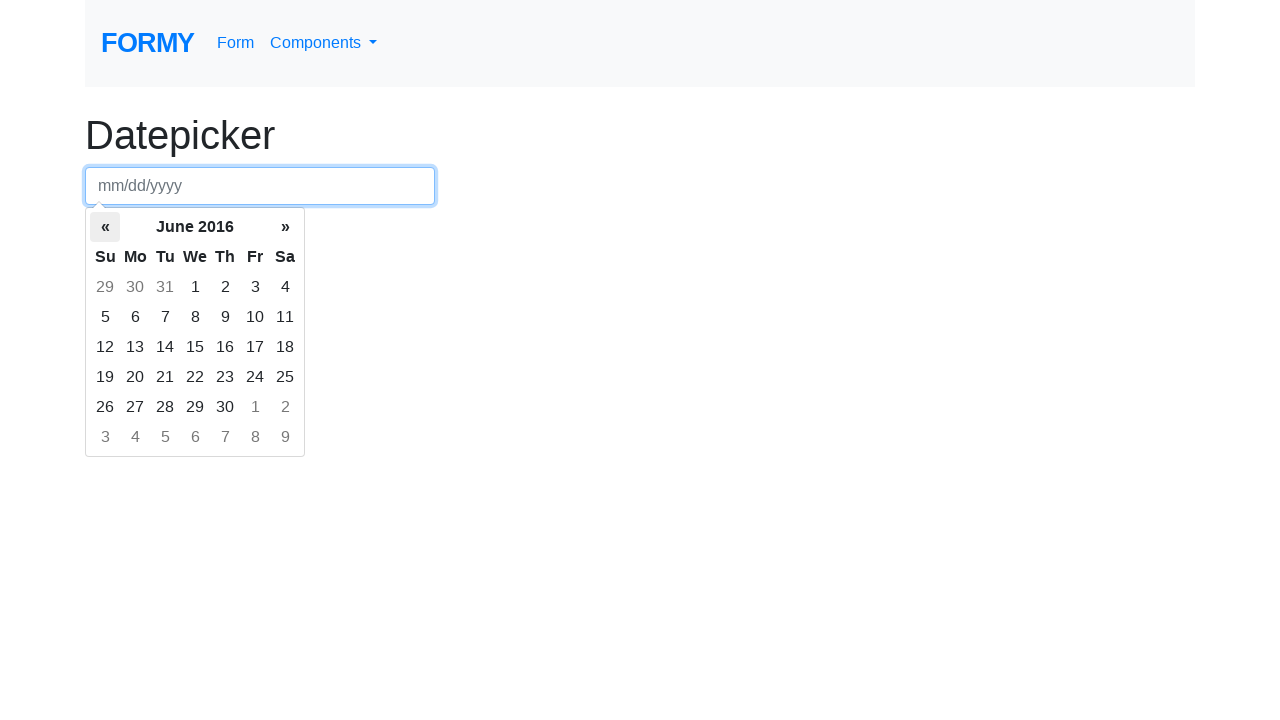

Retrieved current calendar month: June 2016
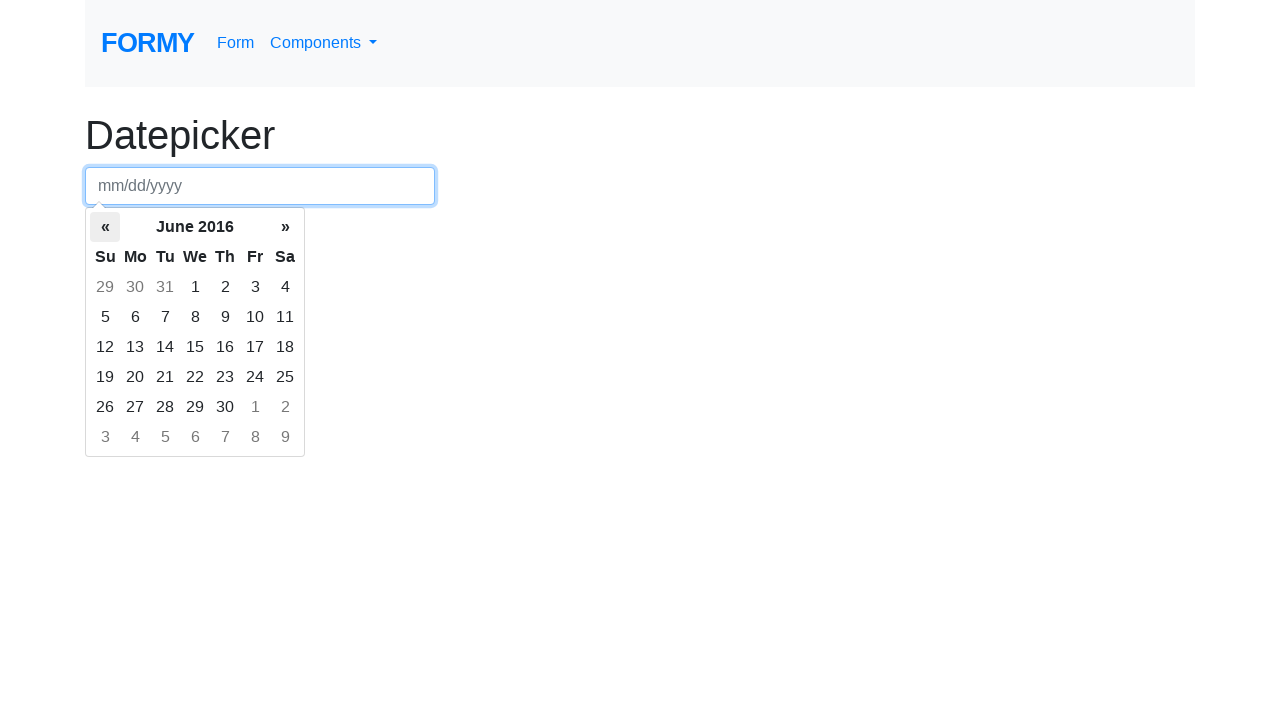

Clicked previous button to navigate back one month at (105, 227) on .prev
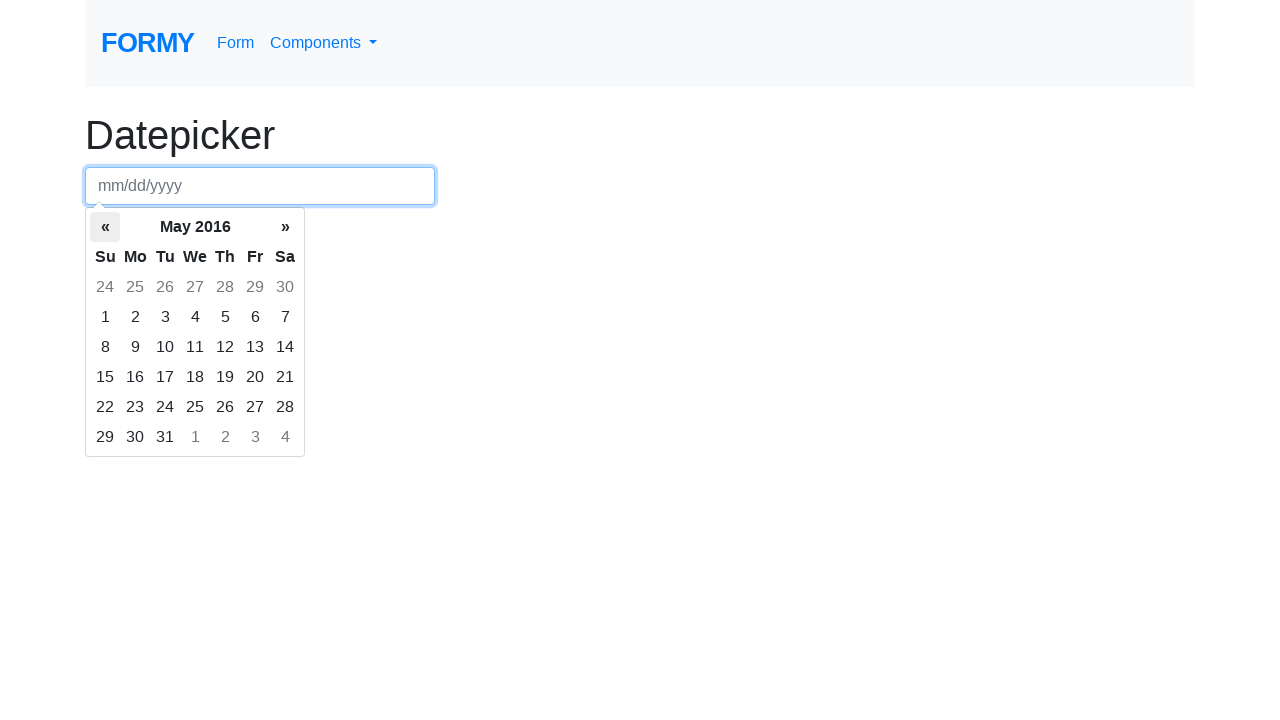

Retrieved current calendar month: May 2016
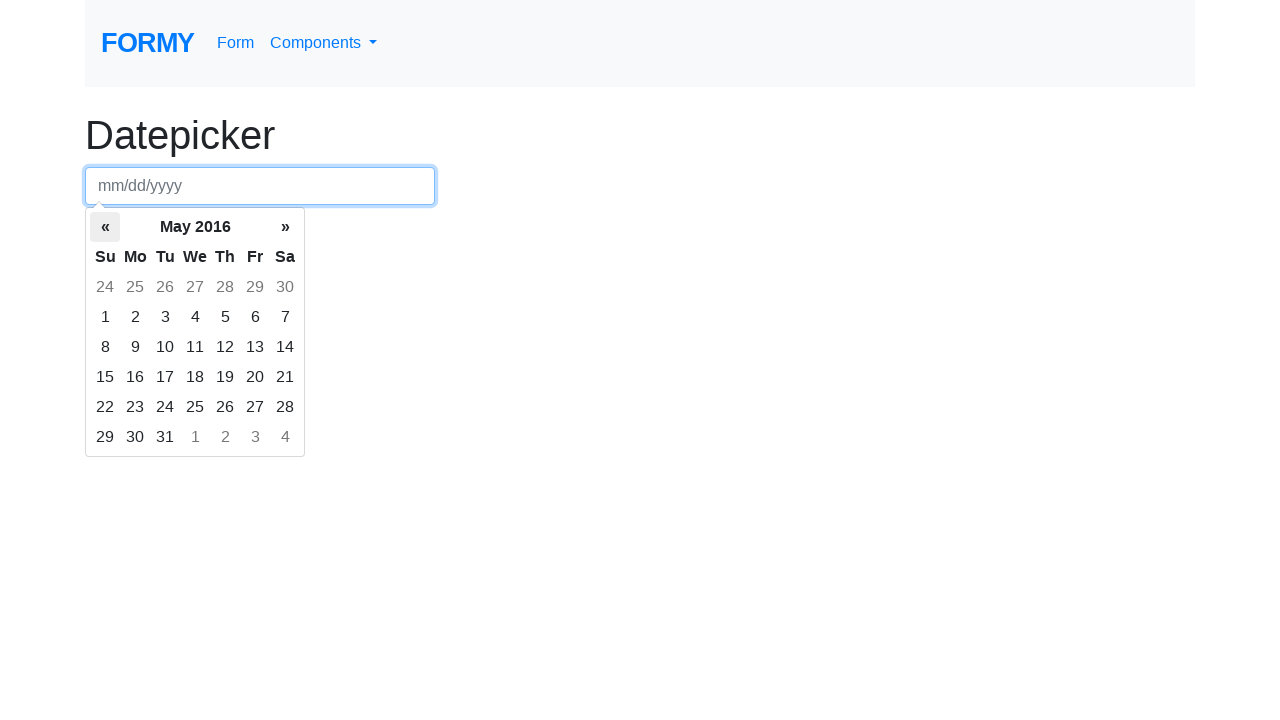

Clicked previous button to navigate back one month at (105, 227) on .prev
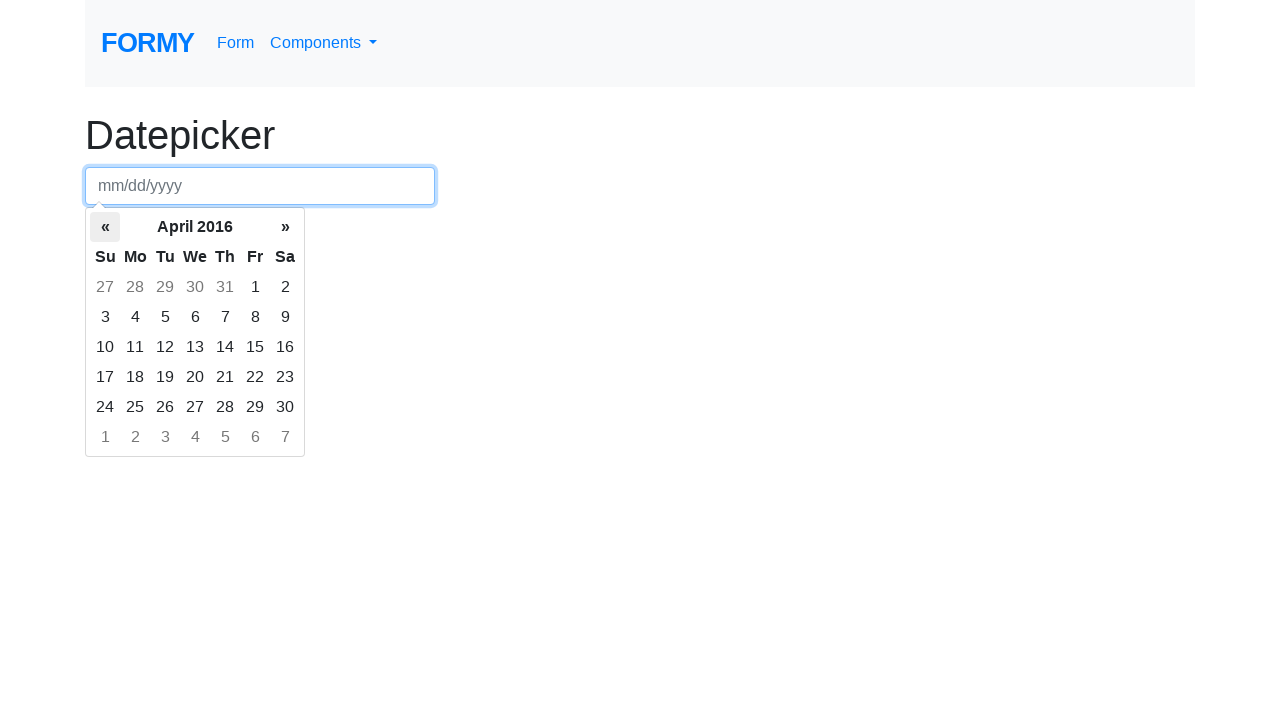

Retrieved current calendar month: April 2016
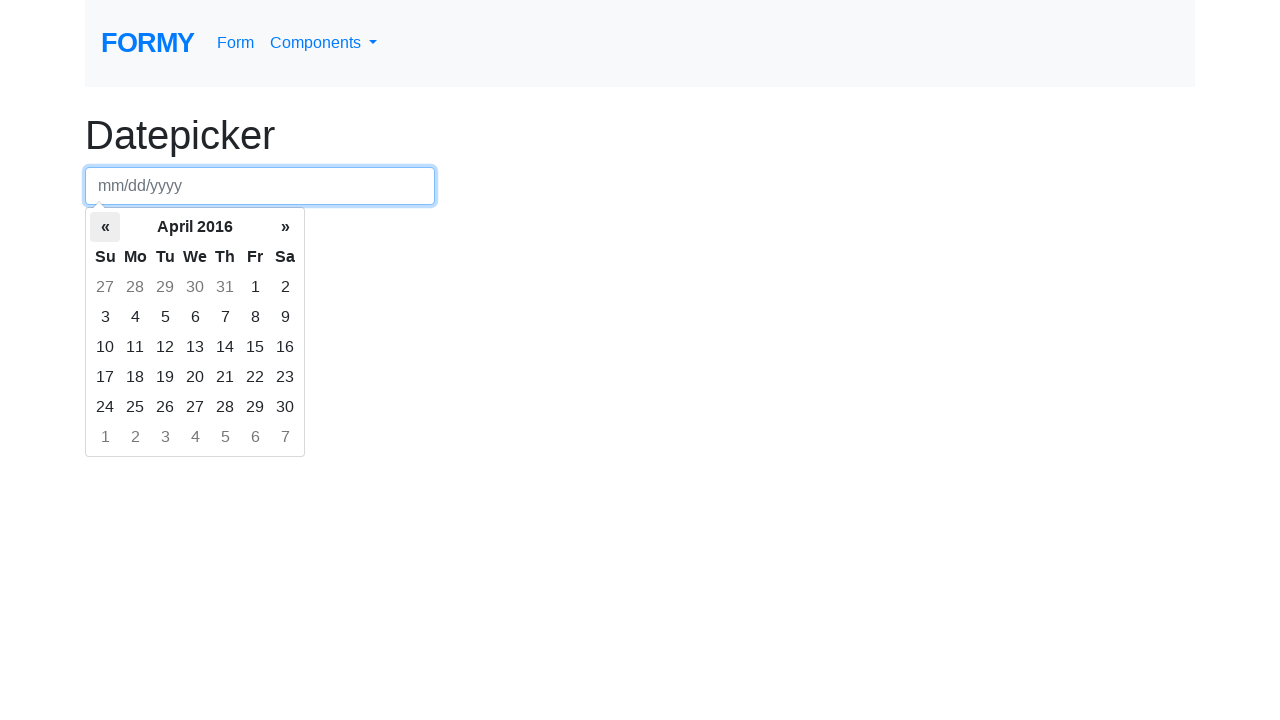

Clicked previous button to navigate back one month at (105, 227) on .prev
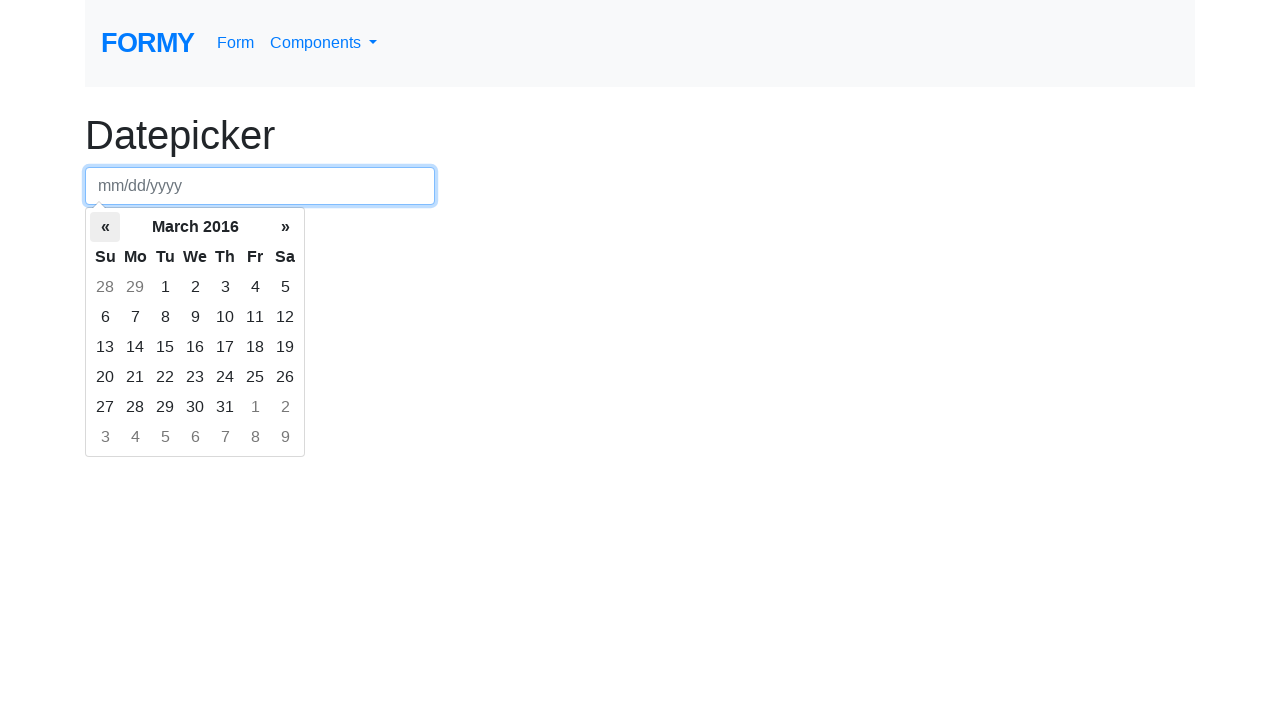

Retrieved current calendar month: March 2016
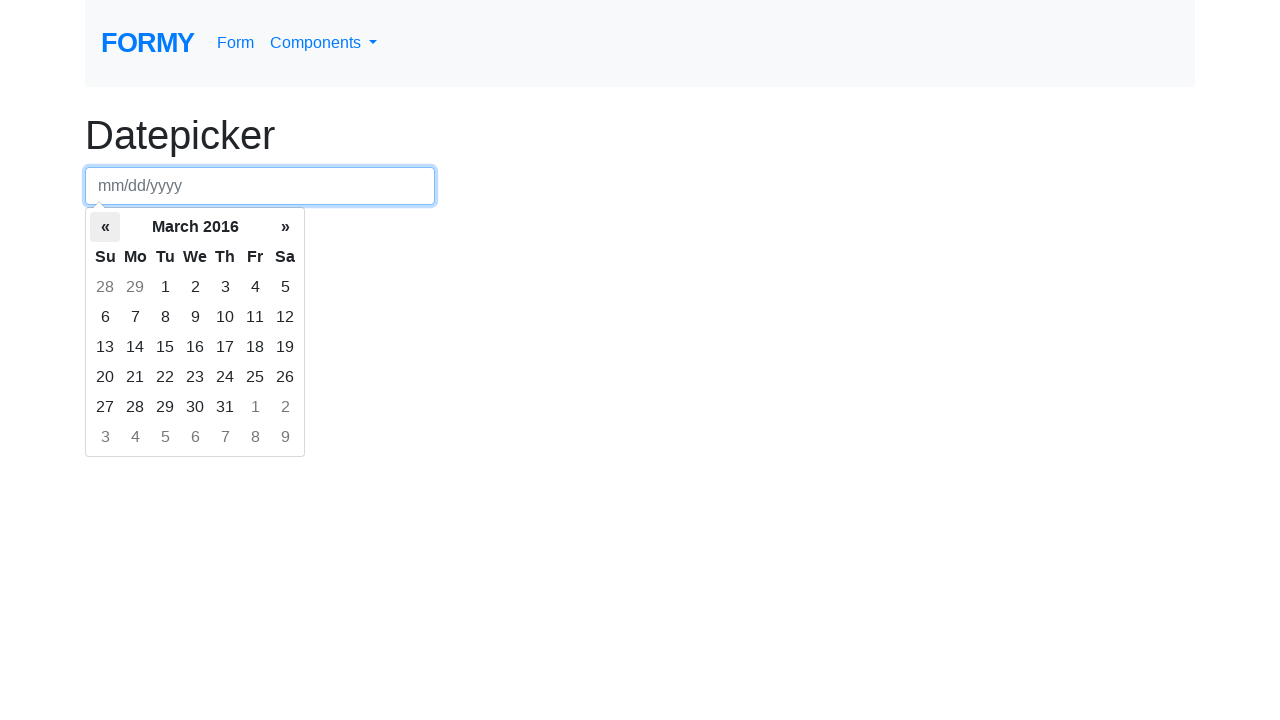

Clicked previous button to navigate back one month at (105, 227) on .prev
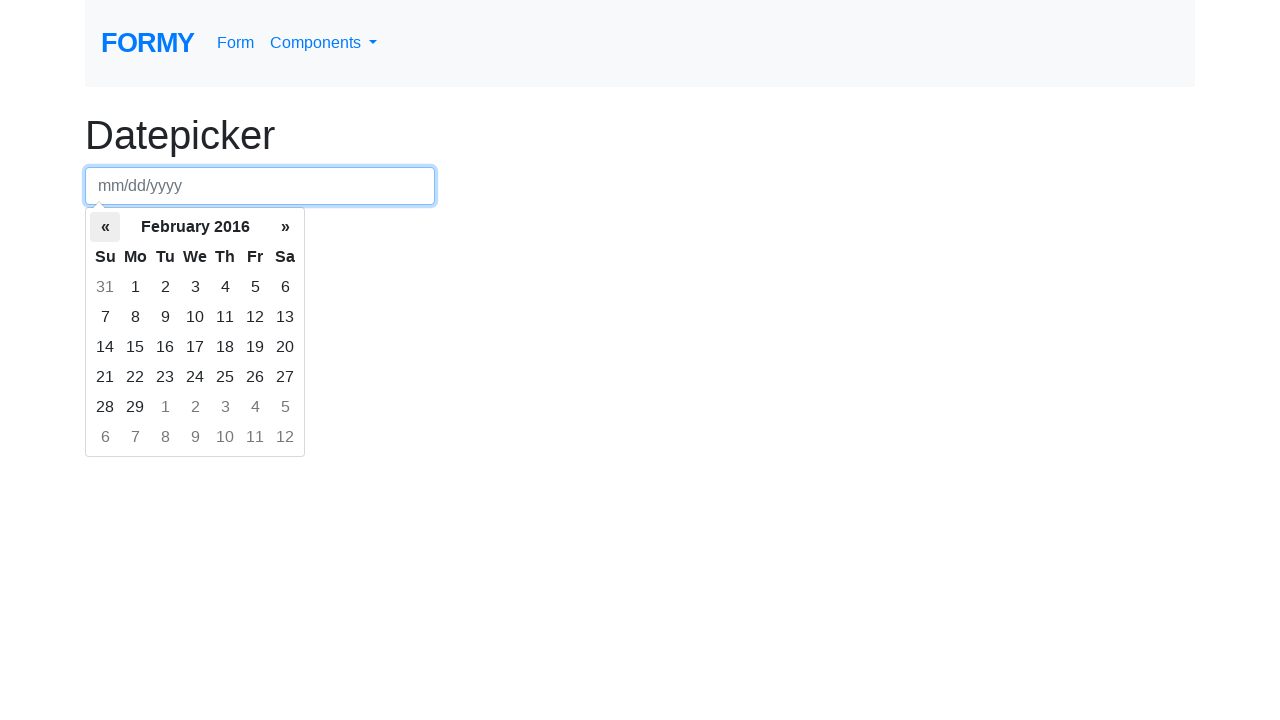

Retrieved current calendar month: February 2016
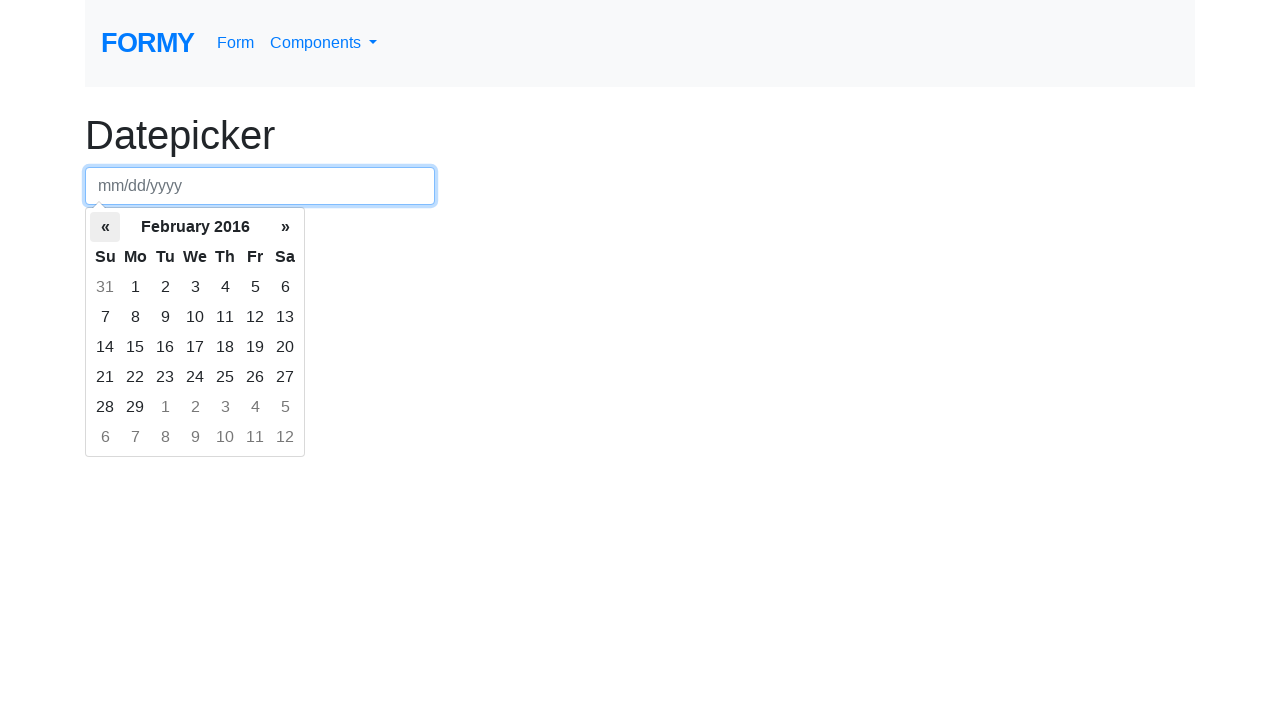

Clicked previous button to navigate back one month at (105, 227) on .prev
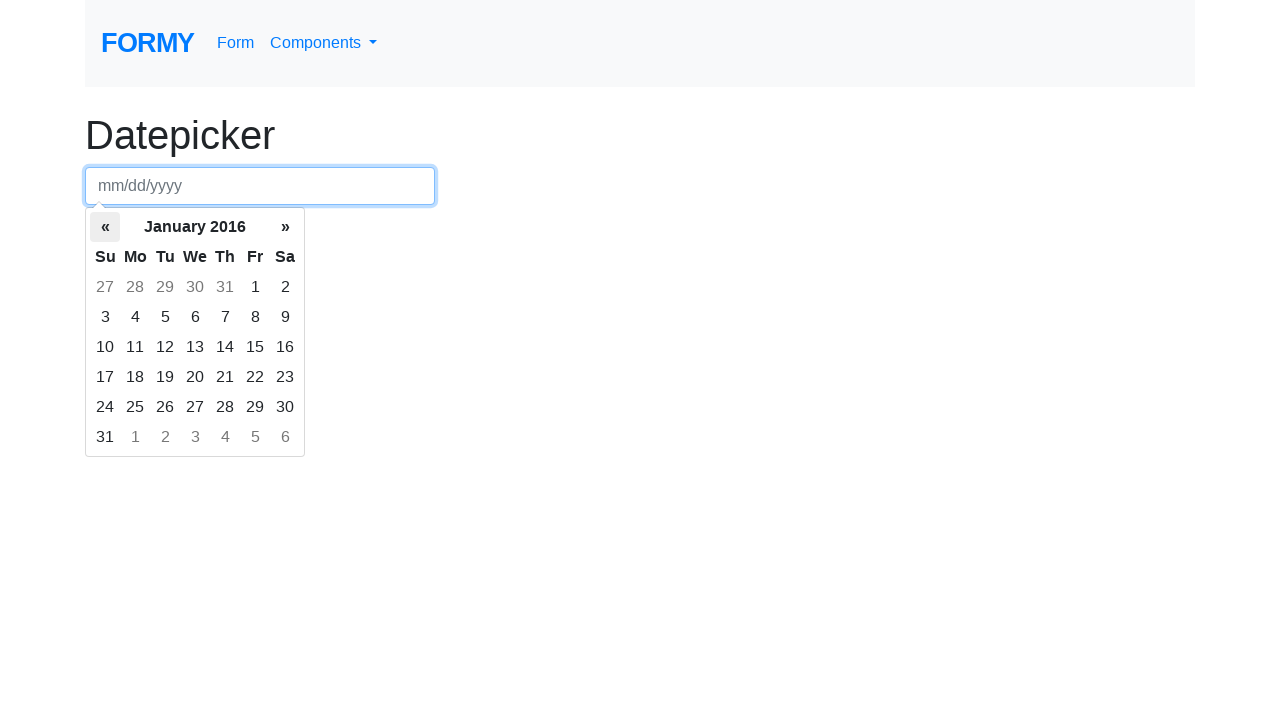

Retrieved current calendar month: January 2016
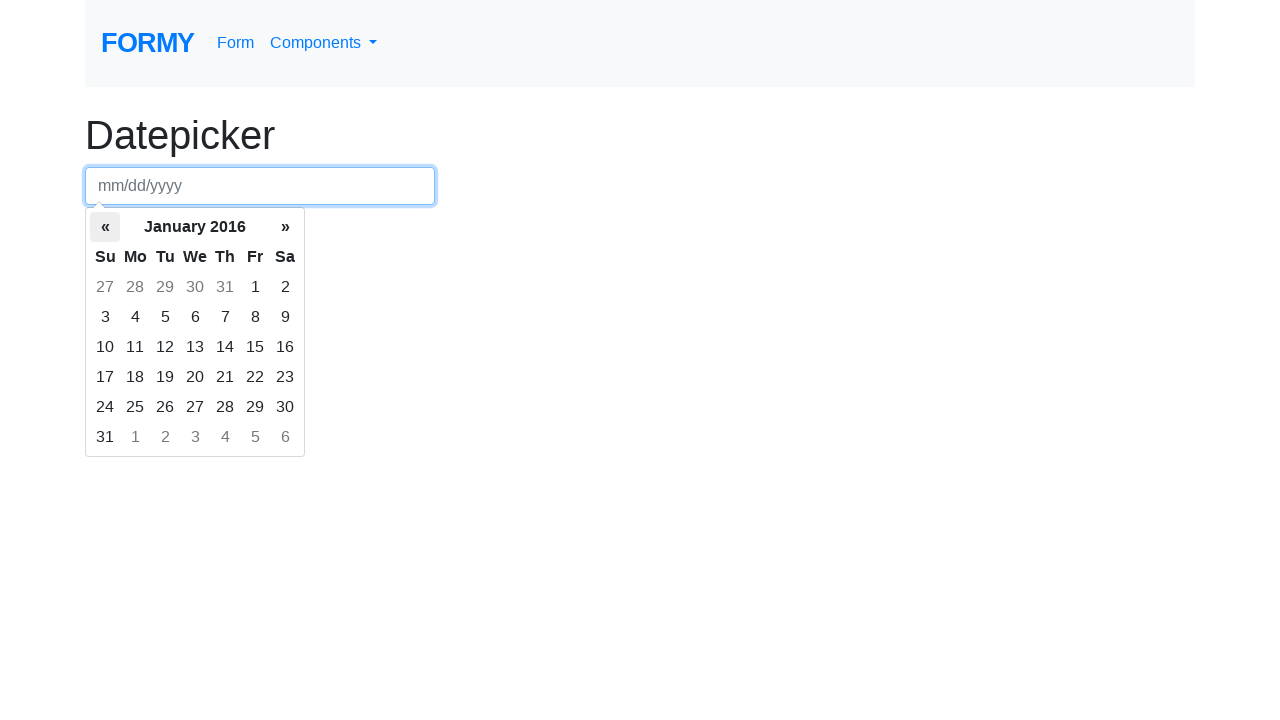

Verified calendar has reached January 2016
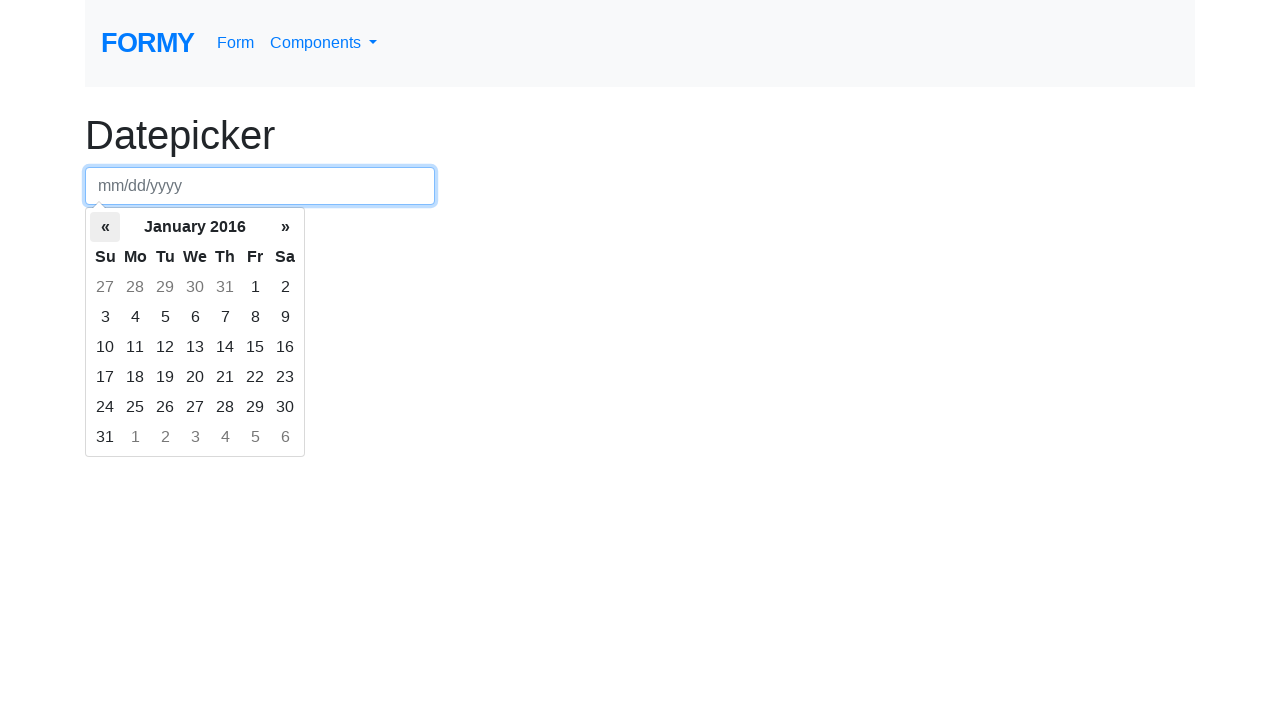

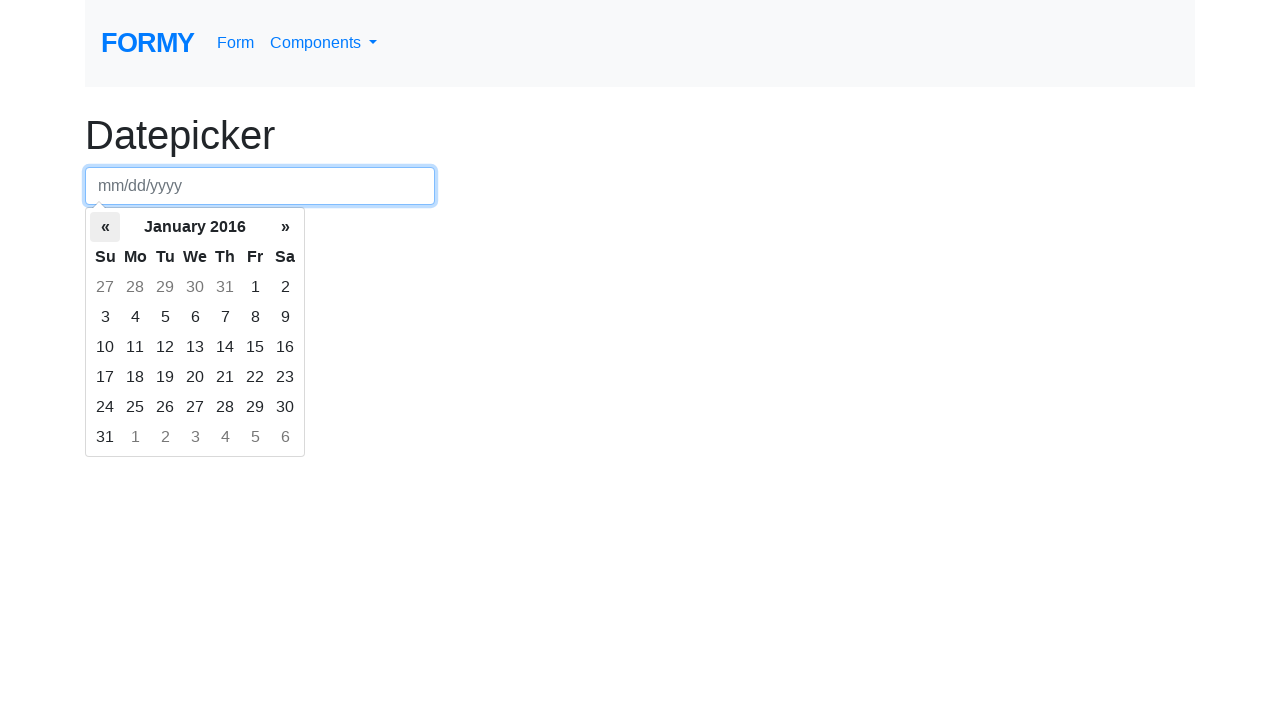